Navigates to Khan Academy website, collects all links on the page, visits each link, and then returns to the main page

Starting URL: https://www.khanacademy.org/

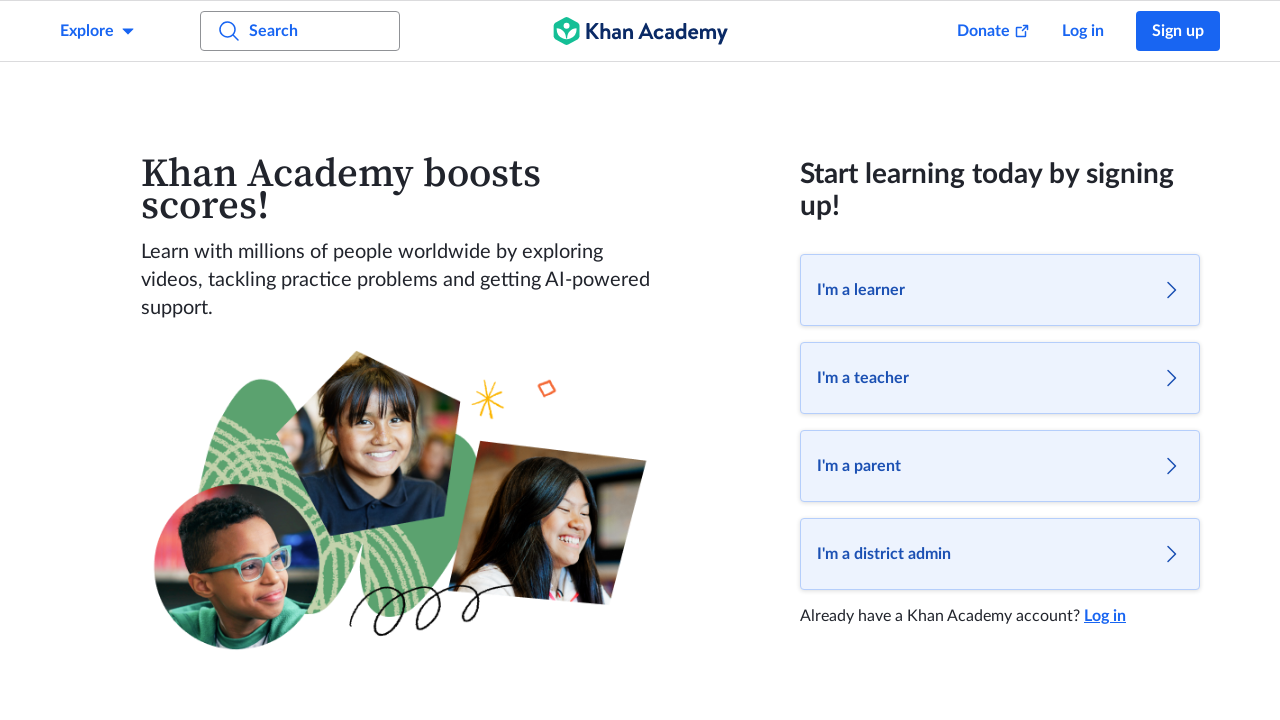

Waited for Khan Academy page to load (networkidle state)
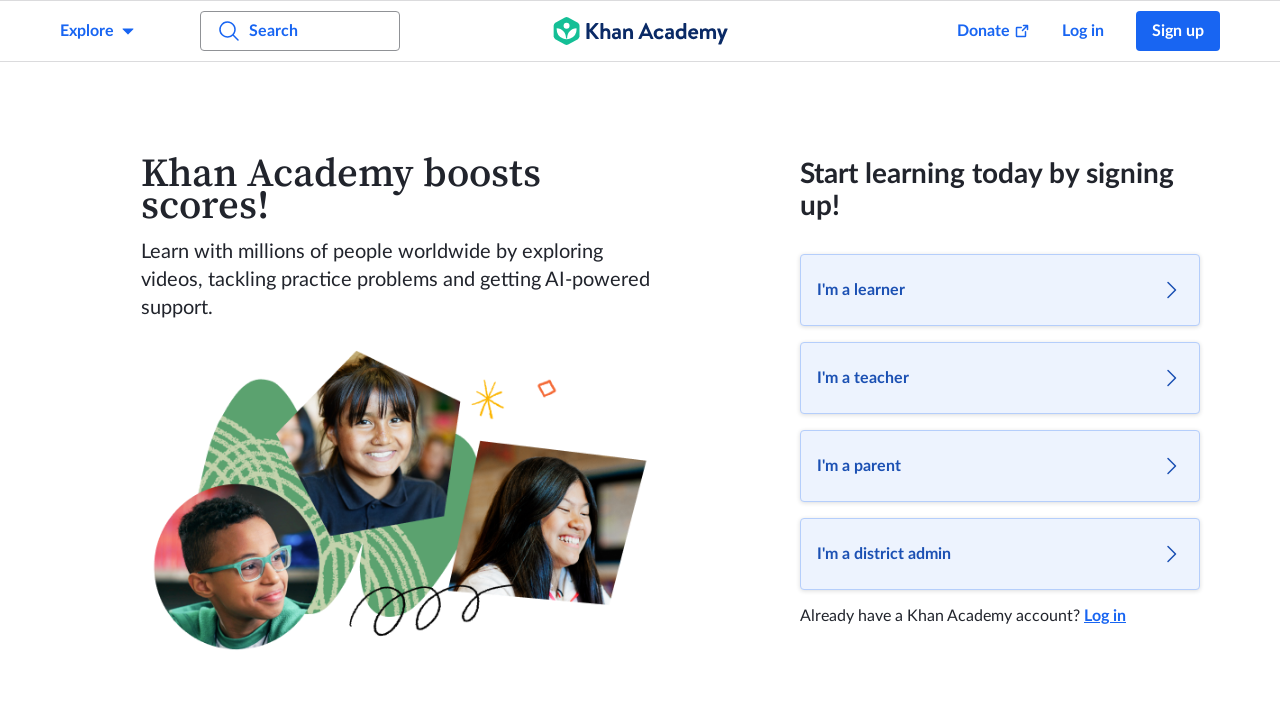

Located all anchor elements on the page
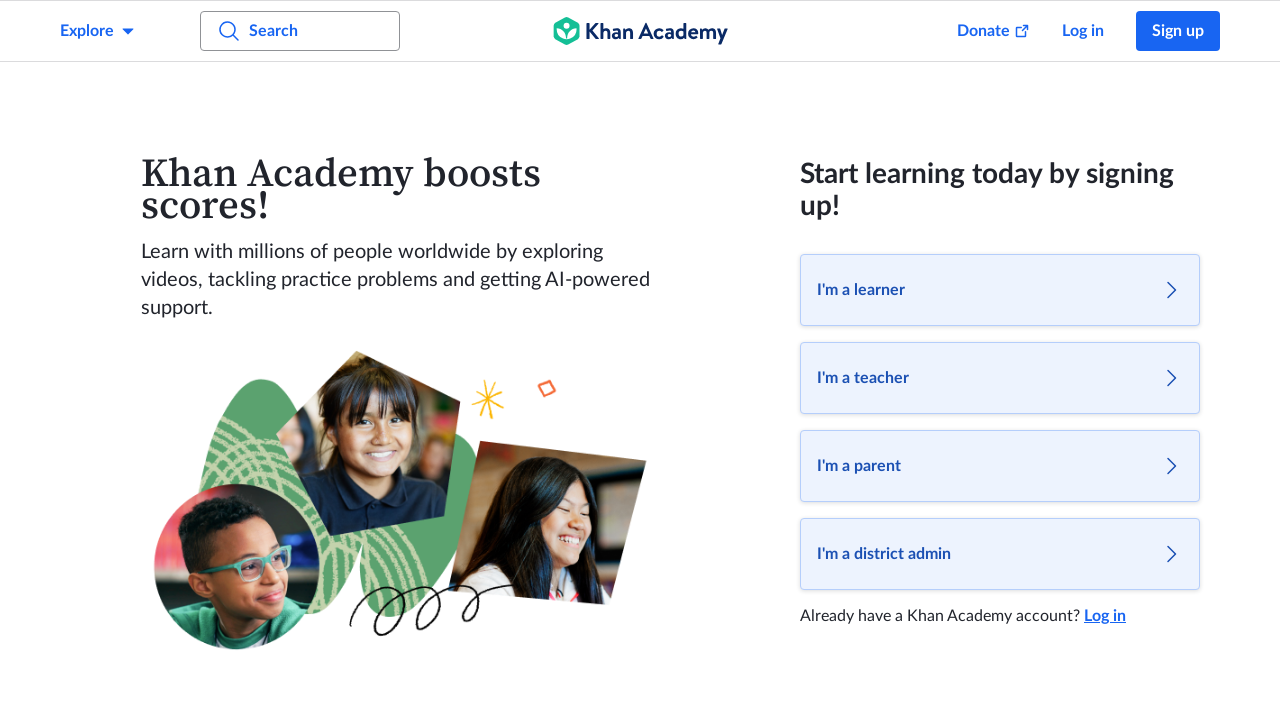

Collected 230 unique href attributes from all links
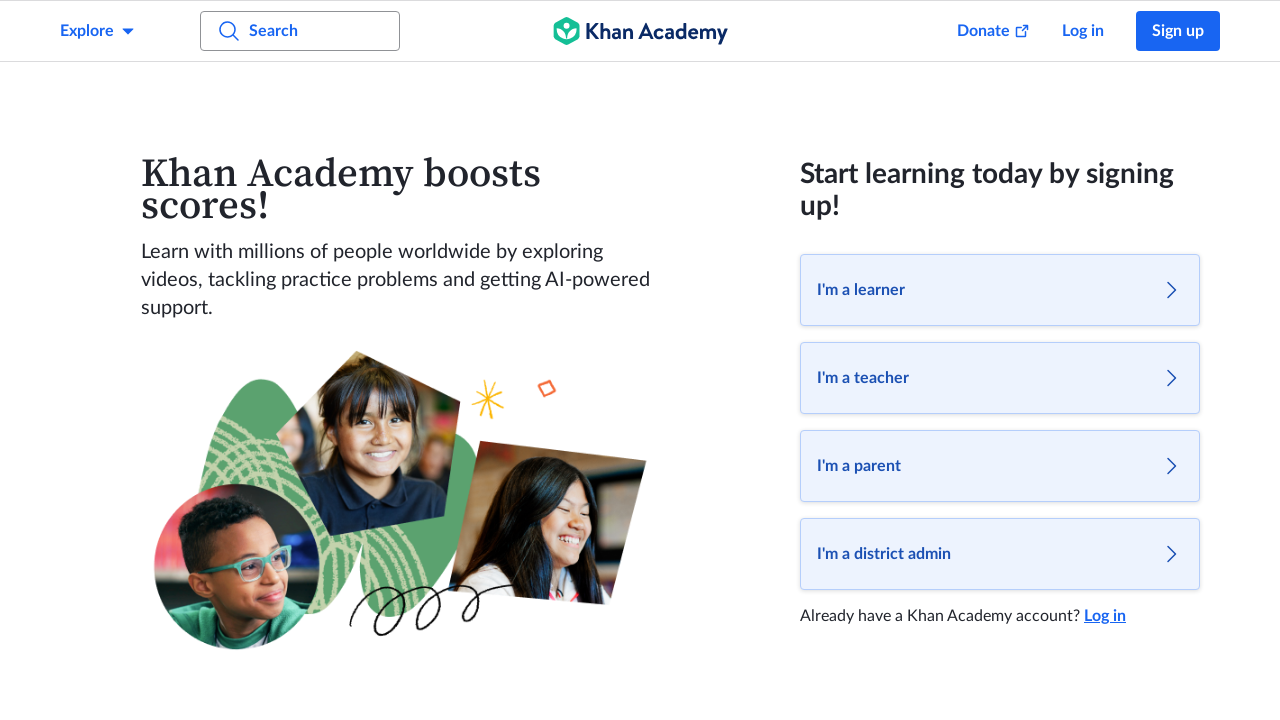

Failed to navigate to link: #main-content - skipped
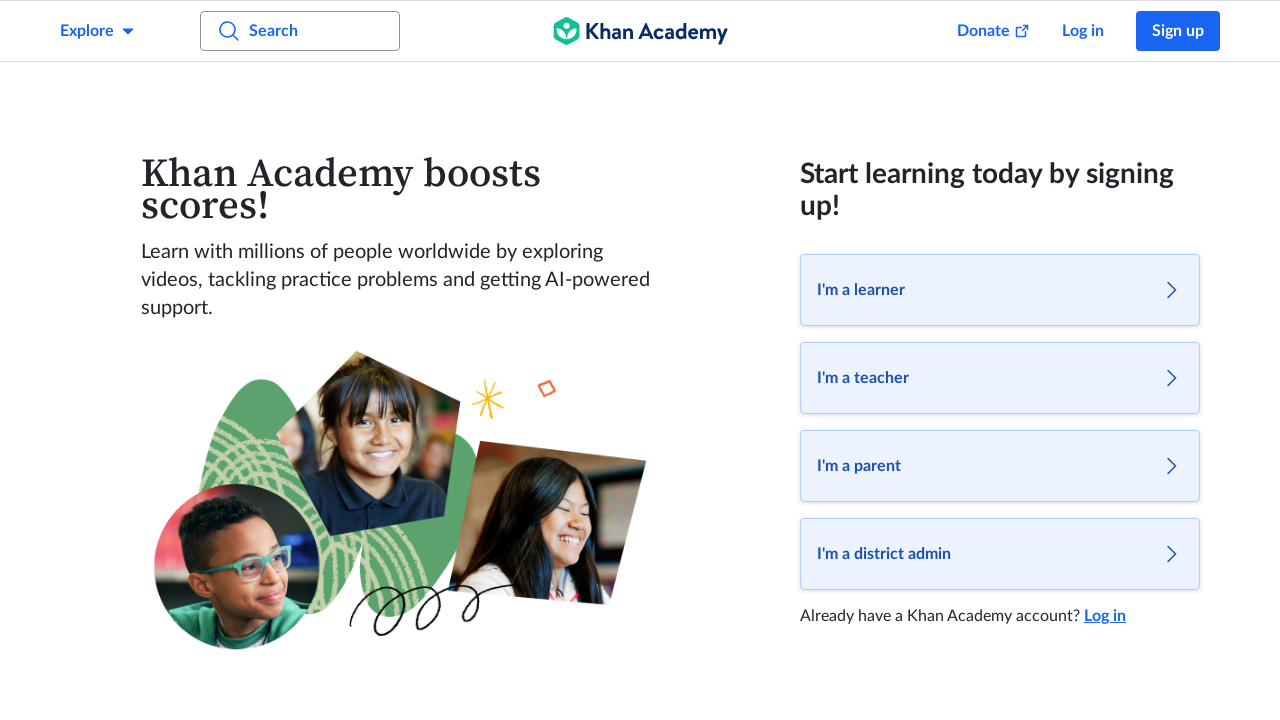

Navigated to link: https://mozilla.org/firefox
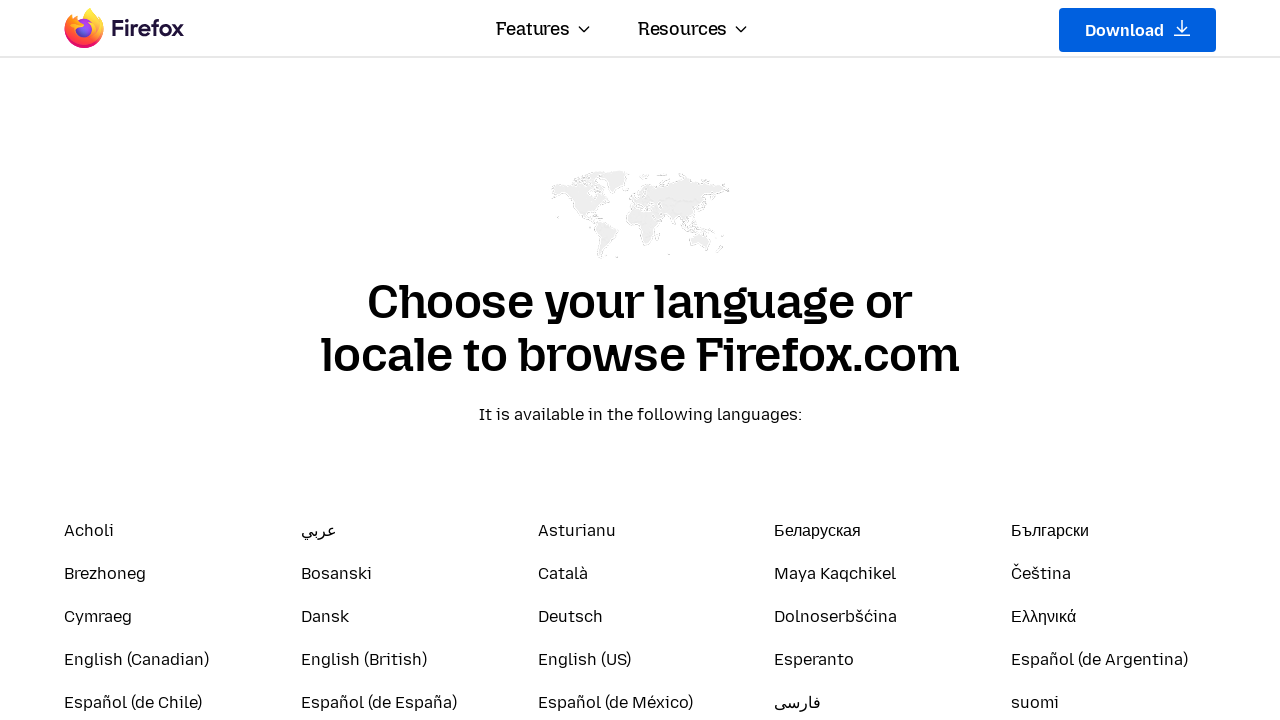

Waited 3 seconds for page content to fully load
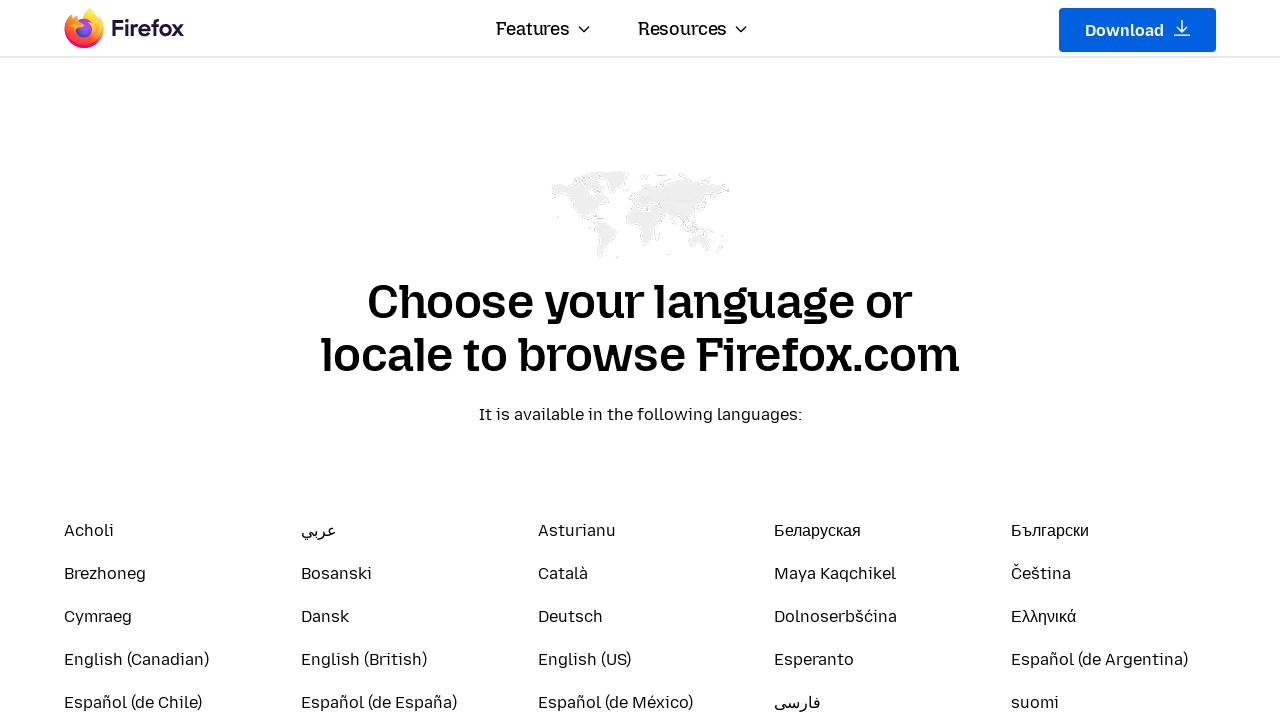

Navigated to link: https://microsoft.com/edge
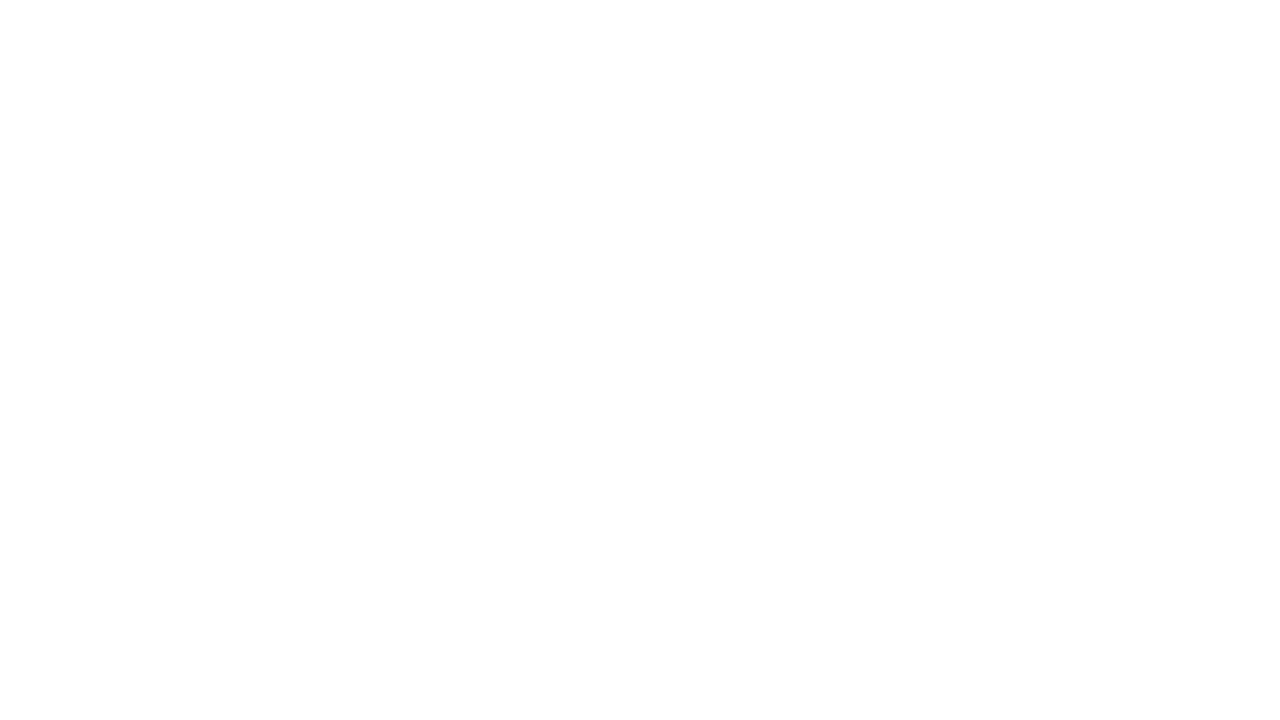

Waited 3 seconds for page content to fully load
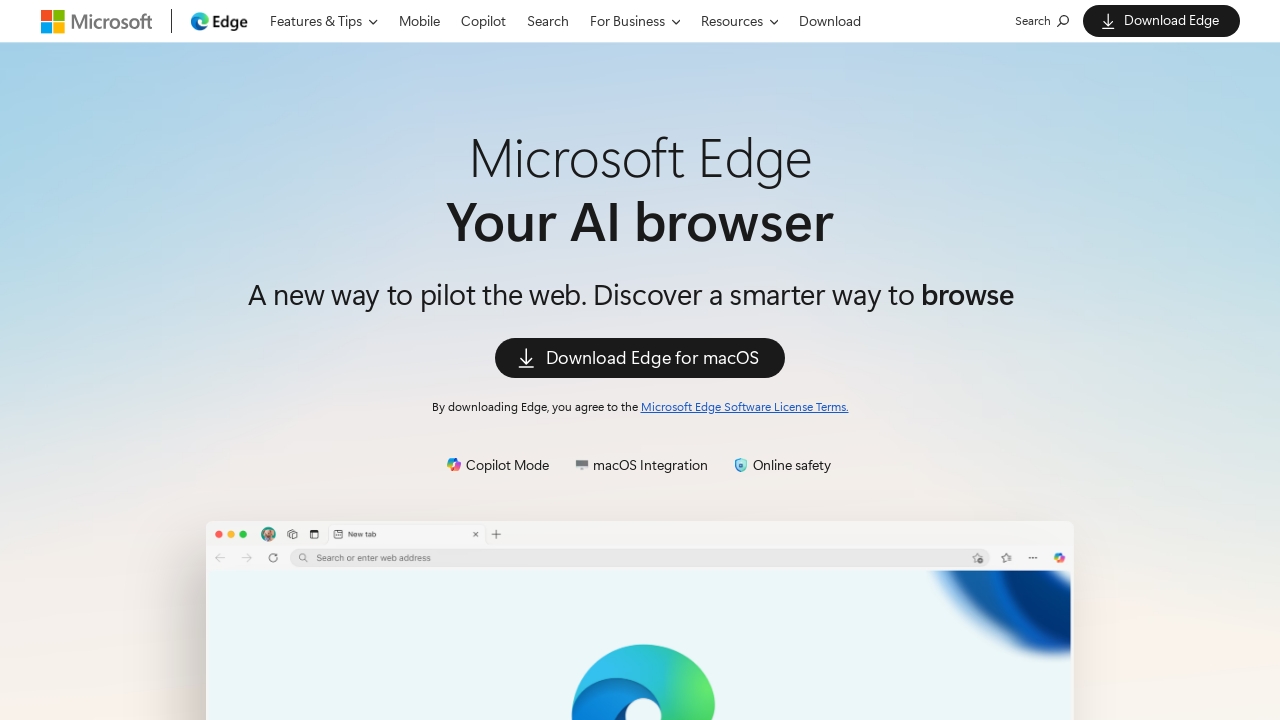

Failed to navigate to link: https://google.com/chrome - skipped
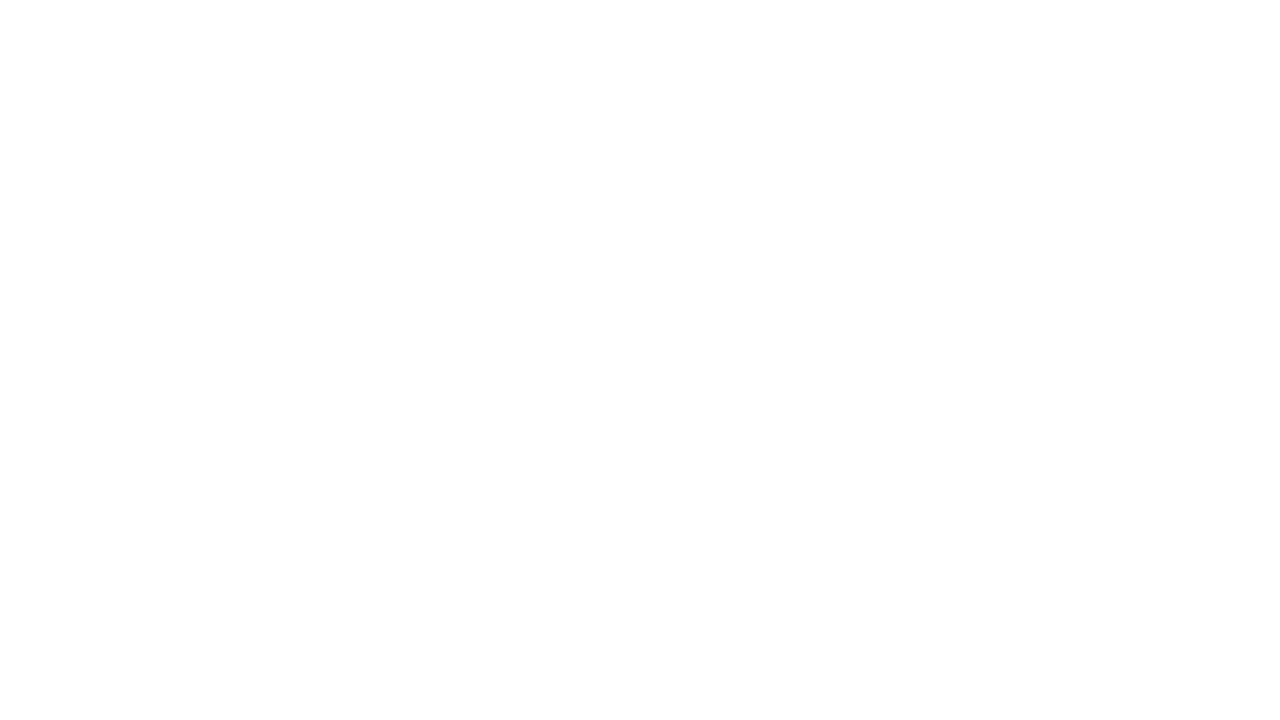

Failed to navigate to link: /regions/united-states - skipped
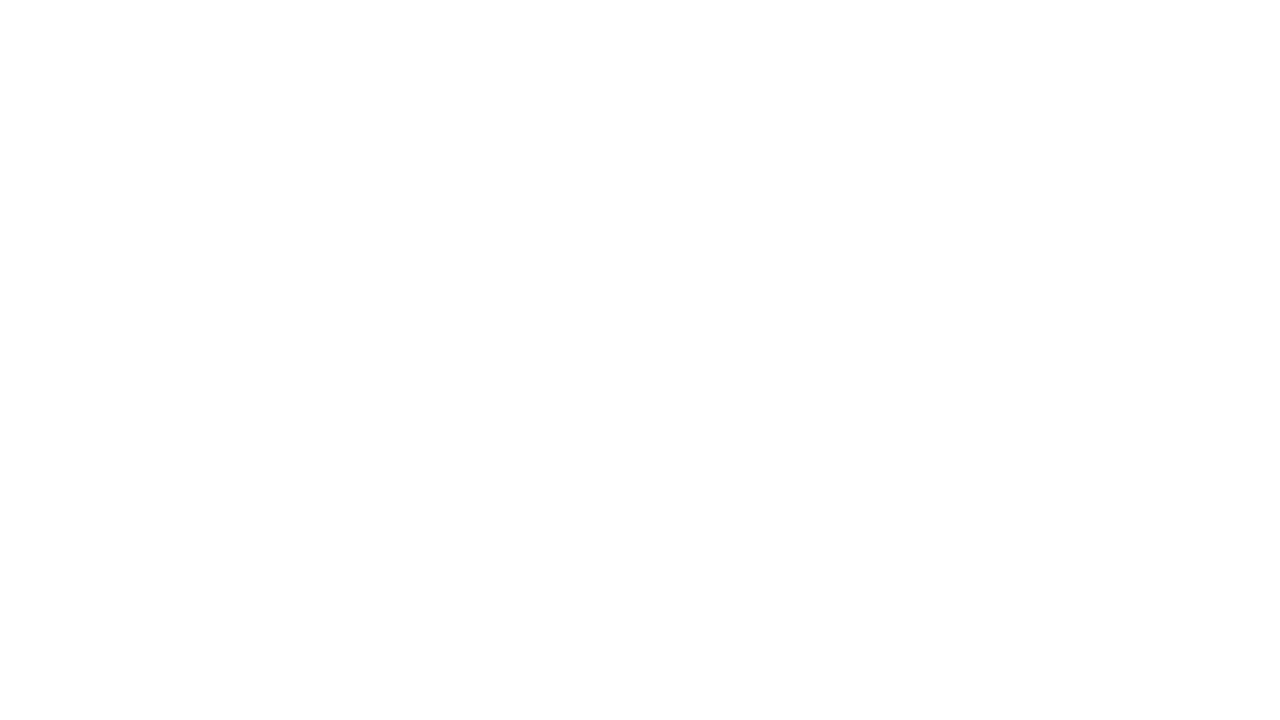

Navigated to link: https://www.khanmigo.ai/
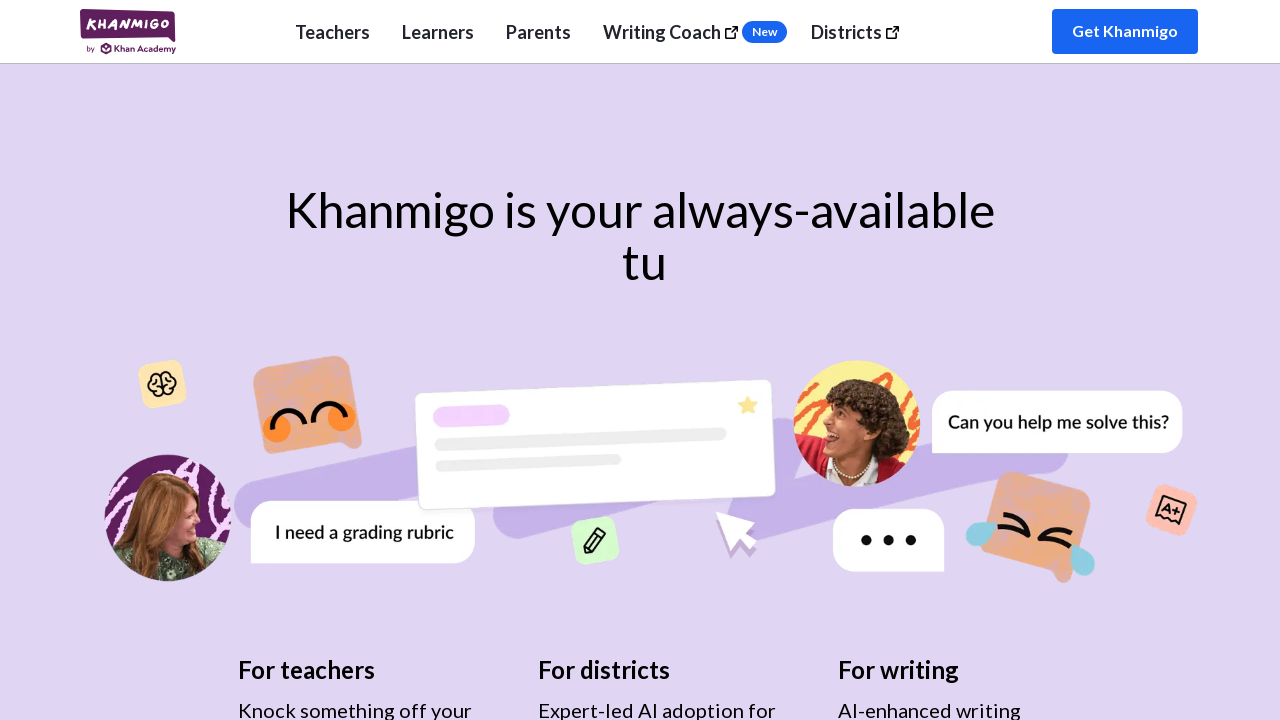

Waited 3 seconds for page content to fully load
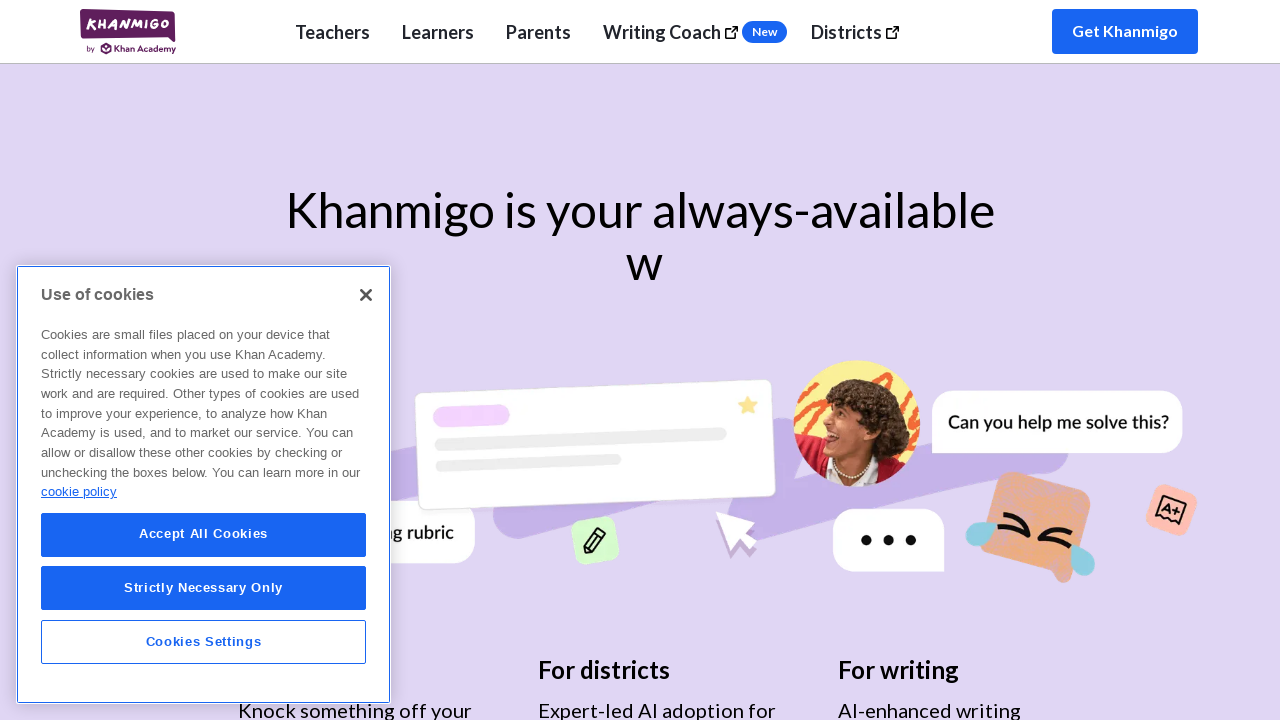

Failed to navigate to link: / - skipped
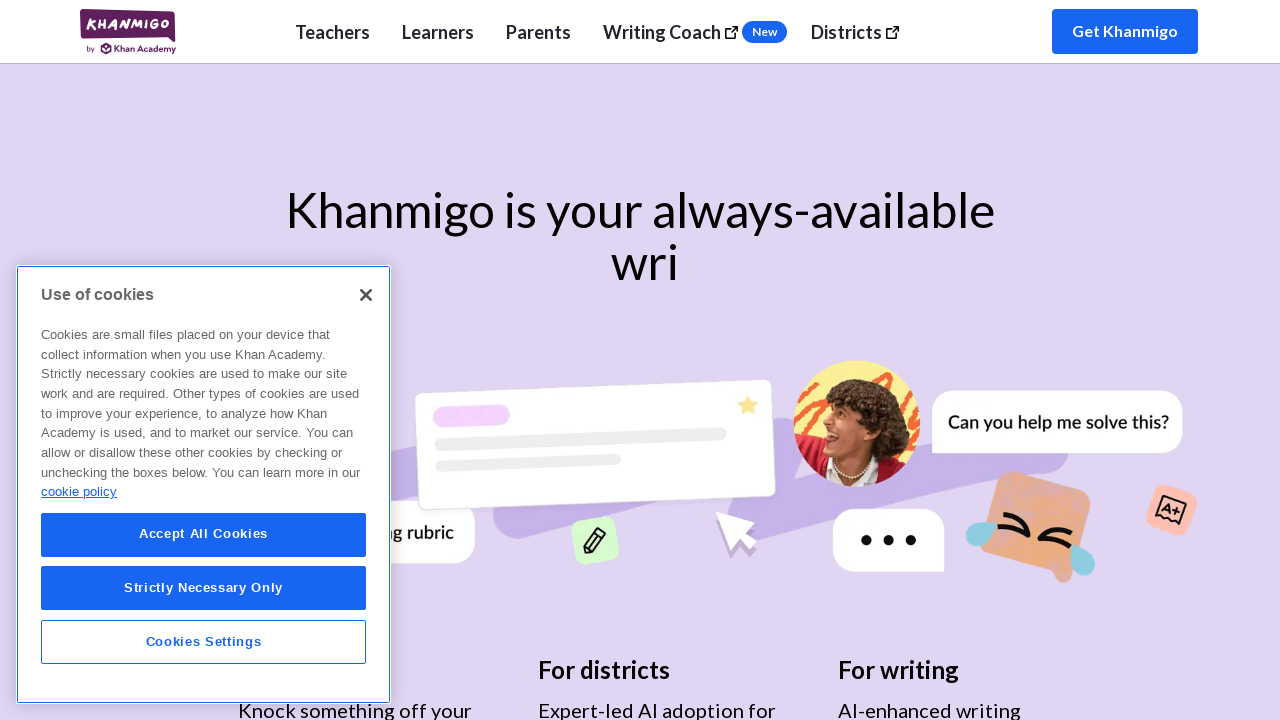

Failed to navigate to link: /login - skipped
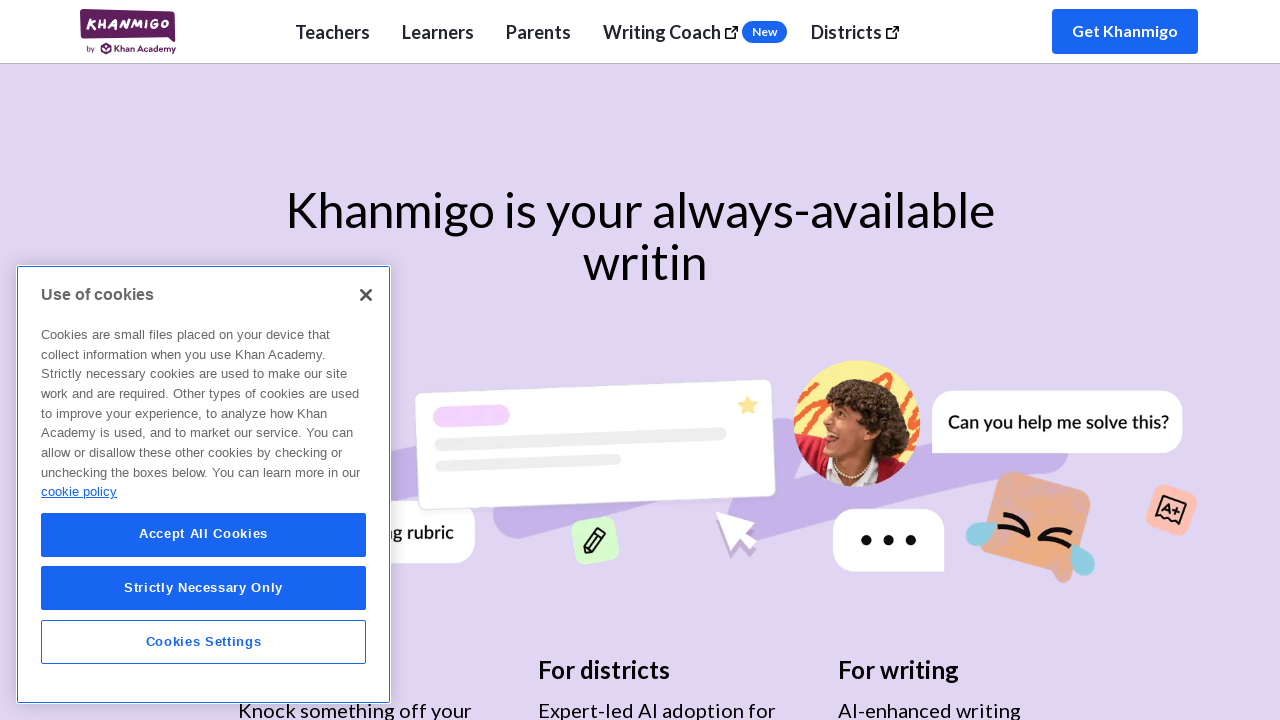

Failed to navigate to link: /signup - skipped
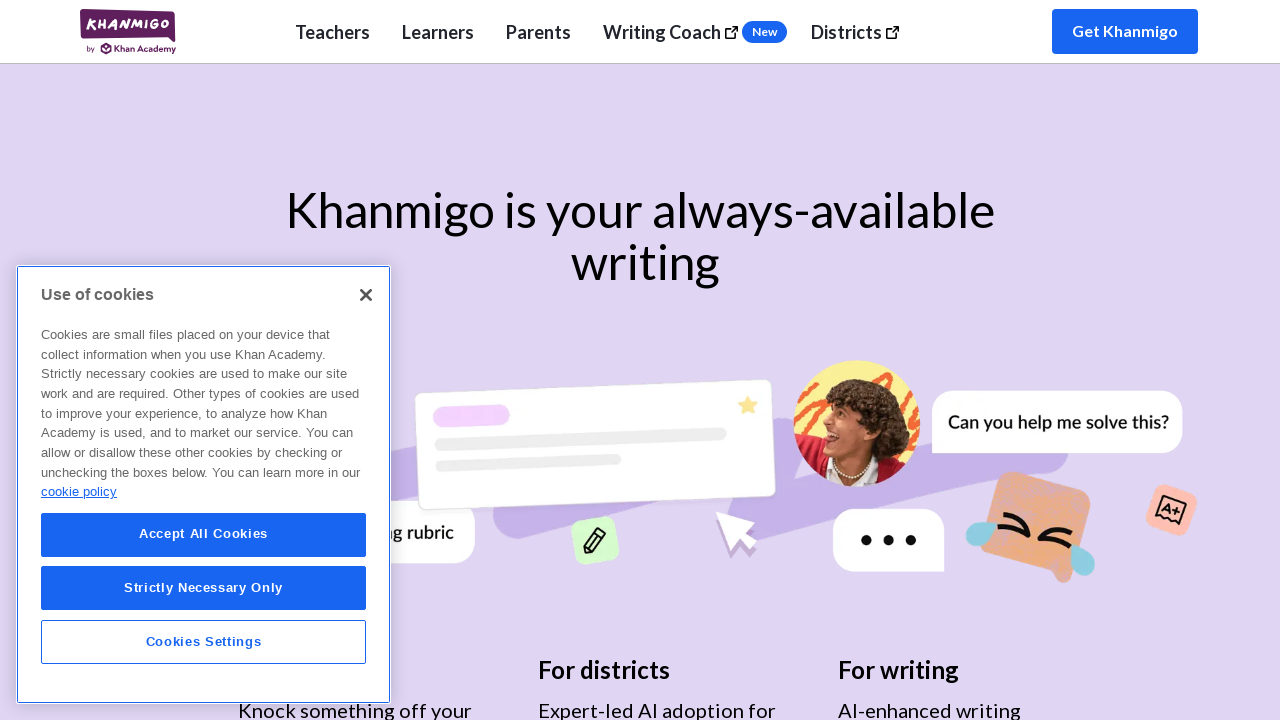

Failed to navigate to link: /search - skipped
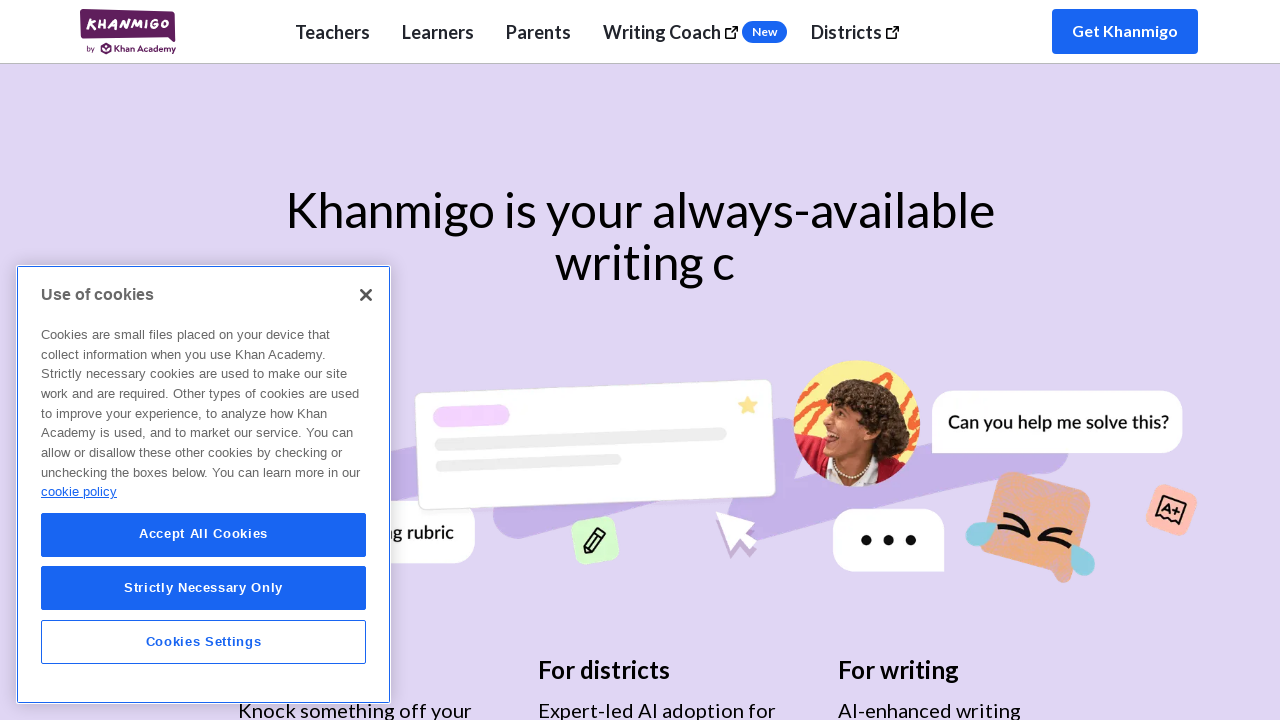

Failed to navigate to link: /lohp/learner - skipped
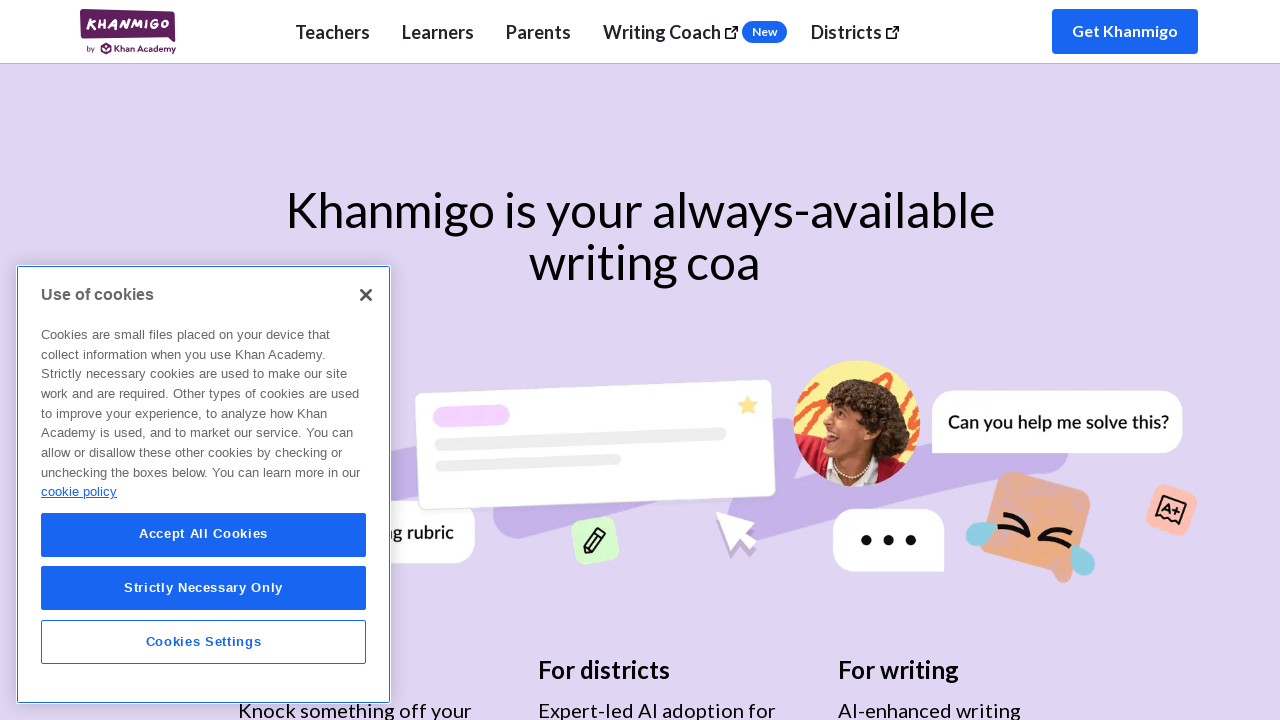

Failed to navigate to link: /lohp/teacher - skipped
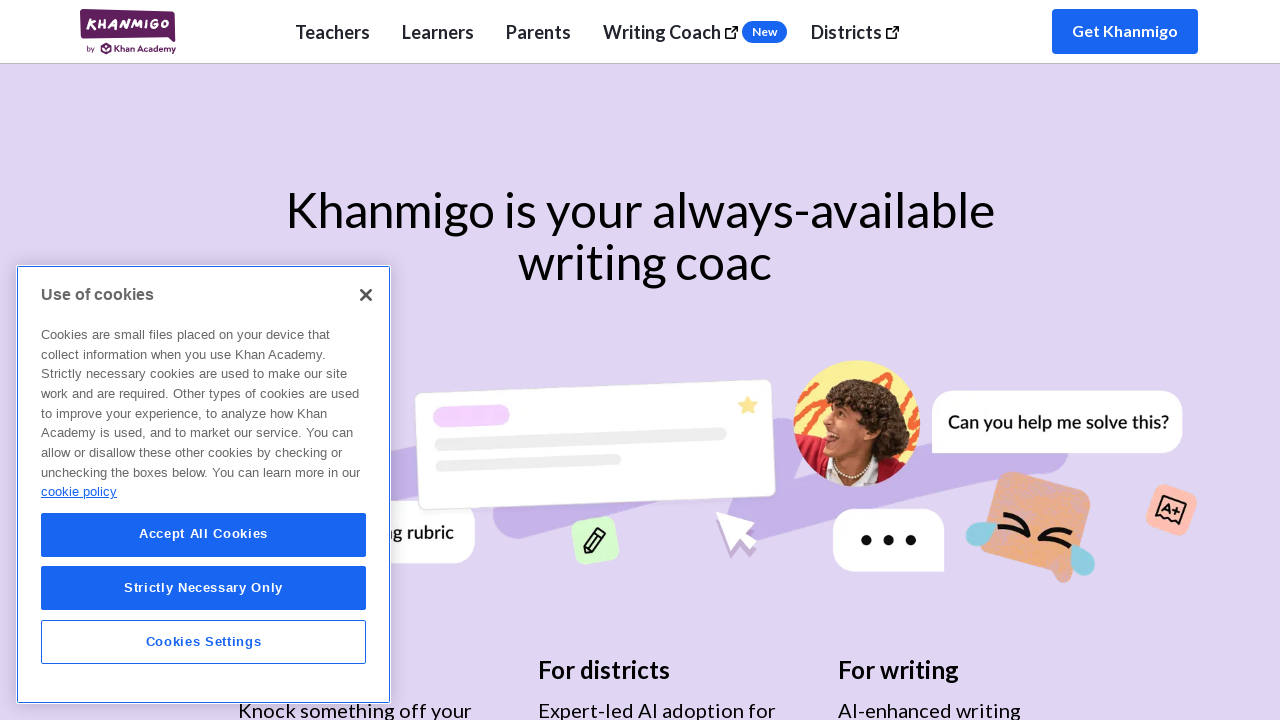

Failed to navigate to link: /lohp/parent - skipped
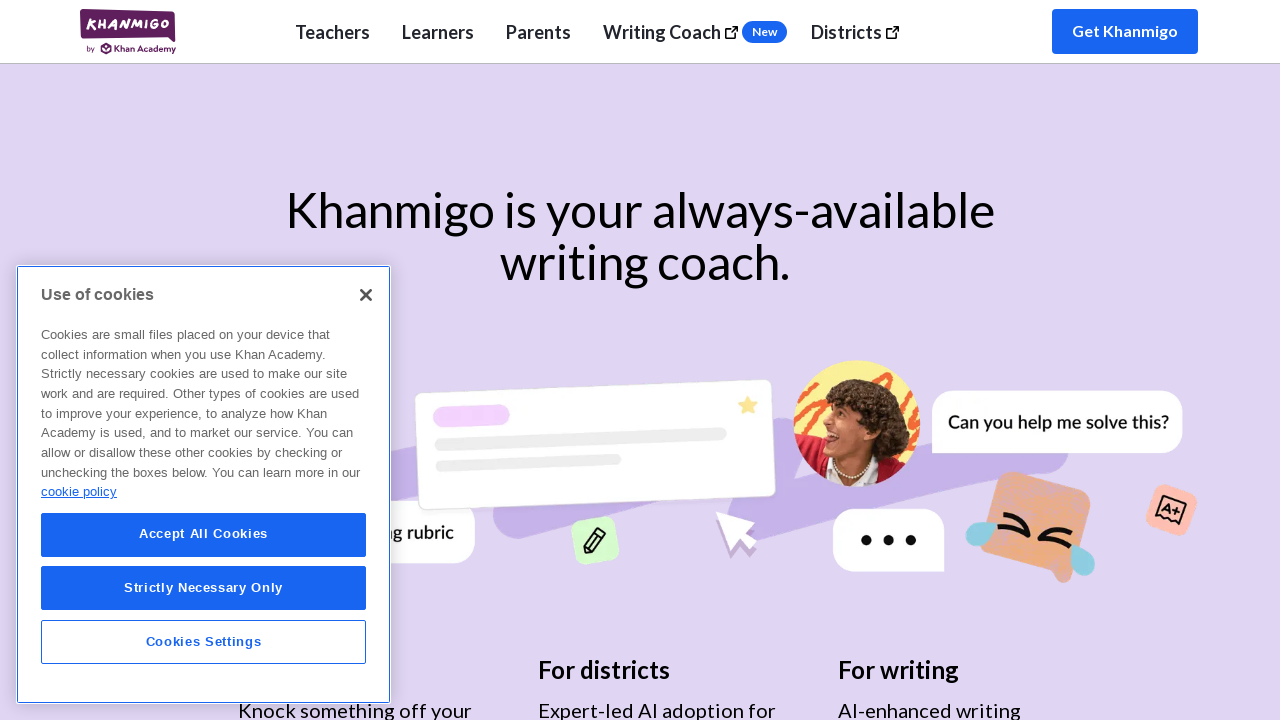

Navigated to link: https://www.khanacademy.org/schools
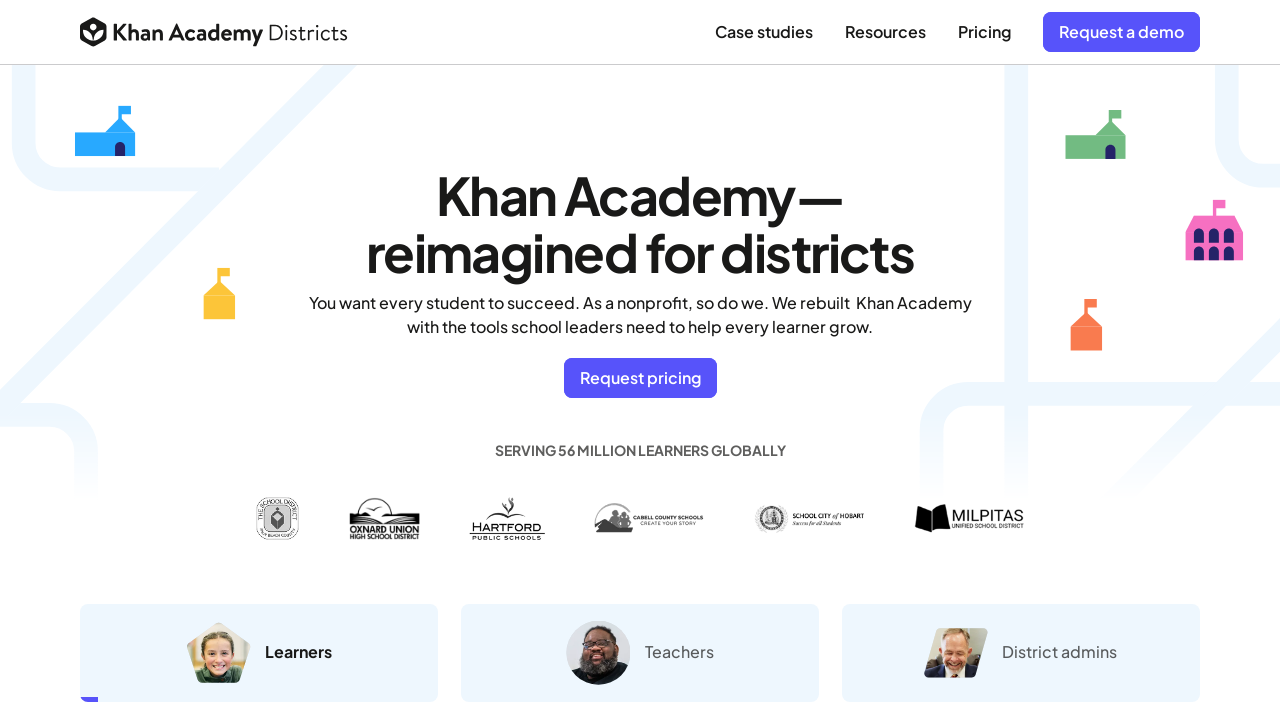

Waited 3 seconds for page content to fully load
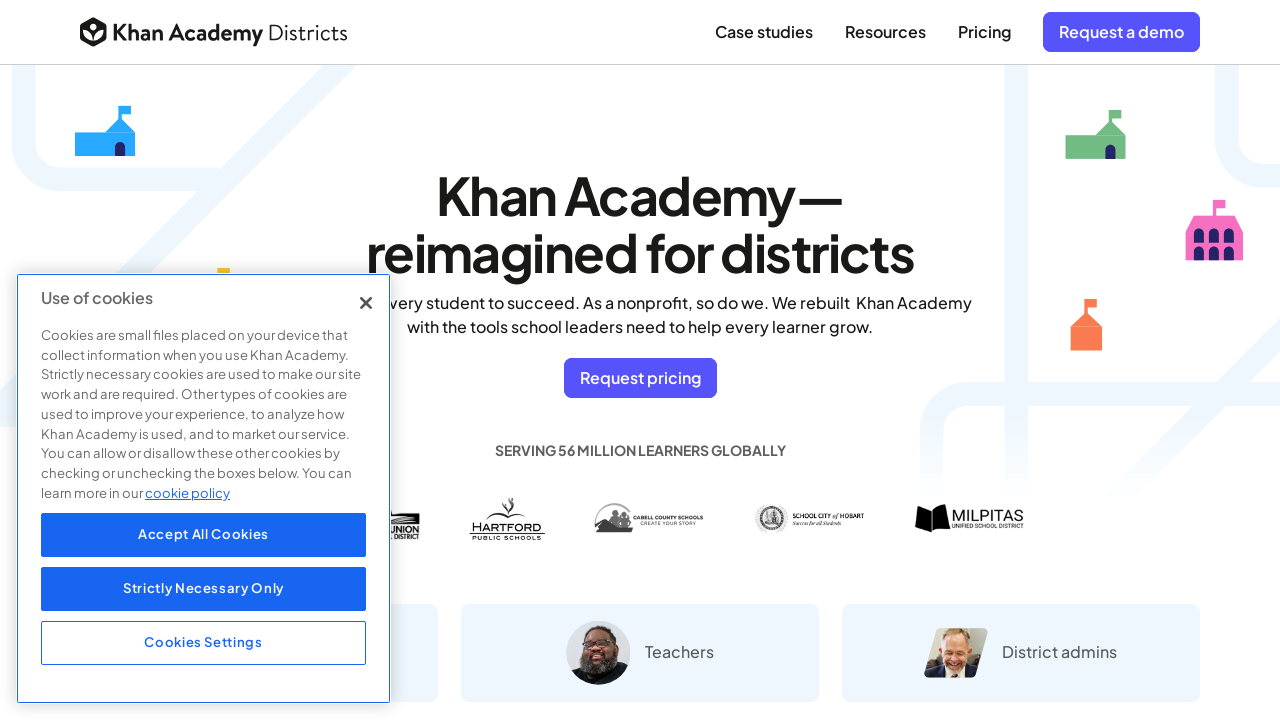

Failed to navigate to link: /login - skipped
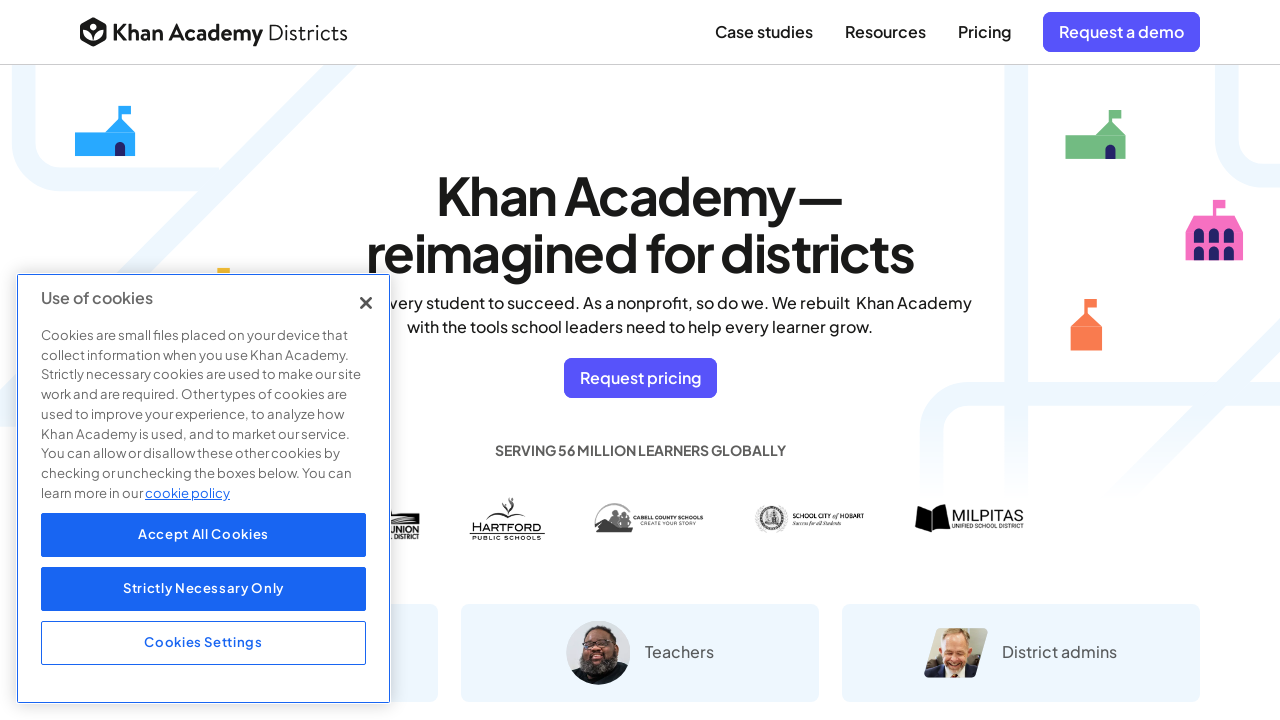

Failed to navigate to link: /kids - skipped
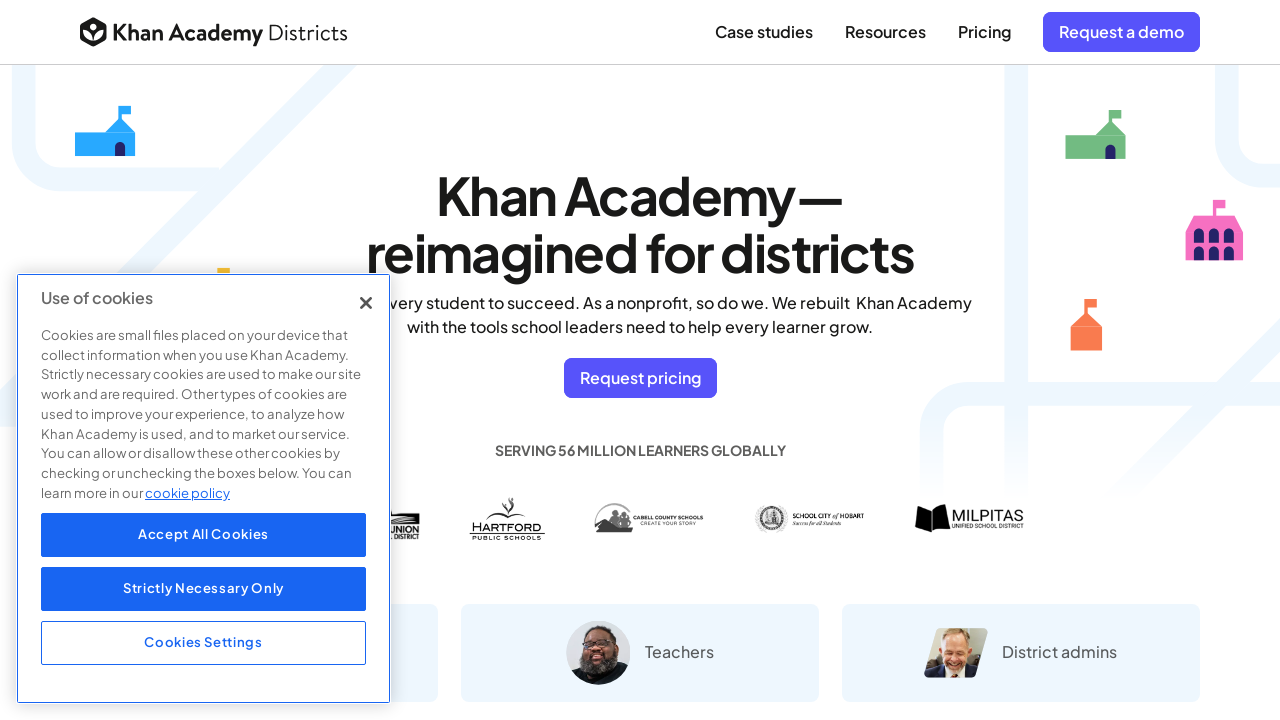

Failed to navigate to link: /math/cc-2nd-grade-math - skipped
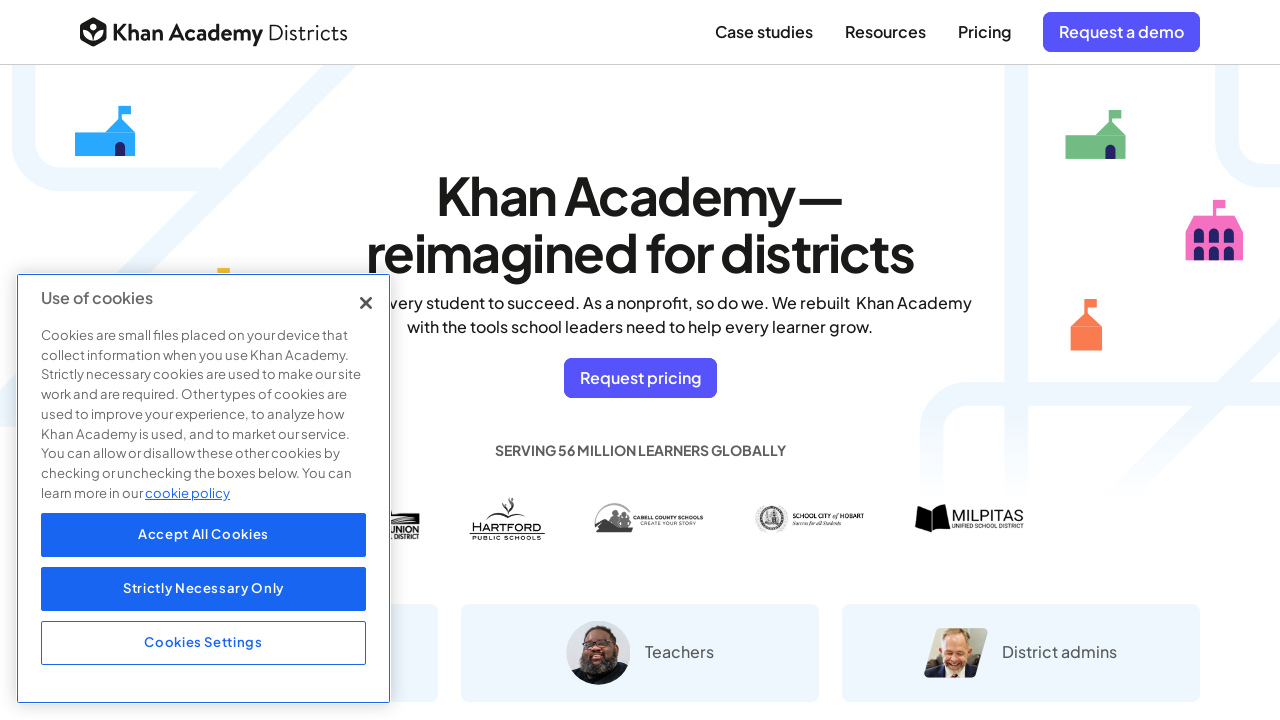

Failed to navigate to link: /math/cc-third-grade-math - skipped
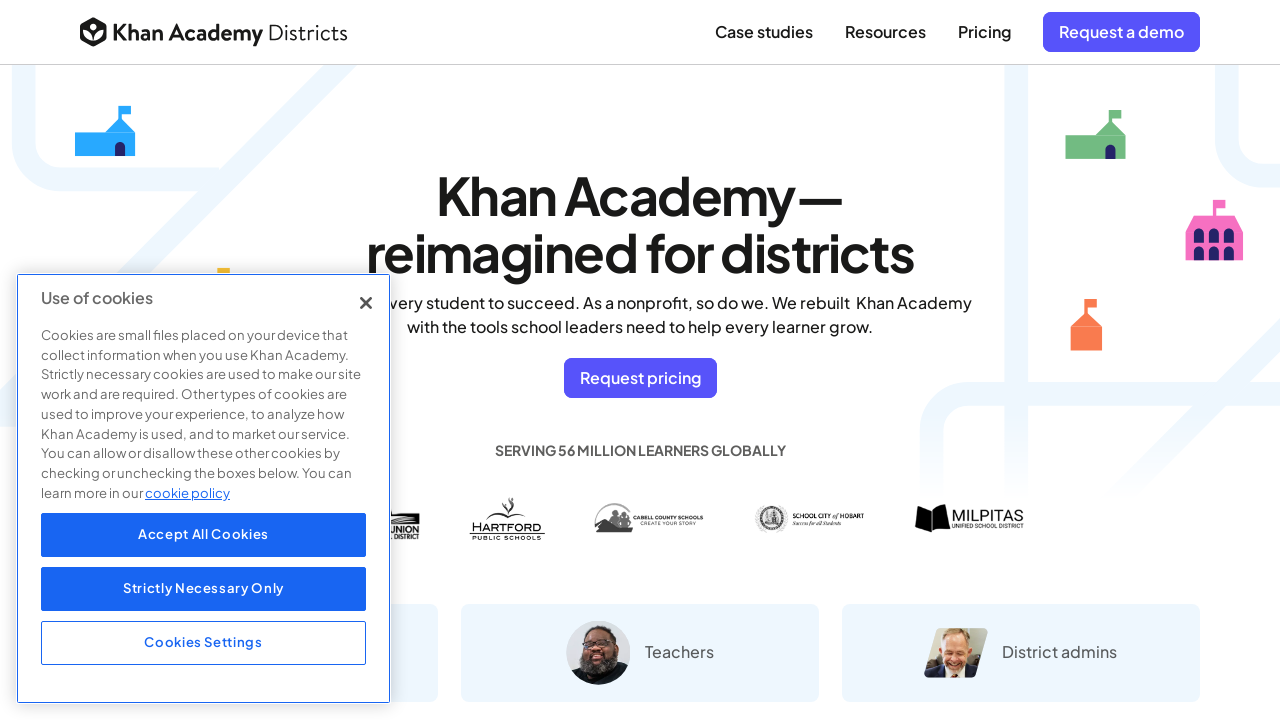

Failed to navigate to link: /math/cc-fourth-grade-math - skipped
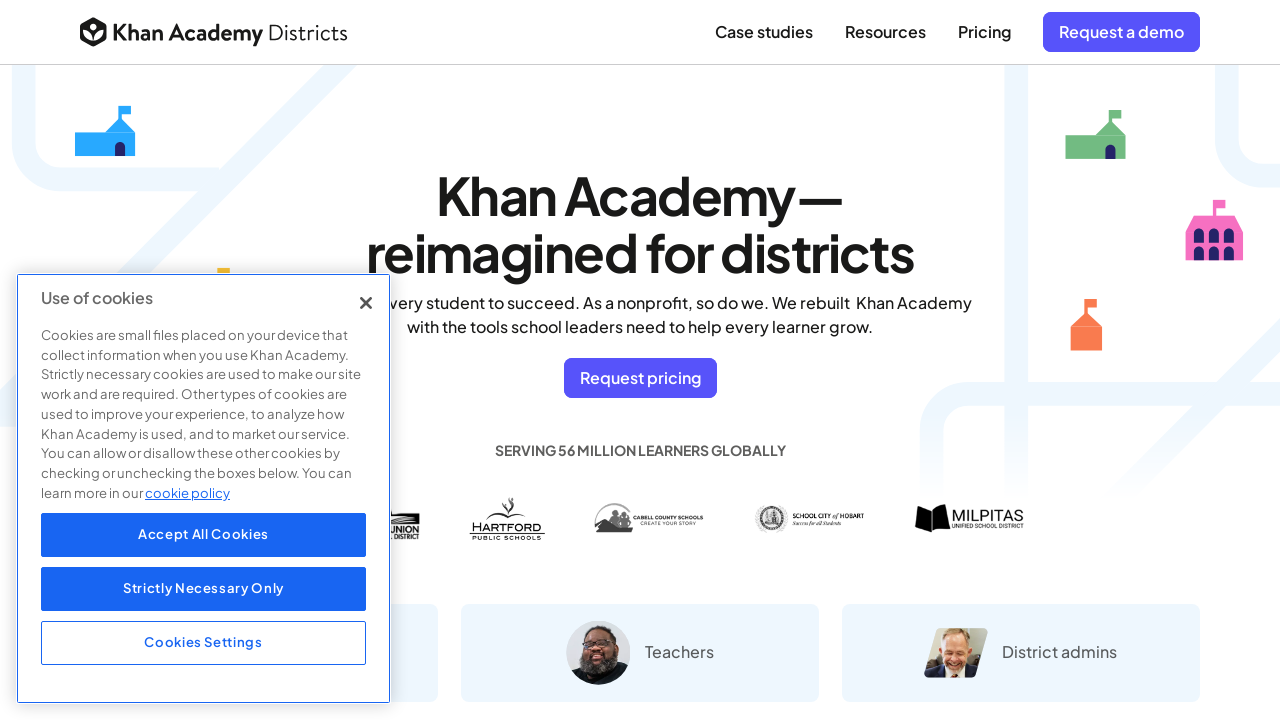

Failed to navigate to link: /math/cc-fifth-grade-math - skipped
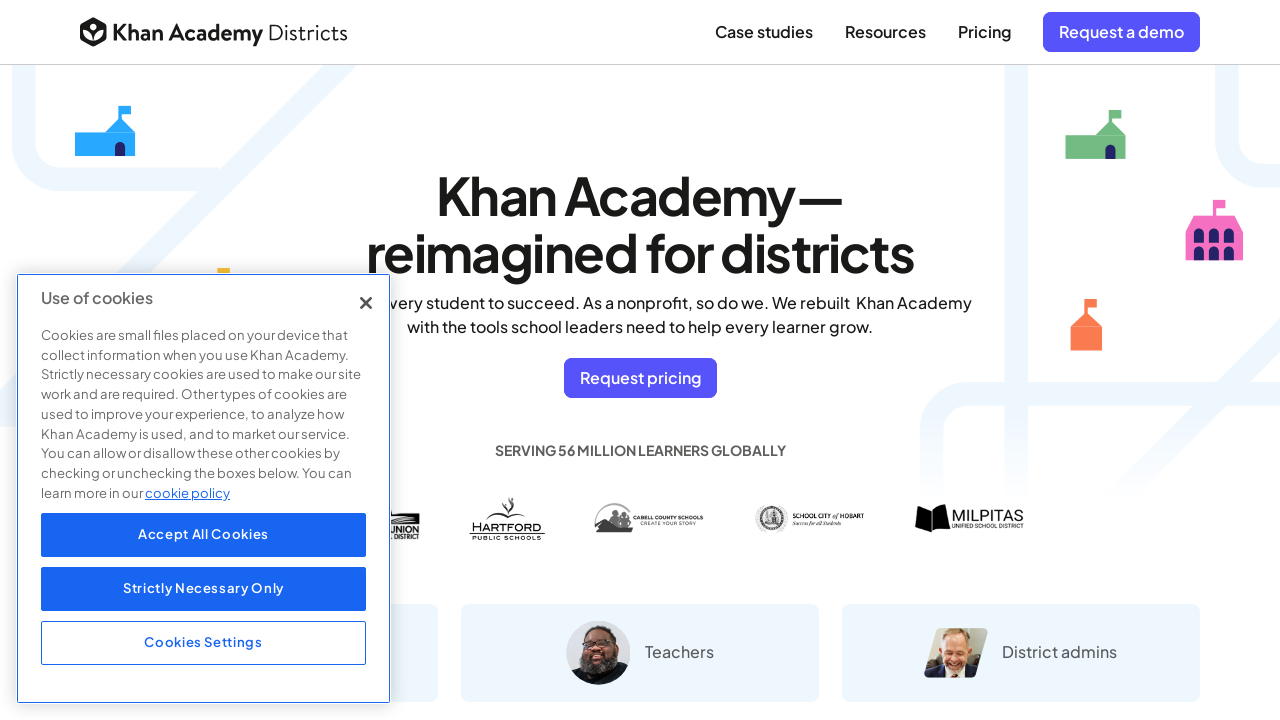

Failed to navigate to link: /math/cc-sixth-grade-math - skipped
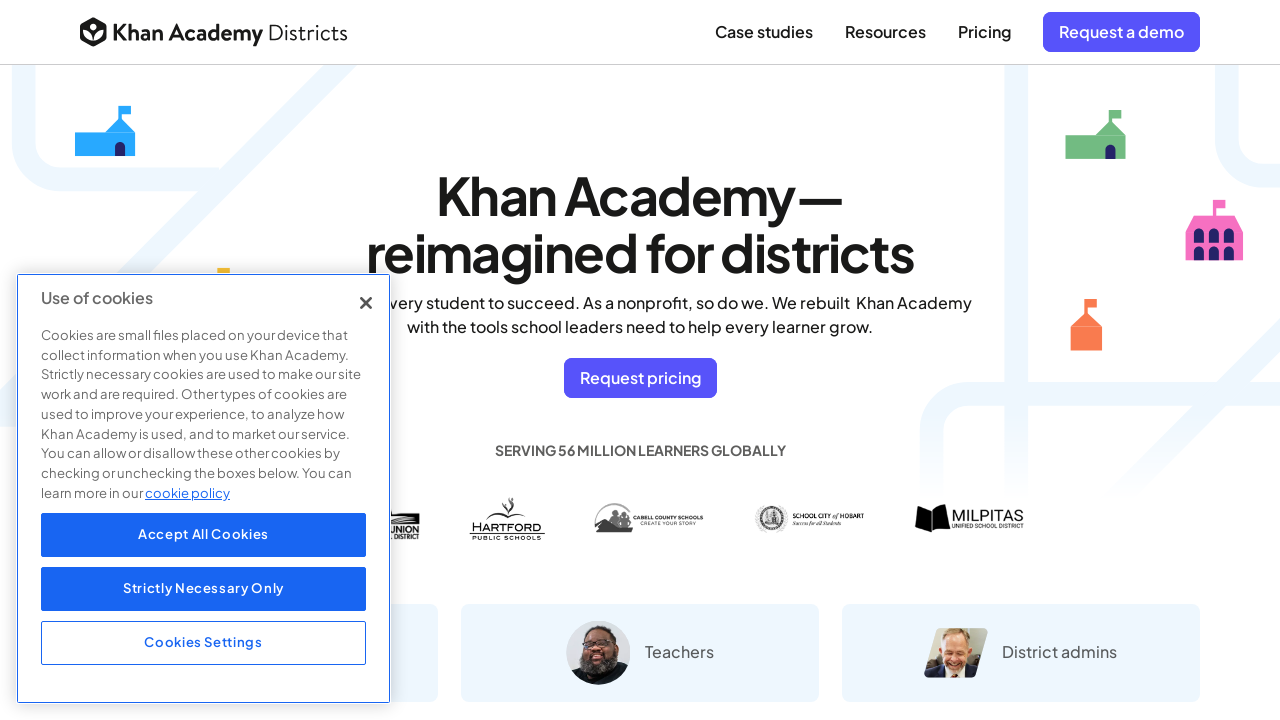

Failed to navigate to link: /math/cc-seventh-grade-math - skipped
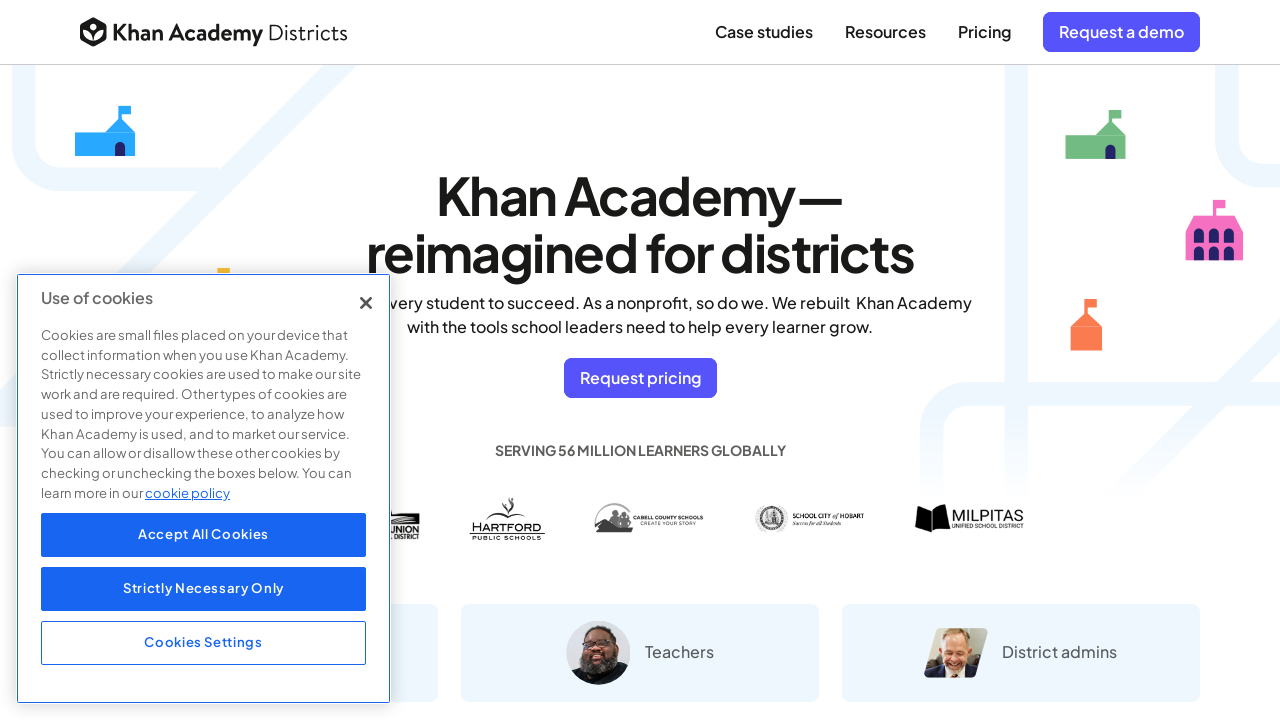

Failed to navigate to link: /math/cc-eighth-grade-math - skipped
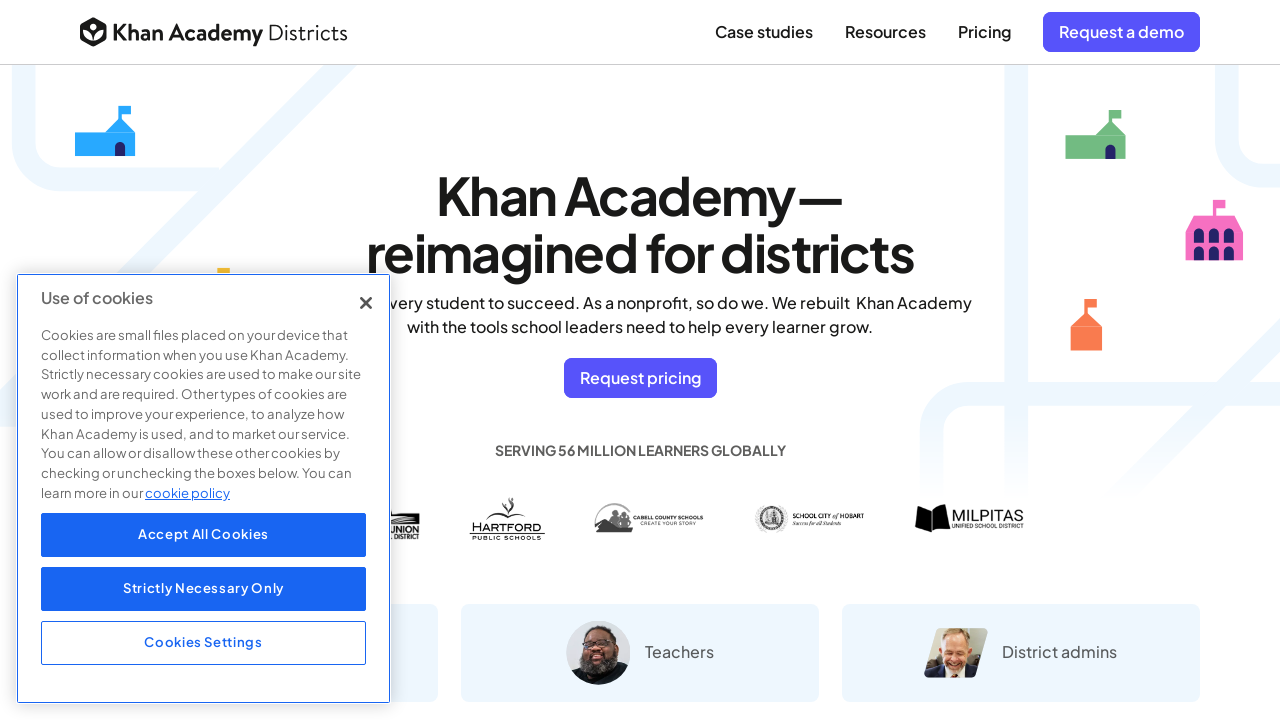

Failed to navigate to link: /math/basic-geo - skipped
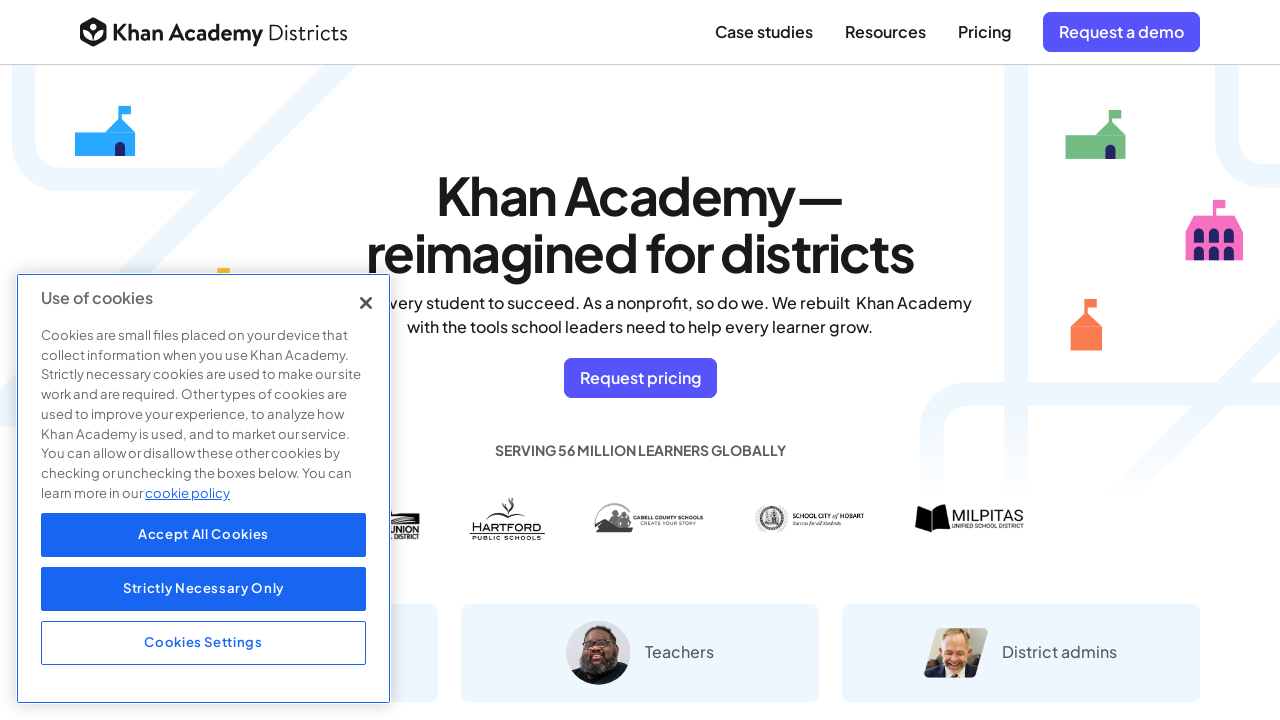

Failed to navigate to link: /math/k-8-grades - skipped
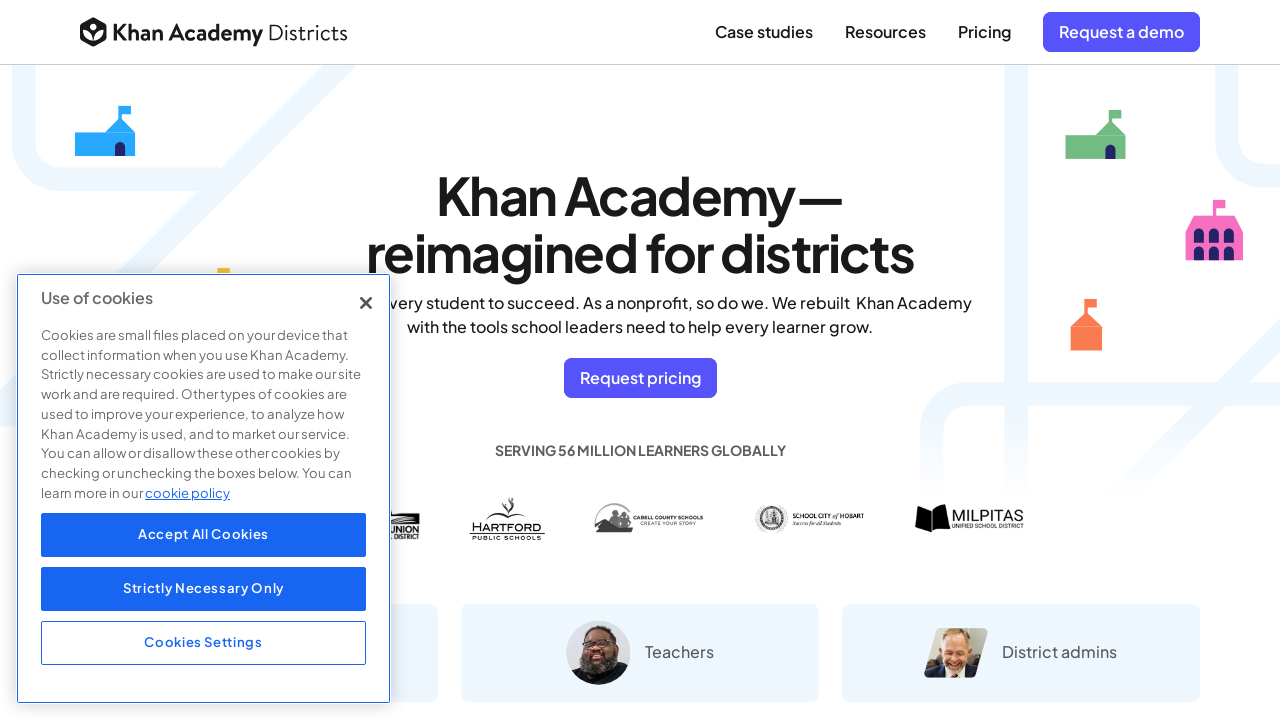

Failed to navigate to link: /math/algebra - skipped
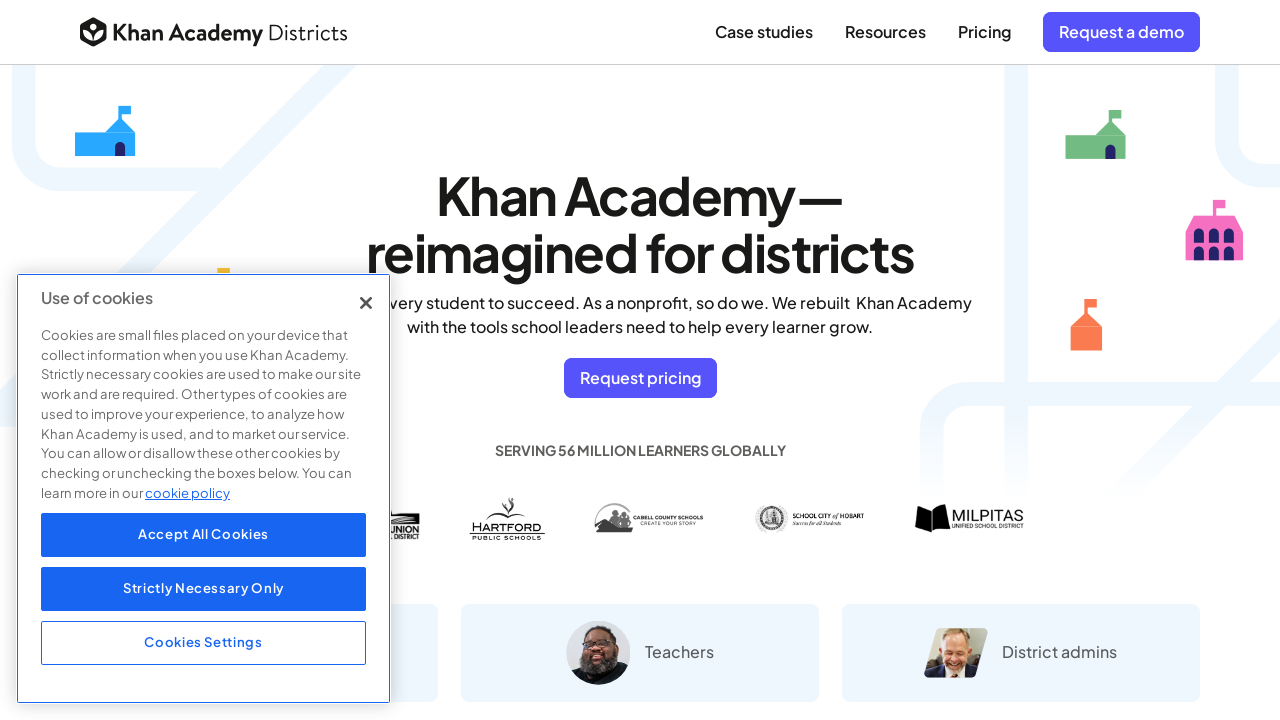

Failed to navigate to link: /math/geometry - skipped
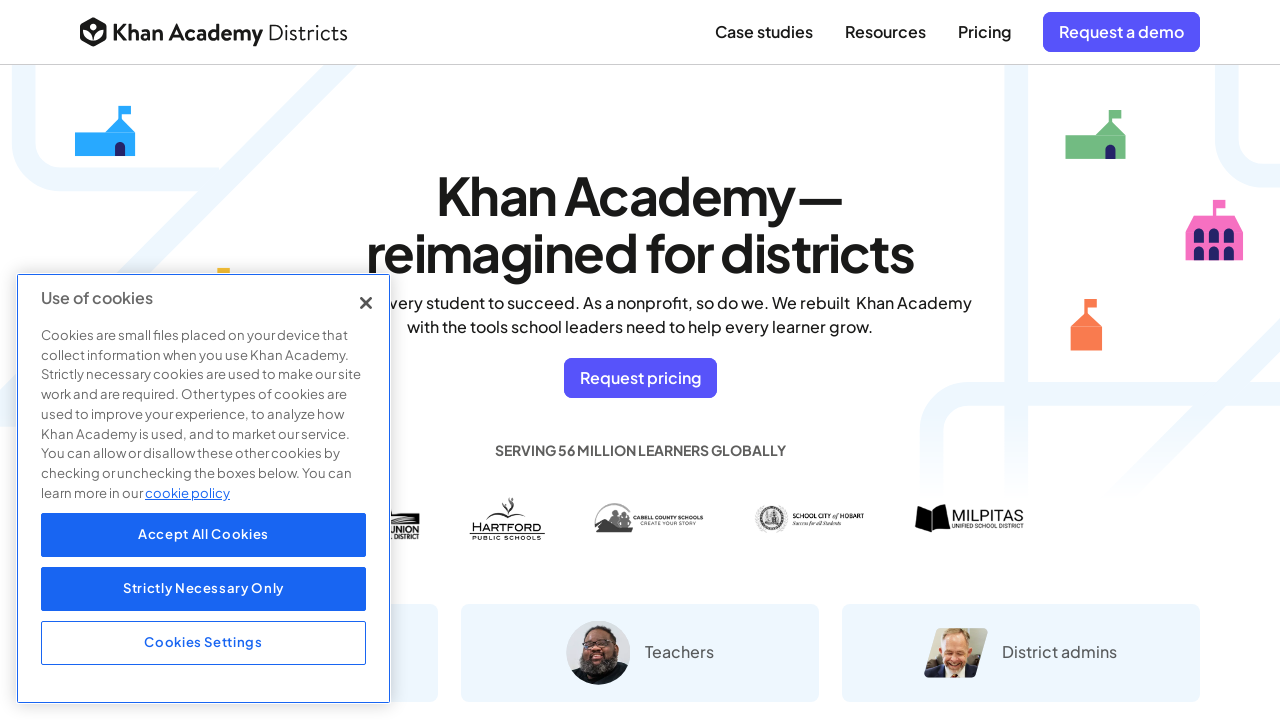

Failed to navigate to link: /math/algebra2 - skipped
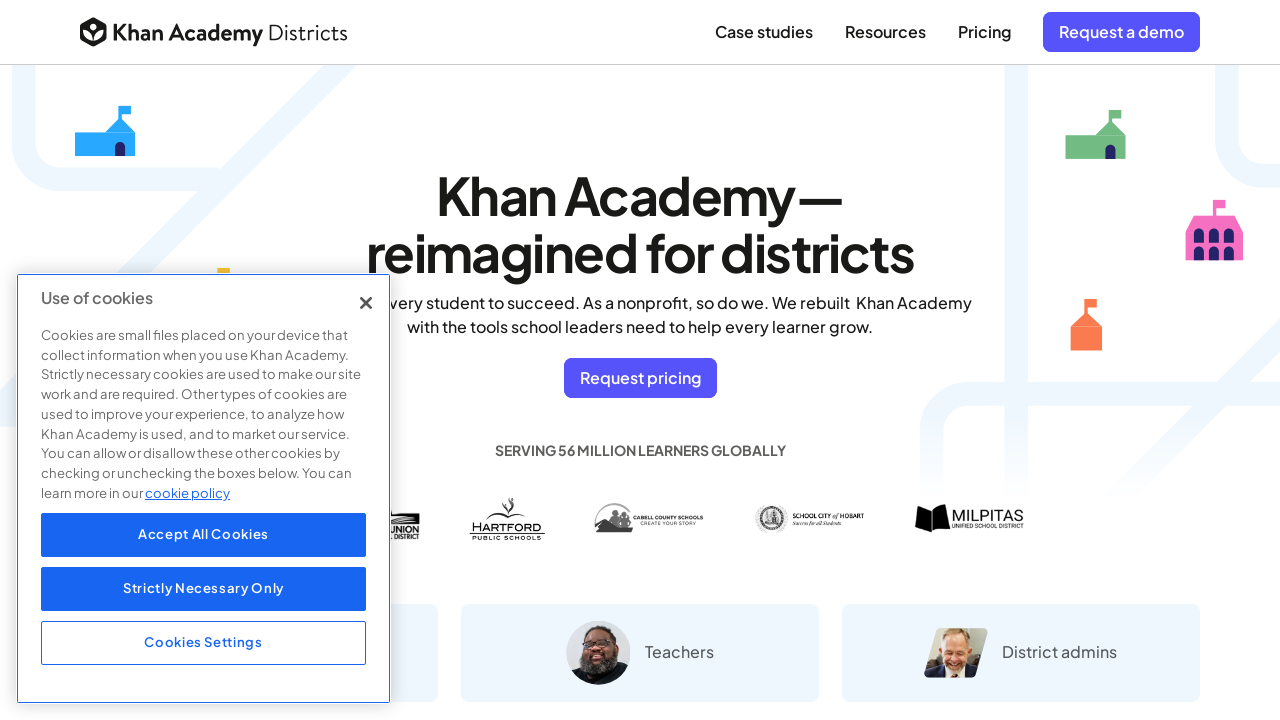

Failed to navigate to link: /math/math1 - skipped
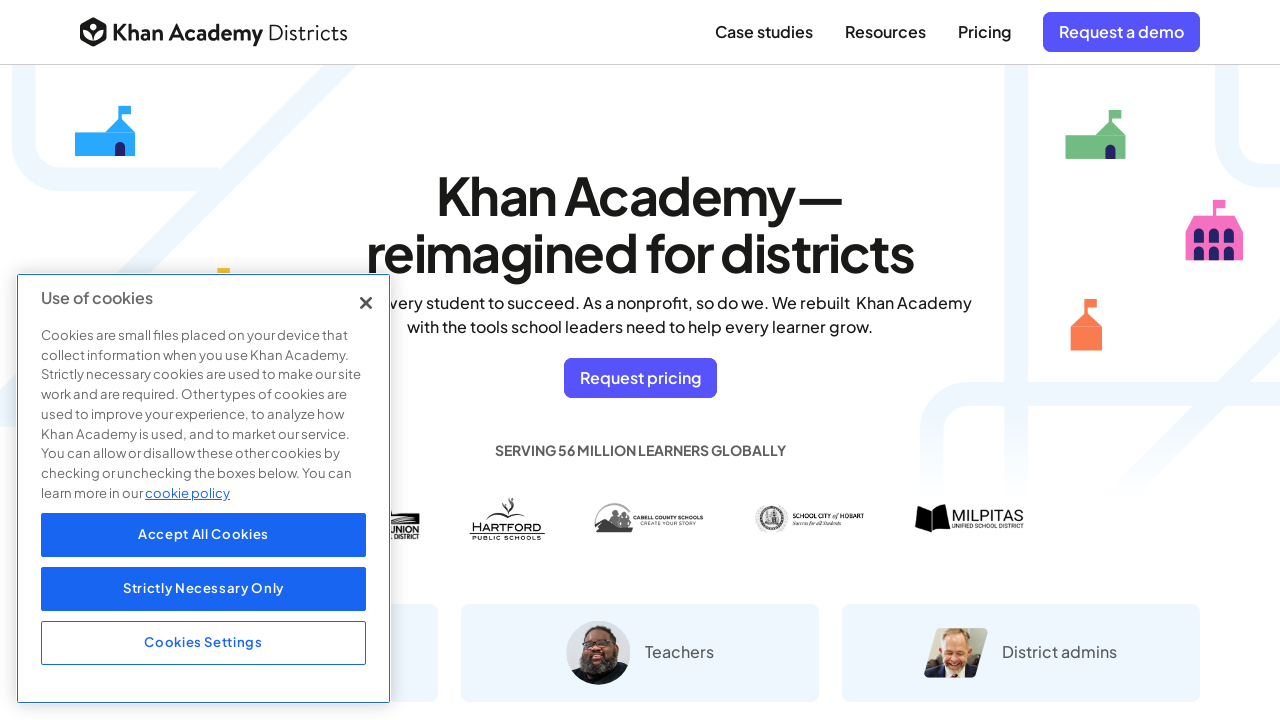

Failed to navigate to link: /math/math2 - skipped
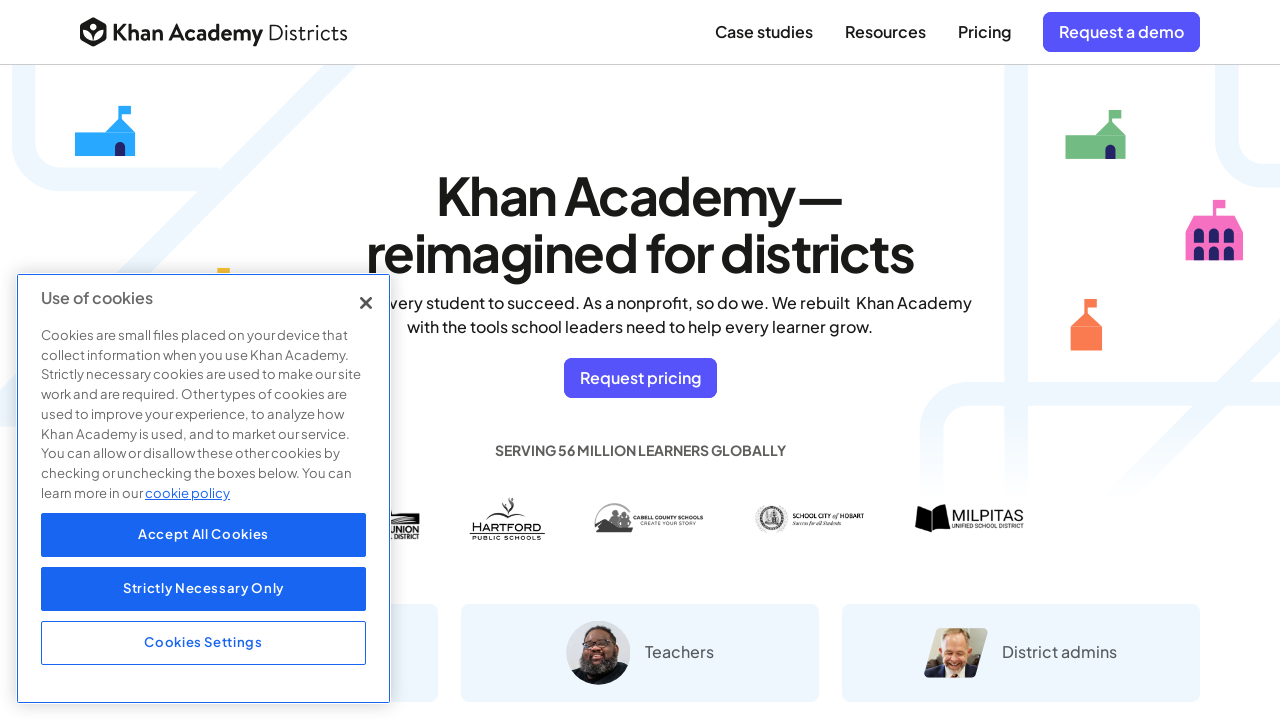

Failed to navigate to link: /math/math3 - skipped
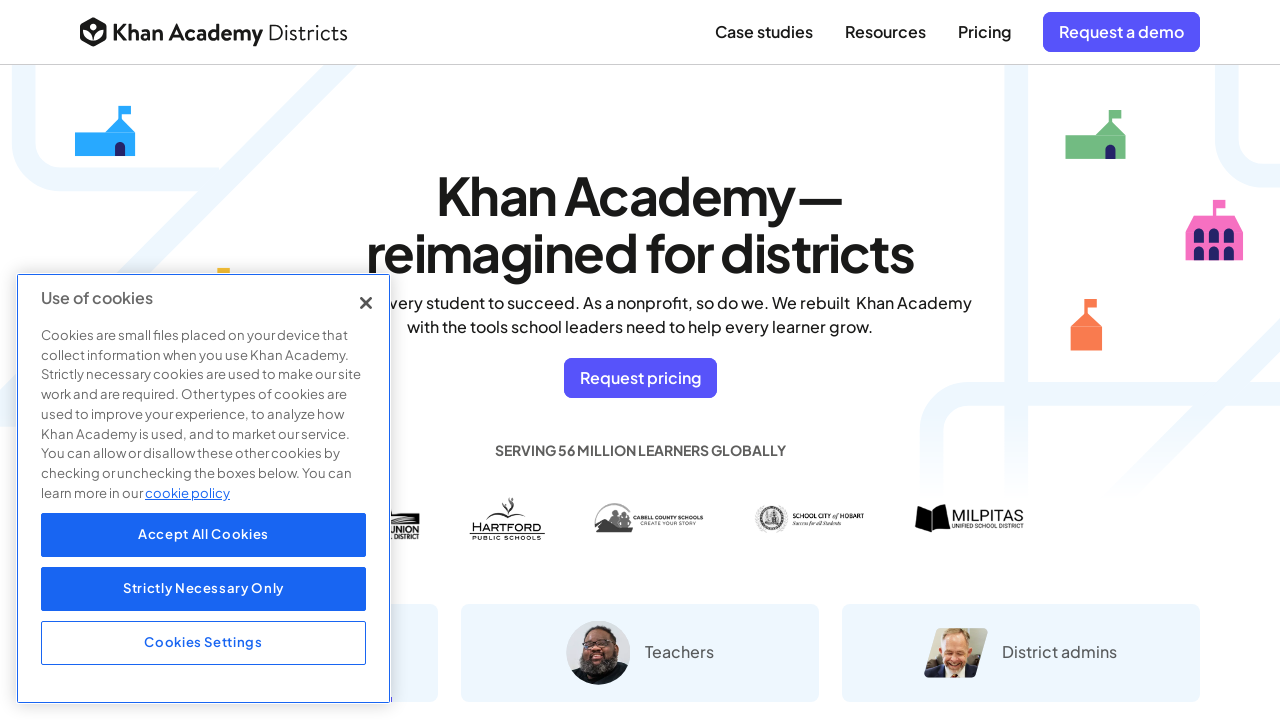

Failed to navigate to link: /math/trigonometry - skipped
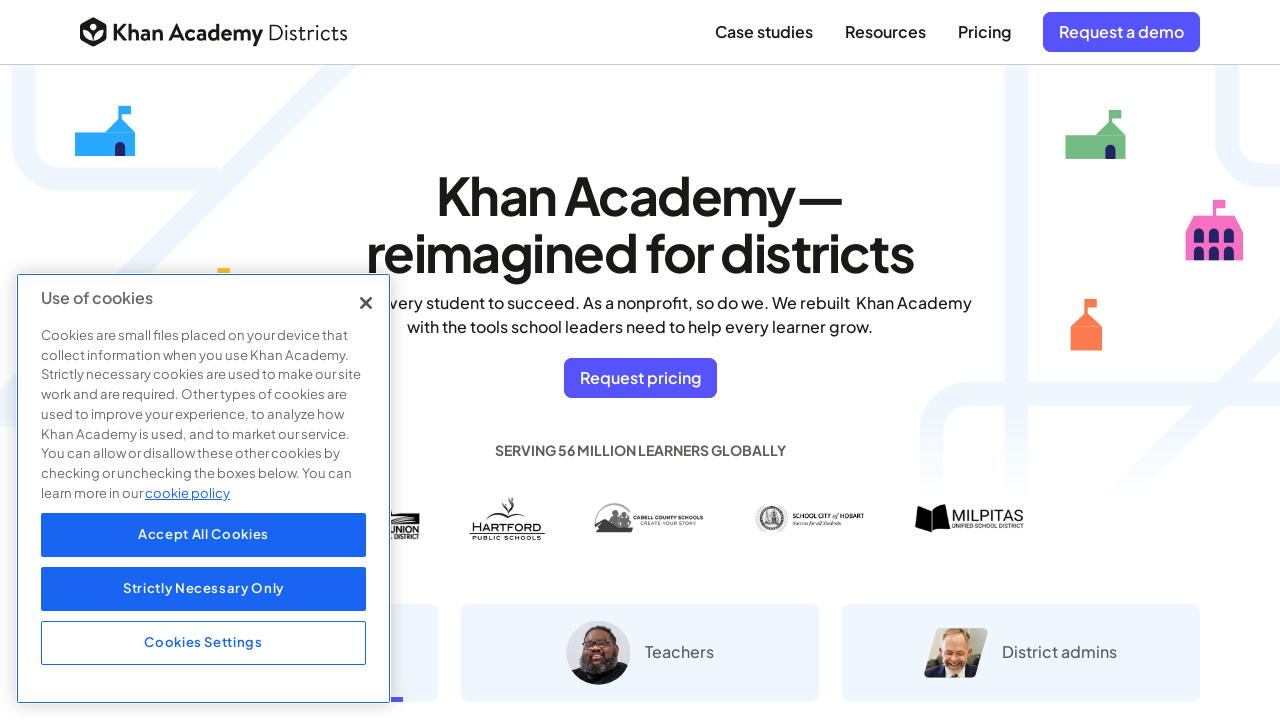

Failed to navigate to link: /math/precalculus - skipped
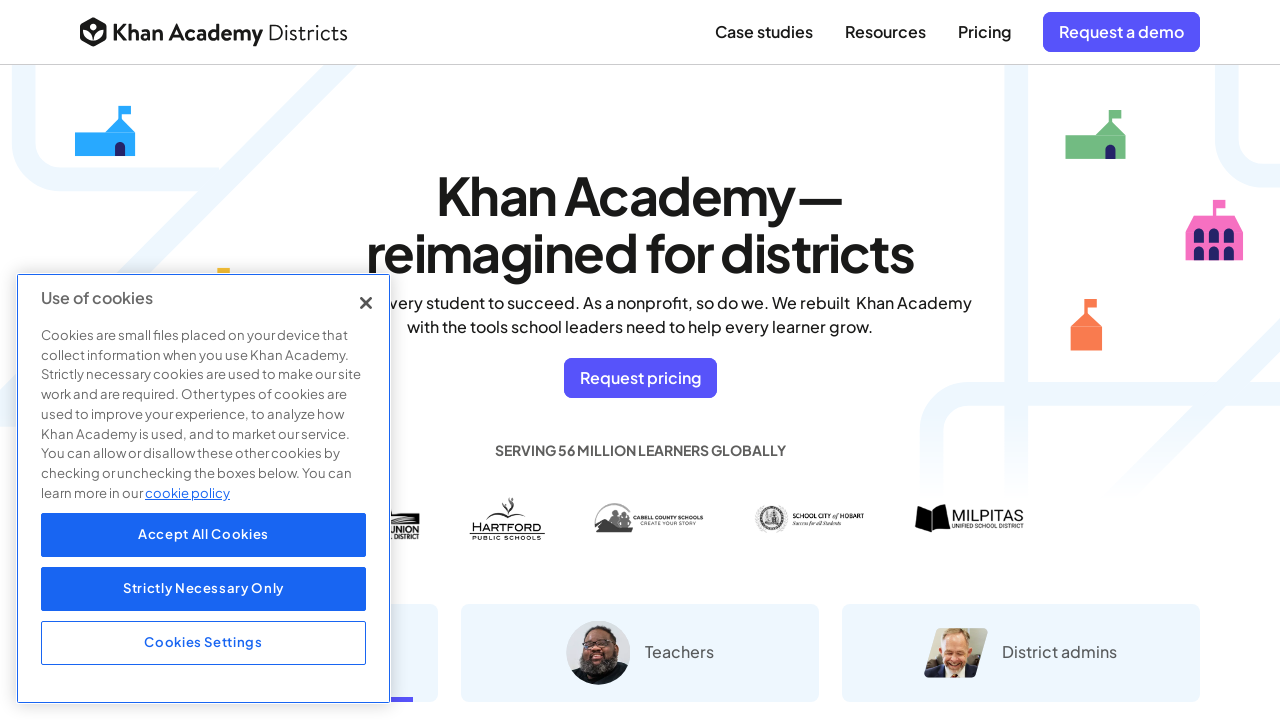

Failed to navigate to link: /math/probability - skipped
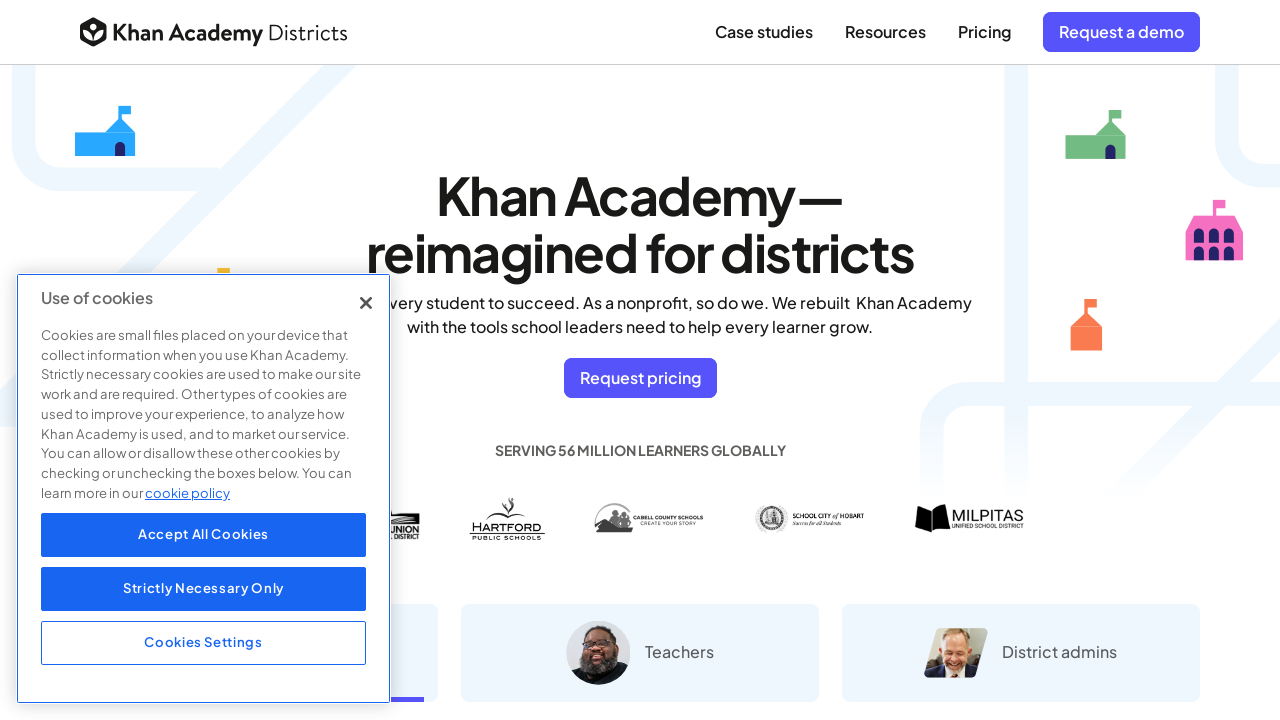

Failed to navigate to link: /math/statistics-probability - skipped
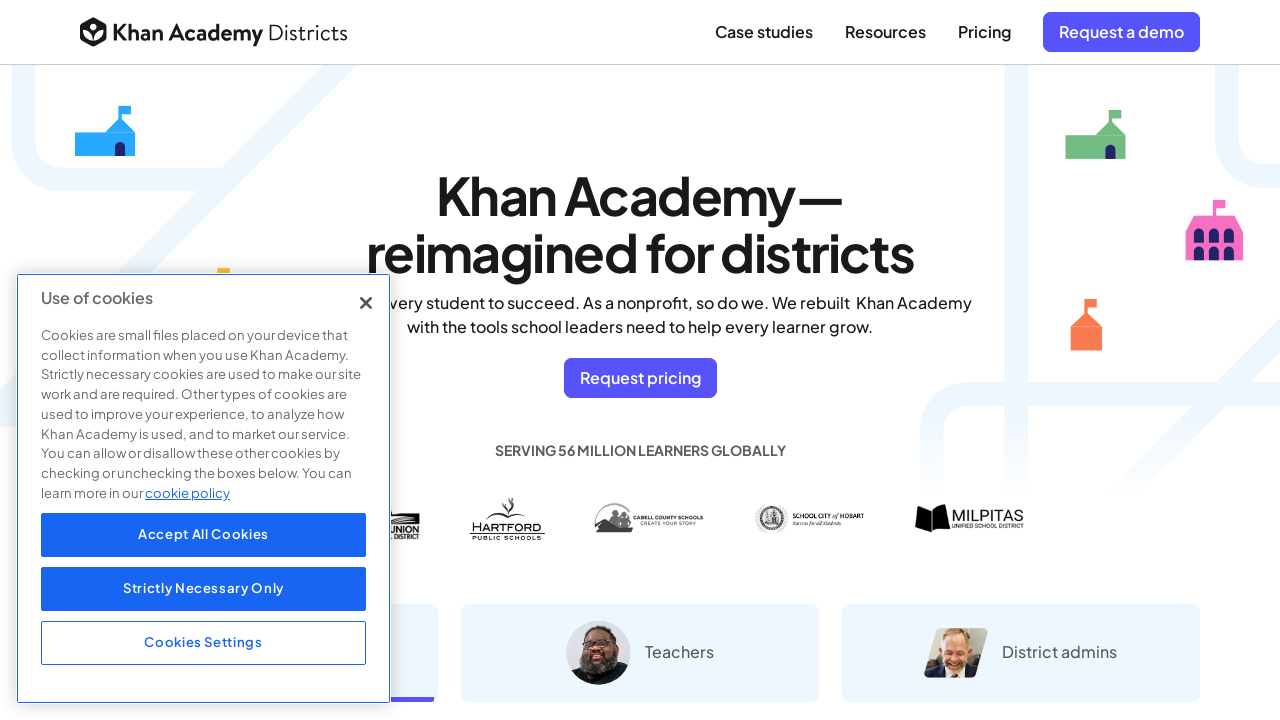

Failed to navigate to link: /math/college-algebra - skipped
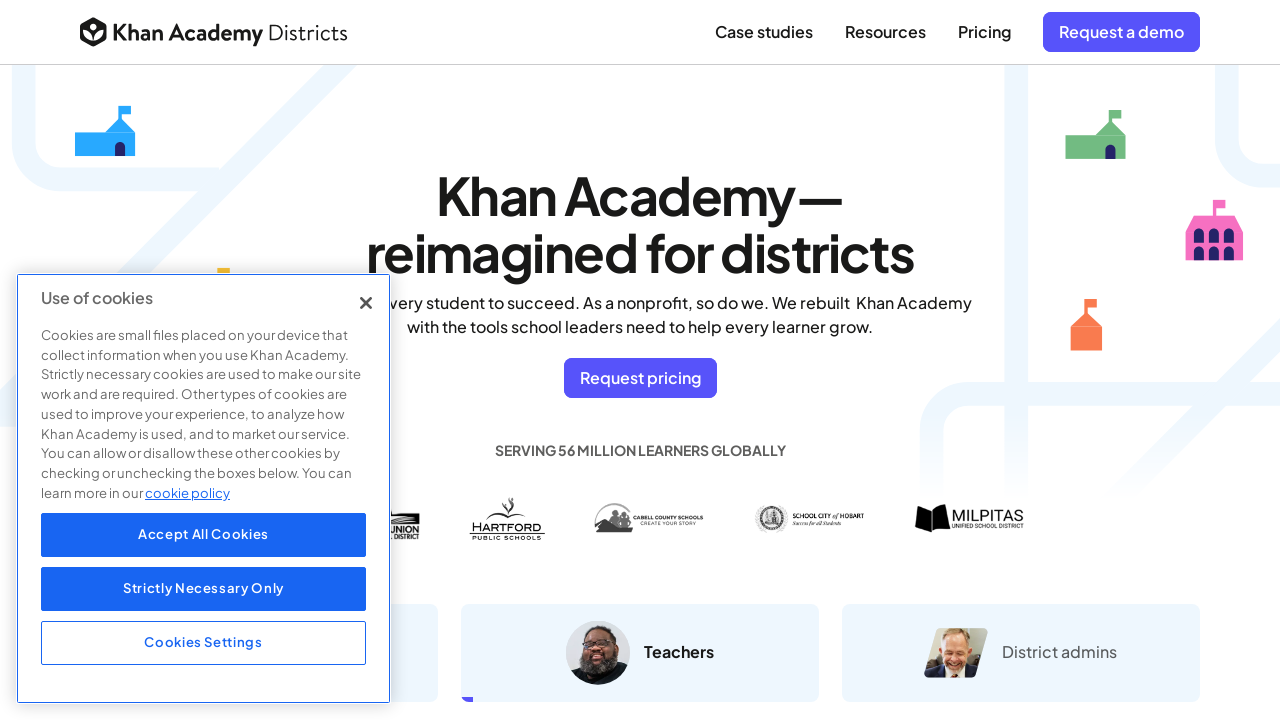

Failed to navigate to link: /math/ap-calculus-ab - skipped
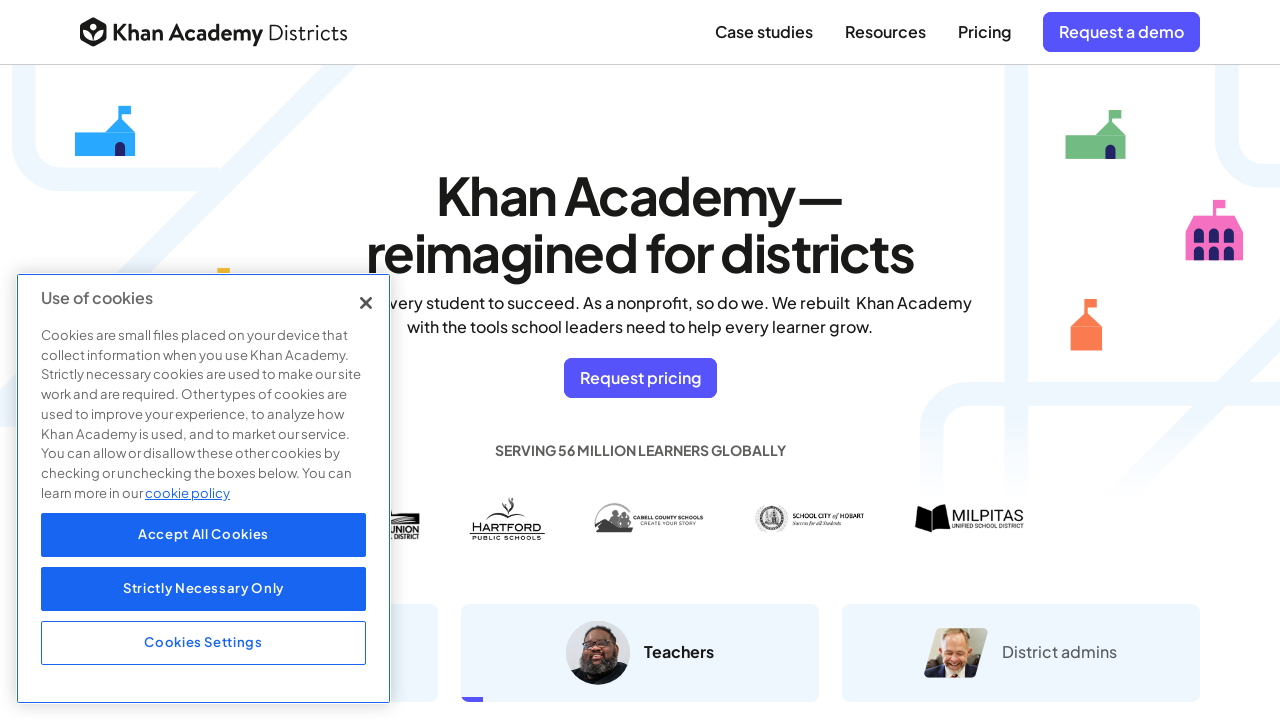

Failed to navigate to link: /math/ap-calculus-bc - skipped
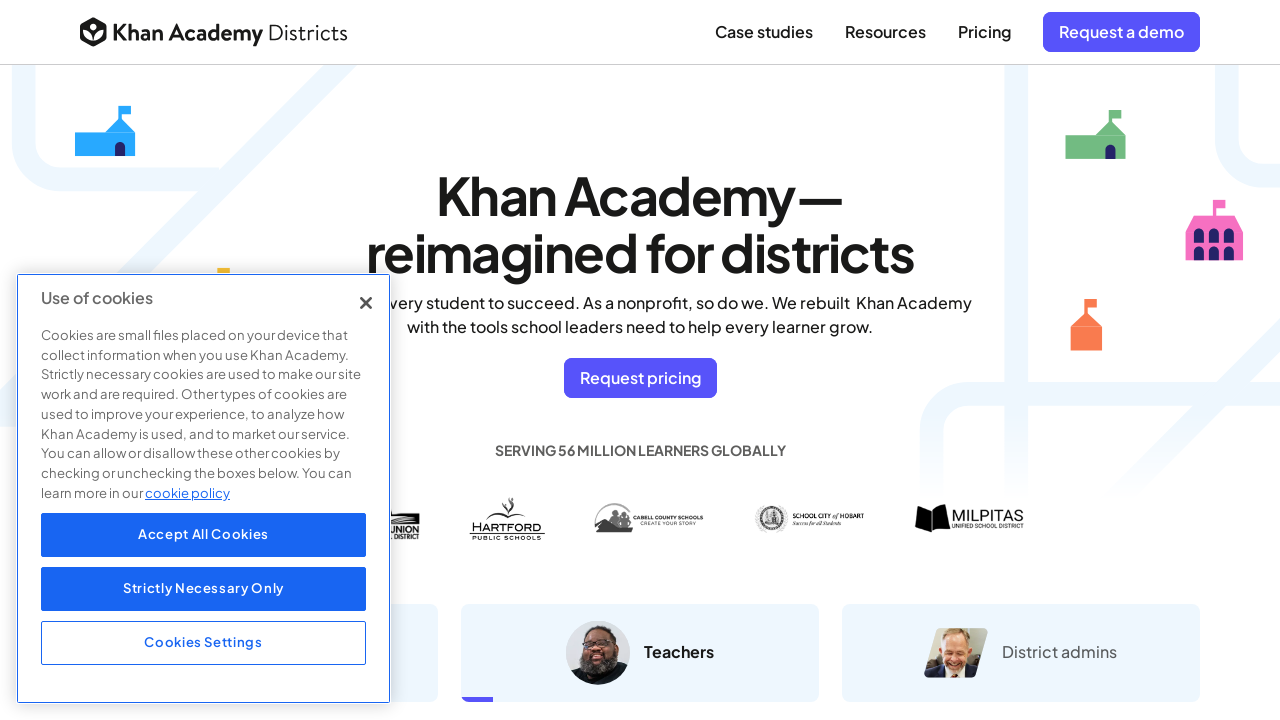

Failed to navigate to link: /math/ap-statistics - skipped
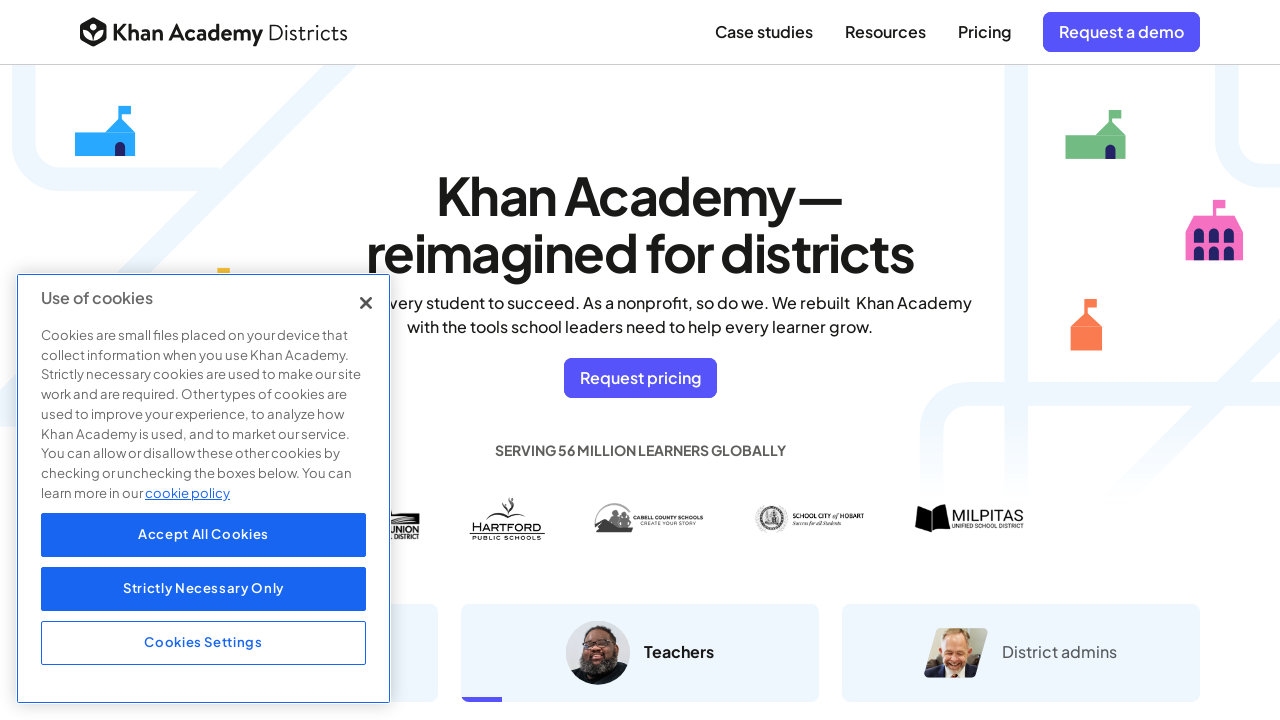

Failed to navigate to link: /math/multivariable-calculus - skipped
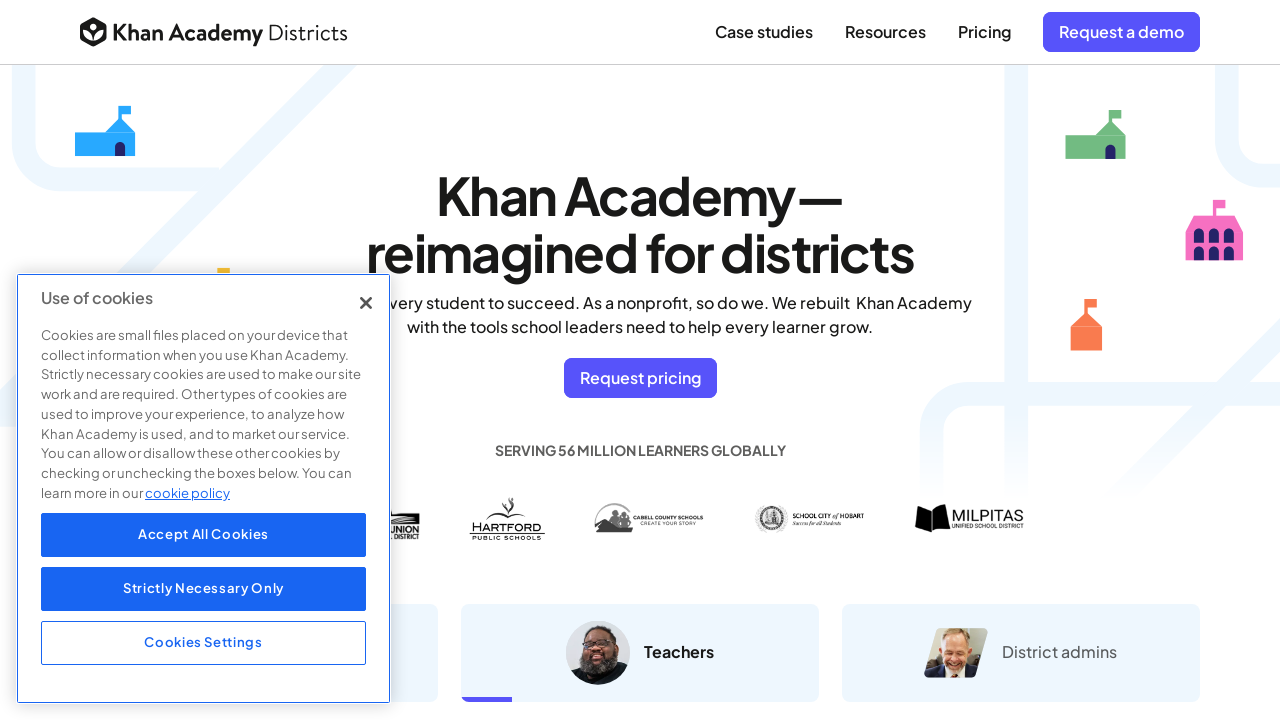

Failed to navigate to link: /math/differential-equations - skipped
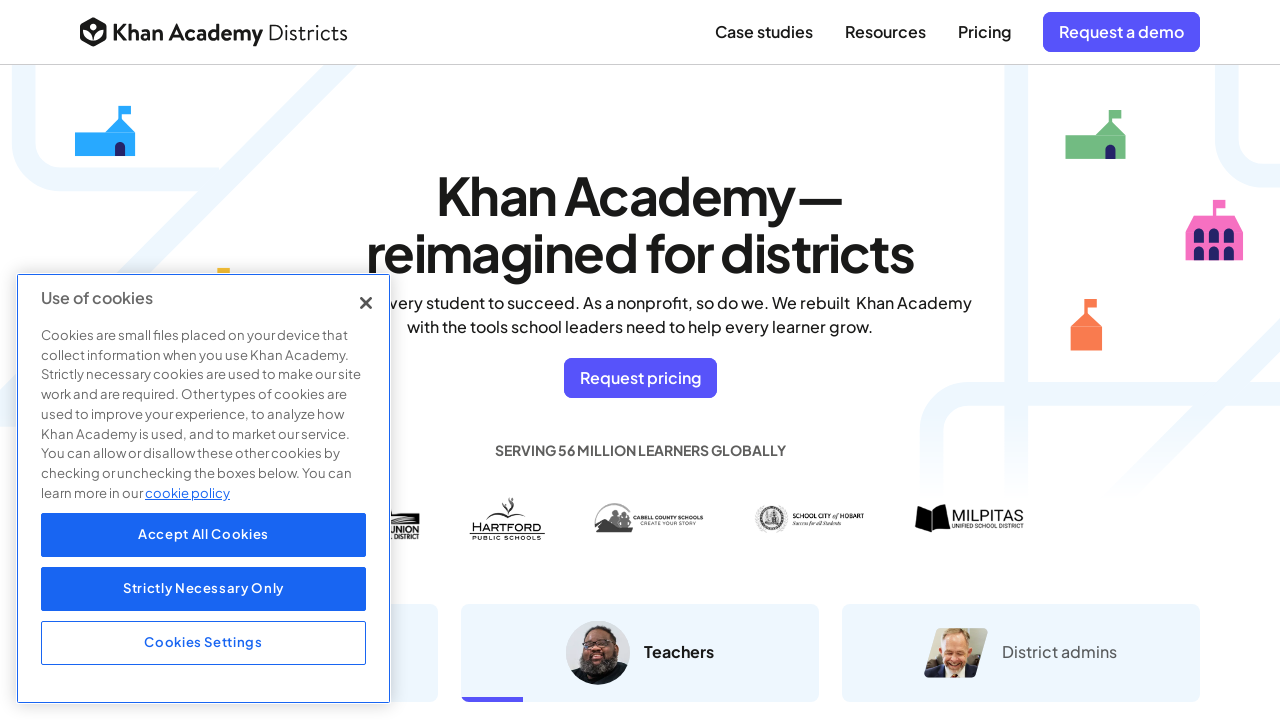

Failed to navigate to link: /math/linear-algebra - skipped
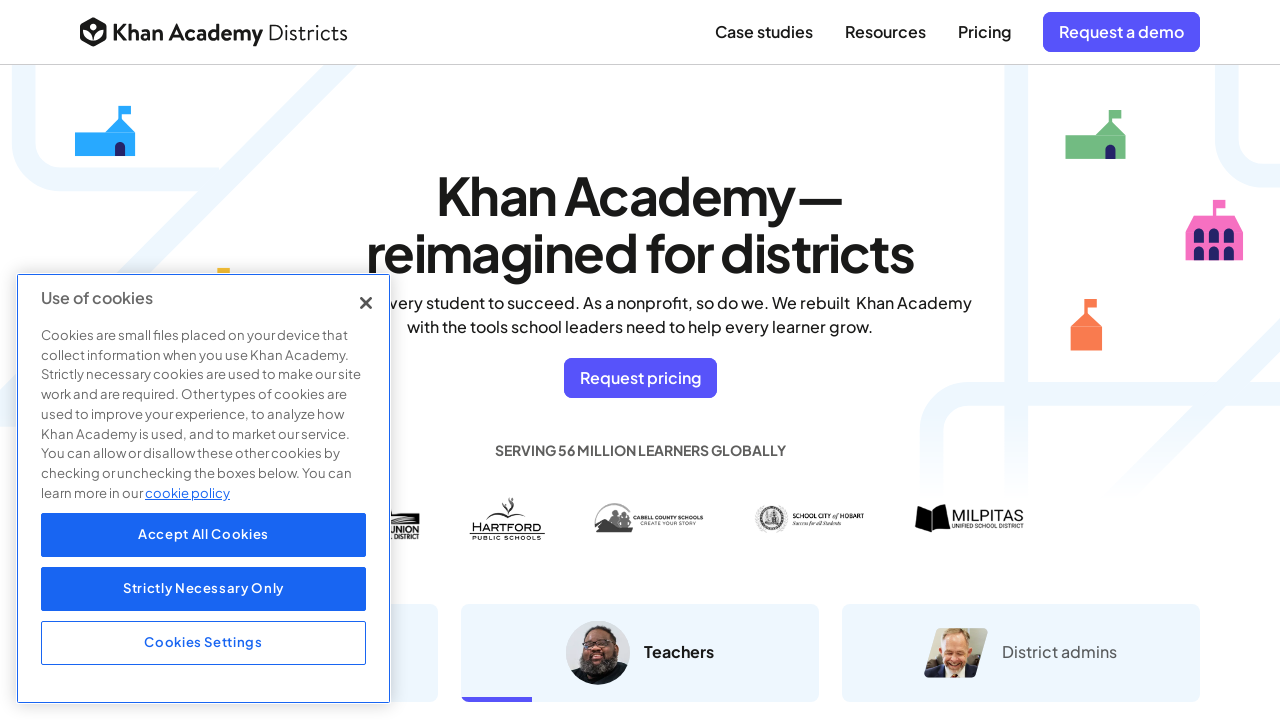

Failed to navigate to link: /math - skipped
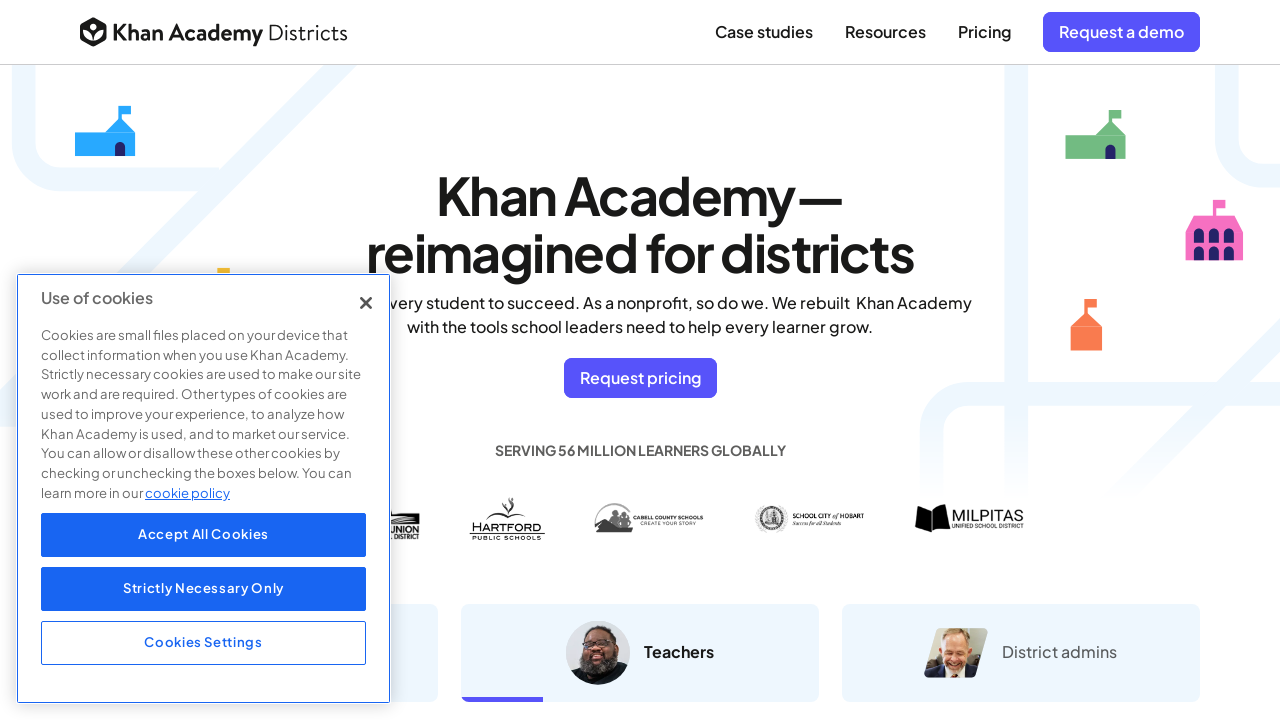

Failed to navigate to link: /math/get-ready-for-3rd-grade - skipped
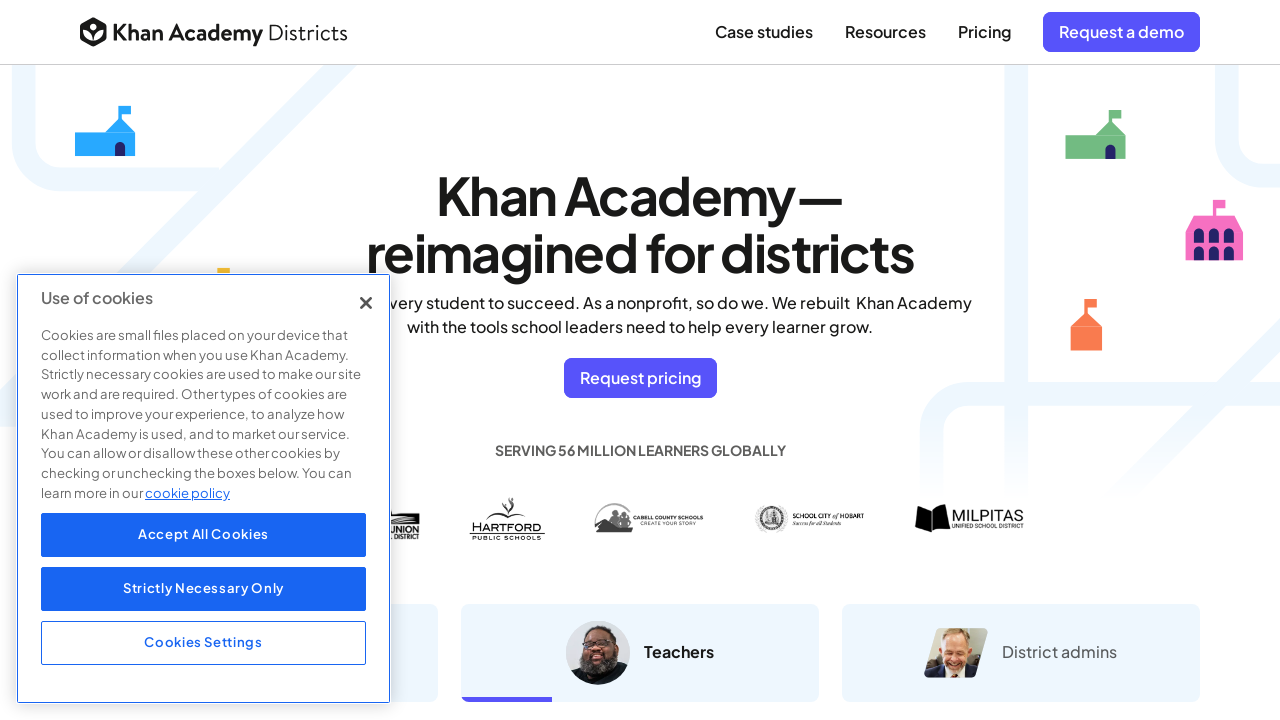

Failed to navigate to link: /math/get-ready-for-4th-grade - skipped
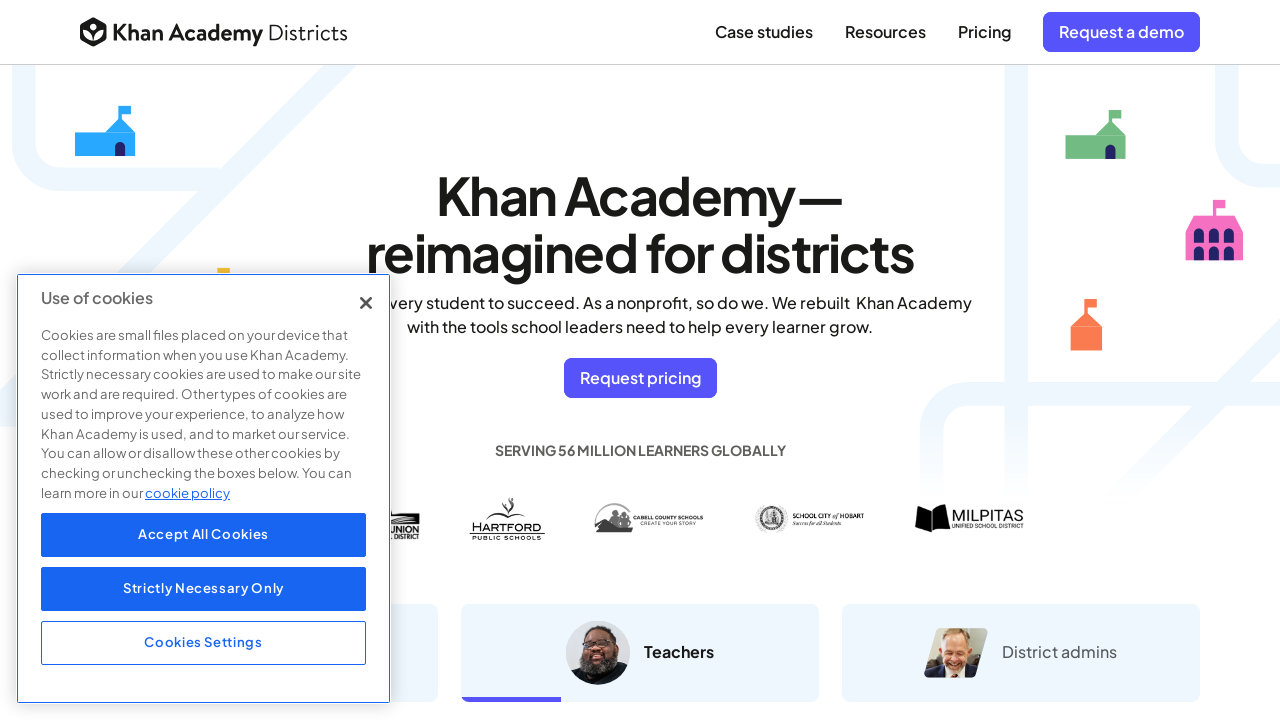

Failed to navigate to link: /math/get-ready-for-5th-grade - skipped
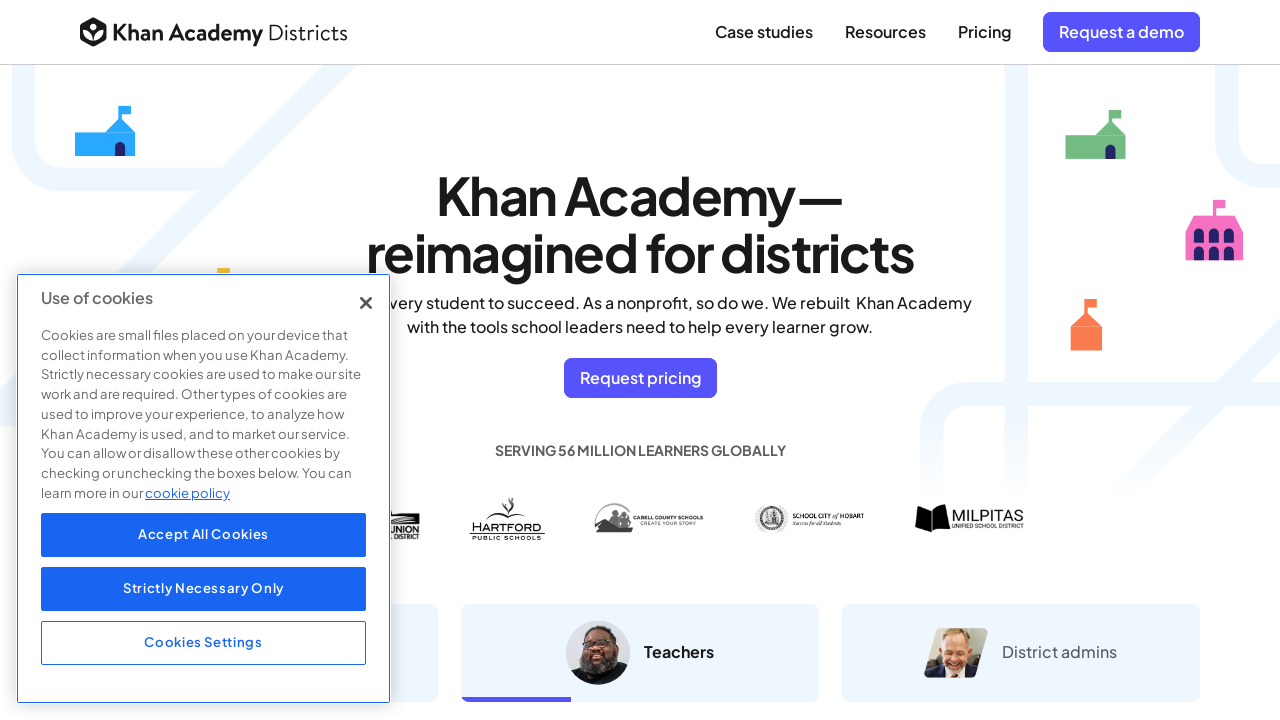

Failed to navigate to link: /math/get-ready-for-6th-grade - skipped
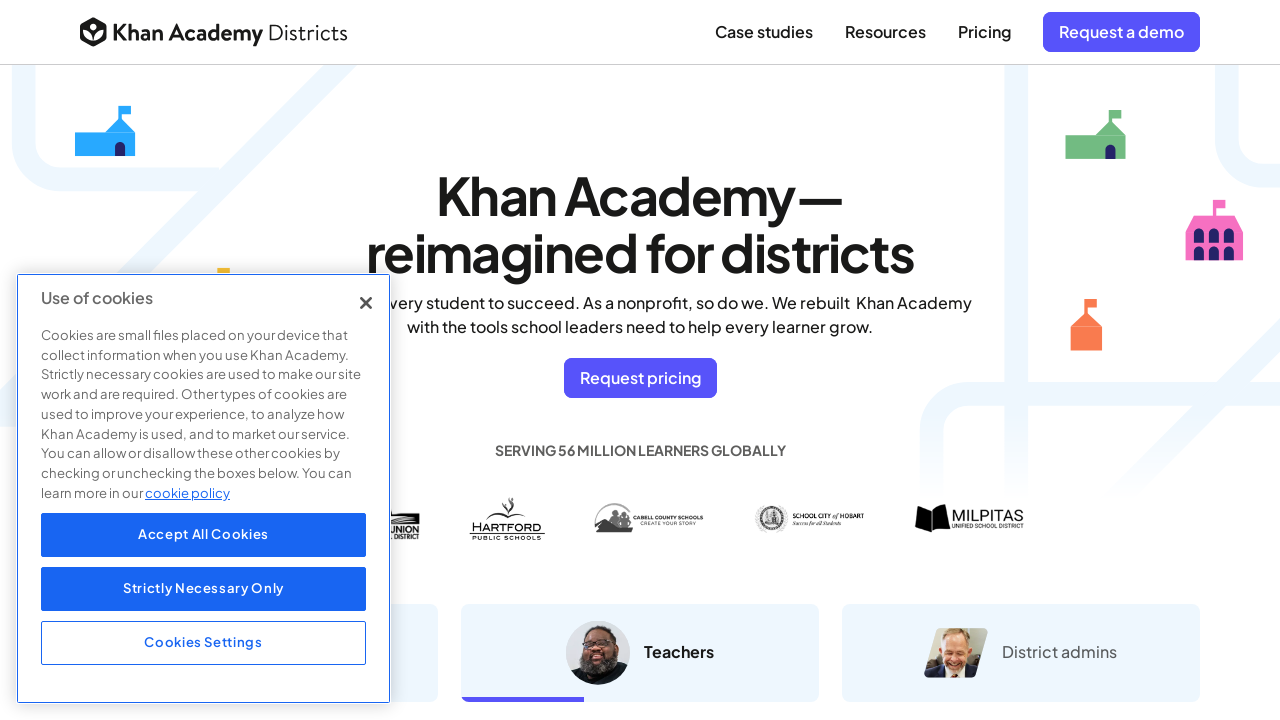

Failed to navigate to link: /math/get-ready-for-7th-grade - skipped
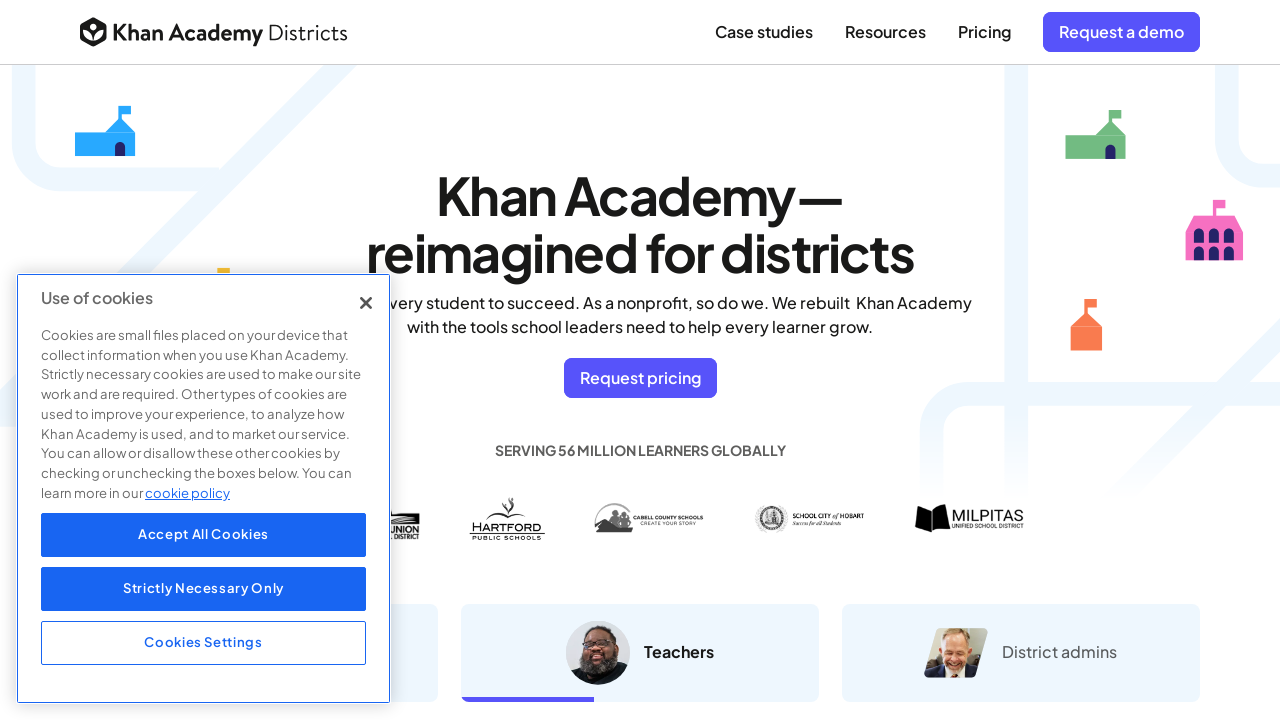

Failed to navigate to link: /math/get-ready-for-8th-grade - skipped
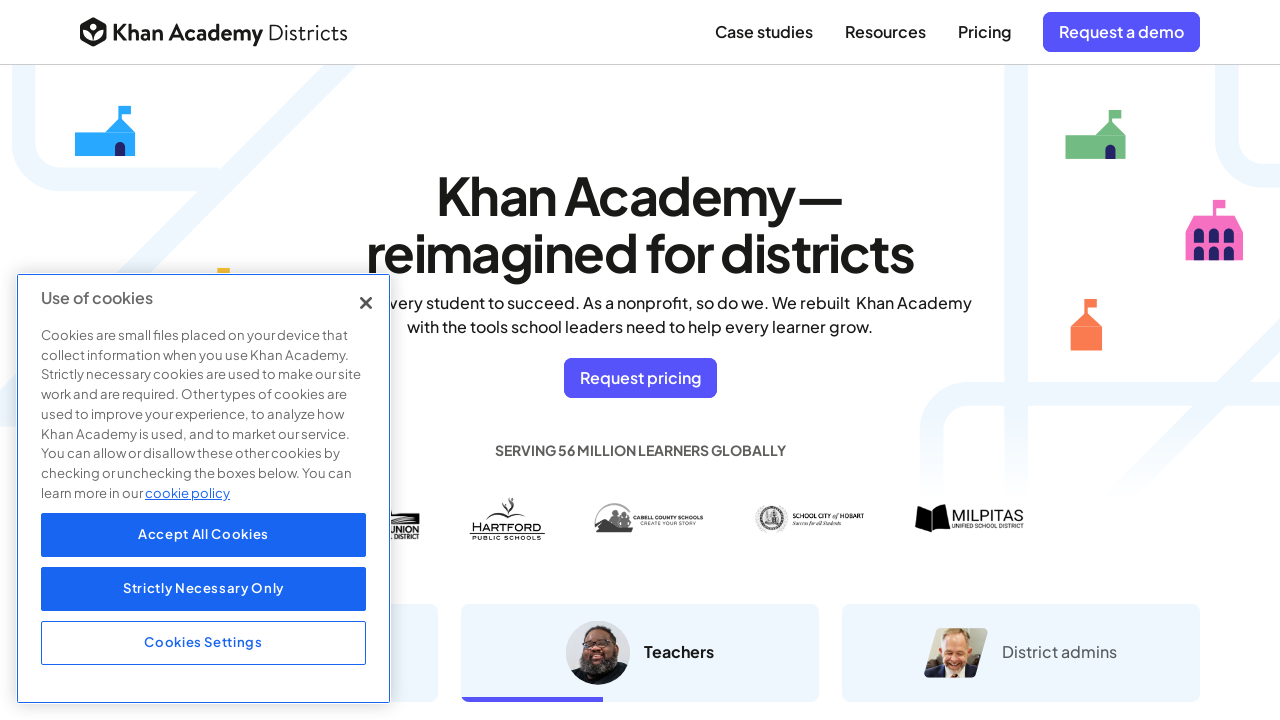

Failed to navigate to link: /math/get-ready-for-algebra-i - skipped
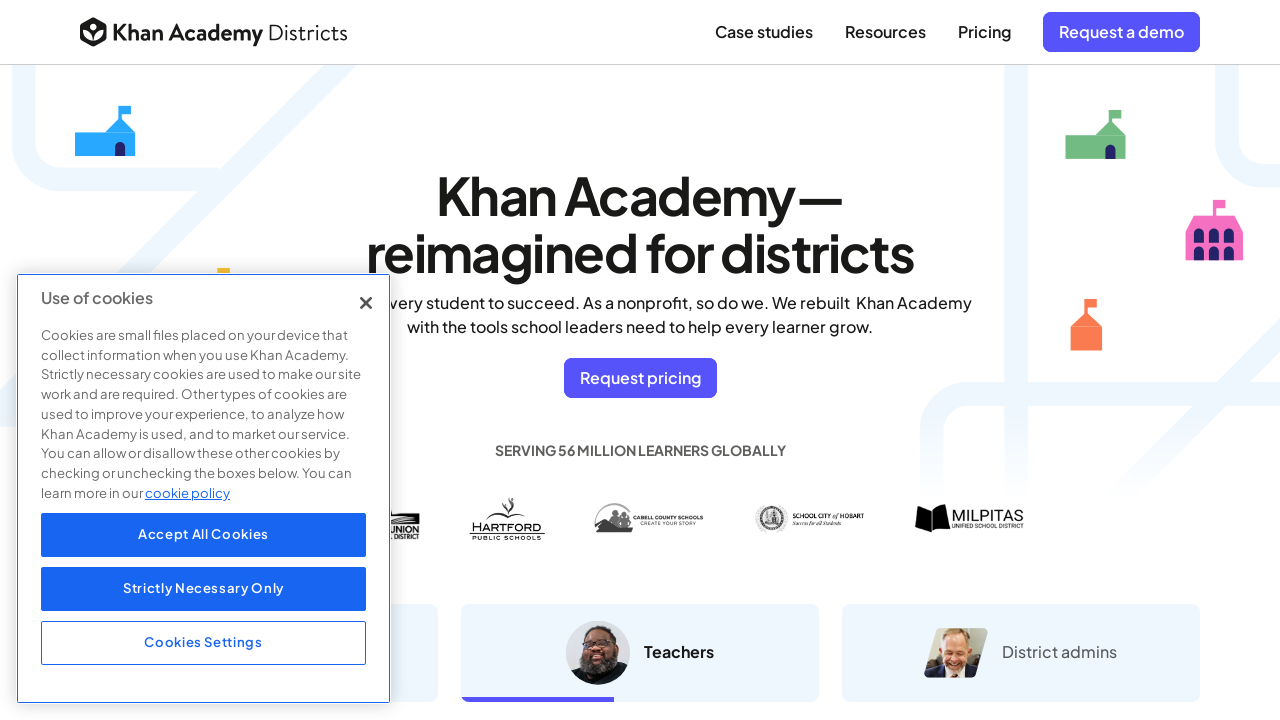

Failed to navigate to link: /math/get-ready-for-geometry - skipped
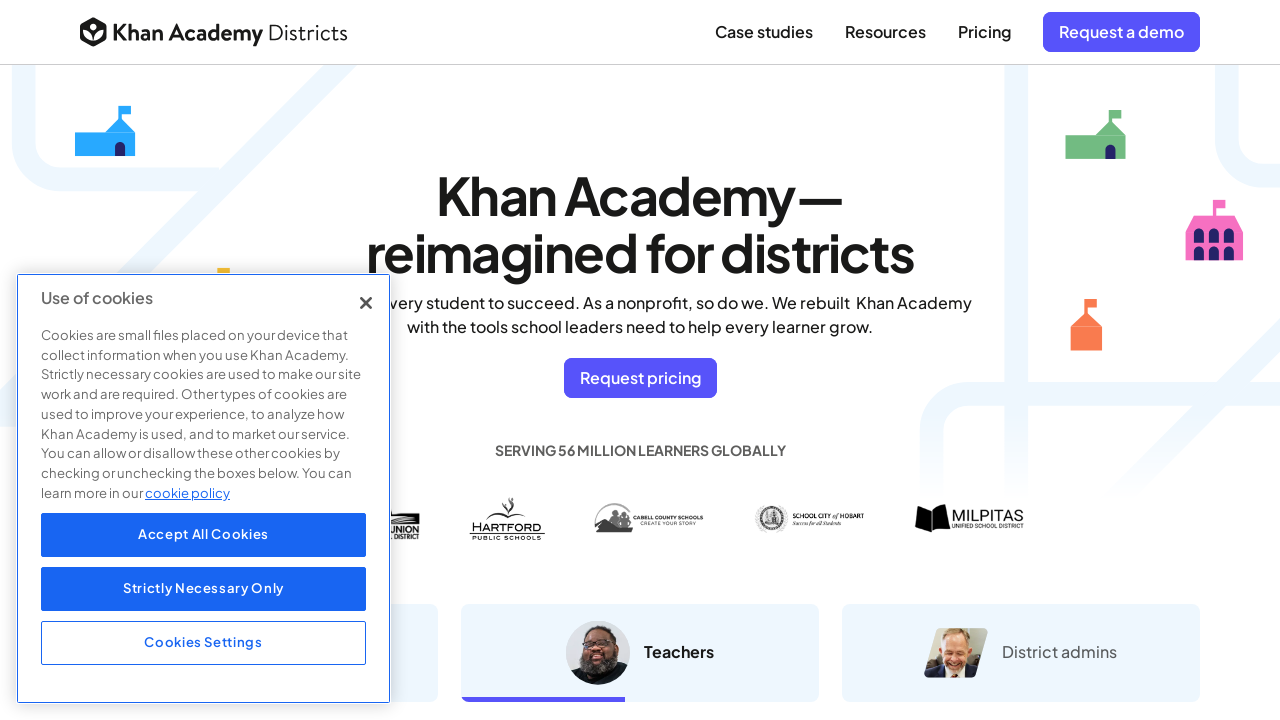

Failed to navigate to link: /math/get-ready-for-algebra-ii - skipped
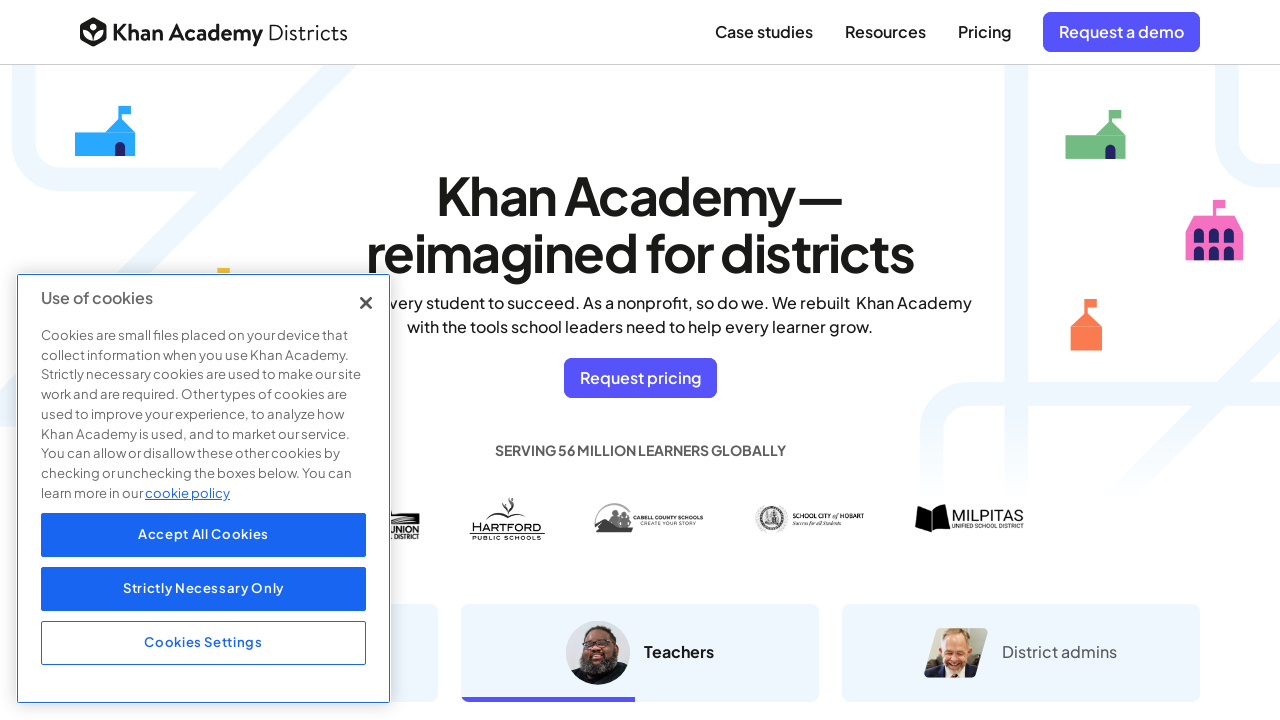

Failed to navigate to link: /math/get-ready-for-precalculus - skipped
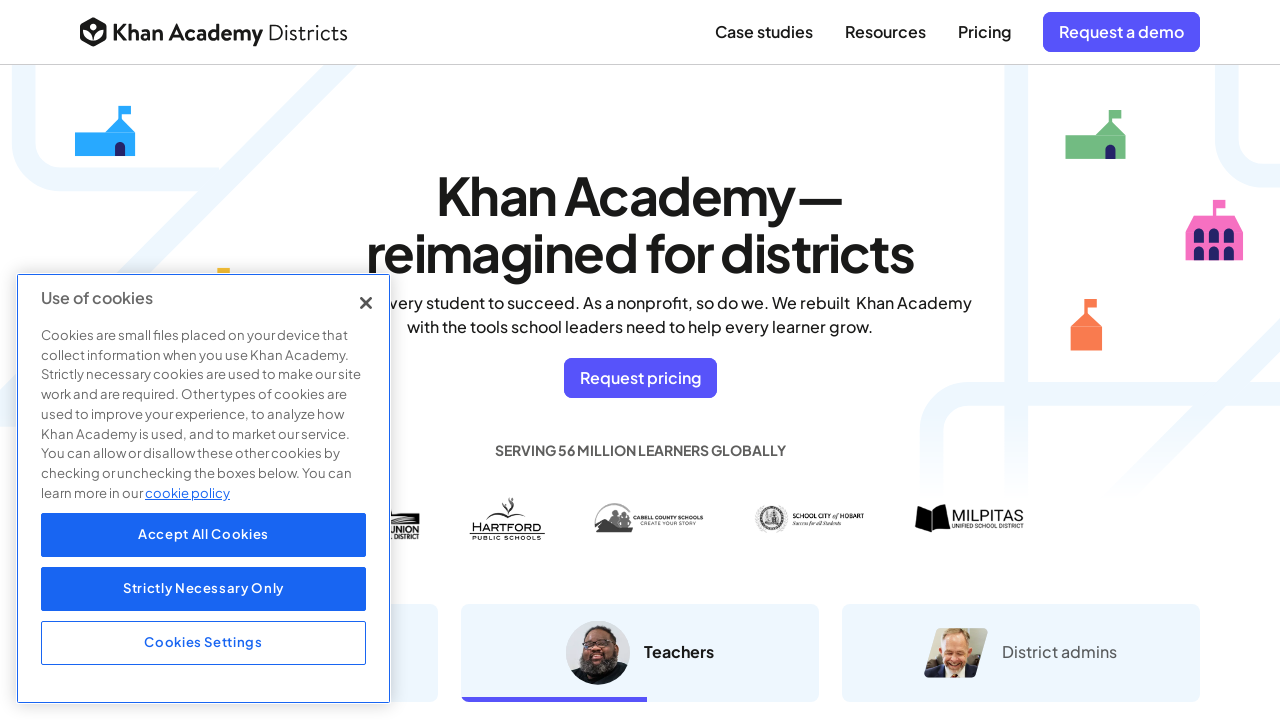

Failed to navigate to link: /math/get-ready-for-ap-calc - skipped
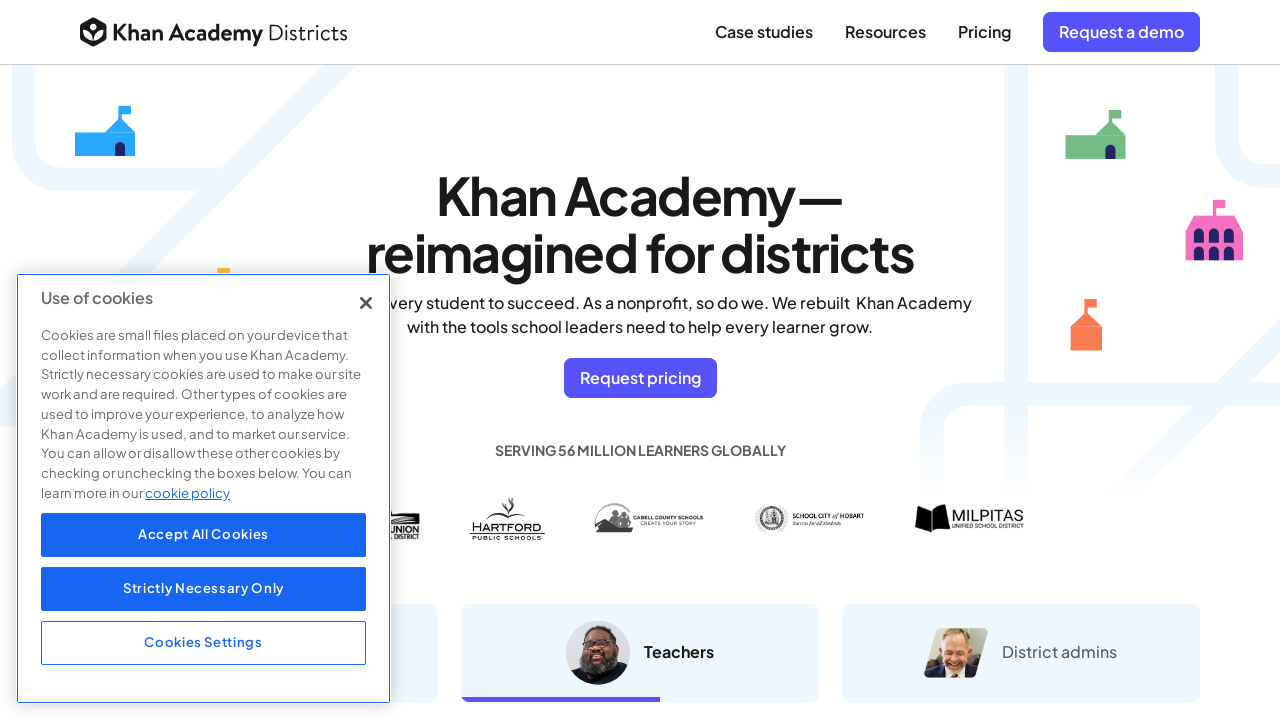

Failed to navigate to link: /math/get-ready-for-ap-statistics - skipped
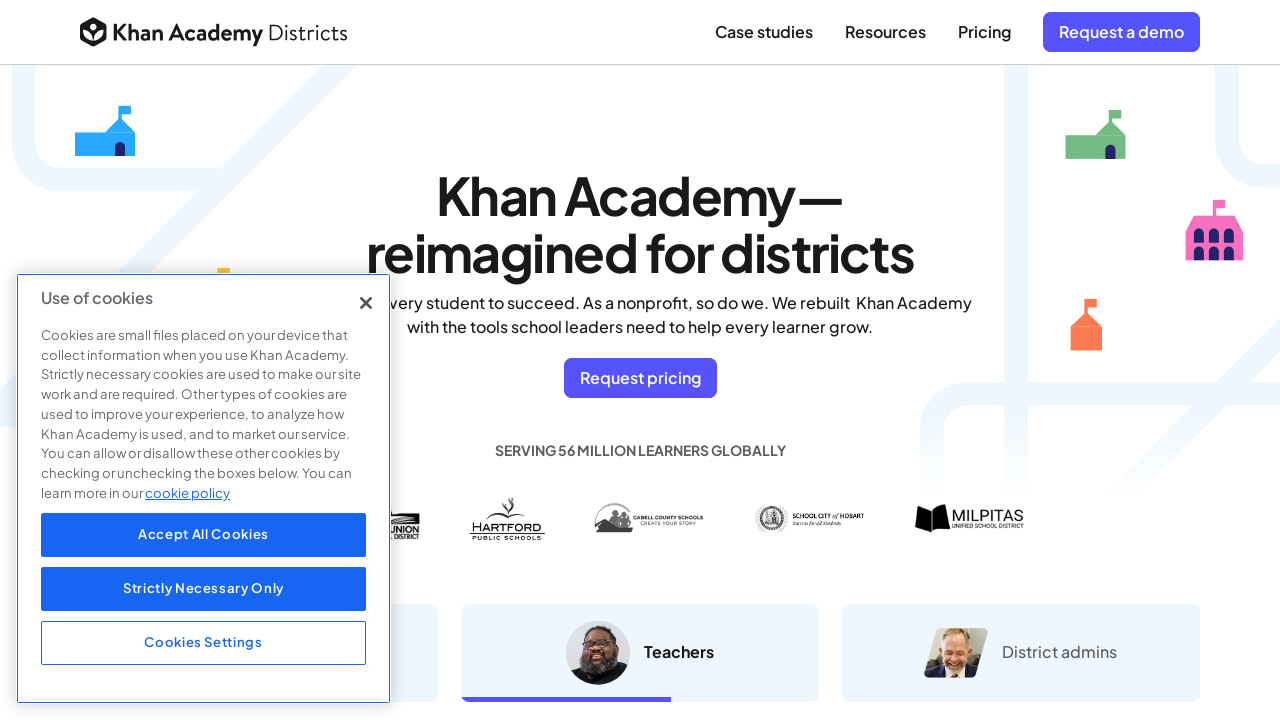

Failed to navigate to link: /kids - skipped
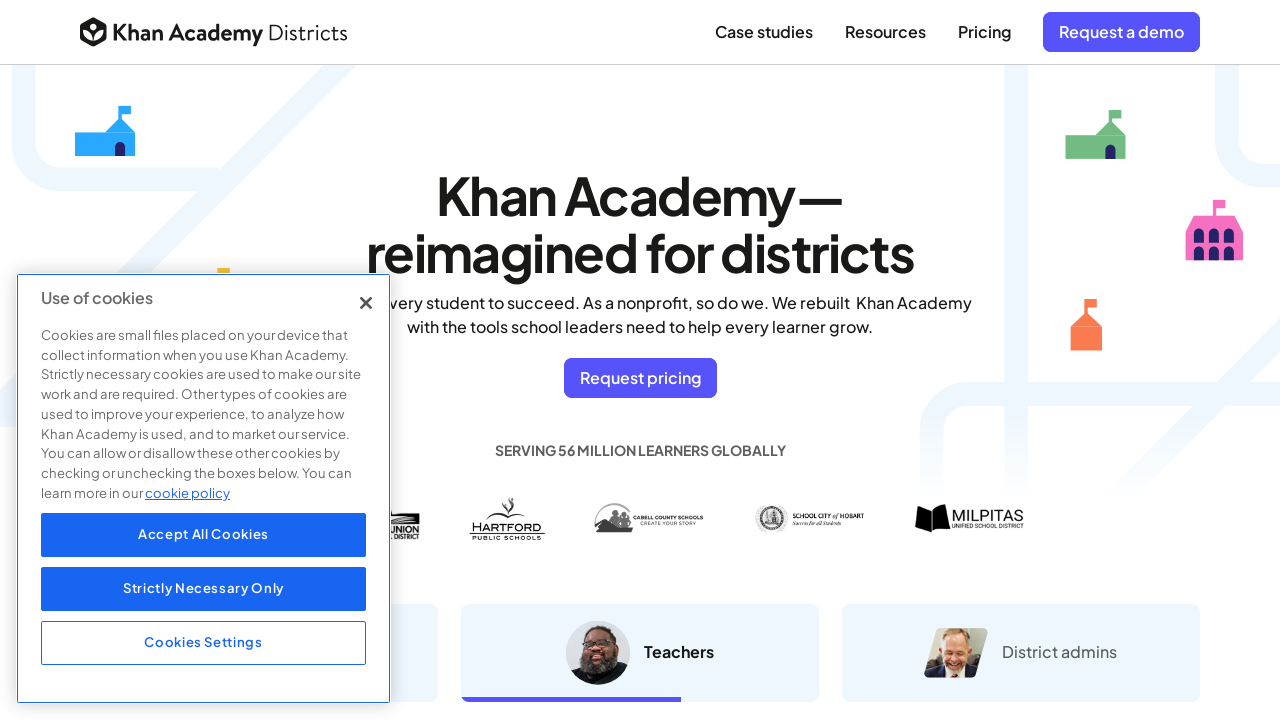

Failed to navigate to link: /ela/cc-3rd-reading-vocab - skipped
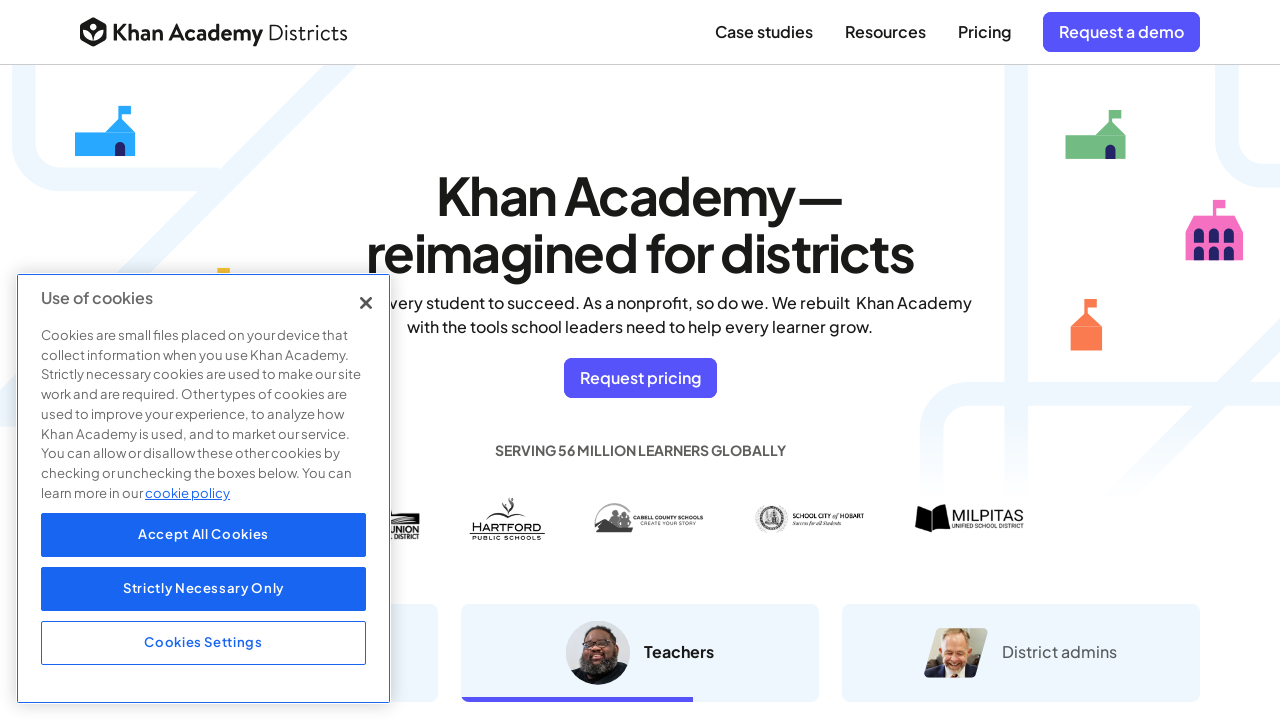

Failed to navigate to link: /ela/4th-grade-reading-and-vocab - skipped
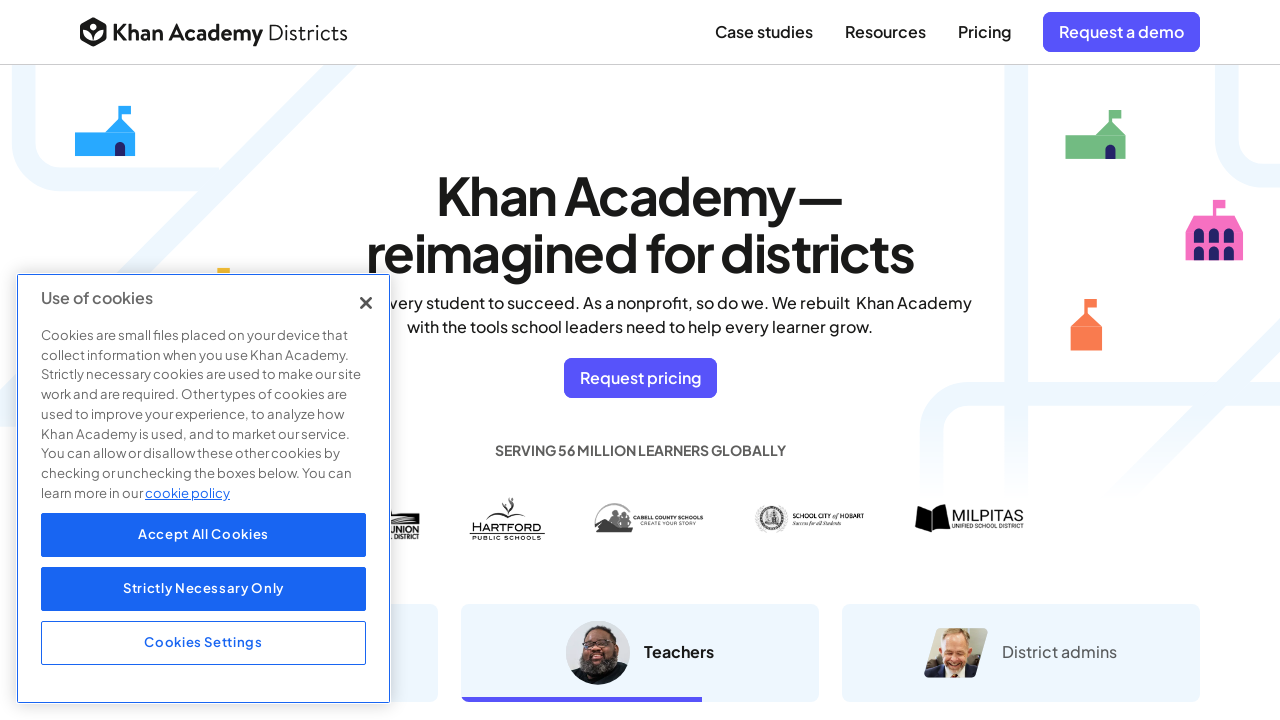

Failed to navigate to link: /ela/5th-grade-reading-and-vocab - skipped
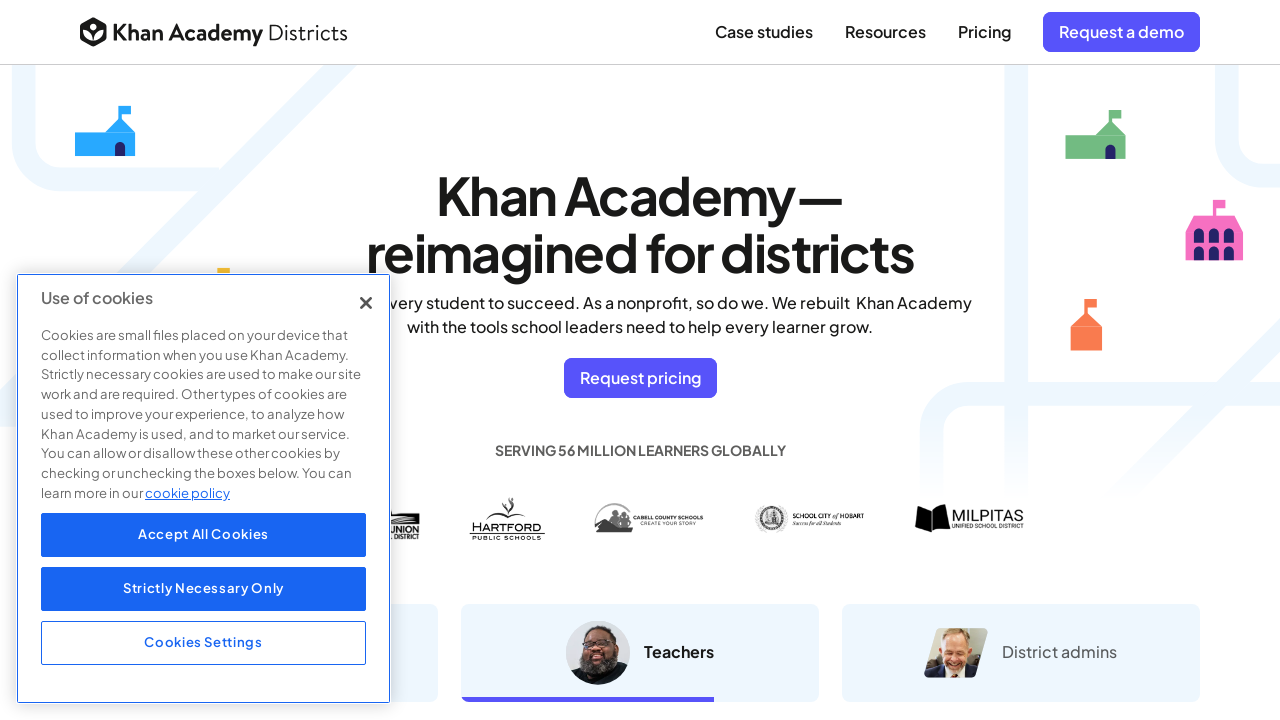

Failed to navigate to link: /ela/new-6th-grade-reading-and-vocabulary - skipped
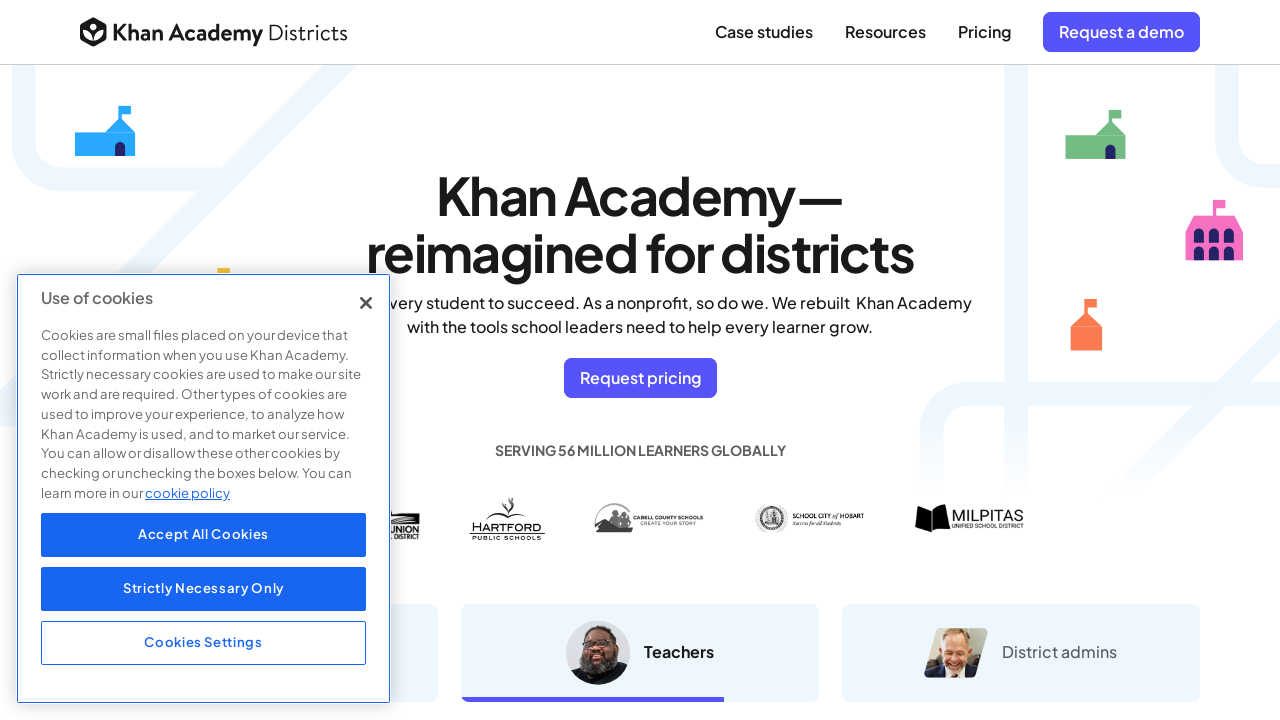

Failed to navigate to link: /ela/7th-grade-reading-and-vocabulary - skipped
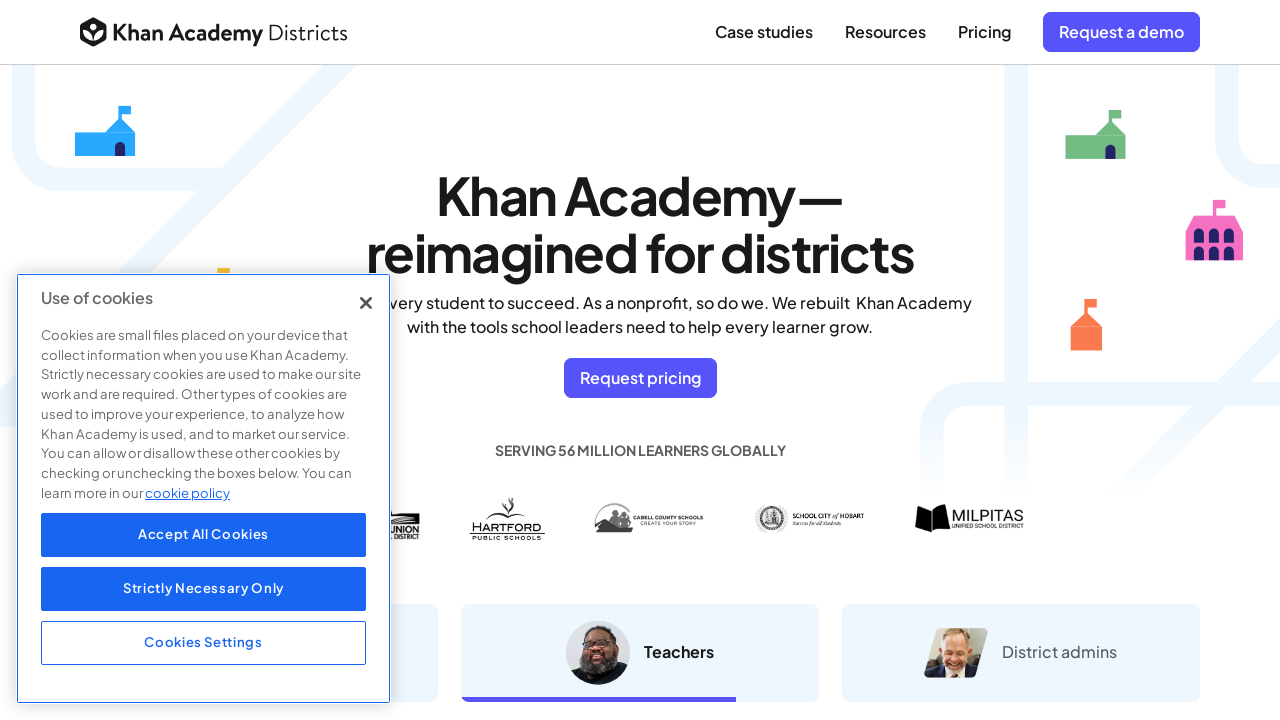

Failed to navigate to link: /ela/8th-grade-reading-and-vocabulary - skipped
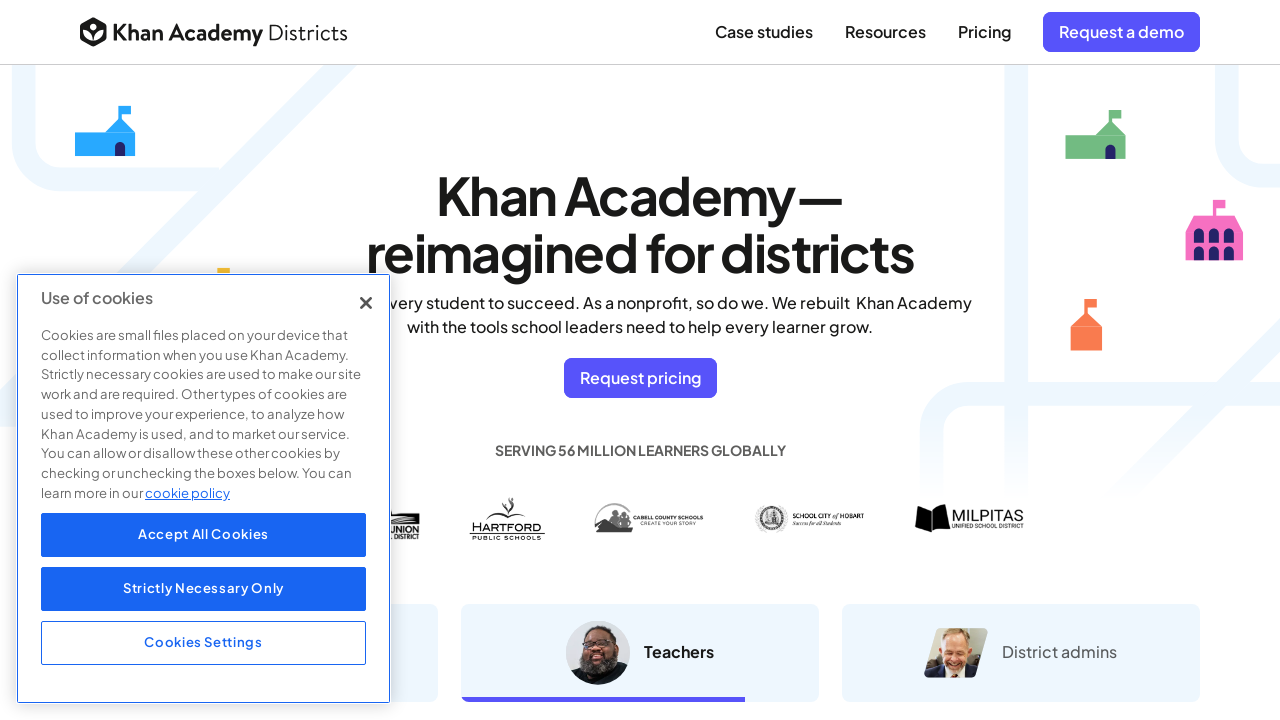

Failed to navigate to link: /ela/9th-grade-reading-and-vocabulary - skipped
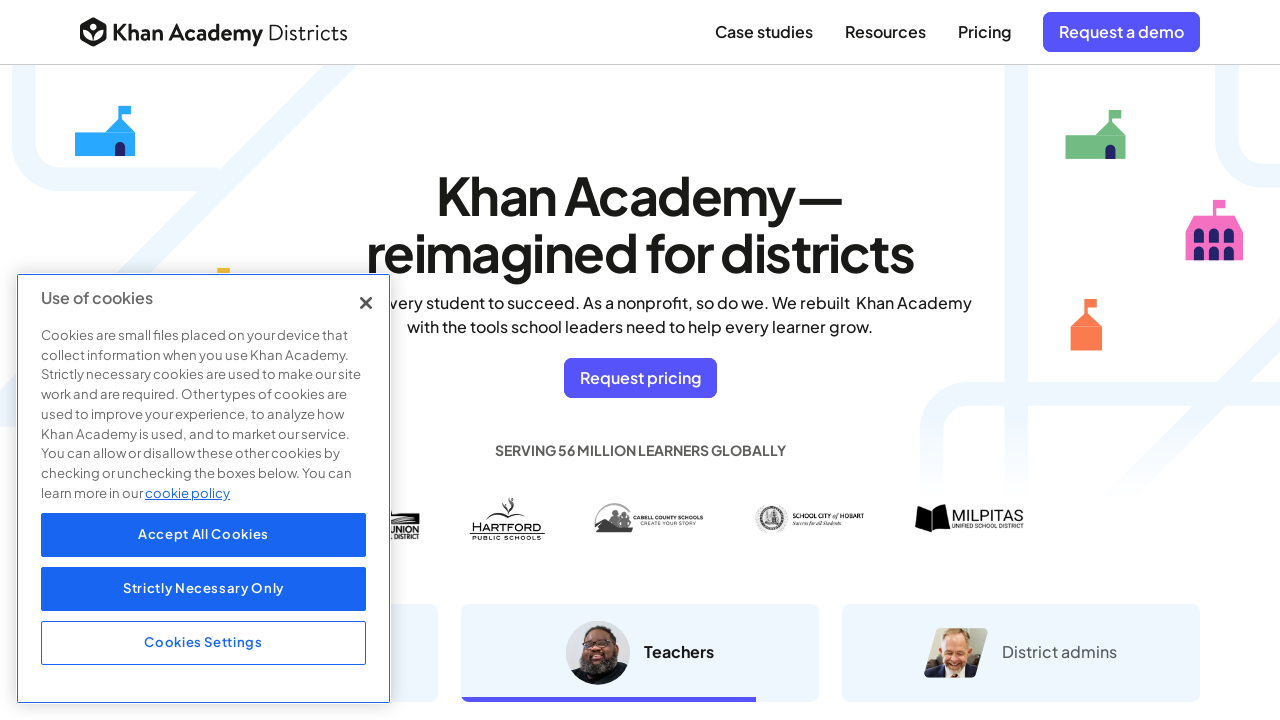

Failed to navigate to link: /ela/10th-grade-reading-and-vocabulary - skipped
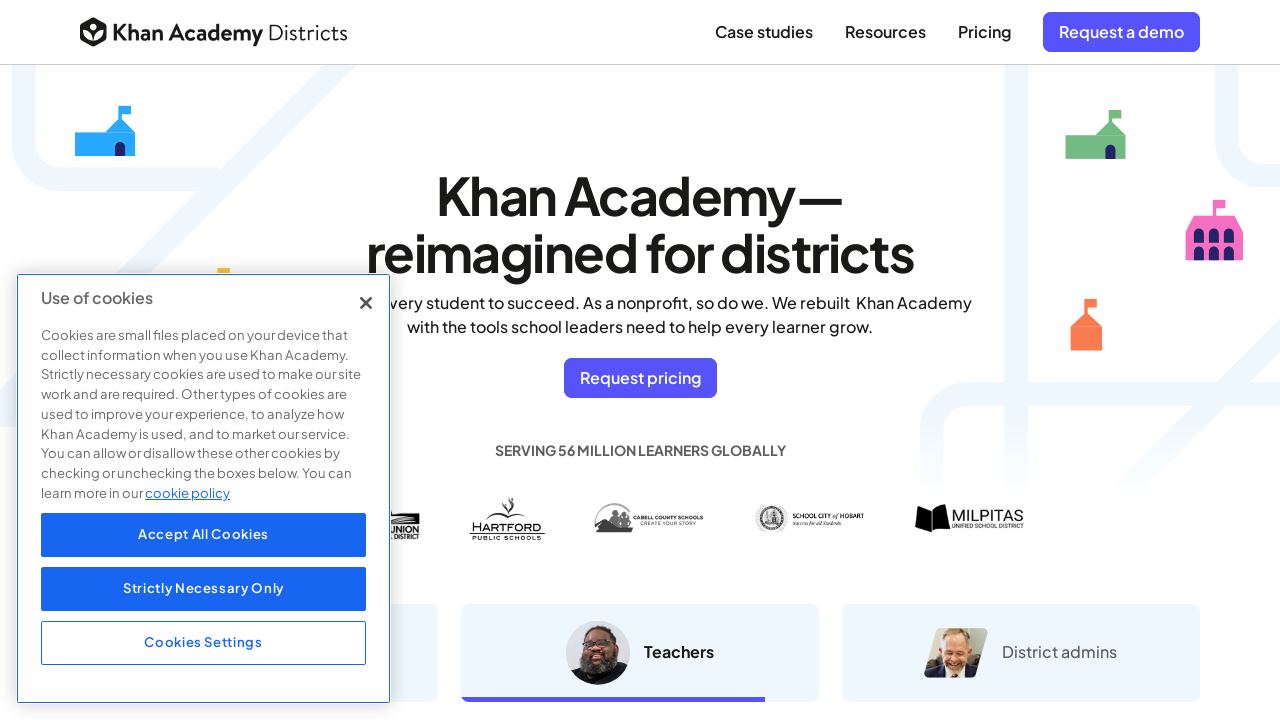

Failed to navigate to link: /humanities/grammar - skipped
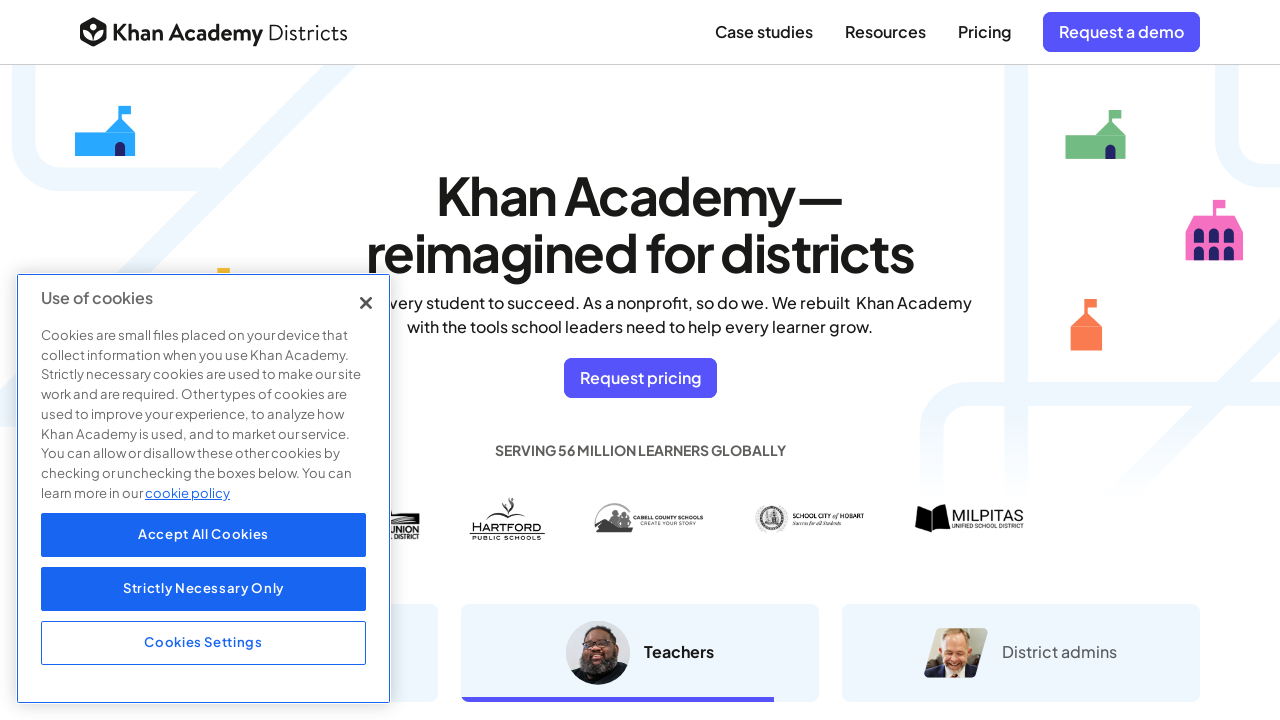

Failed to navigate to link: /ela - skipped
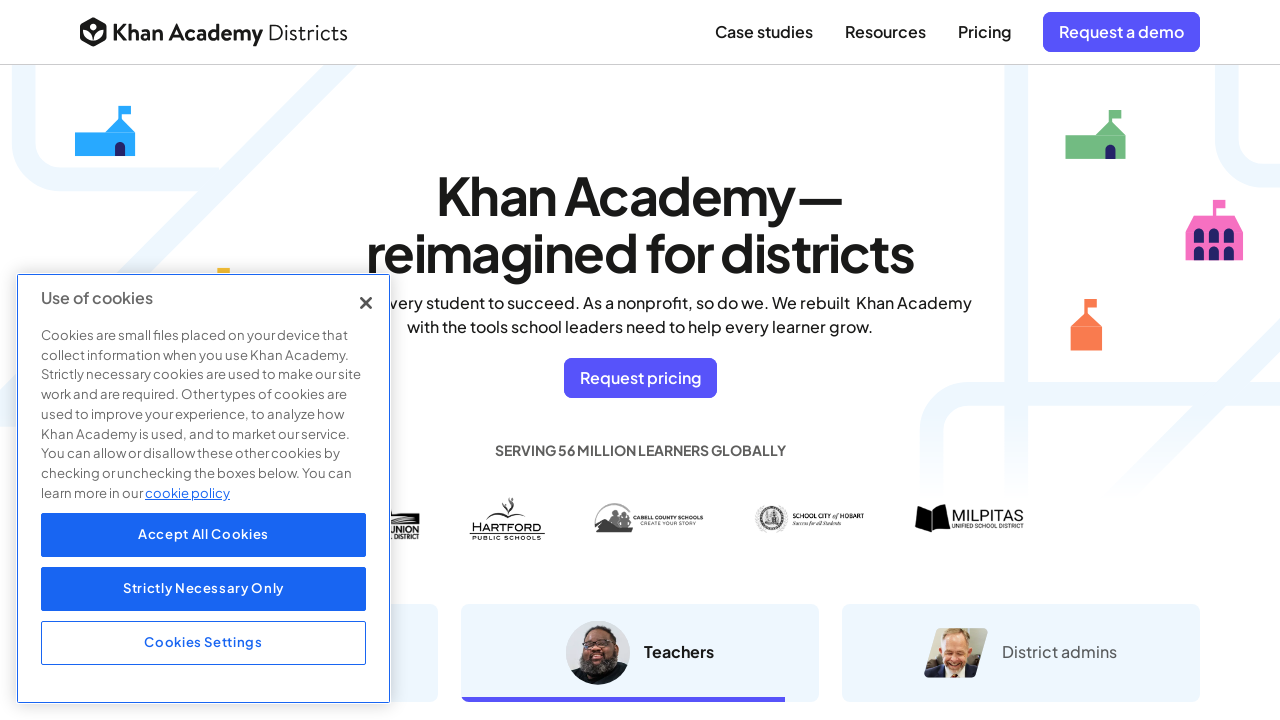

Failed to navigate to link: /kids - skipped
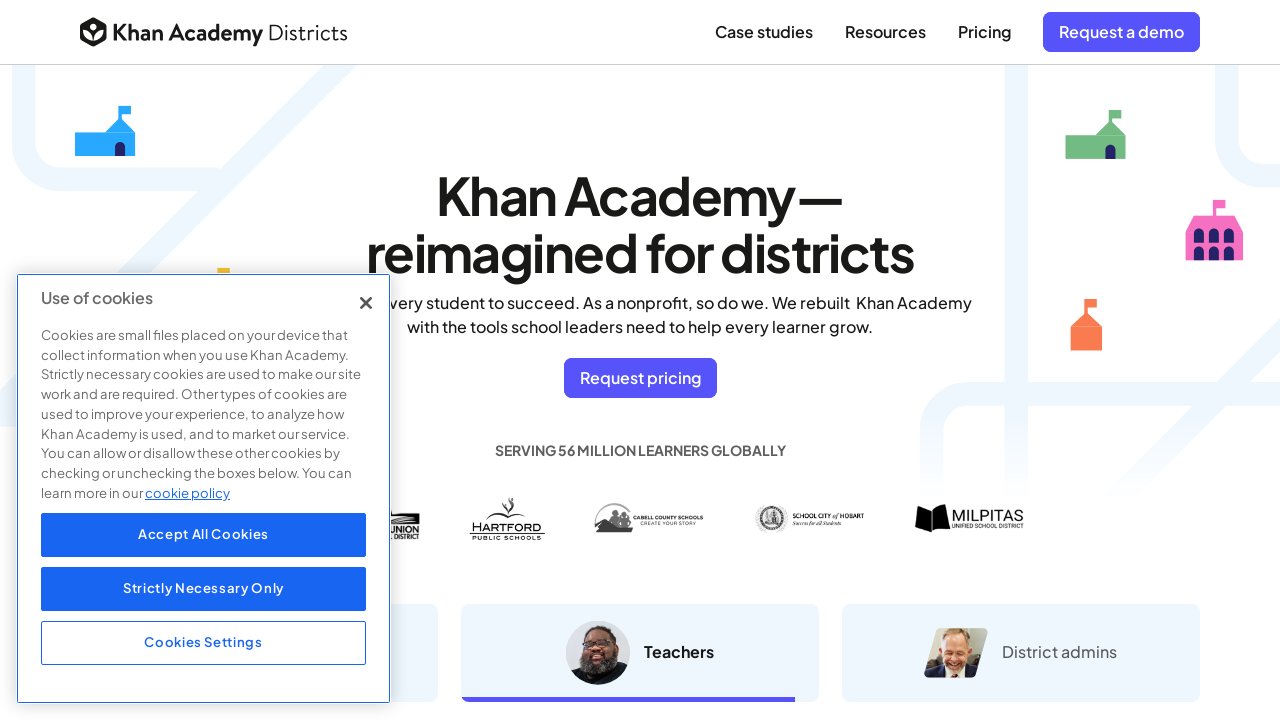

Failed to navigate to link: /college-careers-more/khanmigo-for-students - skipped
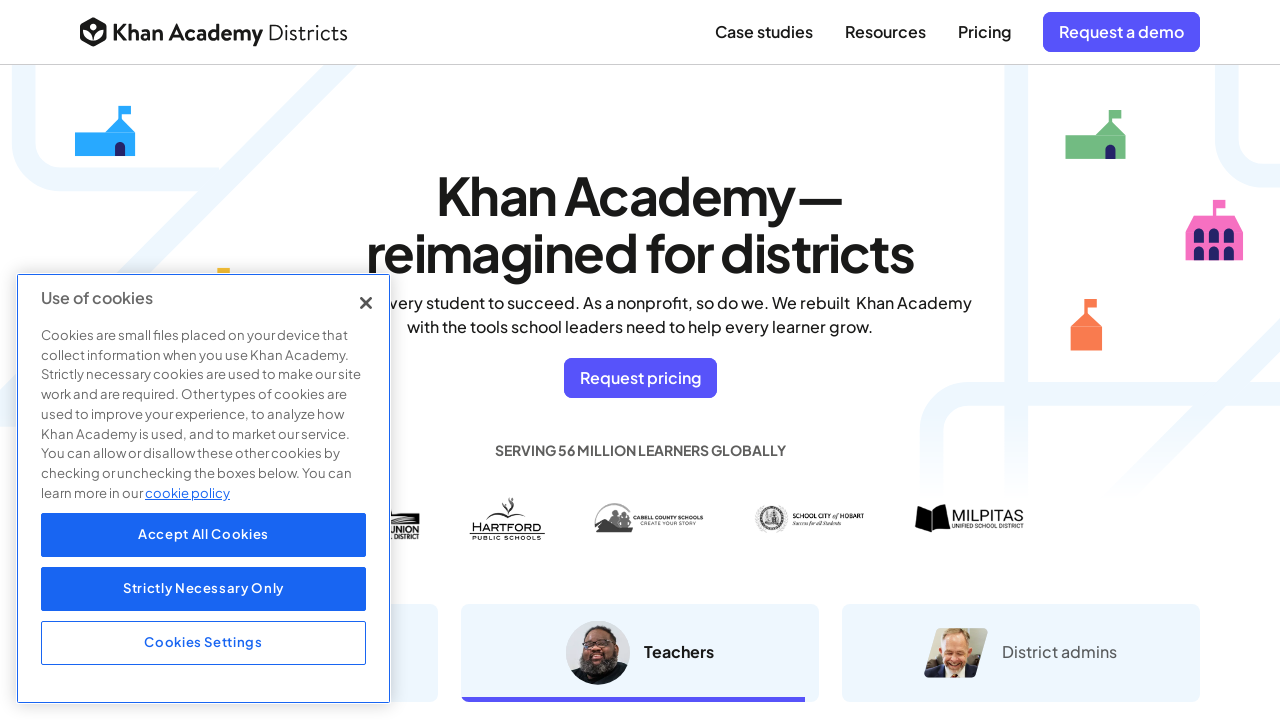

Failed to navigate to link: /college-careers-more/ai-for-education - skipped
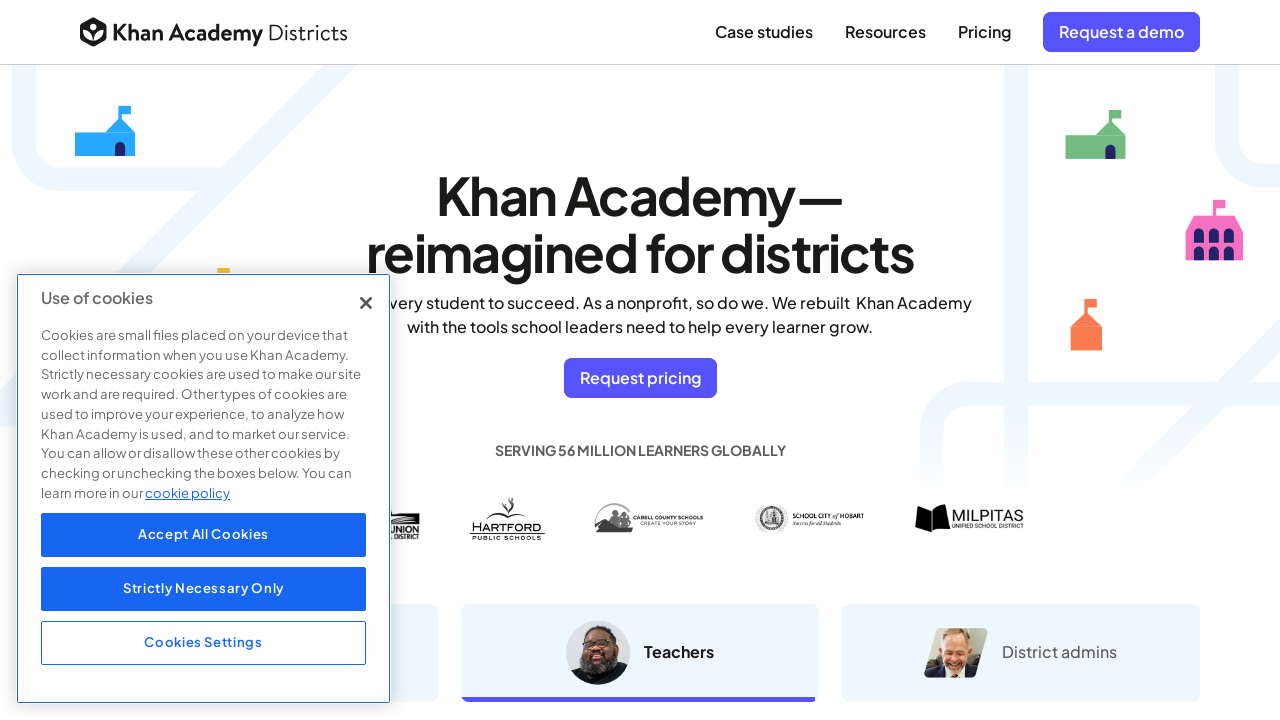

Failed to navigate to link: /college-careers-more/financial-literacy - skipped
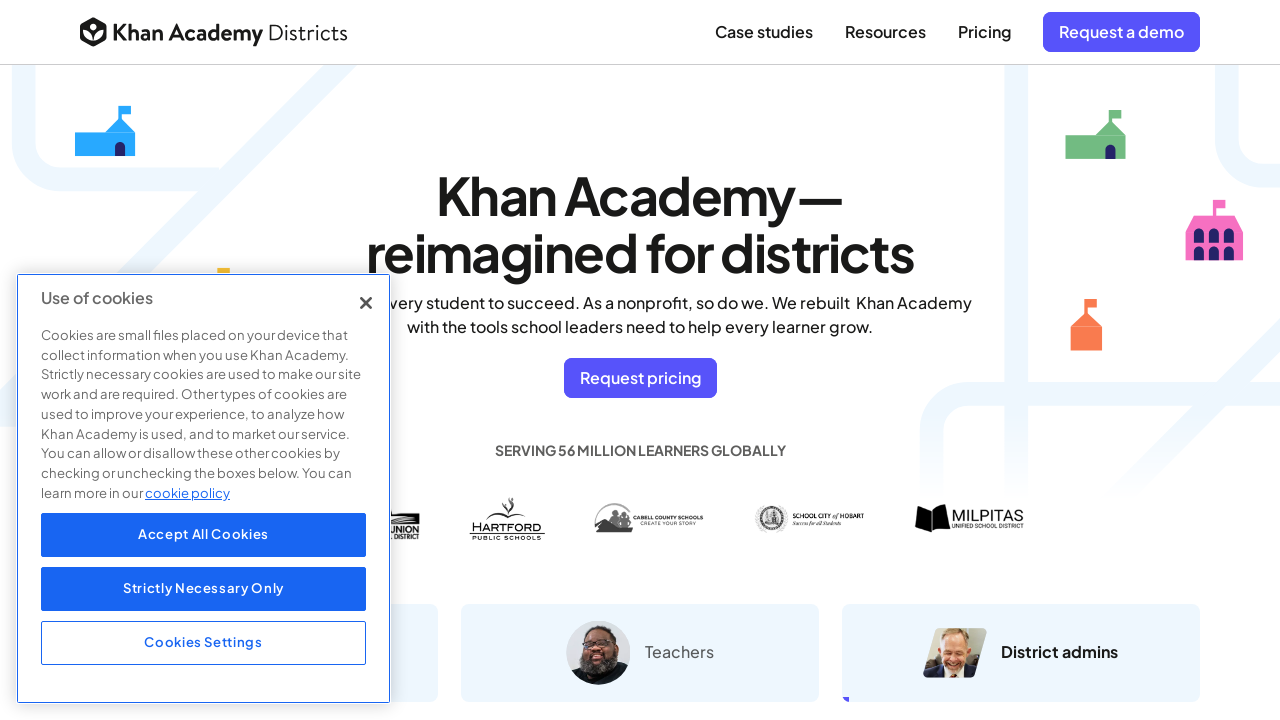

Failed to navigate to link: /college-careers-more/internet-safety - skipped
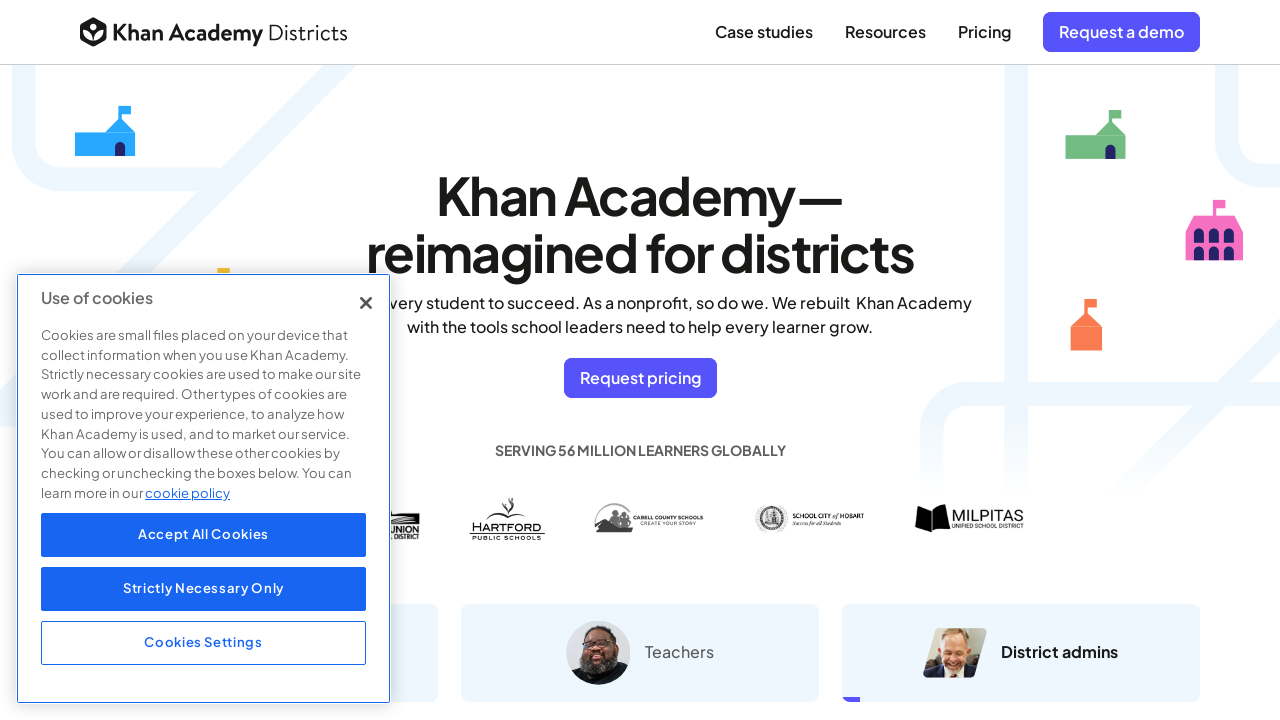

Failed to navigate to link: /college-careers-more/social-media-challenges-and-opportunities - skipped
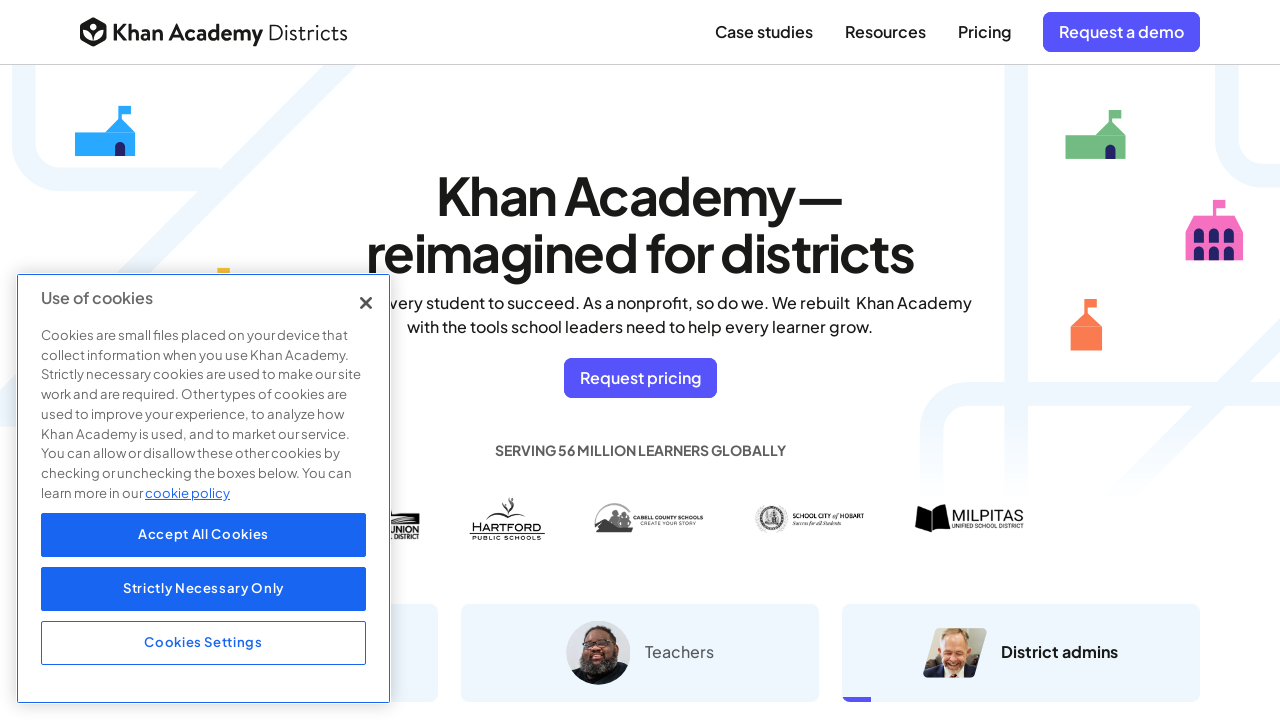

Failed to navigate to link: /partner-content/learnstorm-growth-mindset-activities-us - skipped
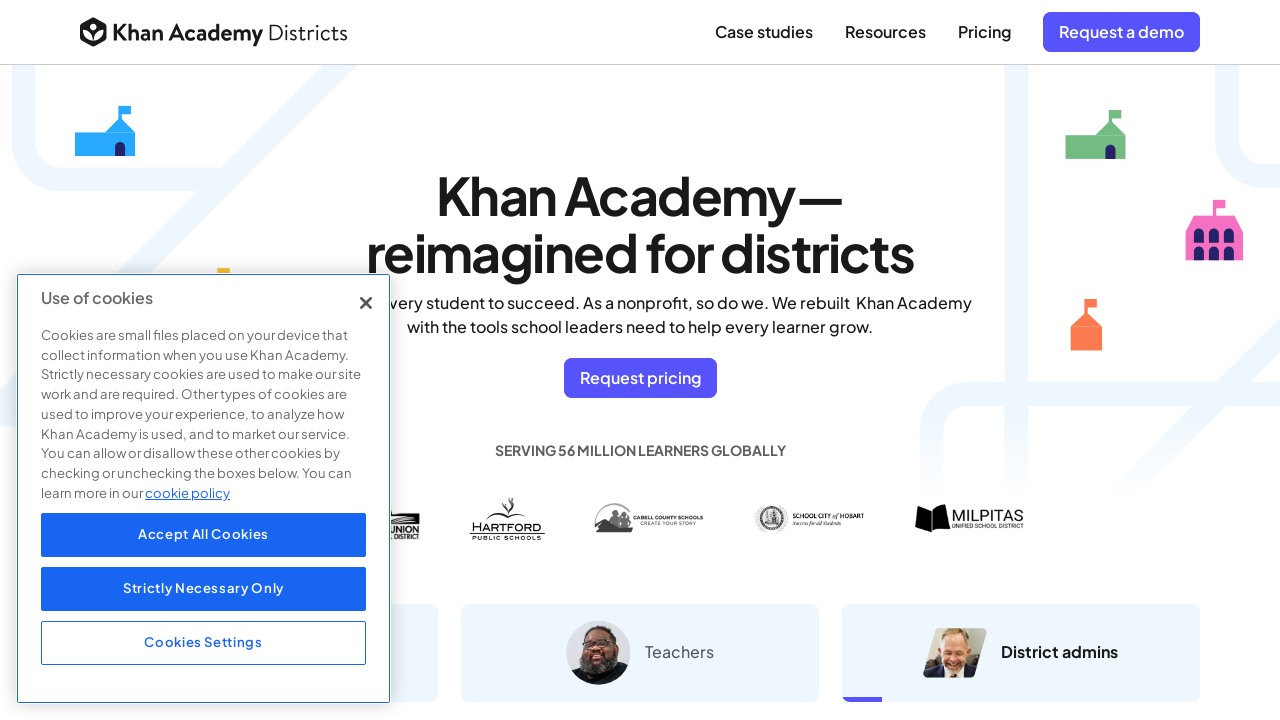

Failed to navigate to link: /college-careers-more/college-admissions - skipped
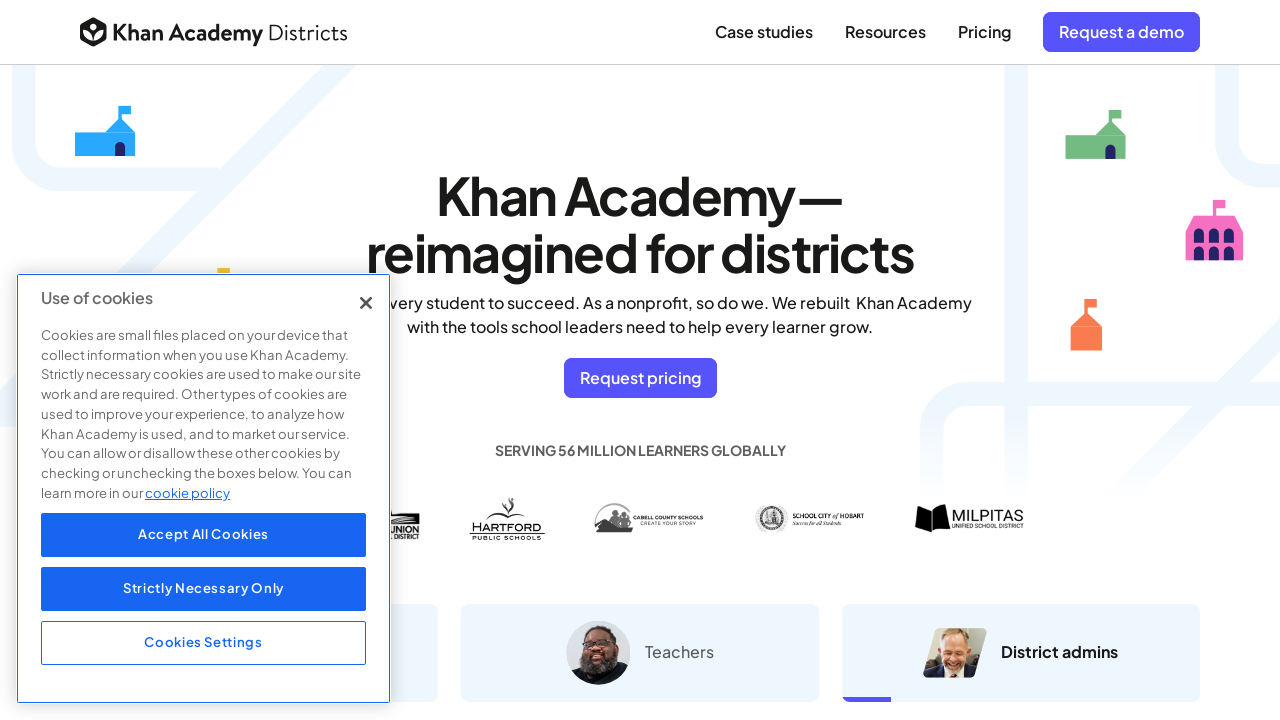

Failed to navigate to link: /college-careers-more/career-content - skipped
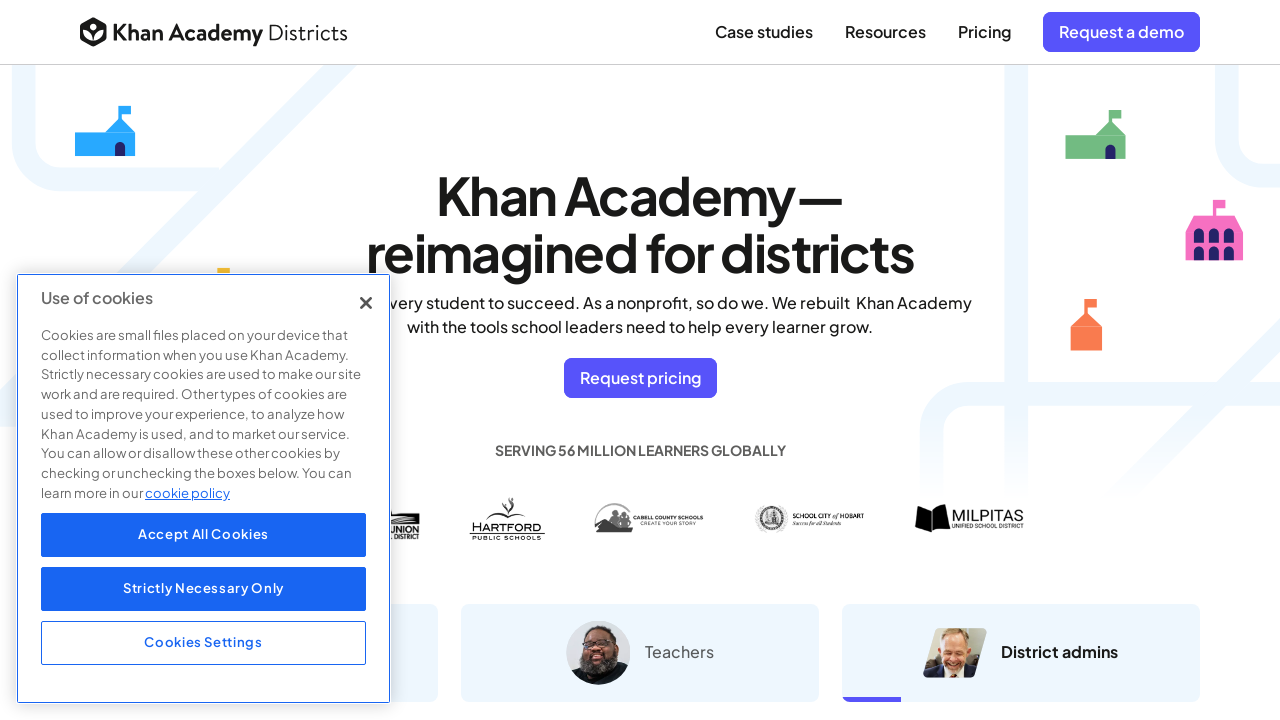

Failed to navigate to link: /college-careers-more/personal-finance - skipped
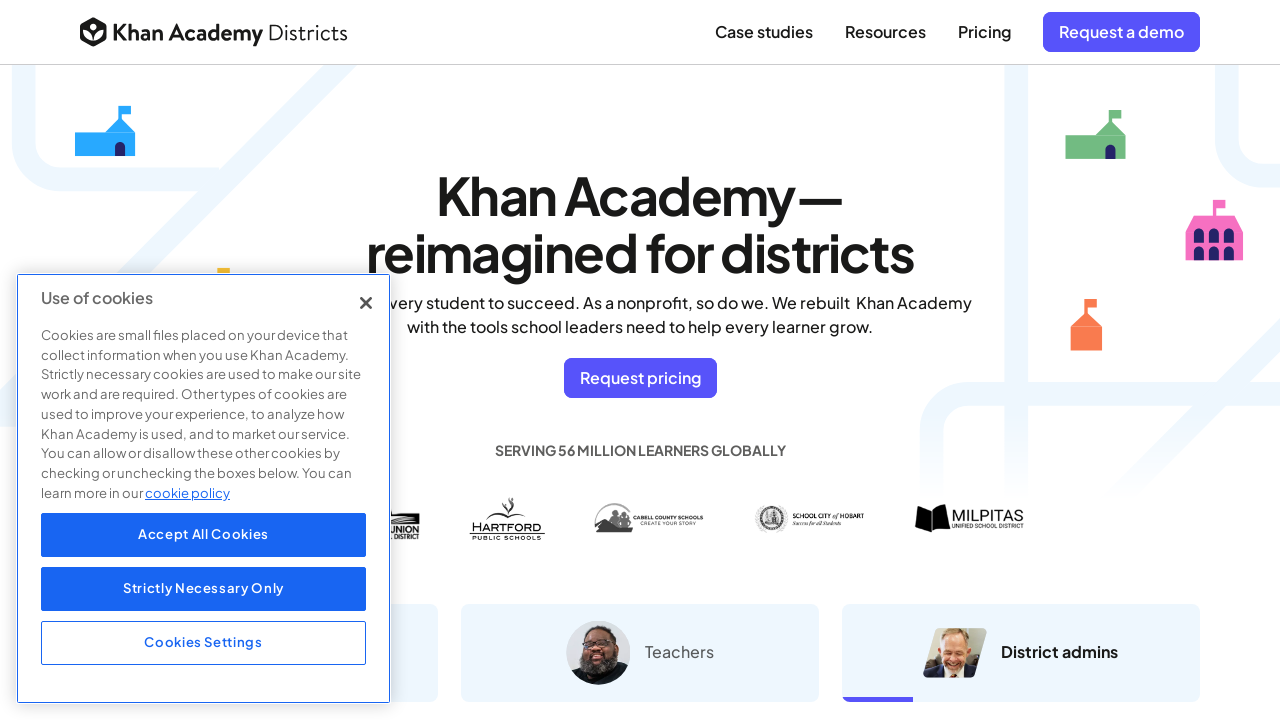

Failed to navigate to link: /college-careers-more - skipped
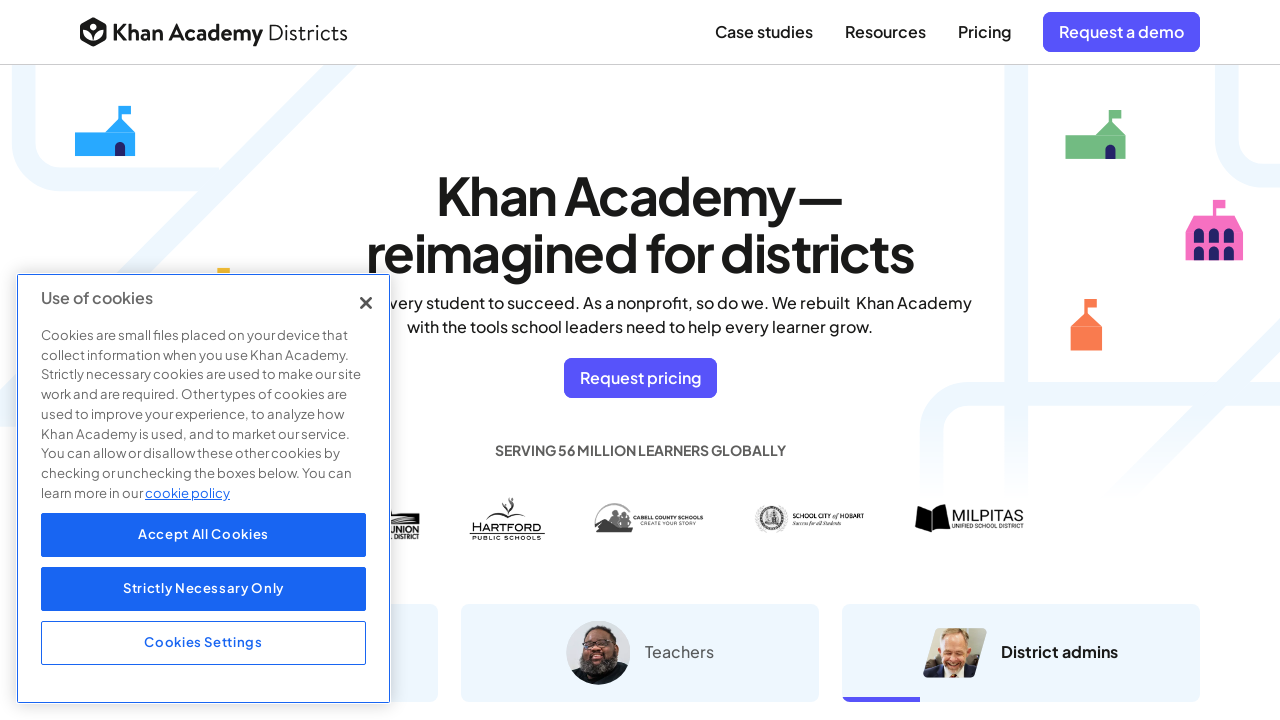

Failed to navigate to link: /science/ms-biology - skipped
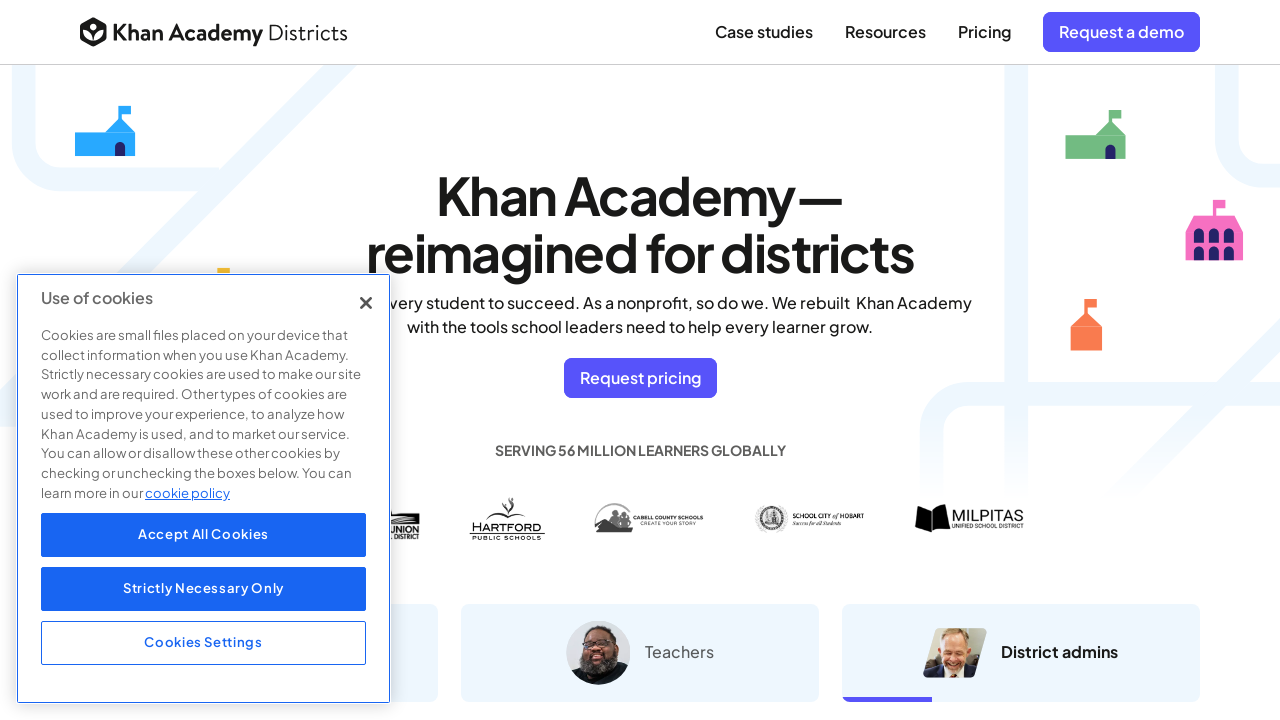

Failed to navigate to link: /science/middle-school-earth-and-space-science - skipped
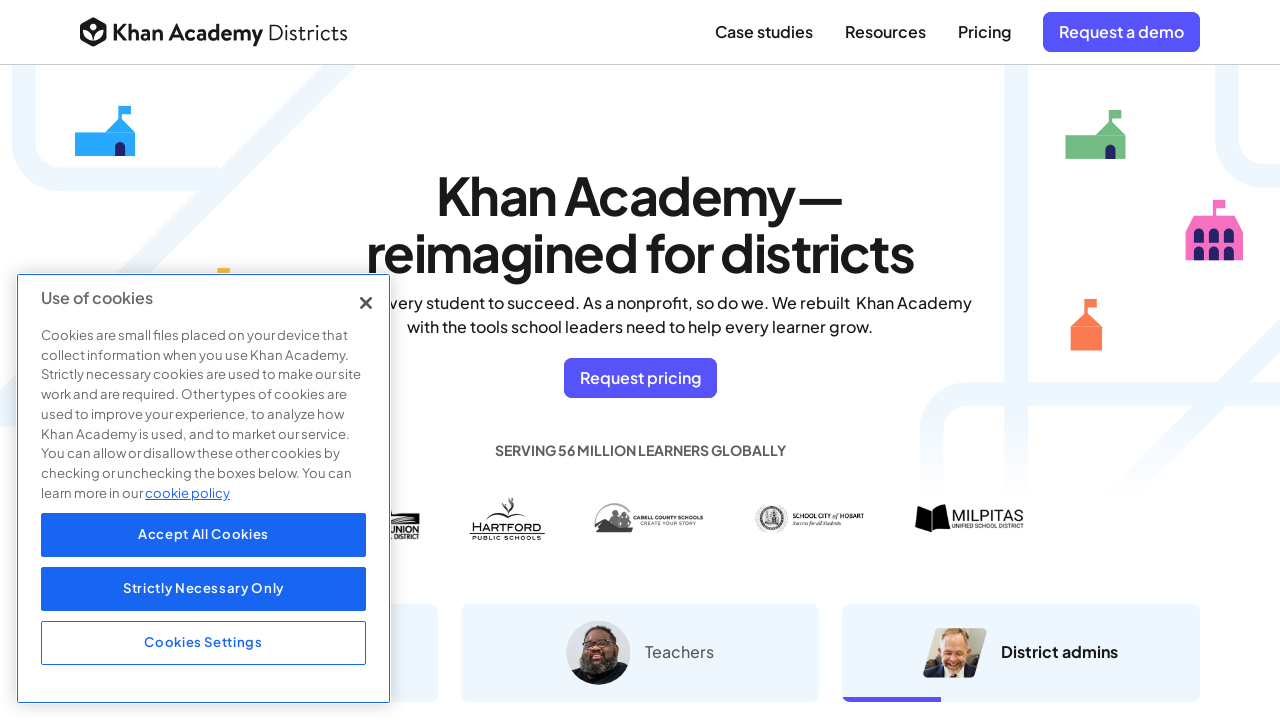

Failed to navigate to link: /science/ms-chemistry - skipped
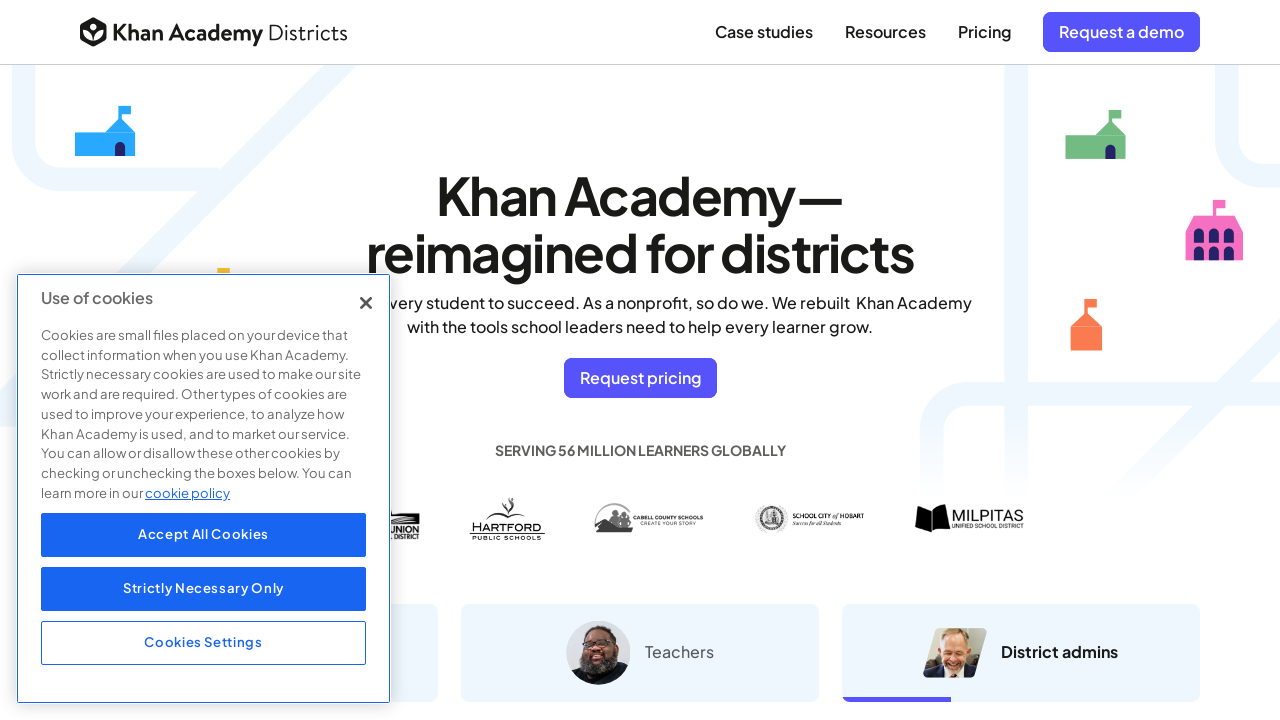

Failed to navigate to link: /science/ms-physics - skipped
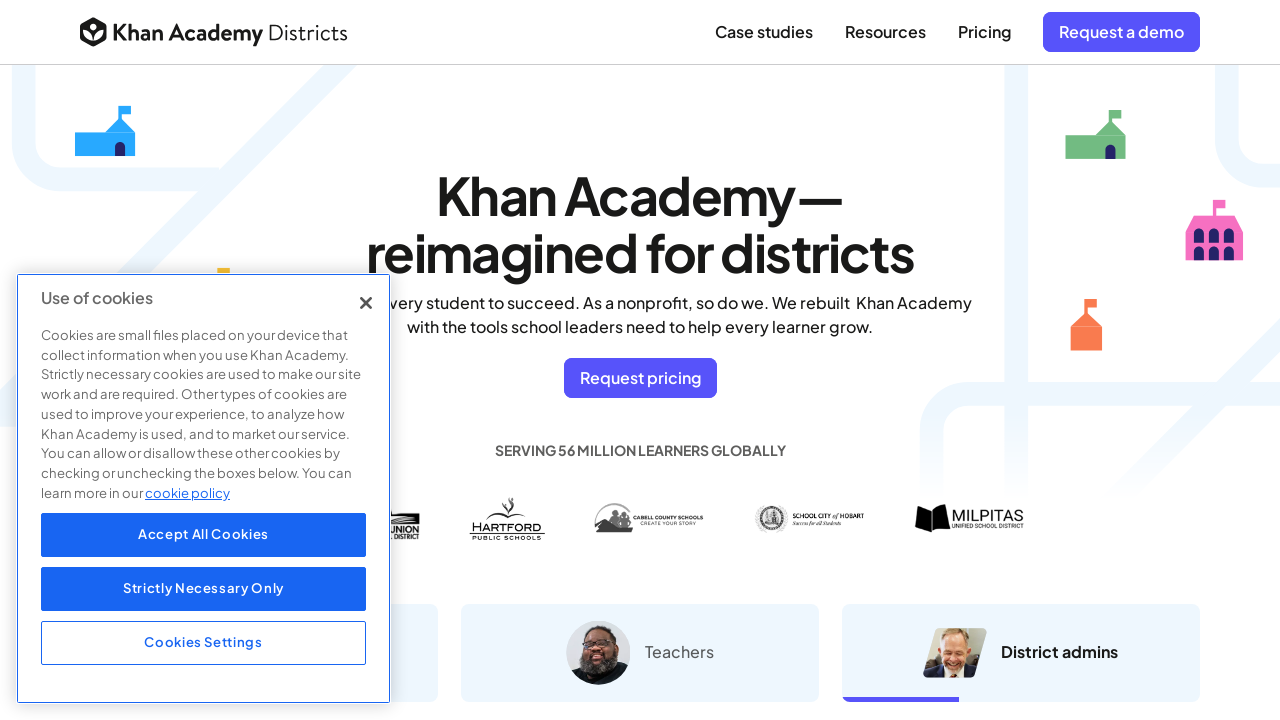

Failed to navigate to link: /science/hs-bio - skipped
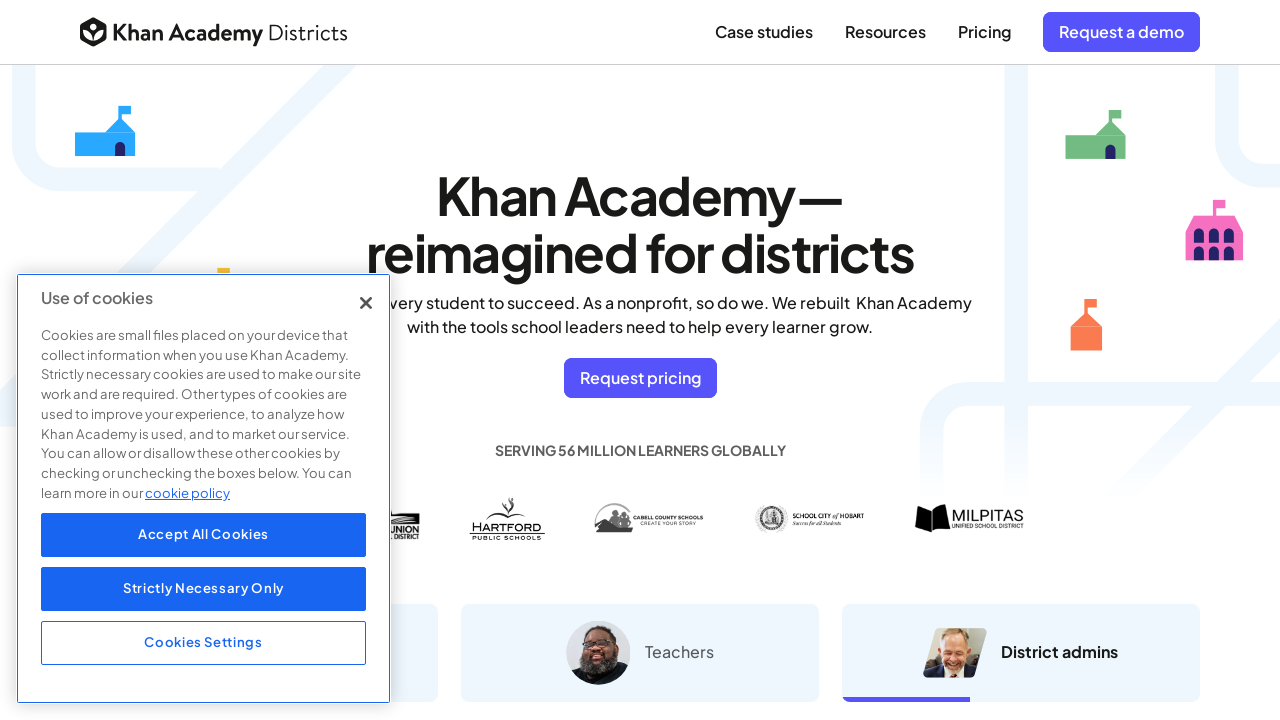

Failed to navigate to link: /science/hs-chemistry - skipped
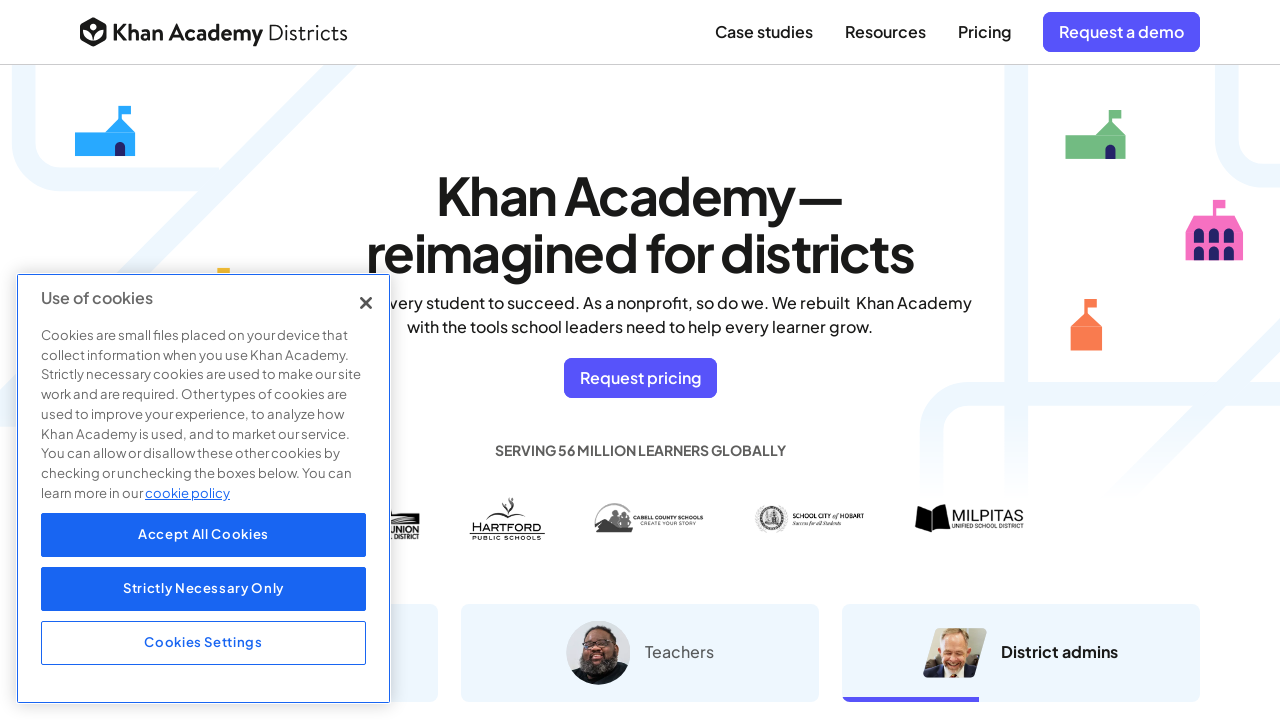

Failed to navigate to link: /science/highschool-physics - skipped
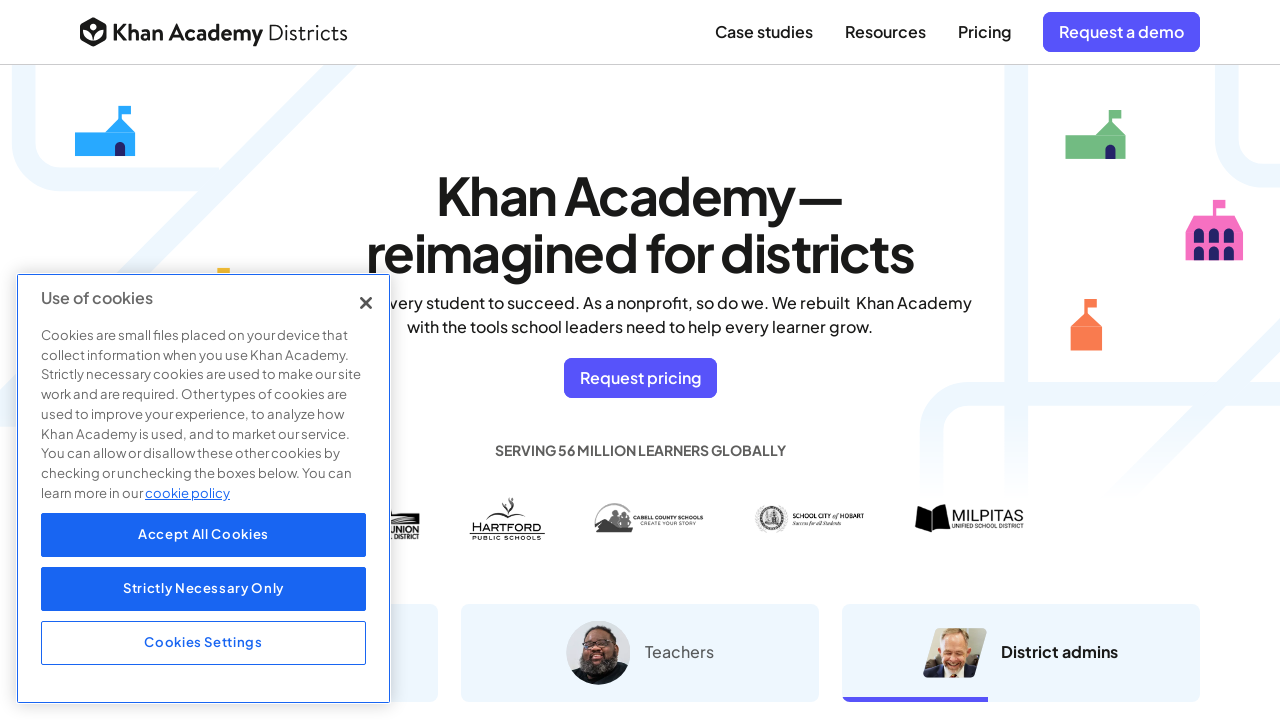

Failed to navigate to link: /science/science-activities - skipped
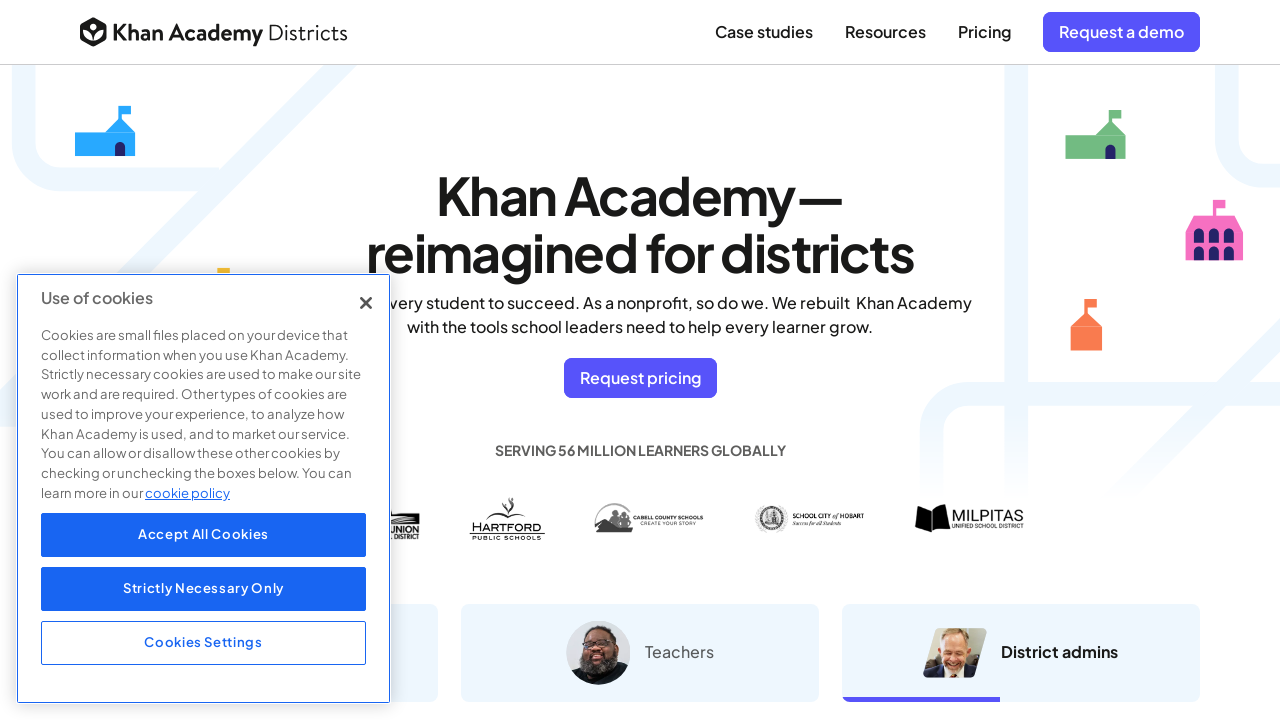

Failed to navigate to link: /science/teacher-resources-ngss-science-domain - skipped
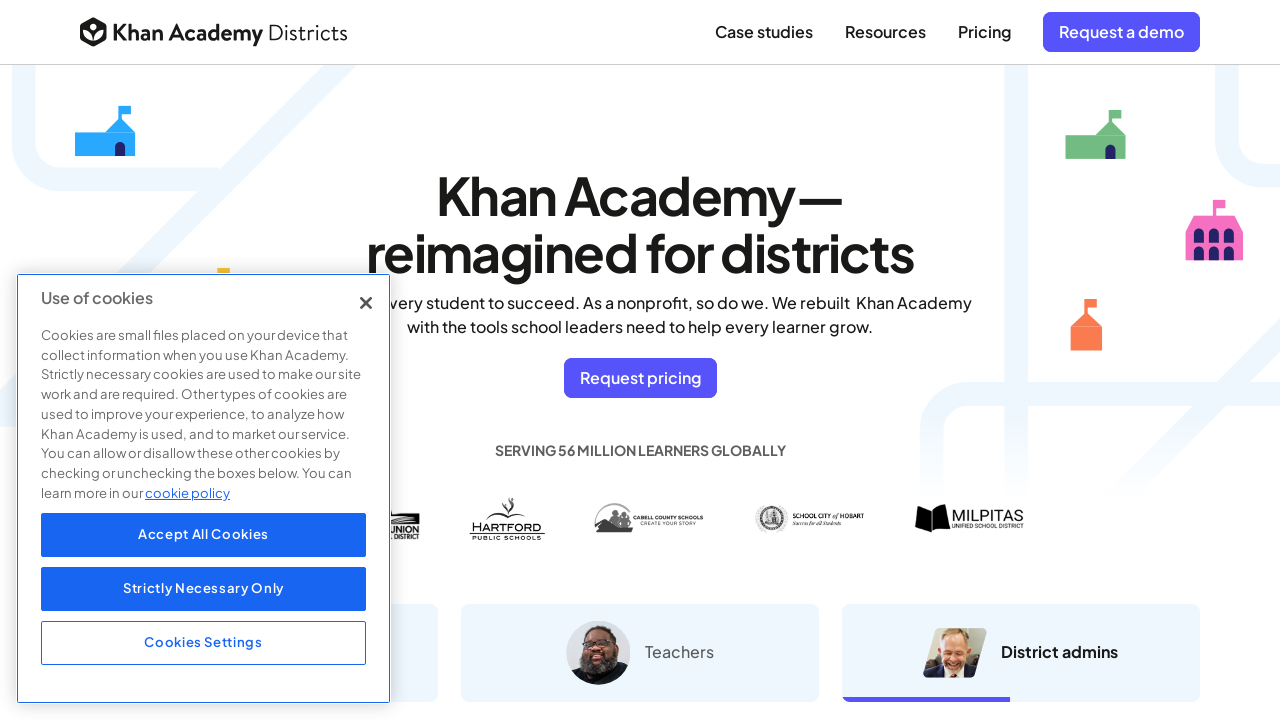

Failed to navigate to link: /science/ap-biology - skipped
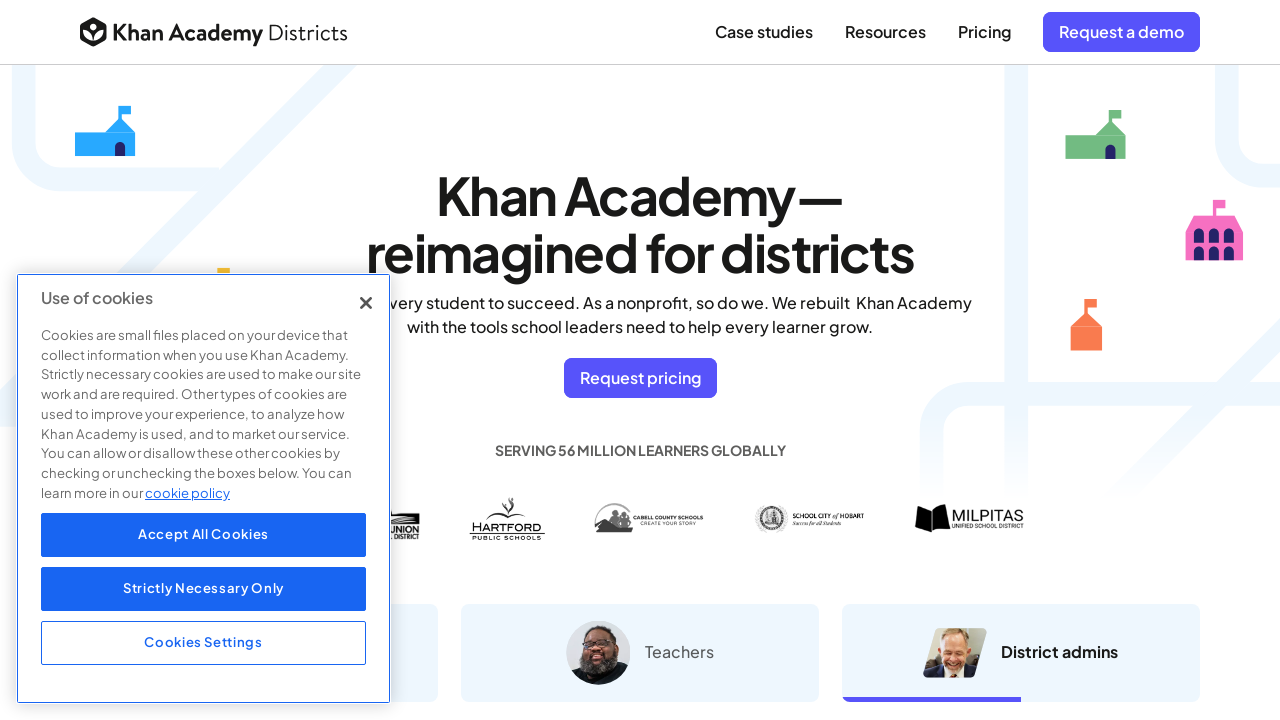

Failed to navigate to link: /science/ap-chemistry-beta - skipped
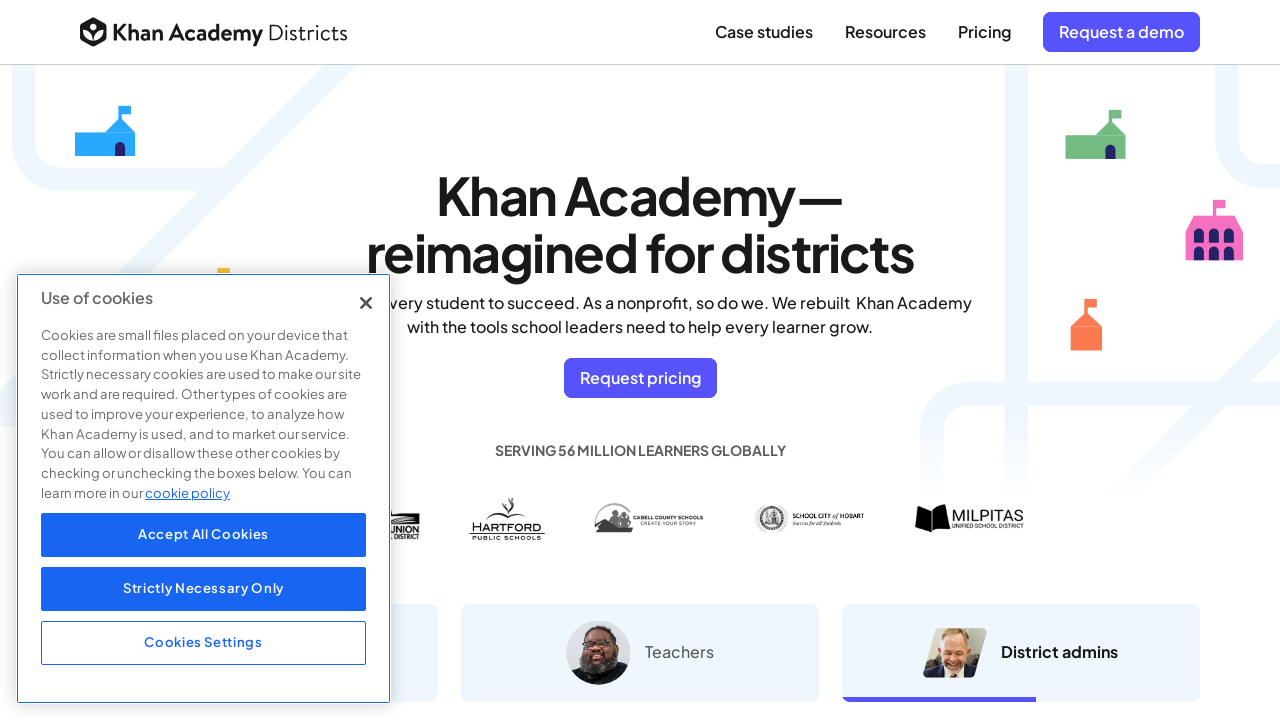

Failed to navigate to link: /science/ap-college-environmental-science - skipped
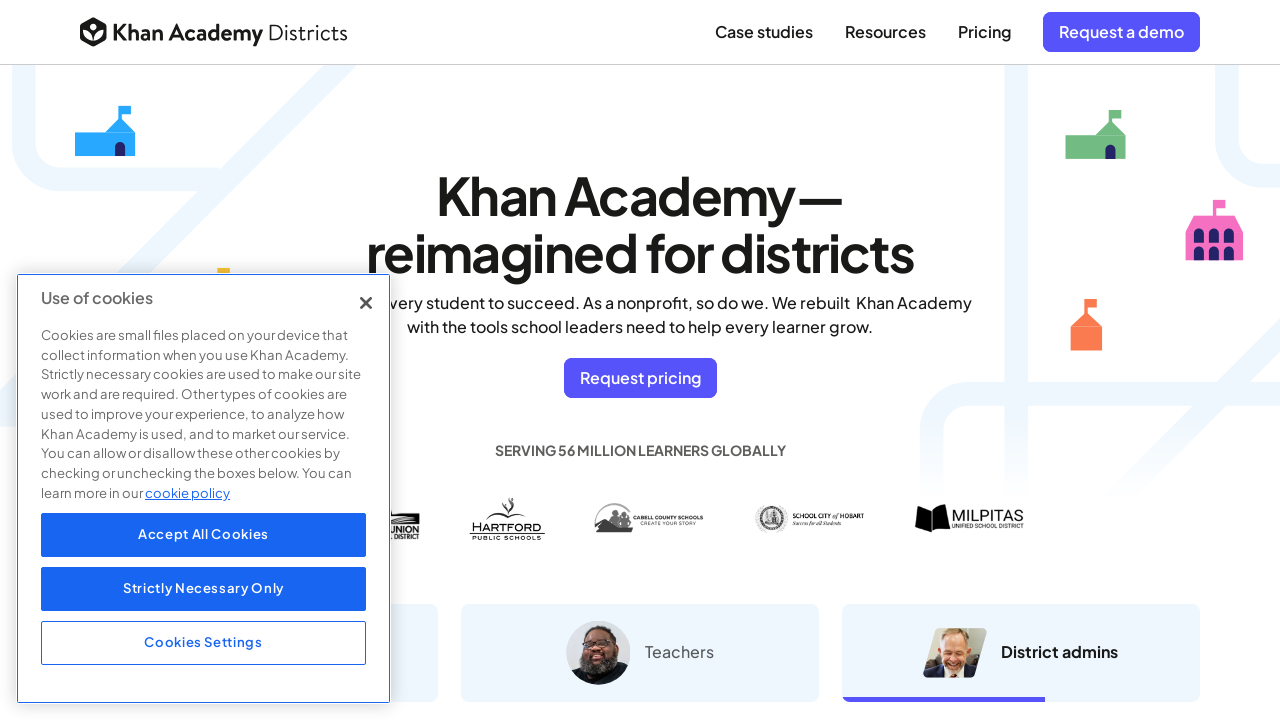

Failed to navigate to link: /science/ap-college-physics-1 - skipped
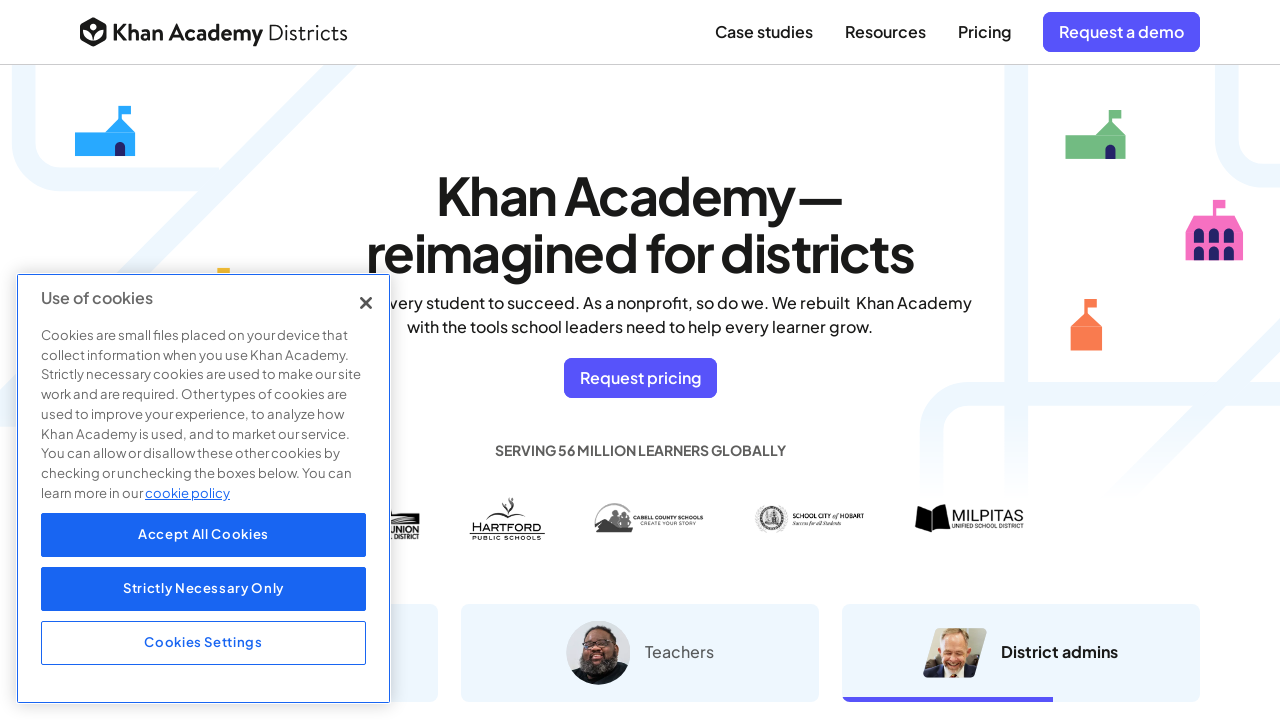

Failed to navigate to link: /science/ap-physics-2 - skipped
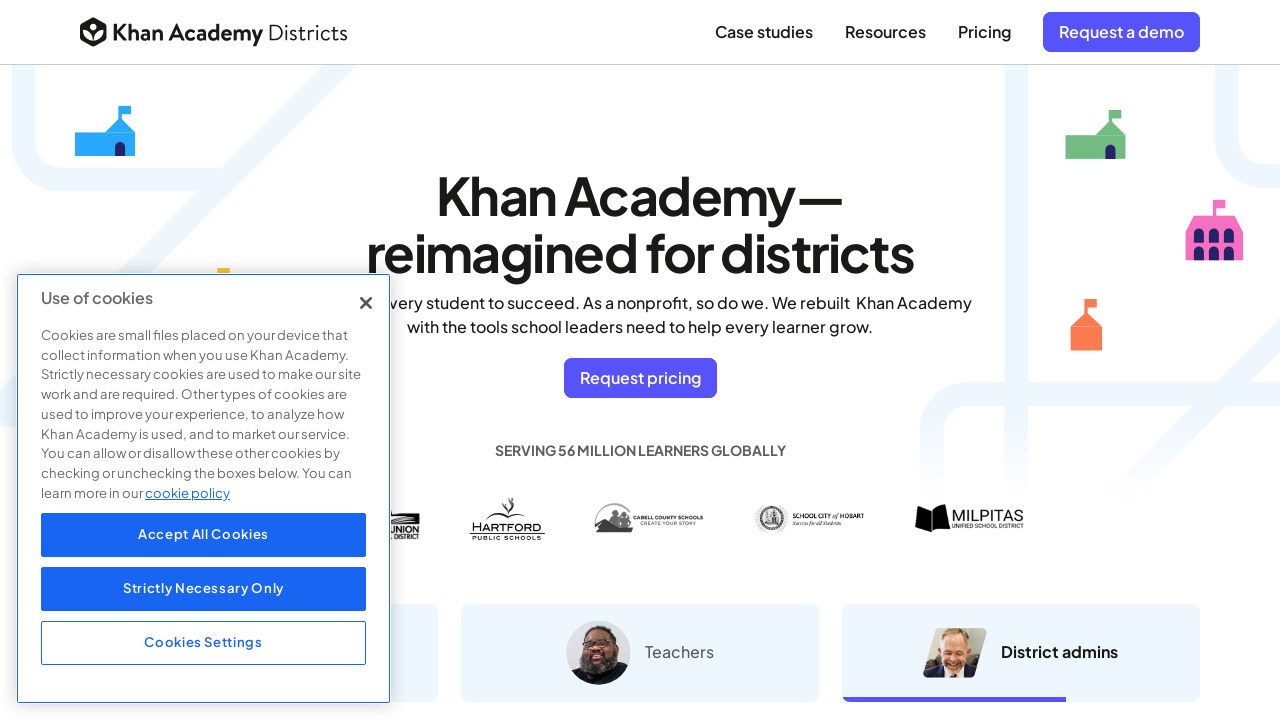

Failed to navigate to link: /science/organic-chemistry - skipped
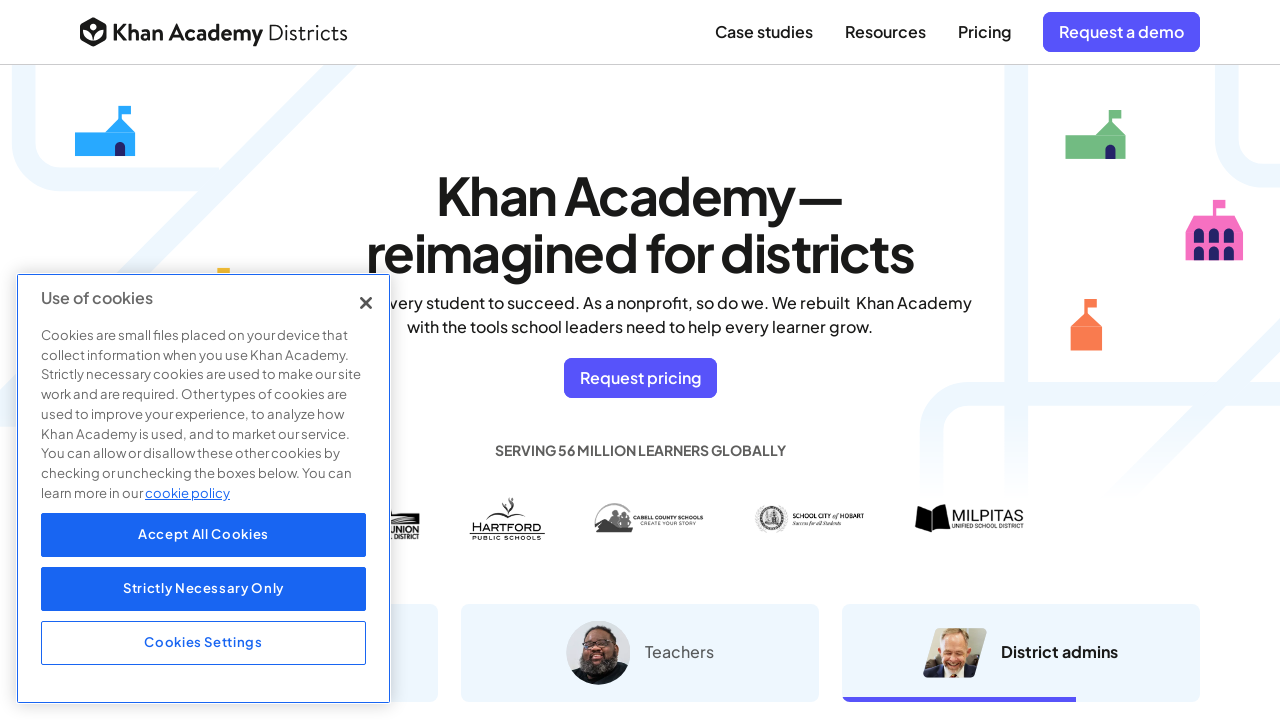

Failed to navigate to link: /science/cosmology-and-astronomy - skipped
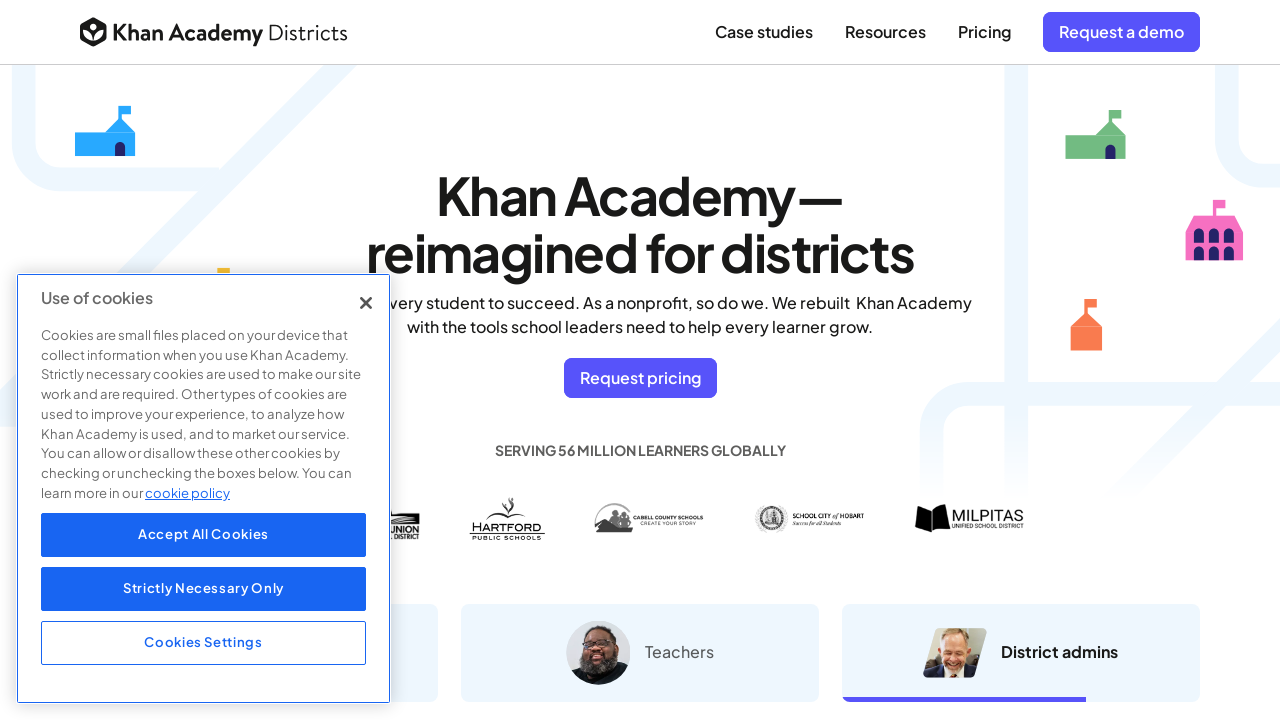

Failed to navigate to link: /science/electrical-engineering - skipped
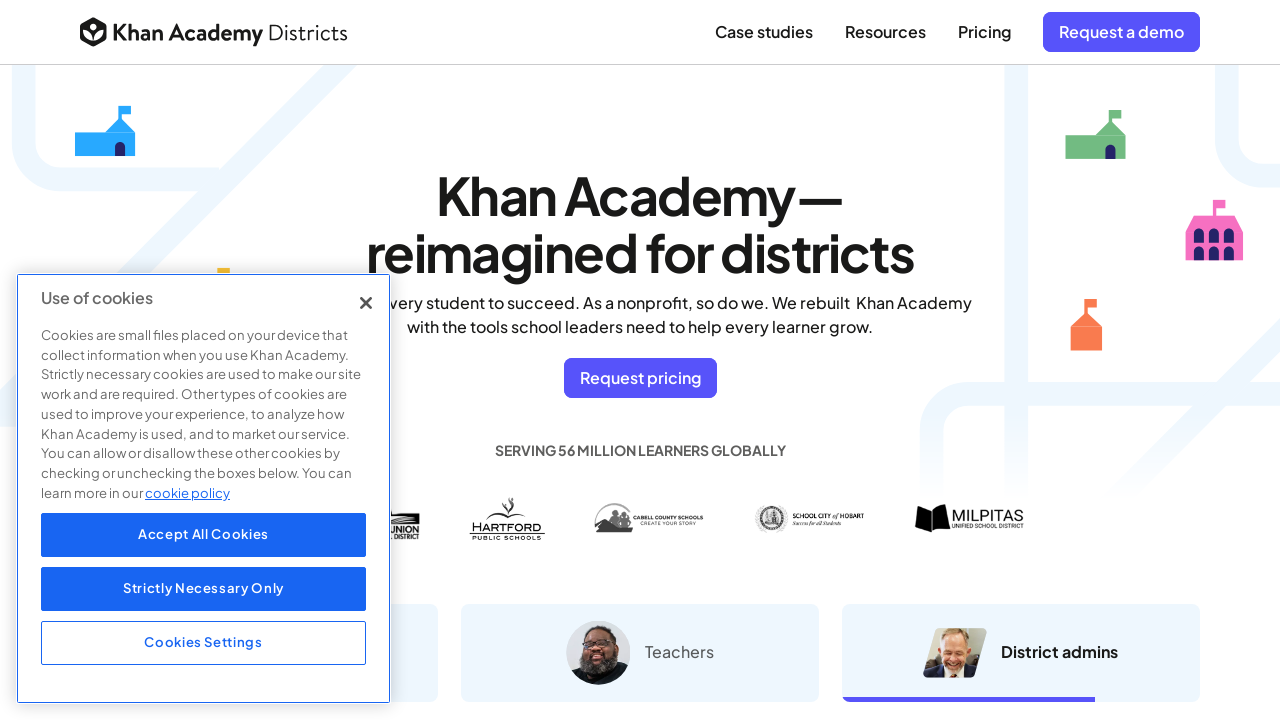

Failed to navigate to link: /science - skipped
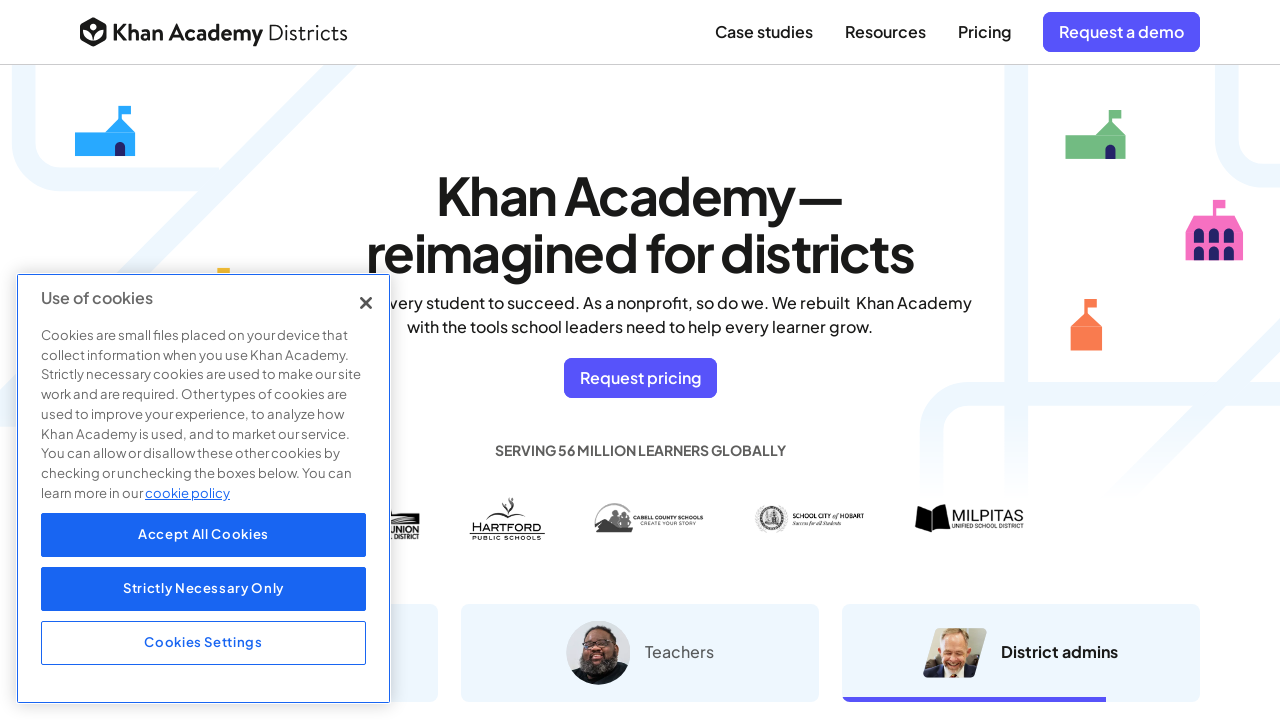

Failed to navigate to link: /test-prep/v2-sat-math - skipped
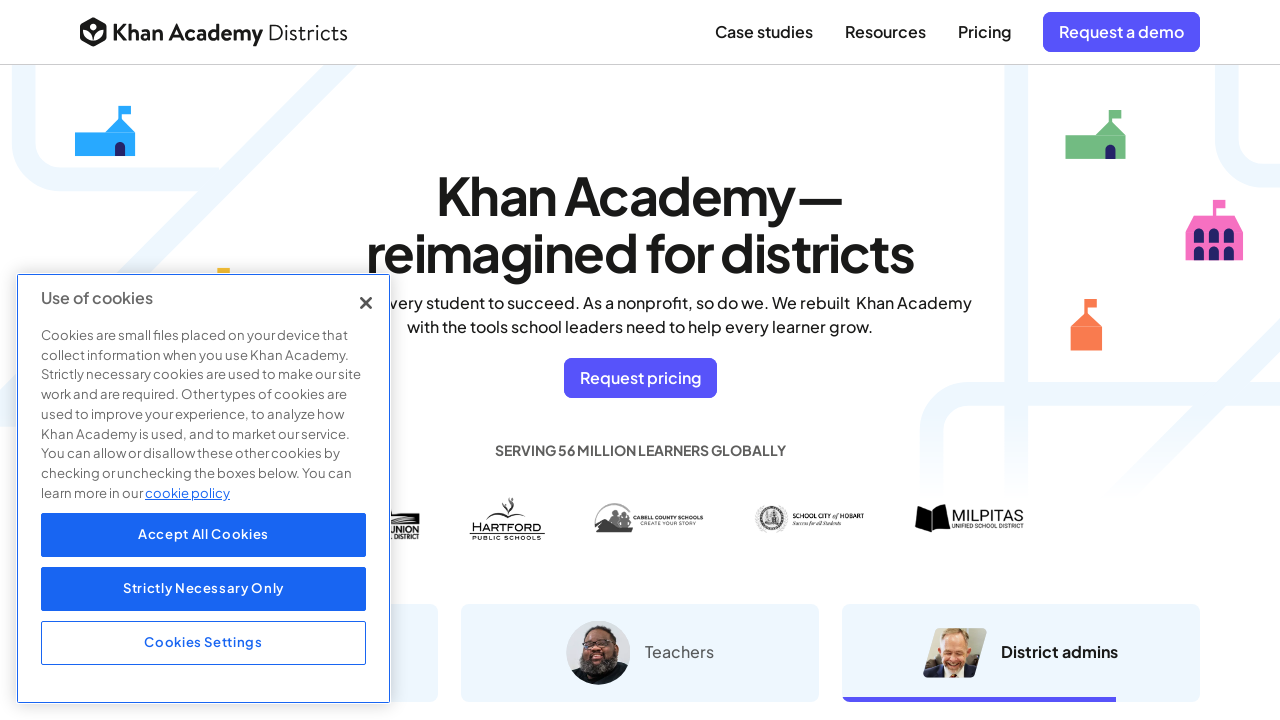

Failed to navigate to link: /test-prep/sat-reading-and-writing - skipped
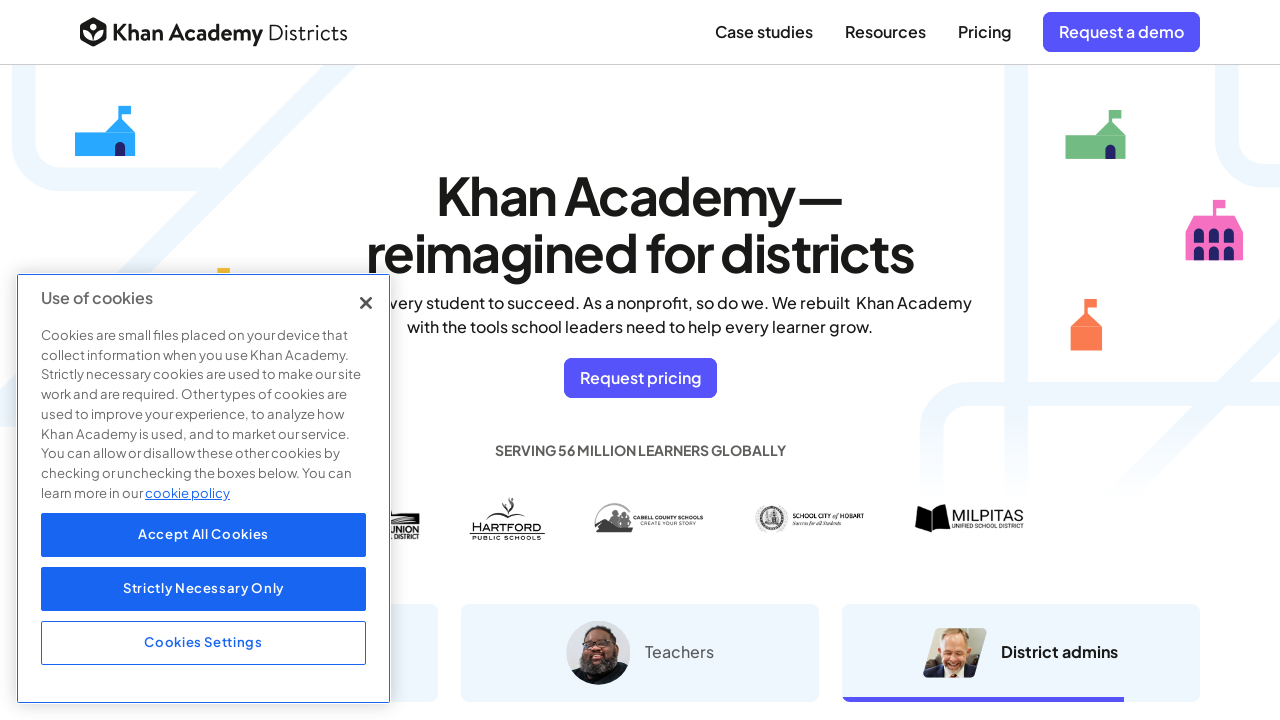

Failed to navigate to link: /test-prep/get-ready-for-sat-prep-math - skipped
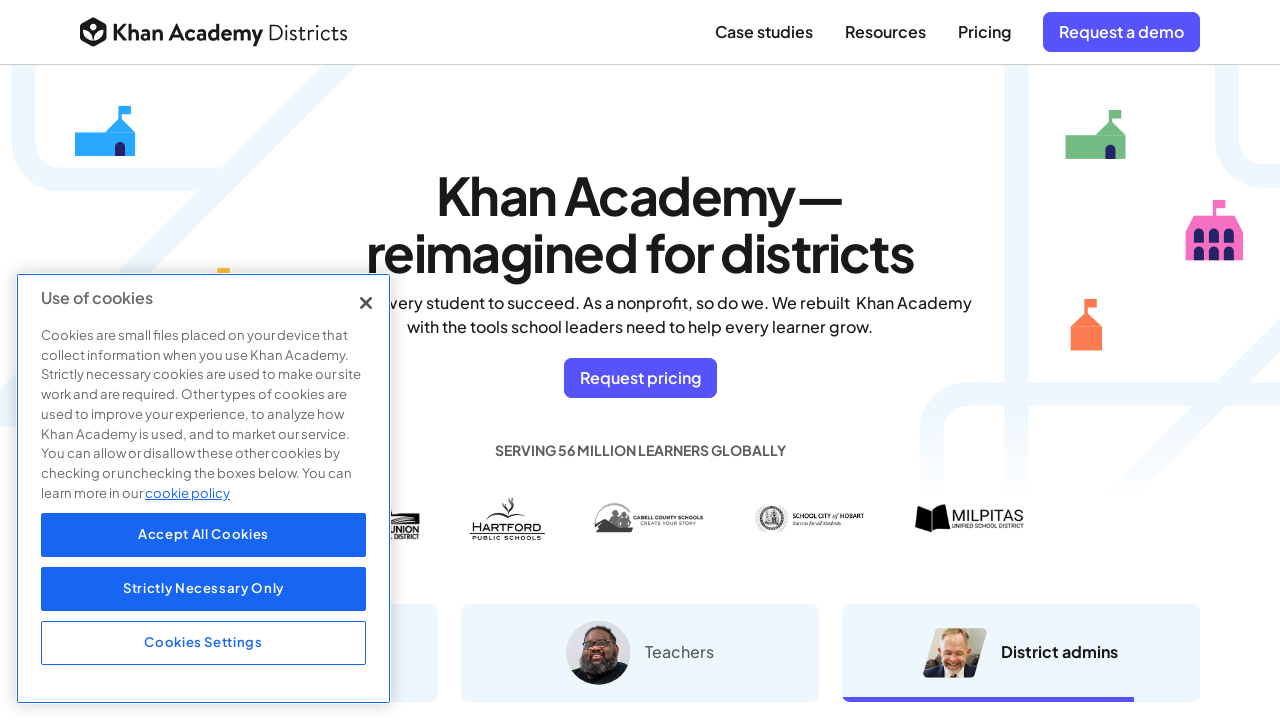

Failed to navigate to link: /test-prep/get-ready-for-sat-prep-reading-and-writing - skipped
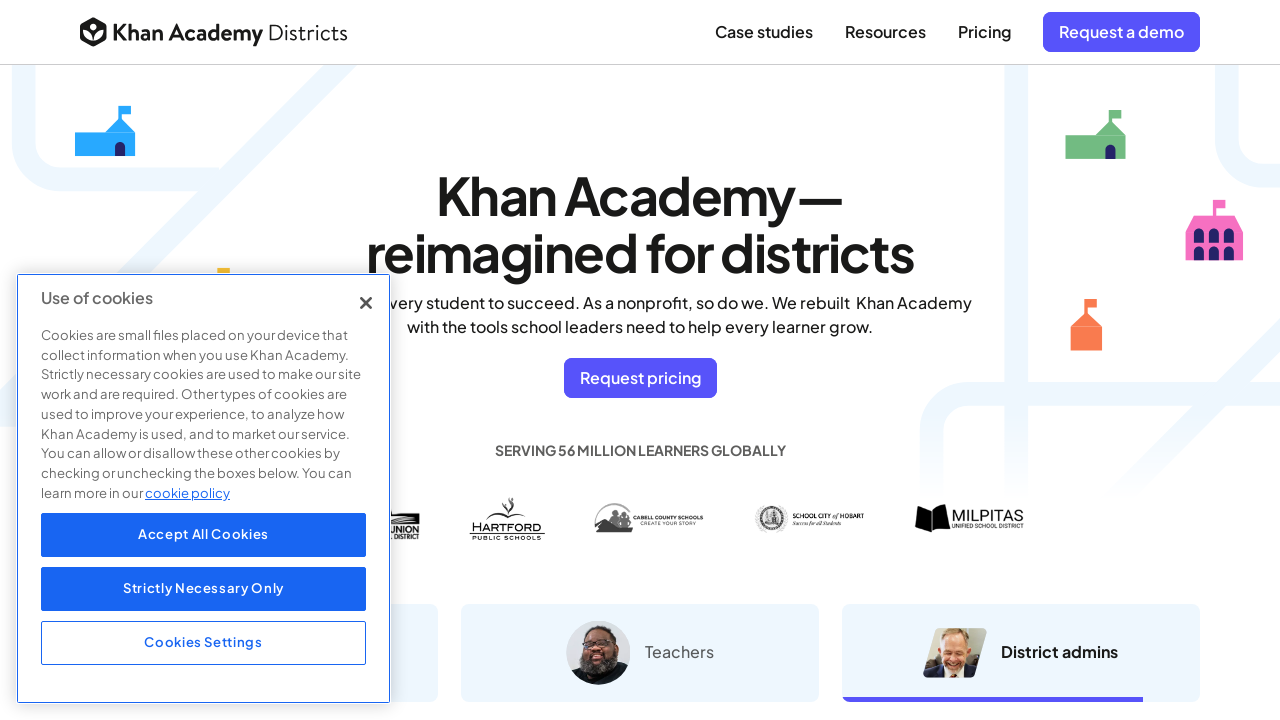

Failed to navigate to link: /test-prep/lsat-prep - skipped
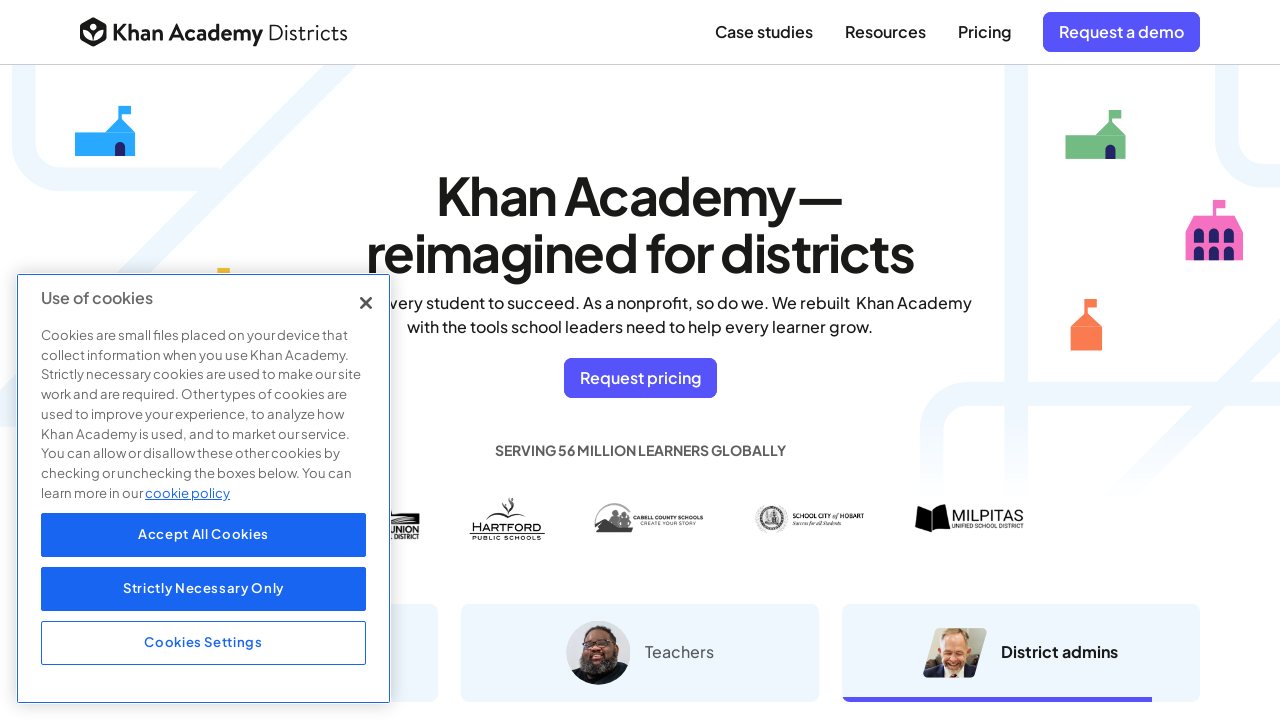

Failed to navigate to link: /test-prep/mcat - skipped
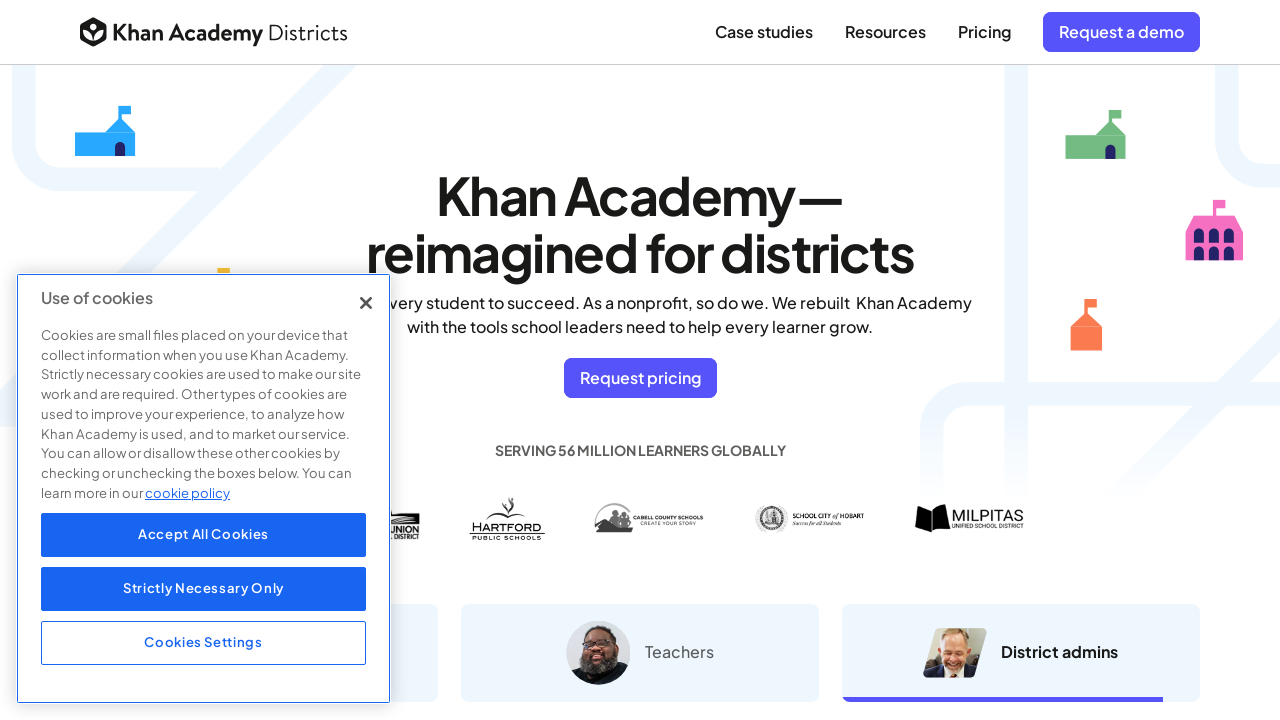

Failed to navigate to link: /computing/intro-to-python-fundamentals - skipped
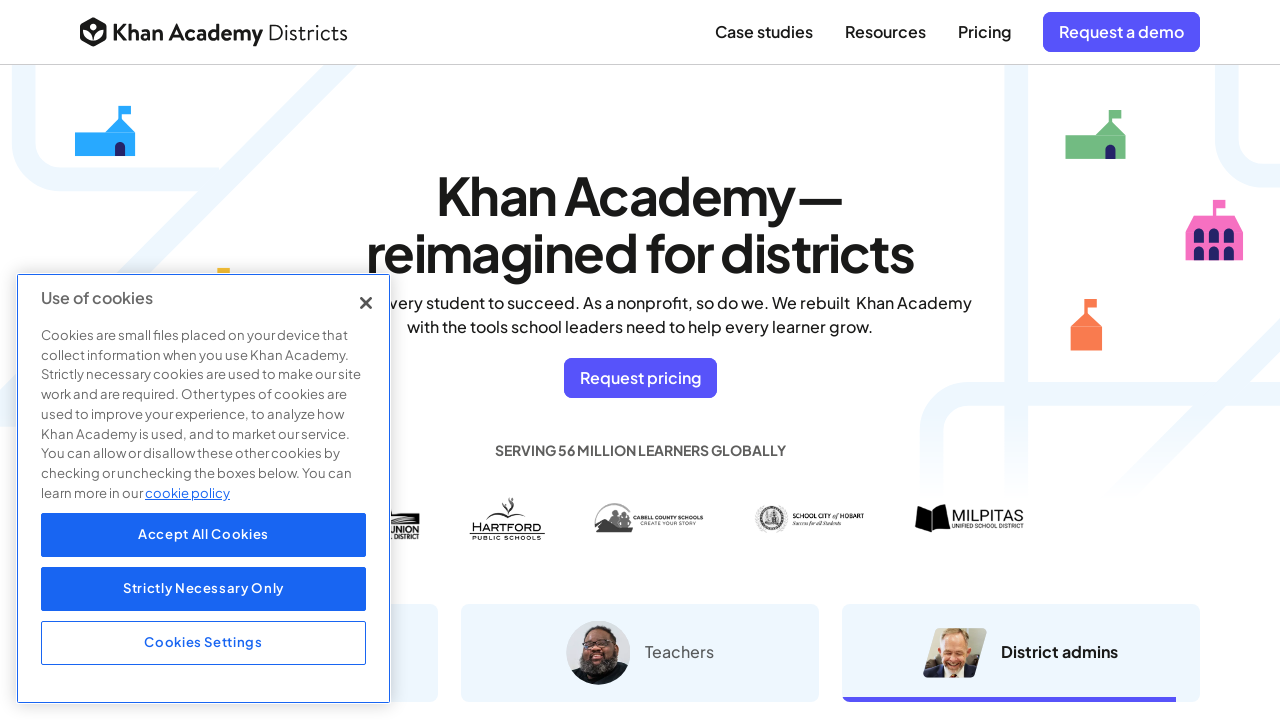

Failed to navigate to link: /computing/computer-programming - skipped
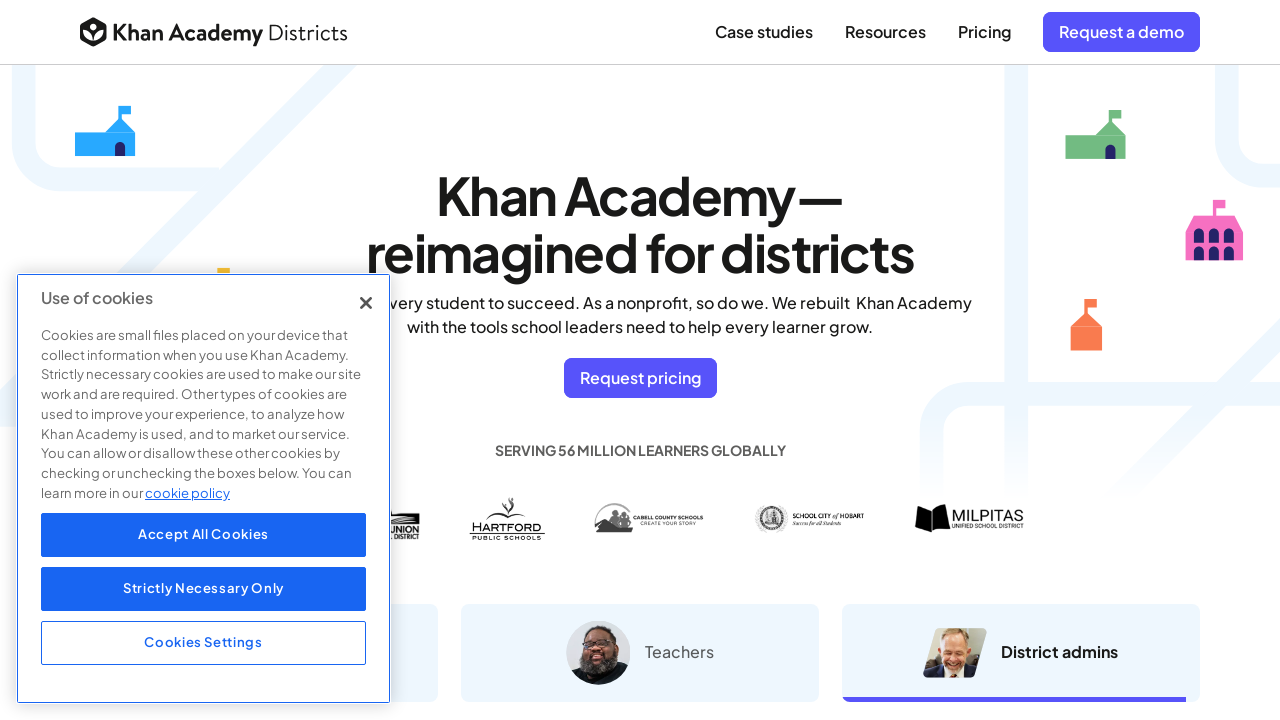

Failed to navigate to link: /computing/ap-computer-science-principles - skipped
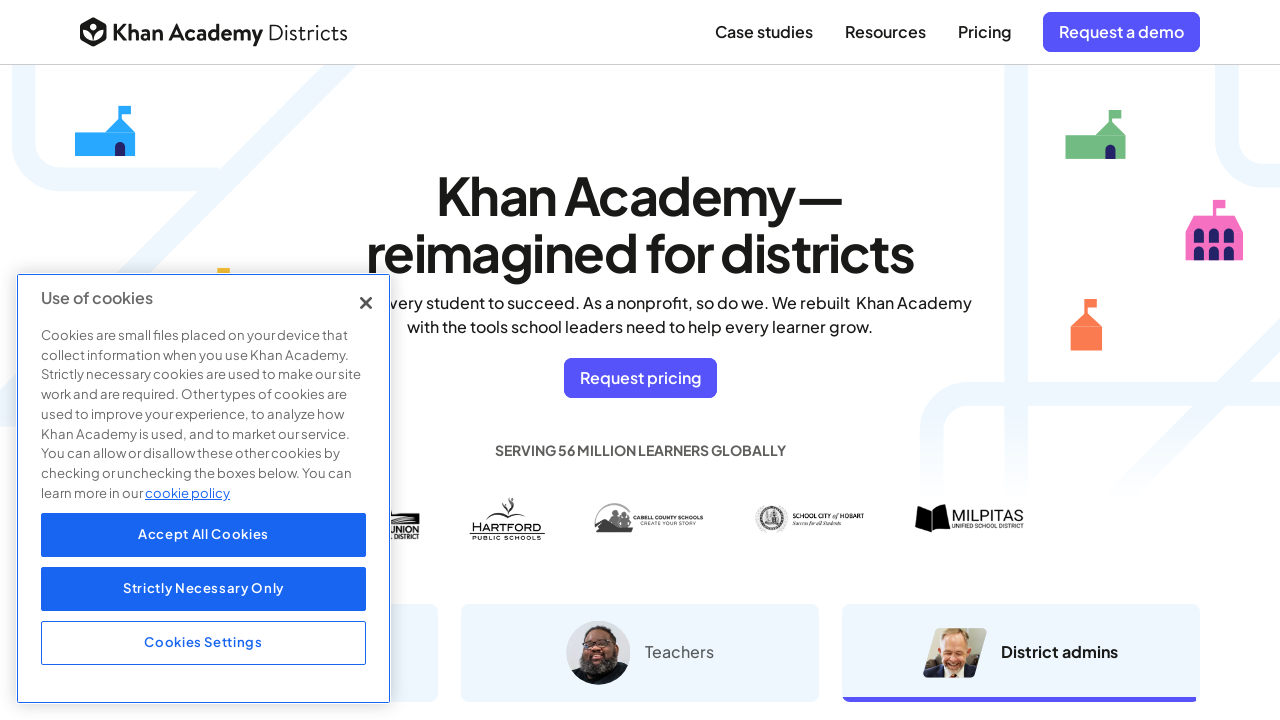

Failed to navigate to link: /computing/computers-and-internet - skipped
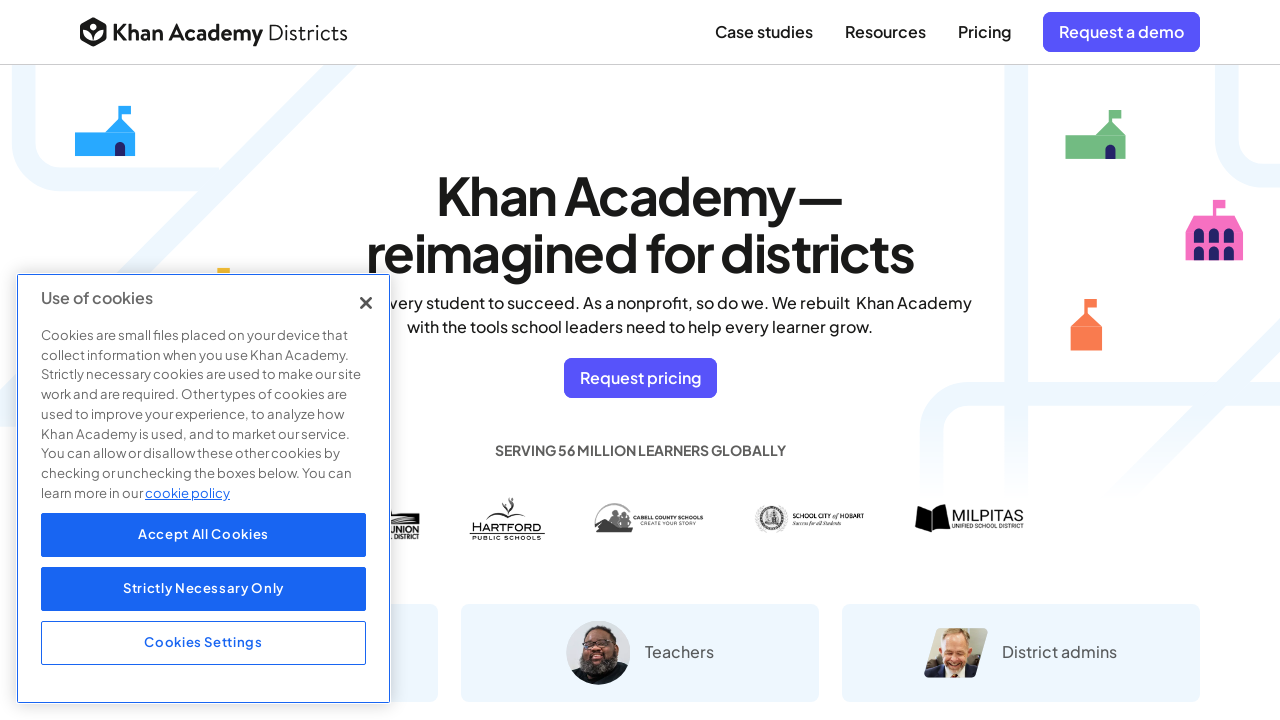

Failed to navigate to link: /computing/computer-science - skipped
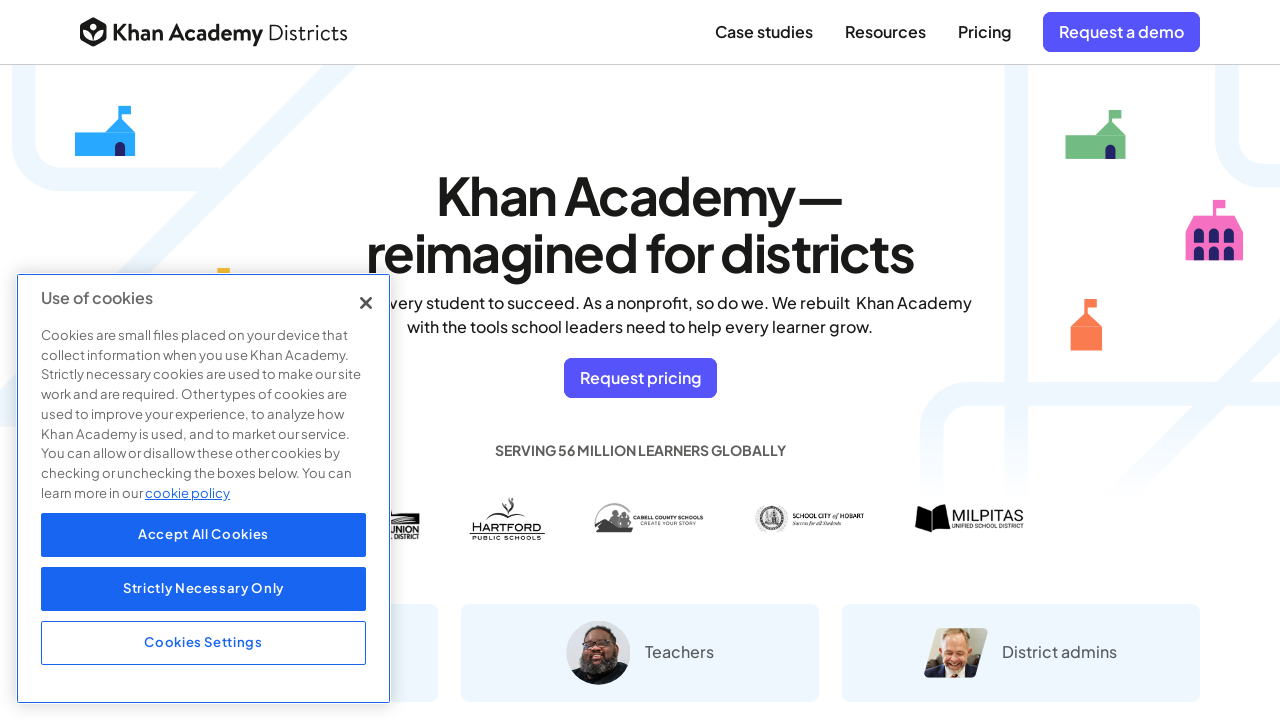

Failed to navigate to link: /computing/pixar - skipped
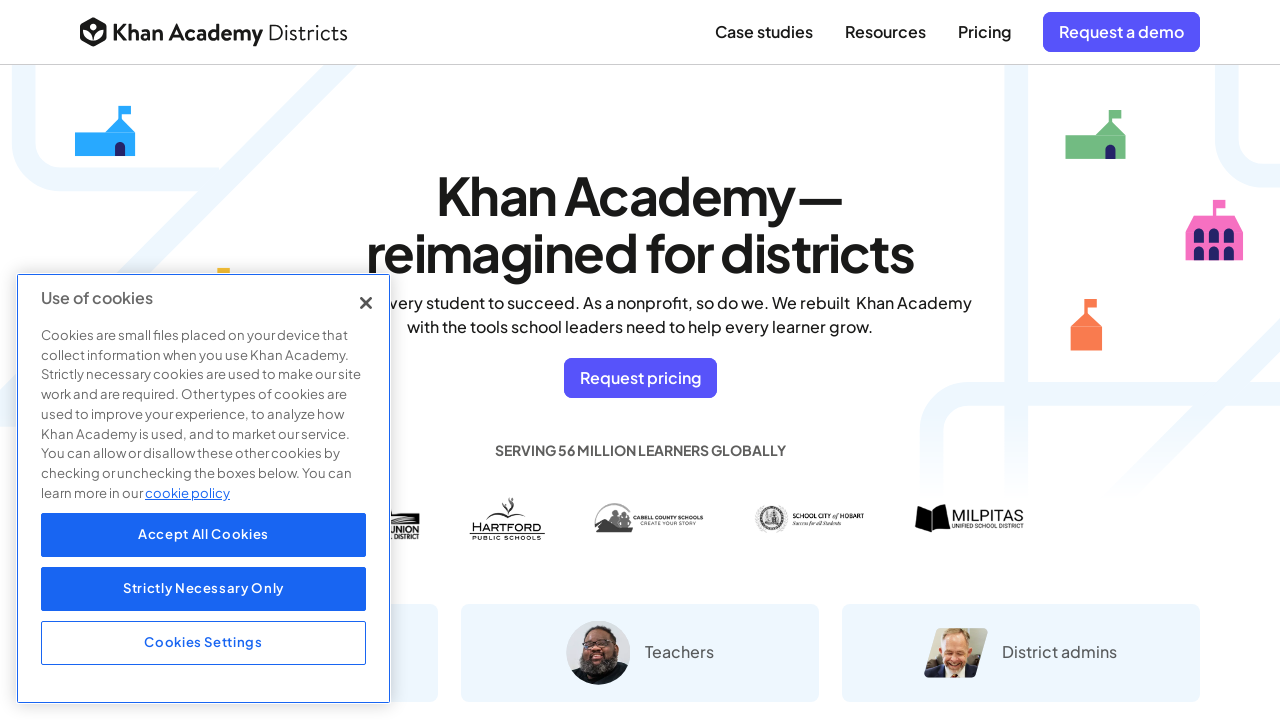

Failed to navigate to link: /computing - skipped
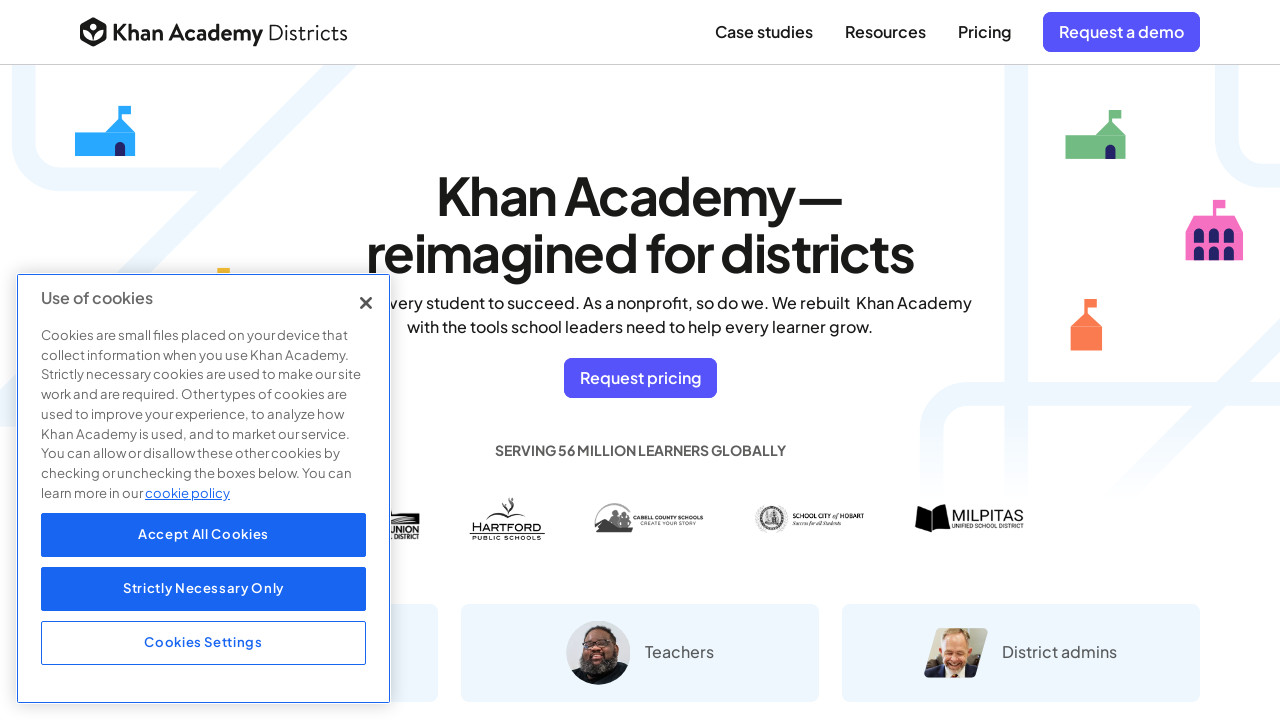

Failed to navigate to link: /humanities/us-history - skipped
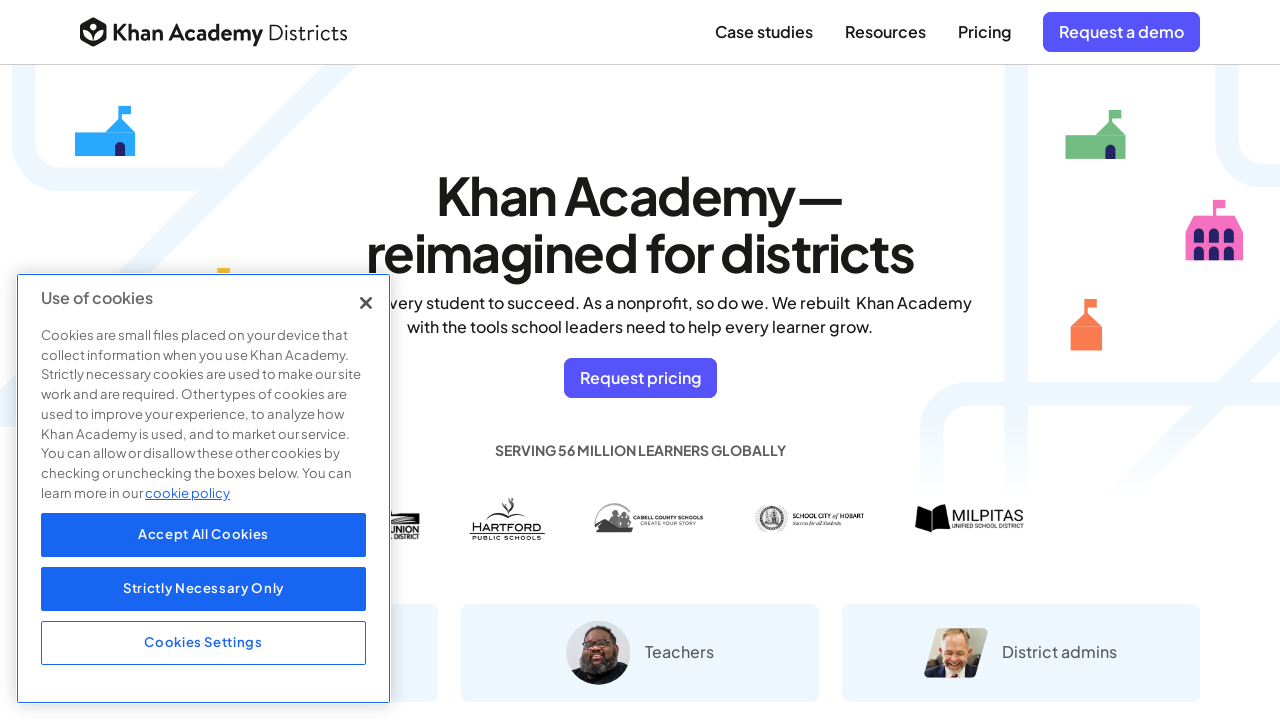

Failed to navigate to link: /humanities/ap-us-history - skipped
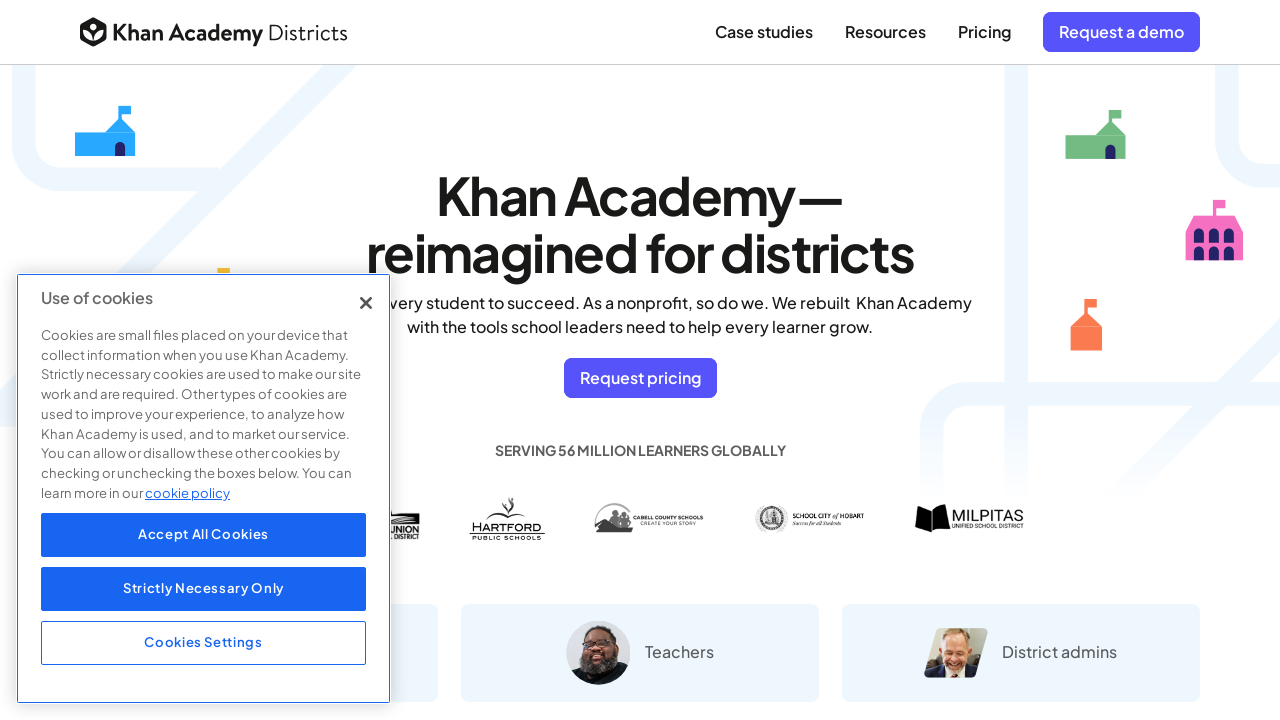

Failed to navigate to link: /humanities/us-government-and-civics - skipped
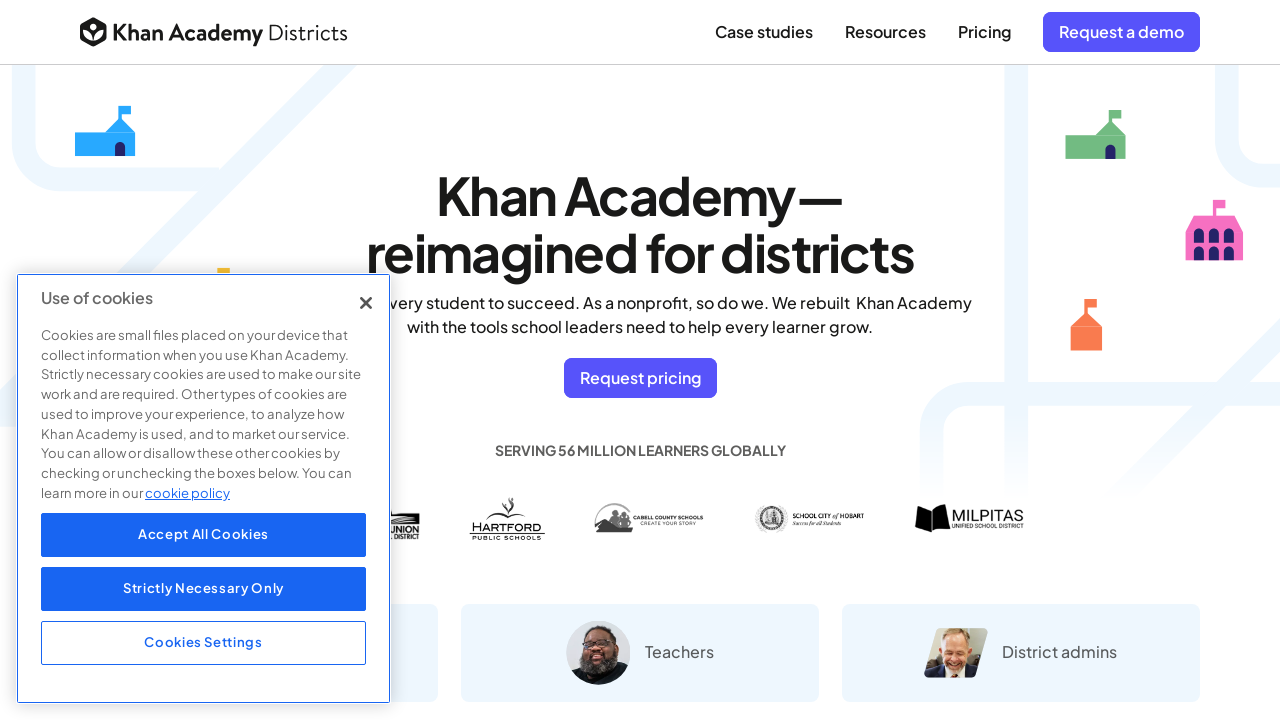

Failed to navigate to link: /humanities/ap-us-government-and-politics - skipped
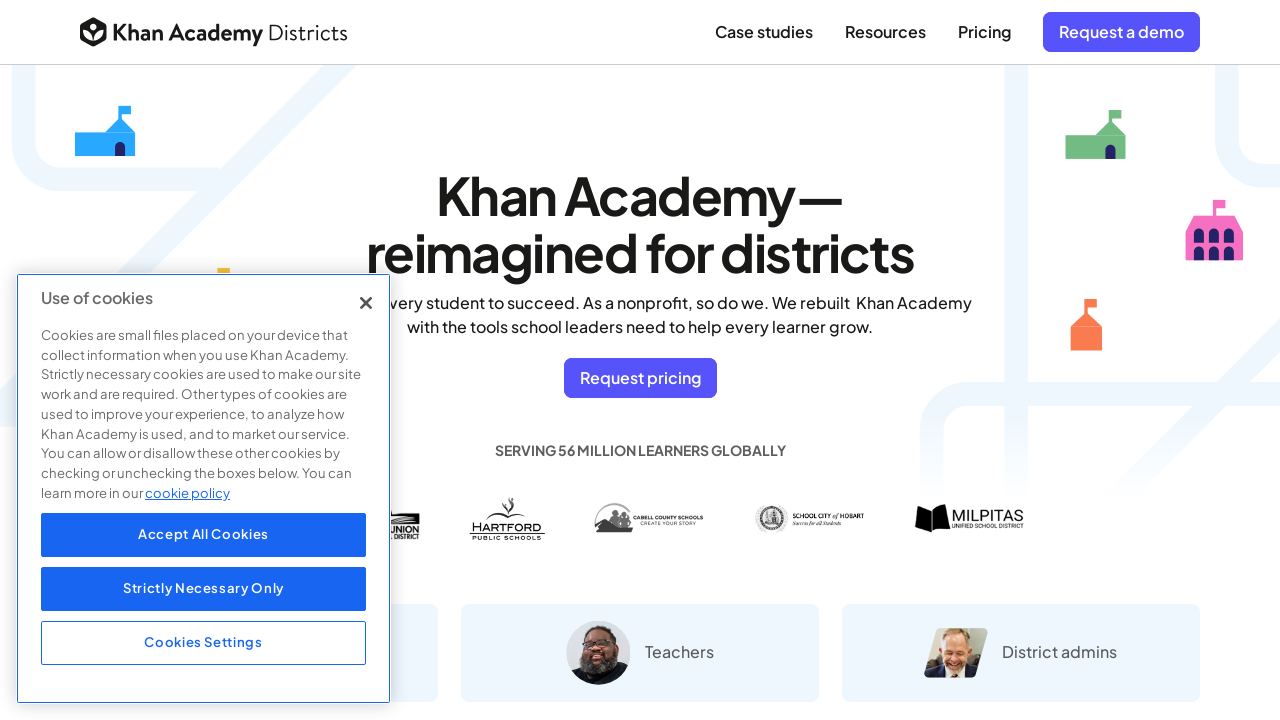

Failed to navigate to link: /humanities/constitution-101 - skipped
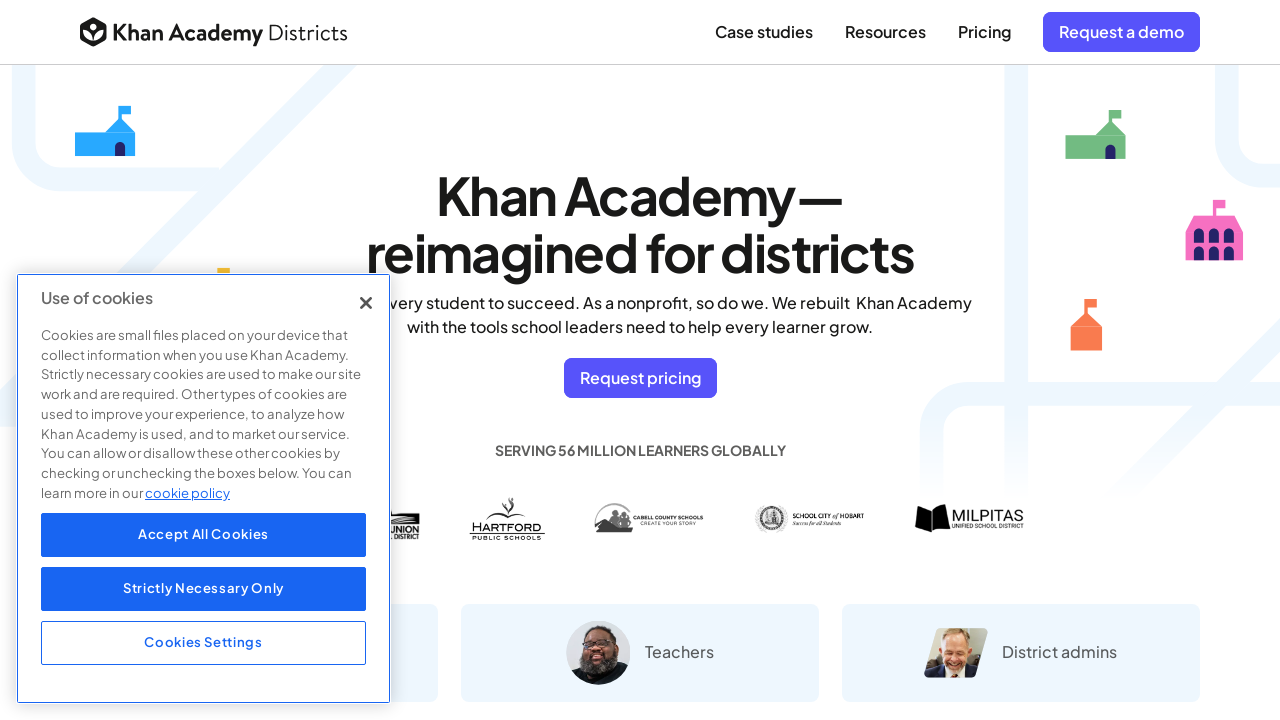

Failed to navigate to link: /humanities/whp-origins - skipped
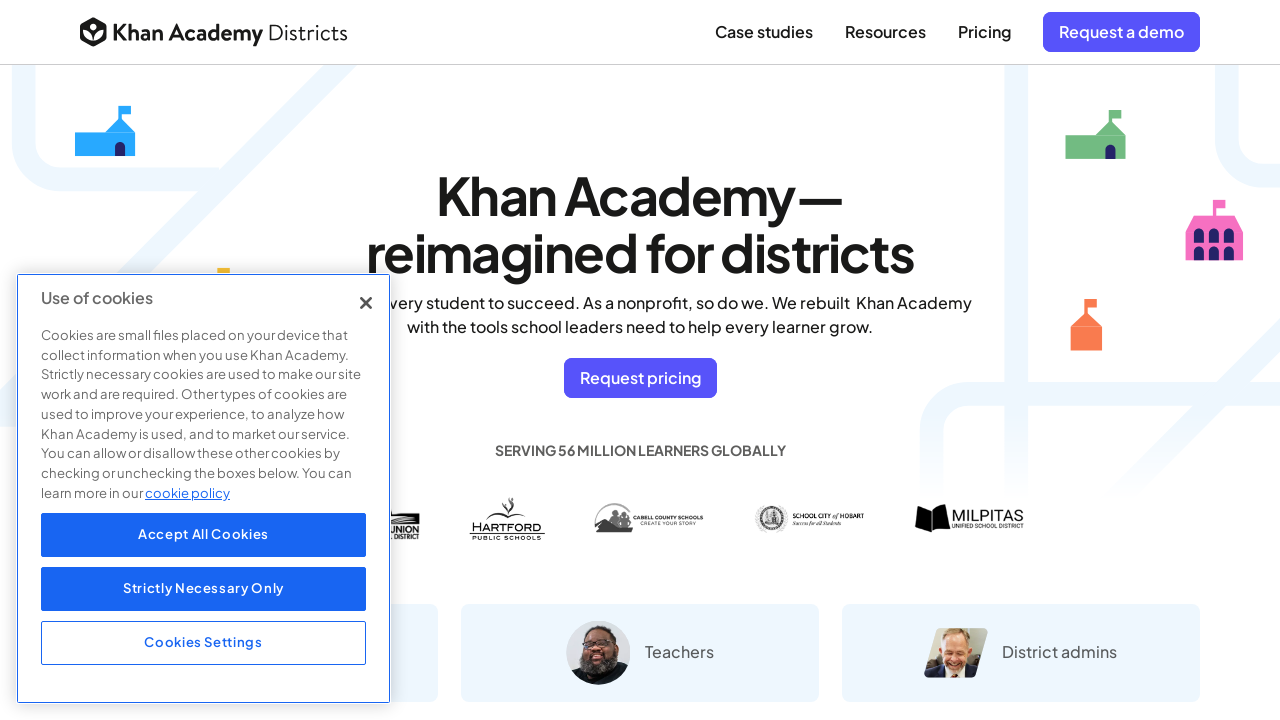

Failed to navigate to link: /humanities/world-history - skipped
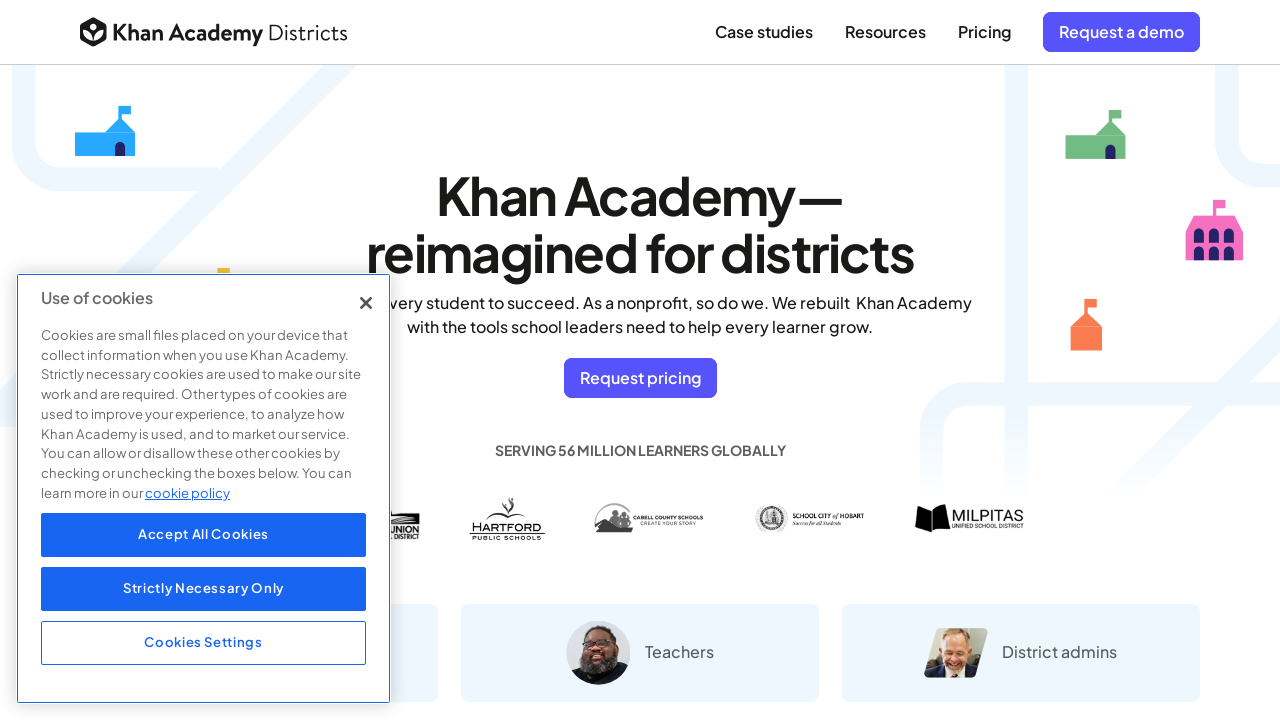

Failed to navigate to link: /humanities/world-history-project-ap - skipped
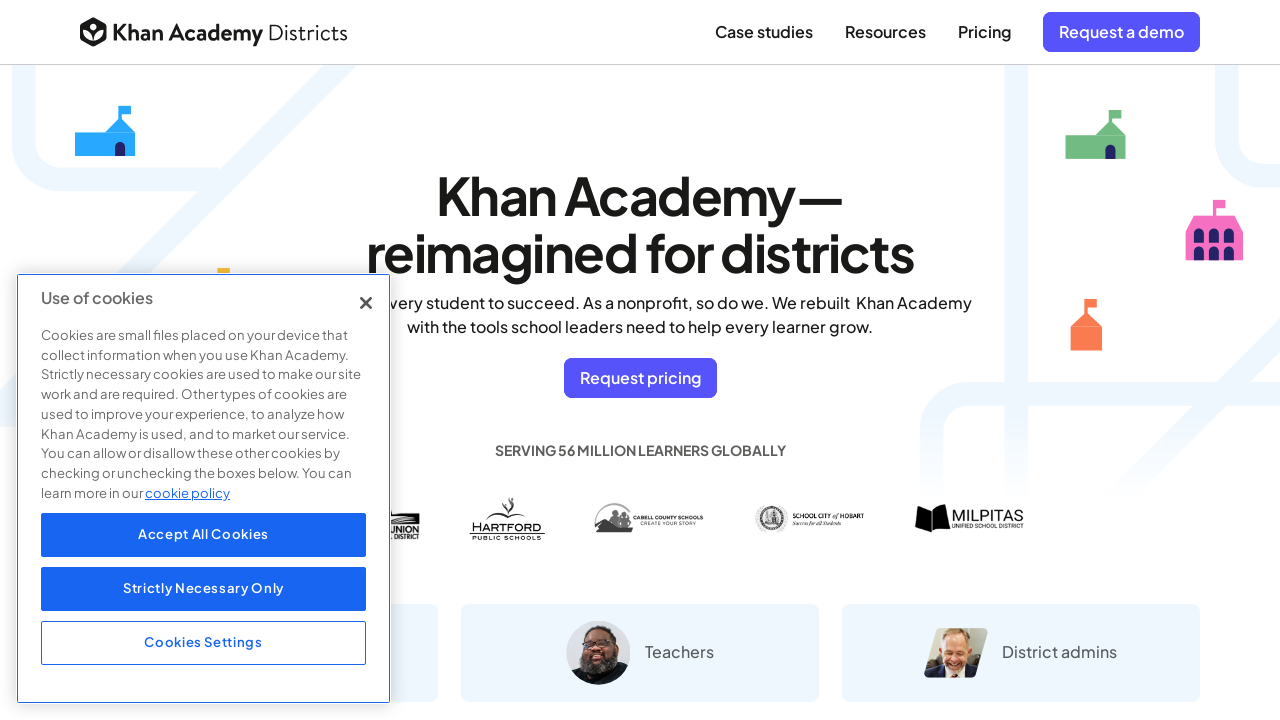

Failed to navigate to link: /humanities/climate-project - skipped
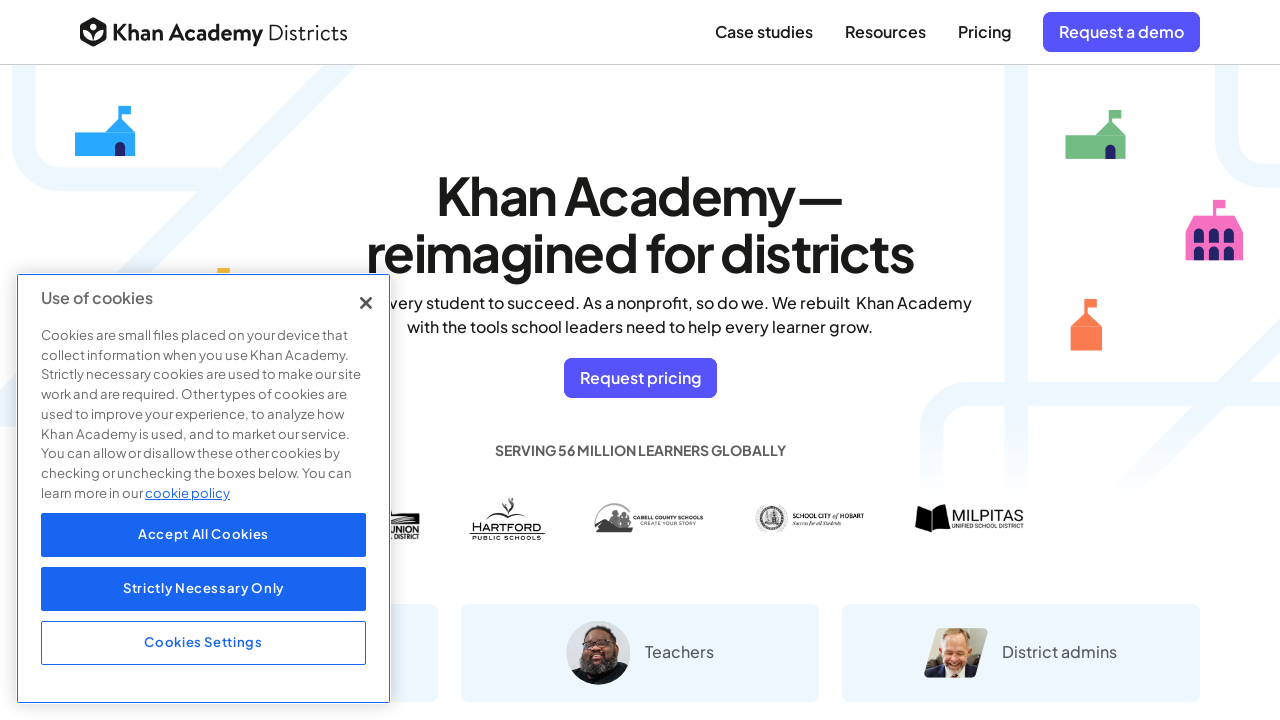

Failed to navigate to link: /humanities/oer-project-big-history - skipped
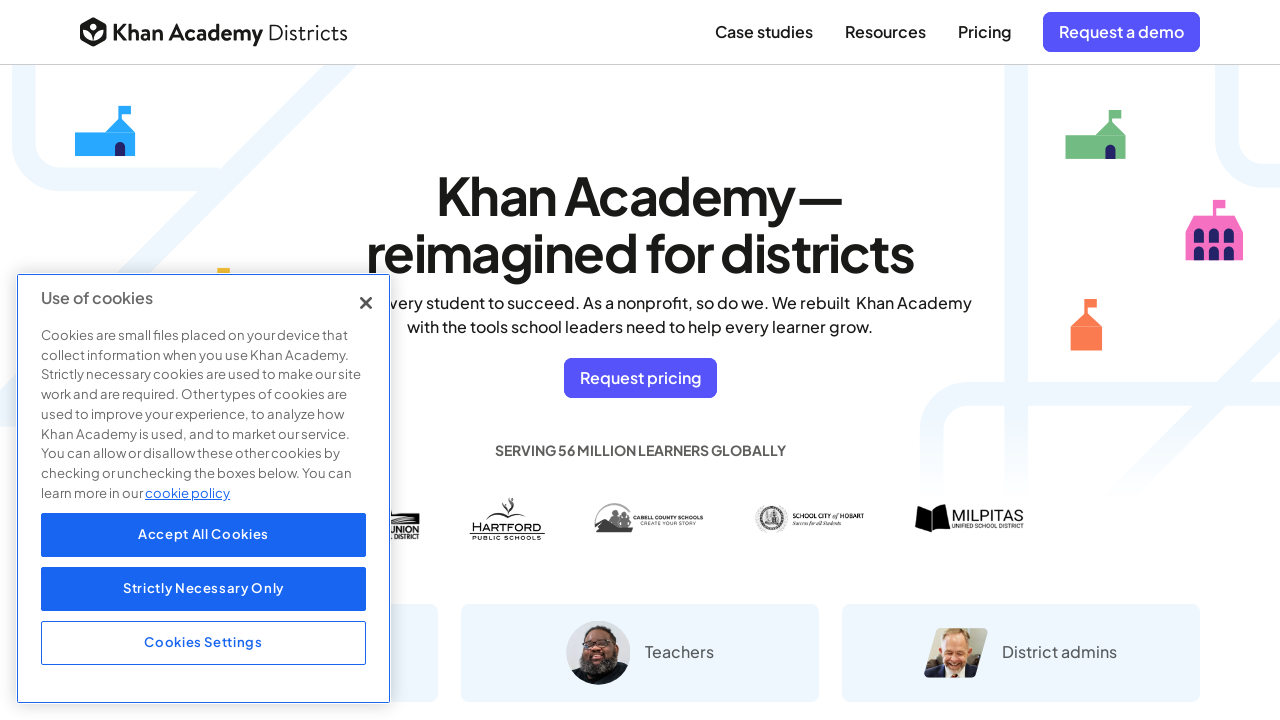

Failed to navigate to link: /humanities/art-history - skipped
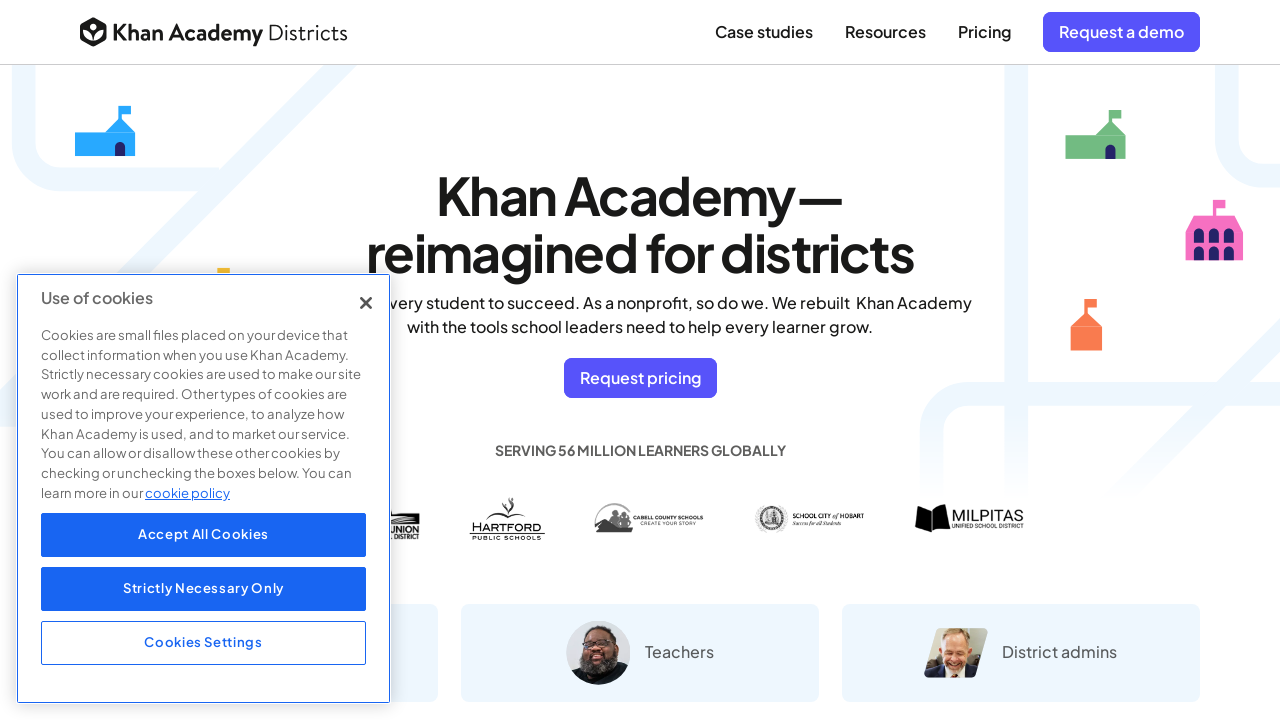

Failed to navigate to link: /humanities/ap-art-history - skipped
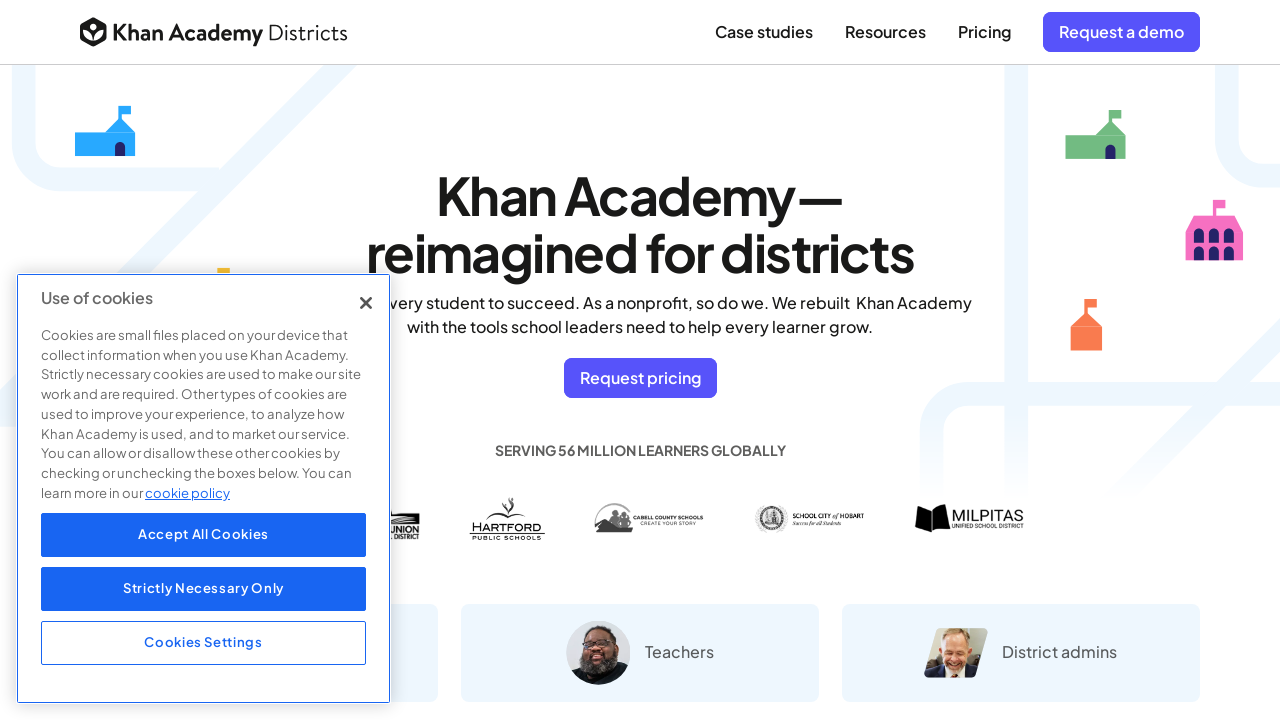

Failed to navigate to link: /humanities - skipped
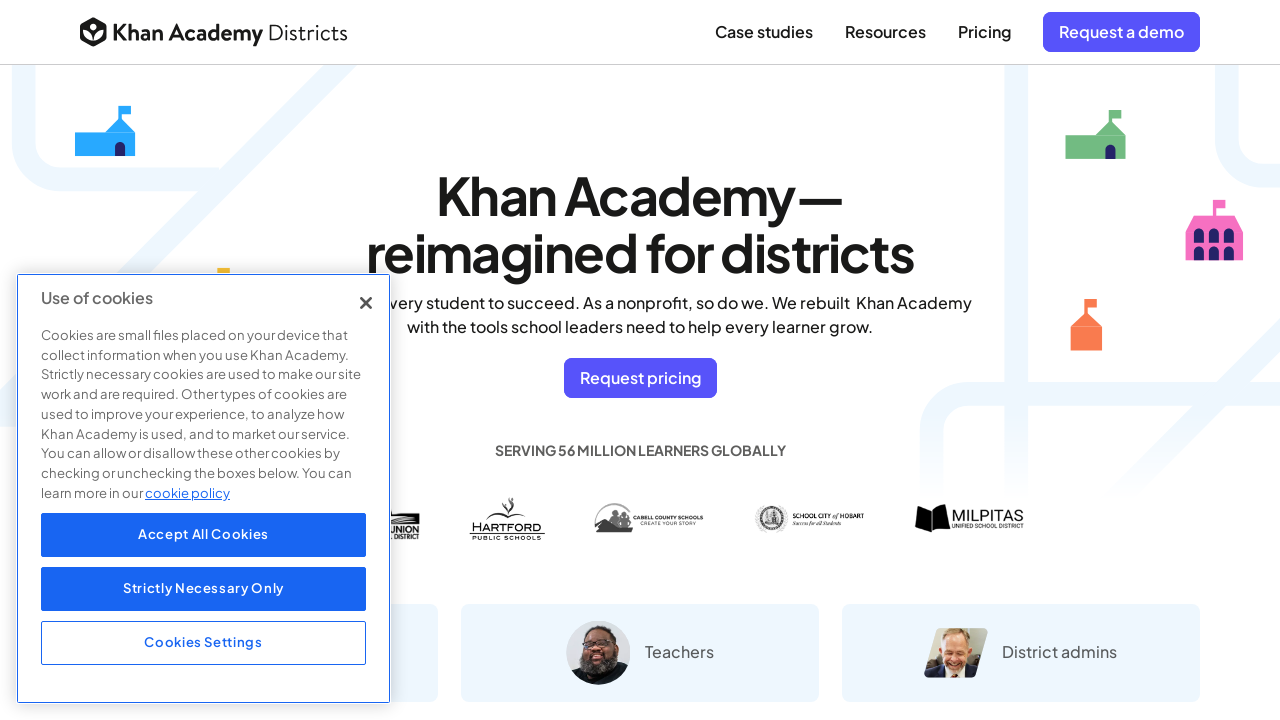

Failed to navigate to link: /economics-finance-domain/macroeconomics - skipped
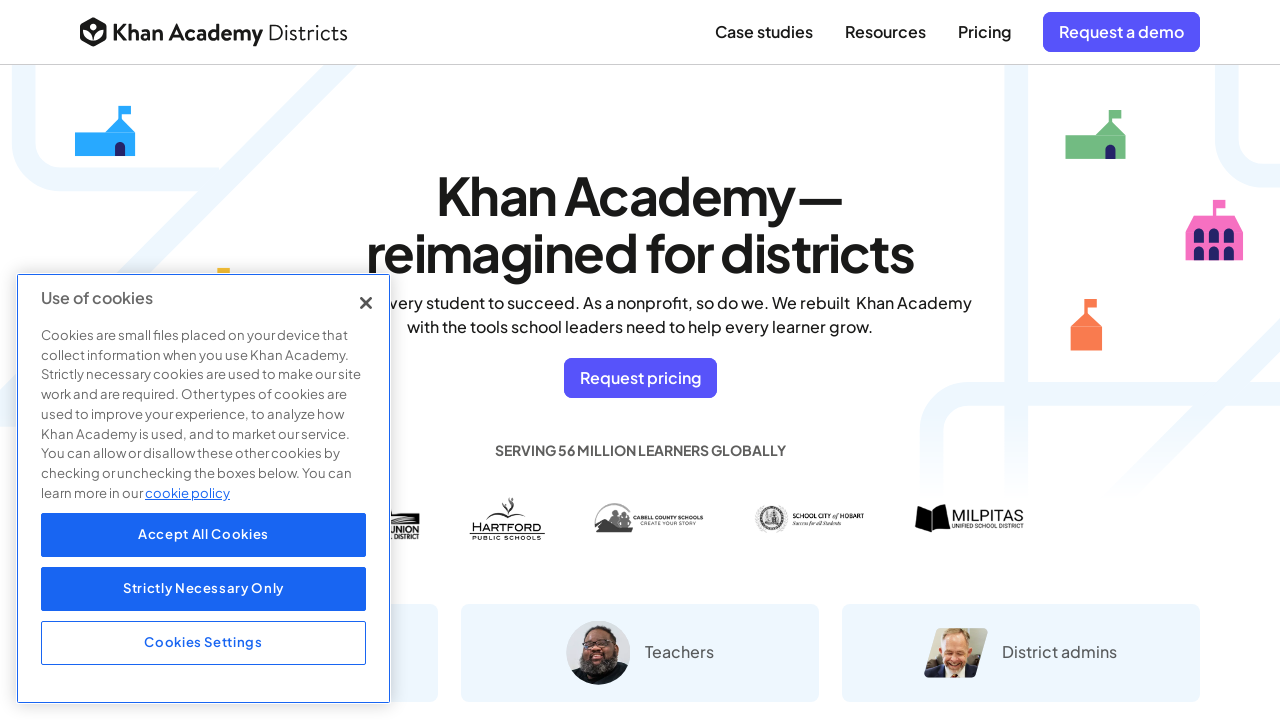

Failed to navigate to link: /economics-finance-domain/ap-macroeconomics - skipped
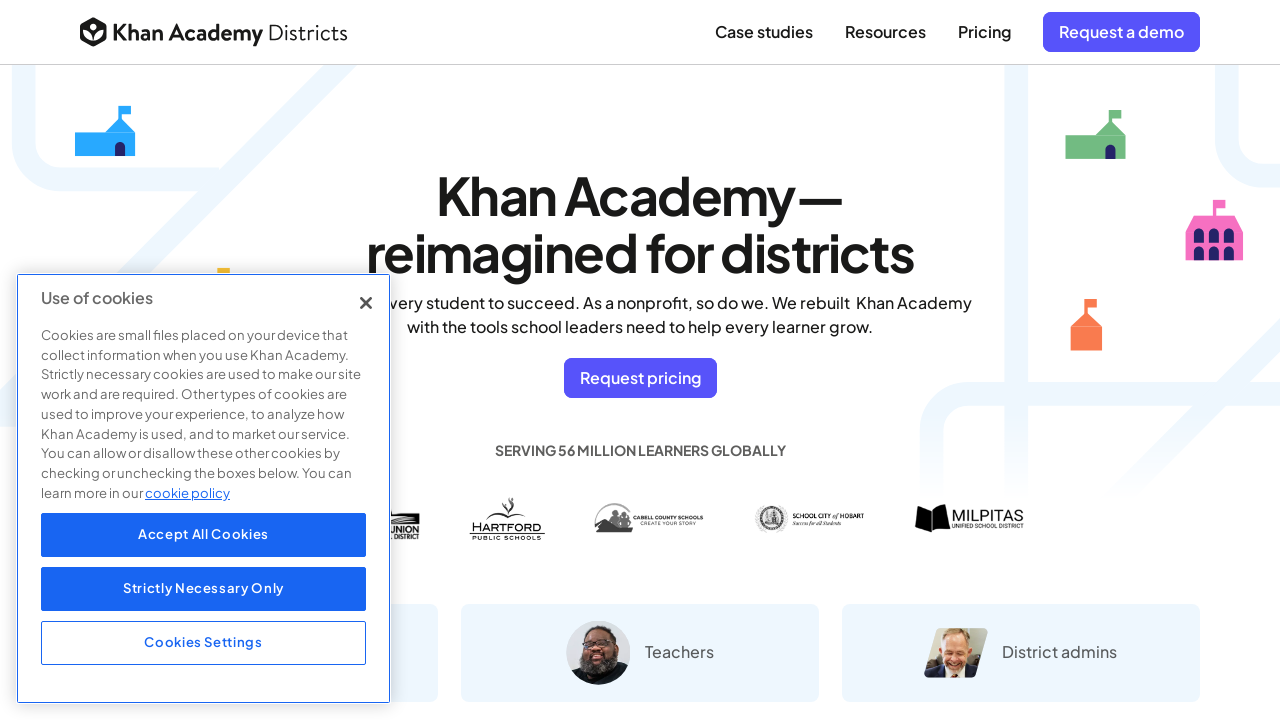

Failed to navigate to link: /economics-finance-domain/microeconomics - skipped
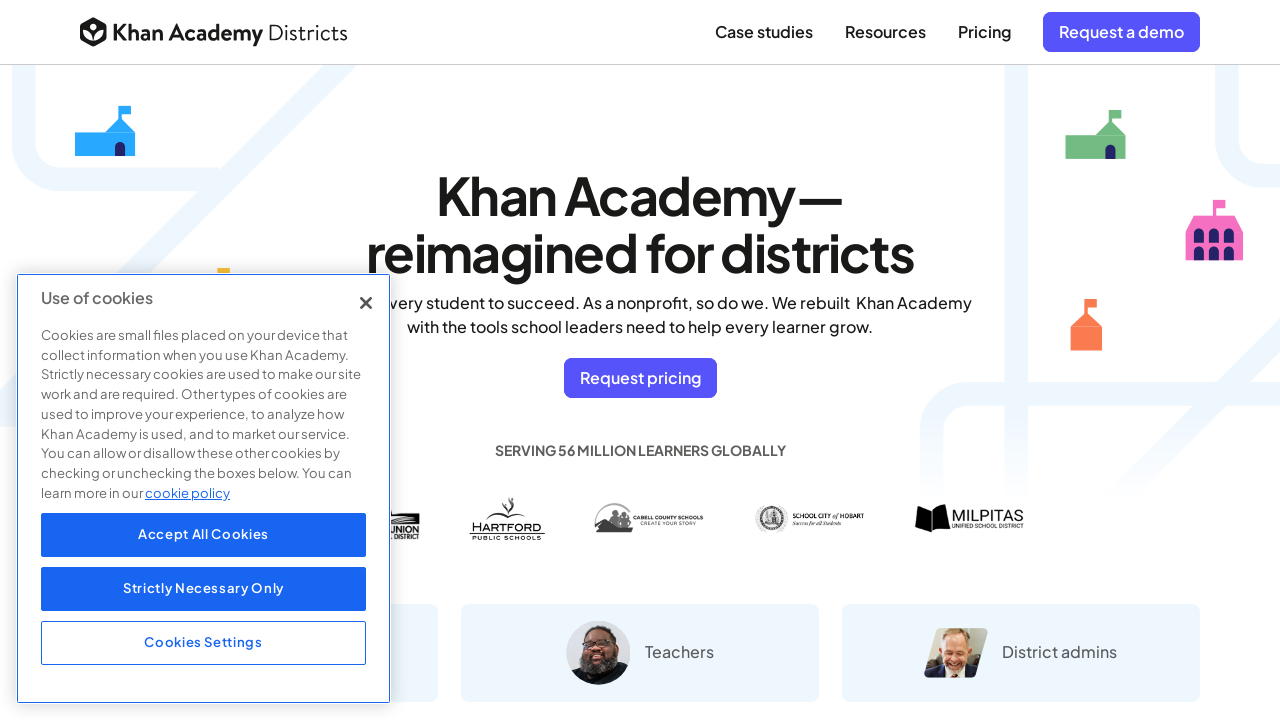

Failed to navigate to link: /economics-finance-domain/ap-microeconomics - skipped
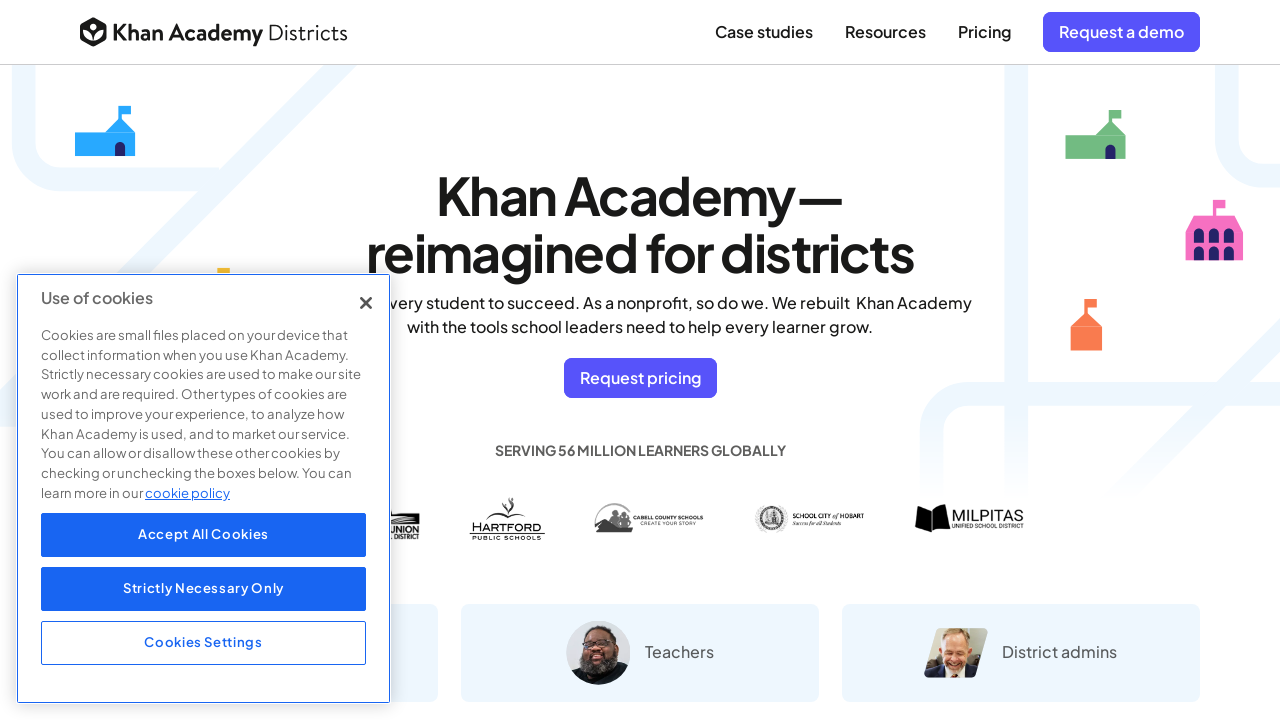

Failed to navigate to link: /economics-finance-domain/core-finance - skipped
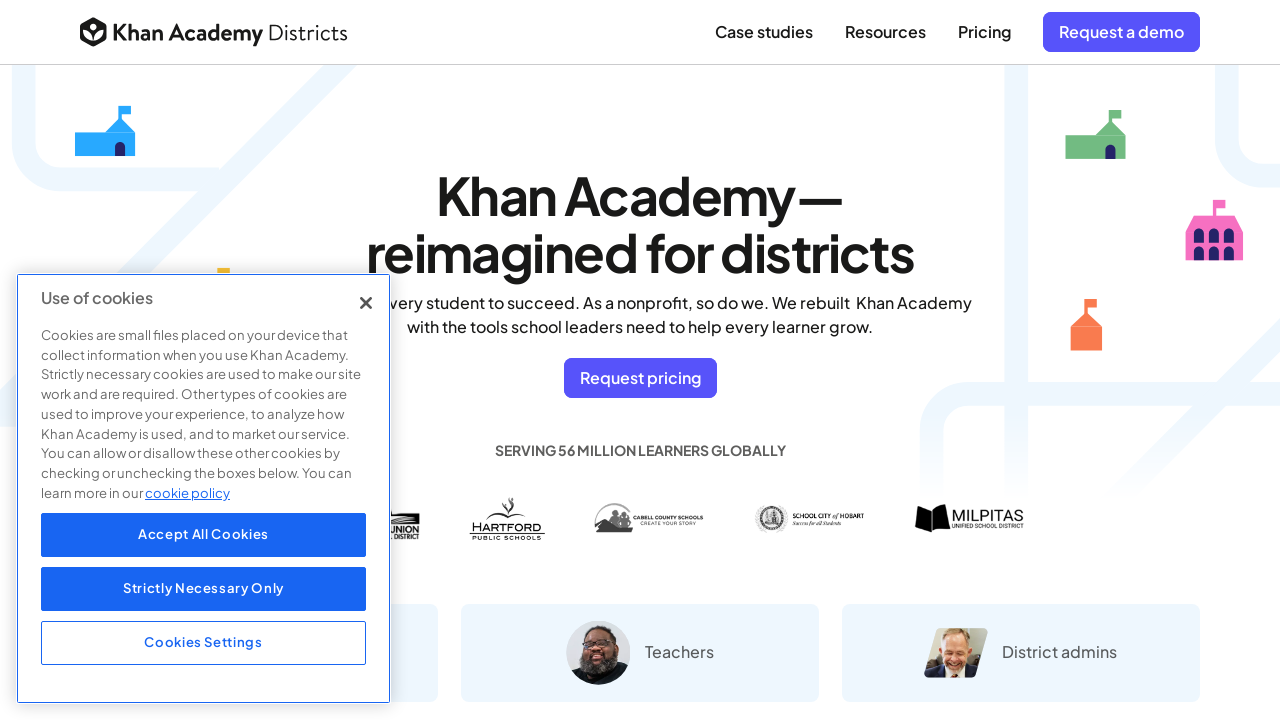

Failed to navigate to link: /economics-finance-domain - skipped
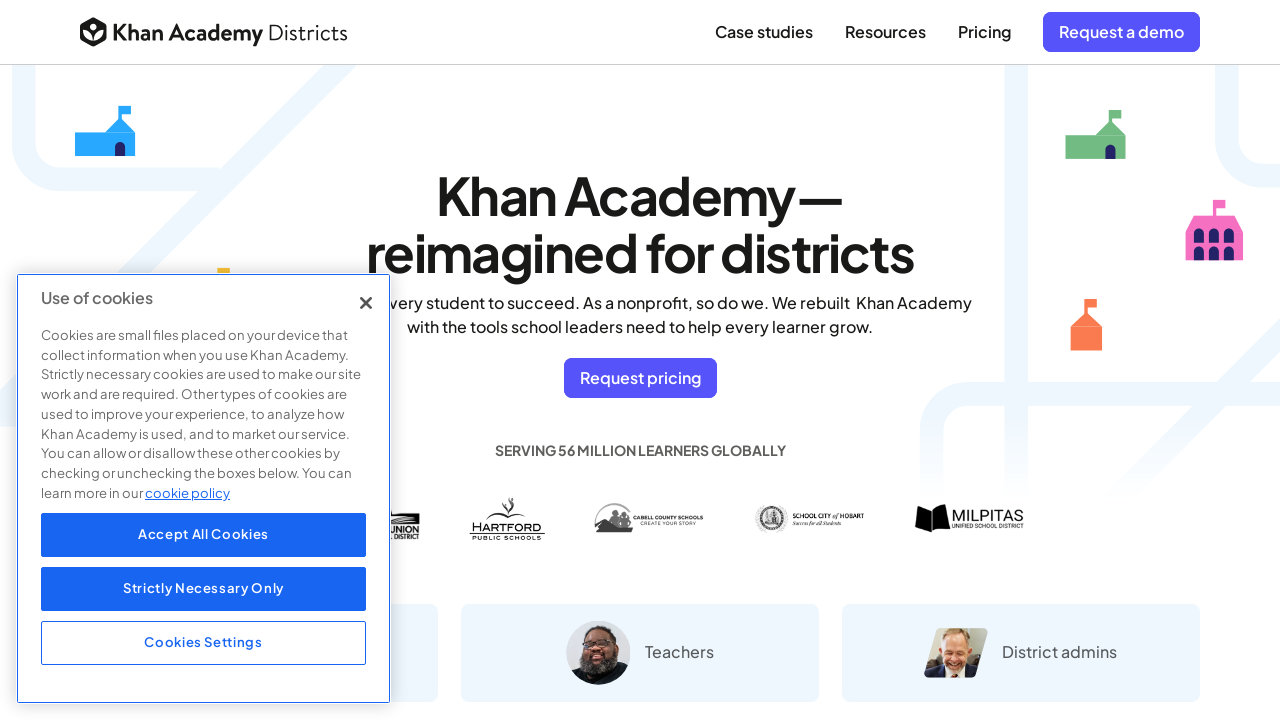

Failed to navigate to link: /math/early-math - skipped
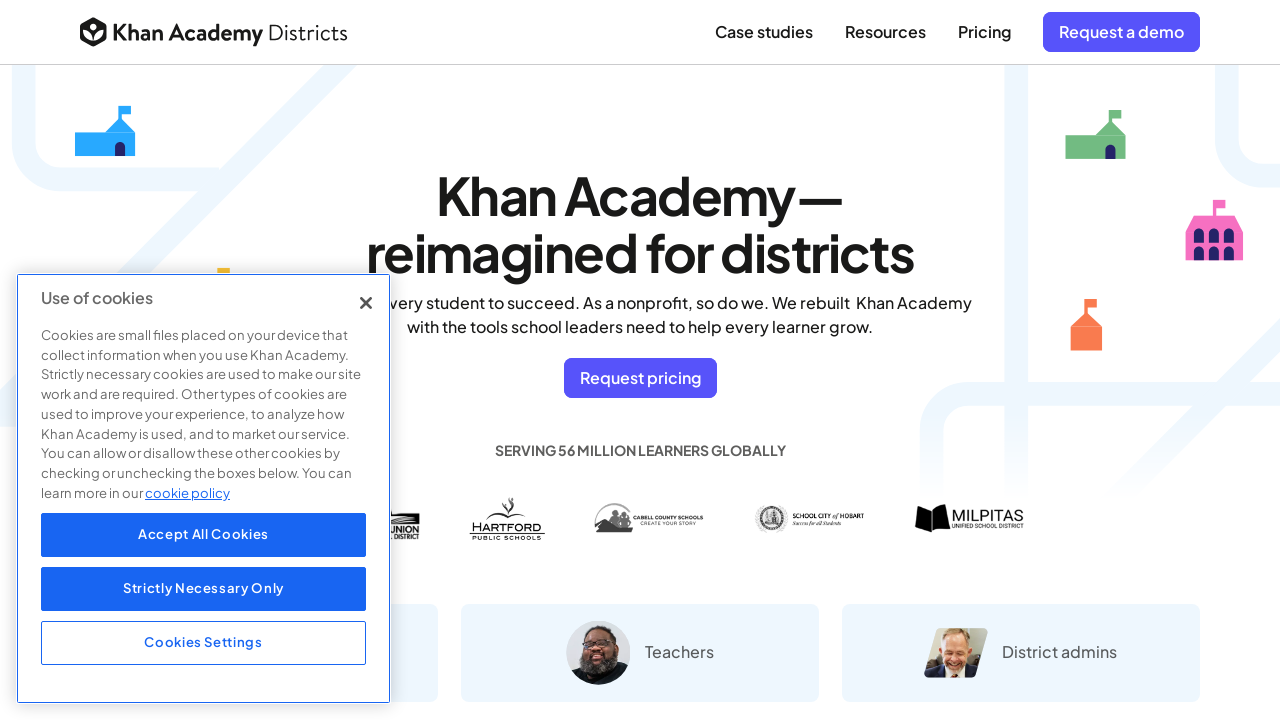

Failed to navigate to link: /math/arithmetic - skipped
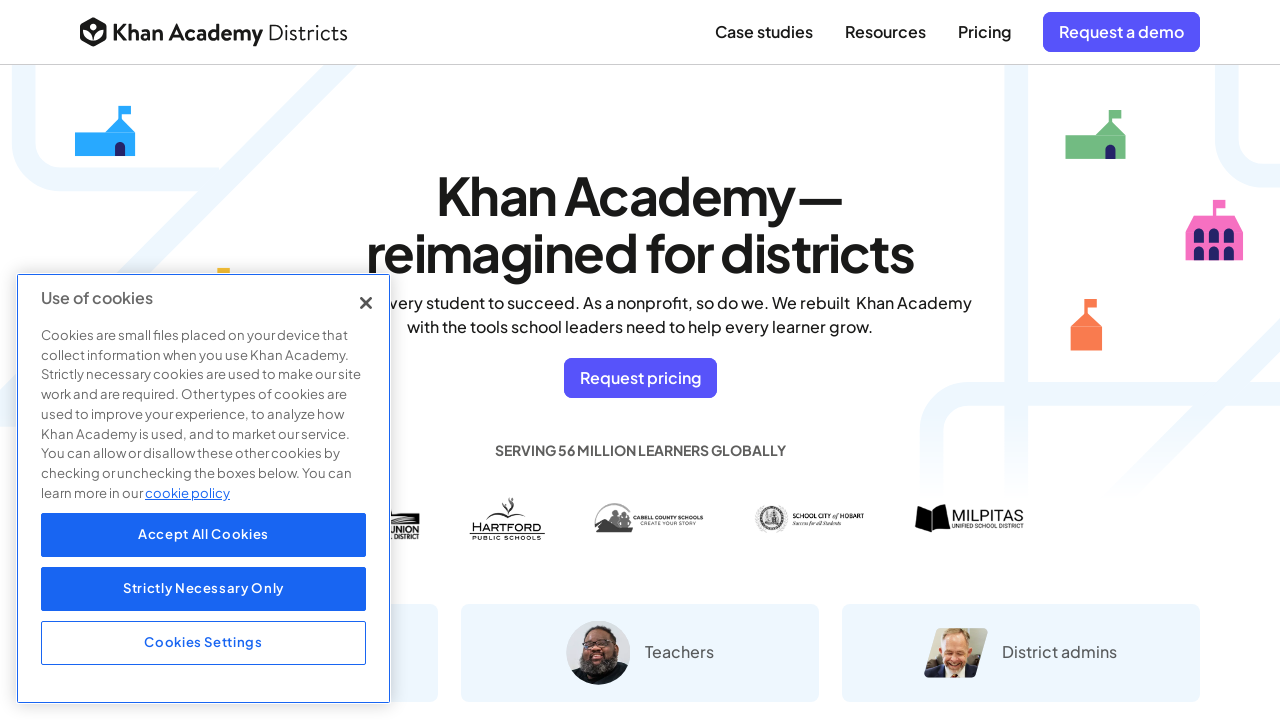

Failed to navigate to link: /math/basic-geo - skipped
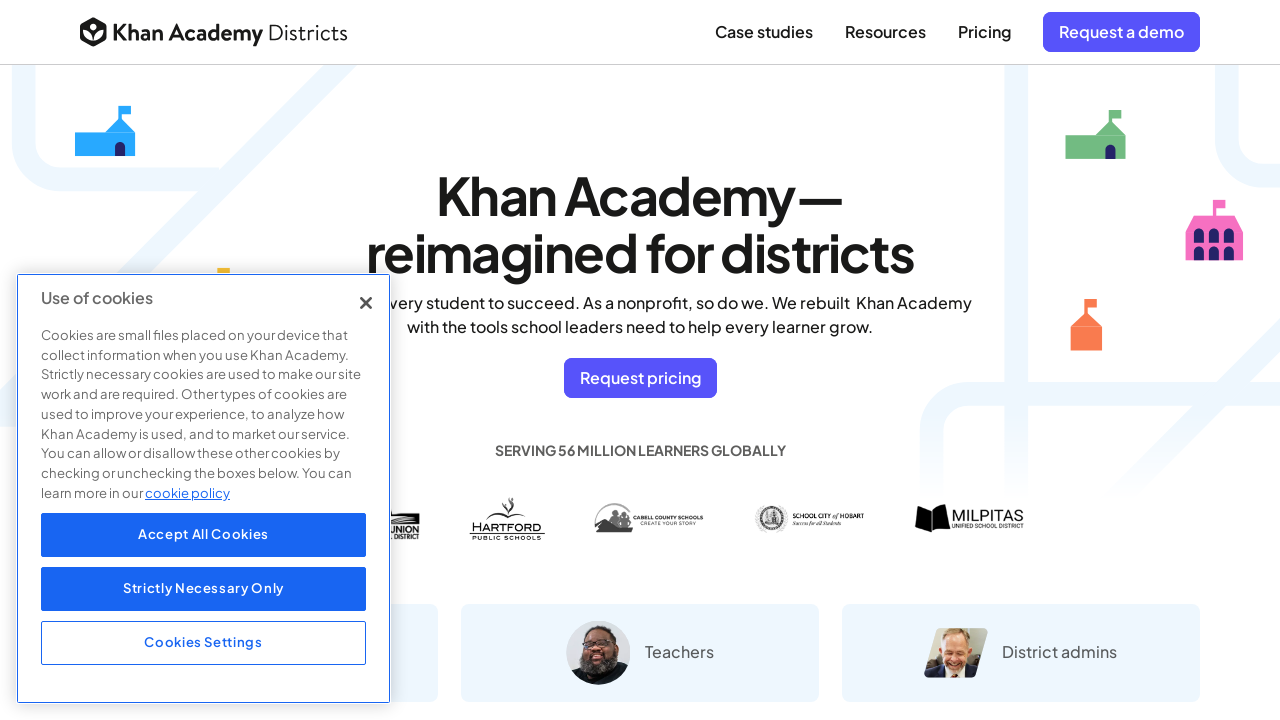

Failed to navigate to link: /math/pre-algebra - skipped
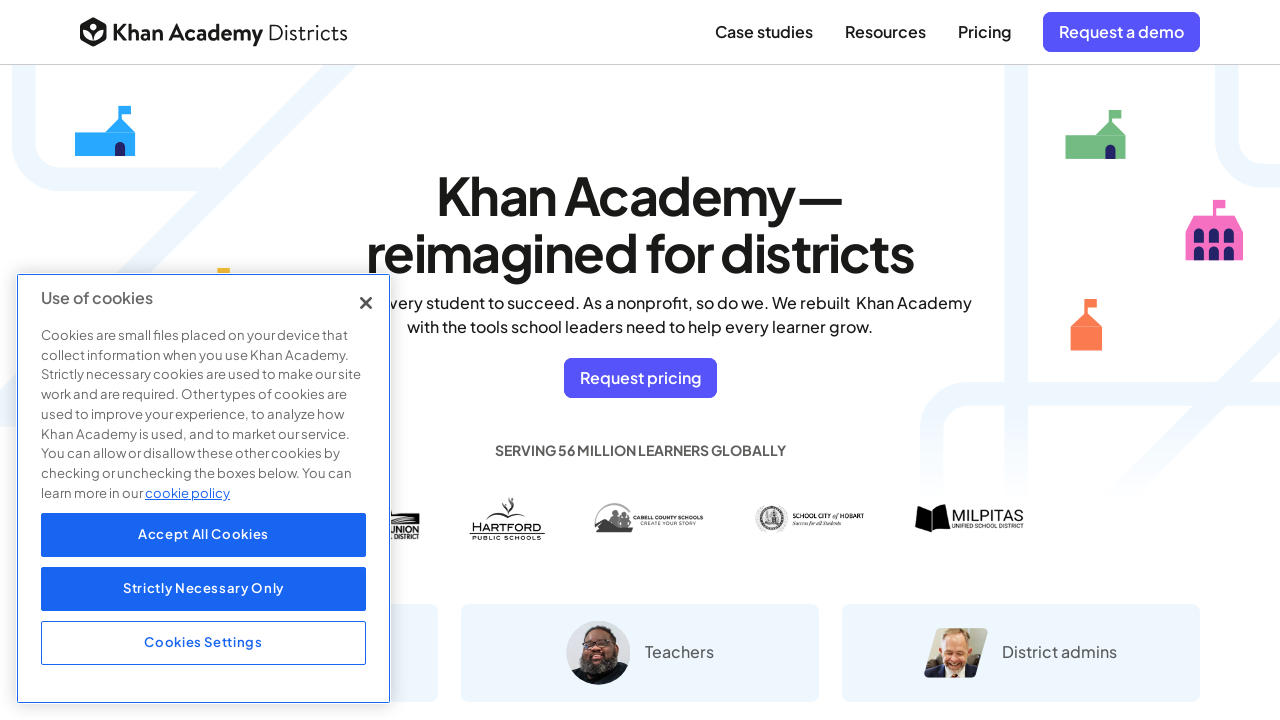

Failed to navigate to link: /math/algebra-basics - skipped
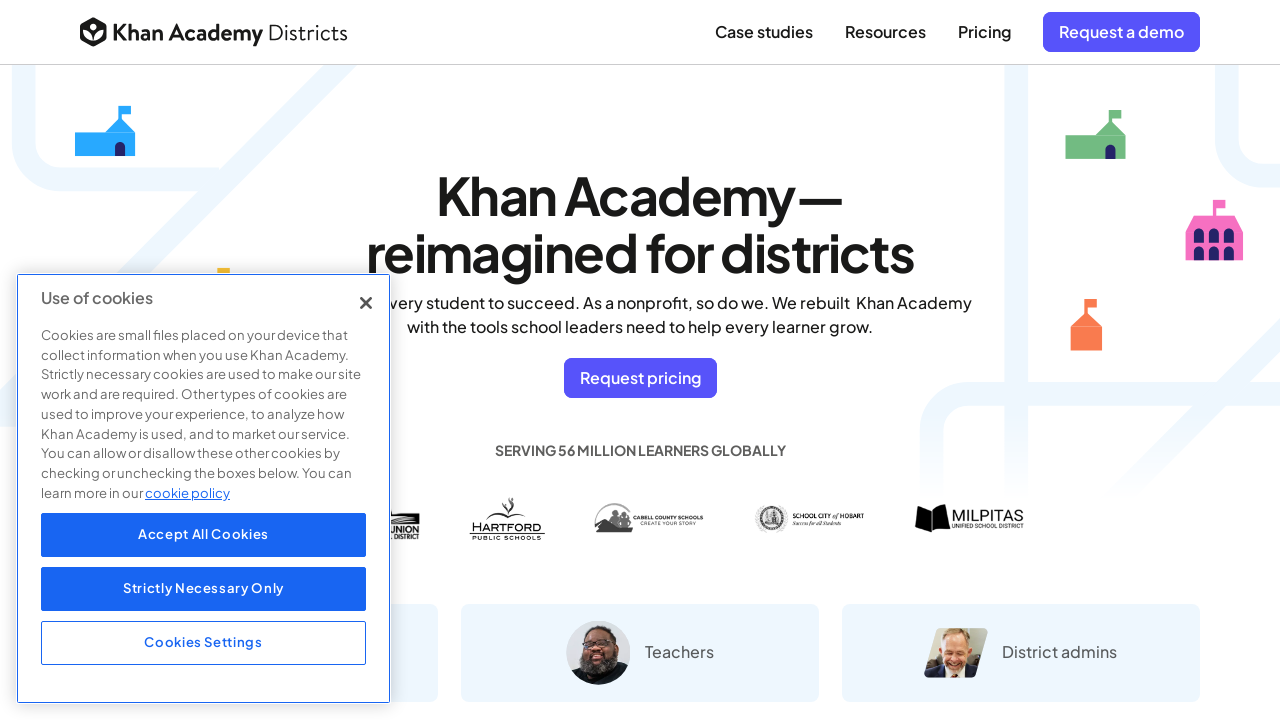

Failed to navigate to link: /math/3rd-grade-illustrative-mathematics - skipped
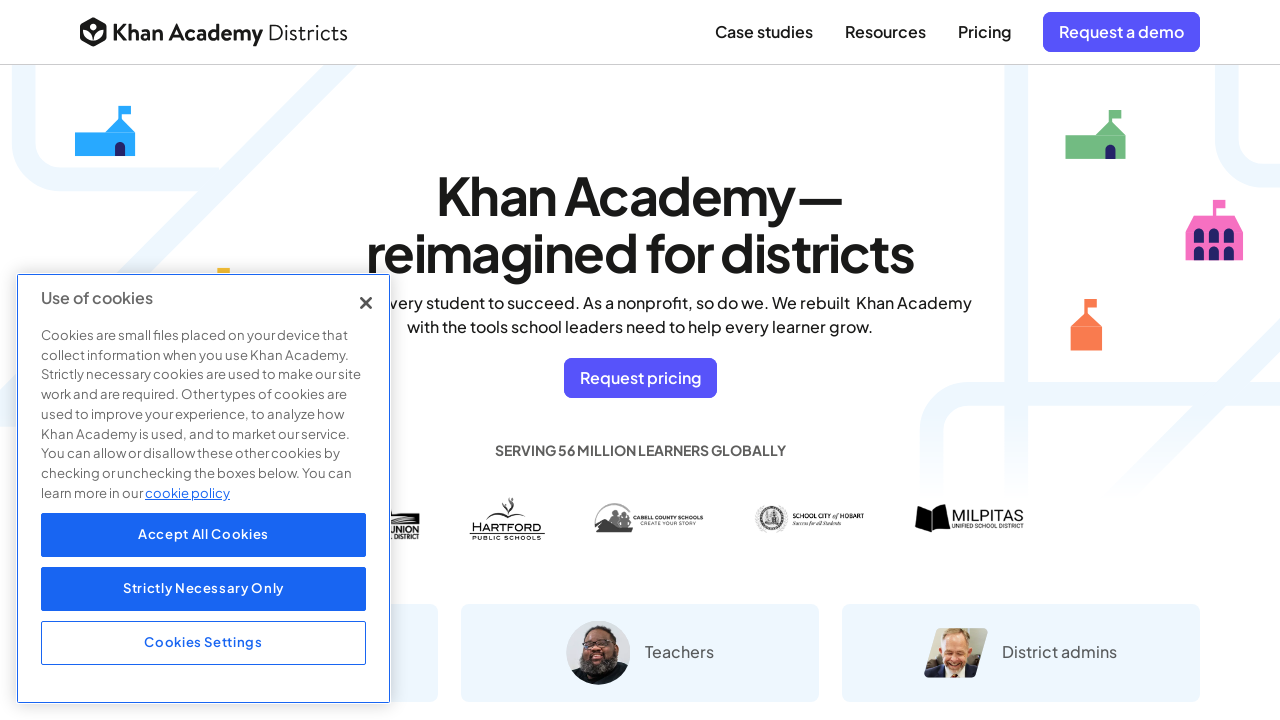

Failed to navigate to link: /math/4th-grade-illustrative-mathematics - skipped
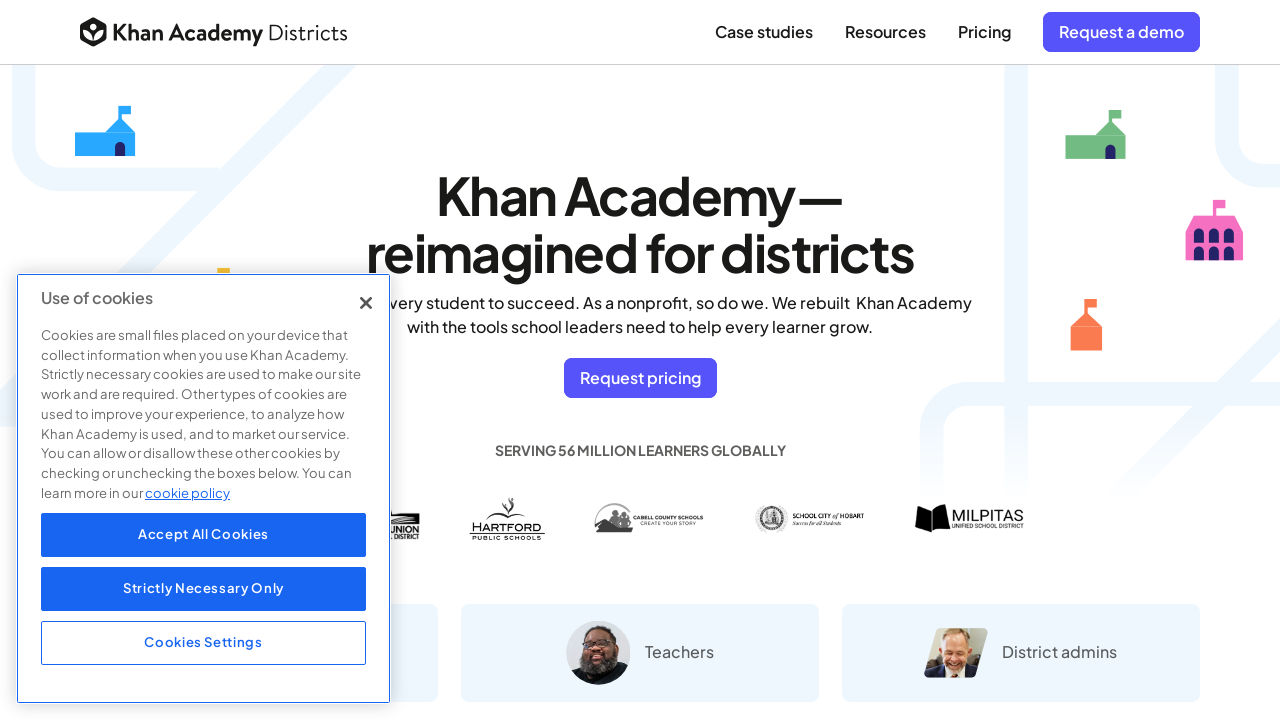

Failed to navigate to link: /math/5th-grade-illustrative-mathematics - skipped
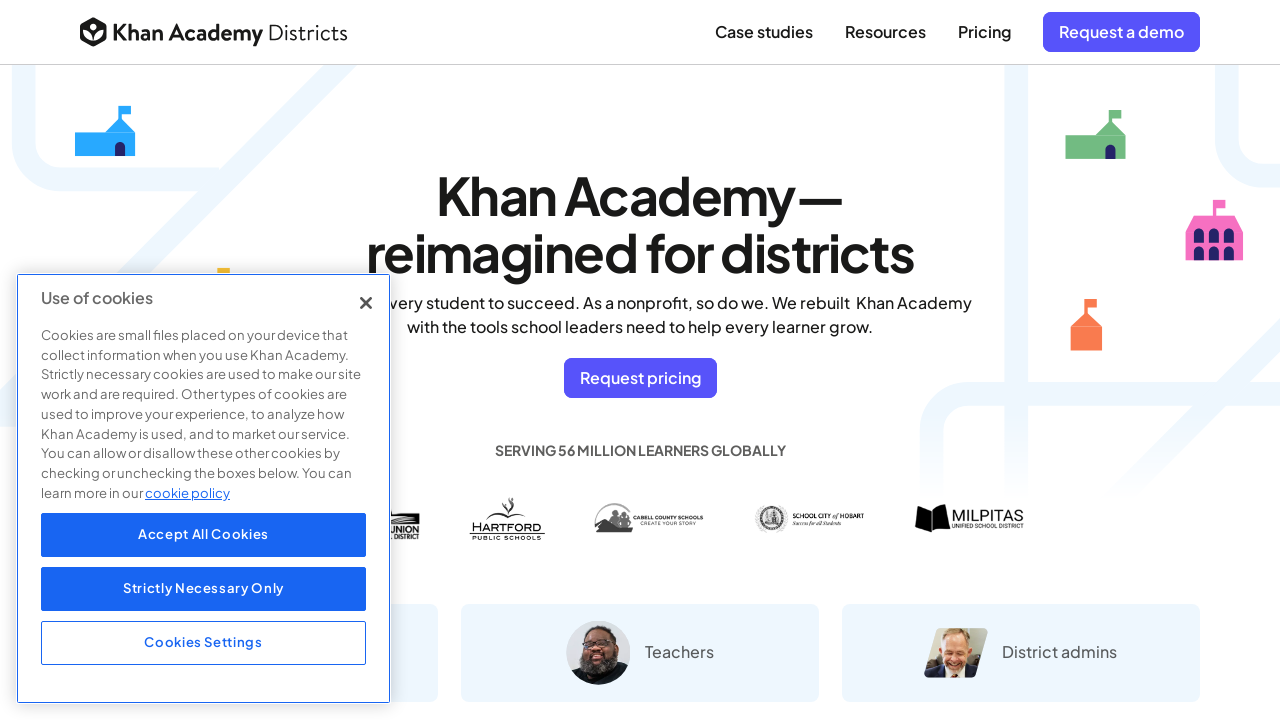

Failed to navigate to link: /math/6th-grade-illustrative-math - skipped
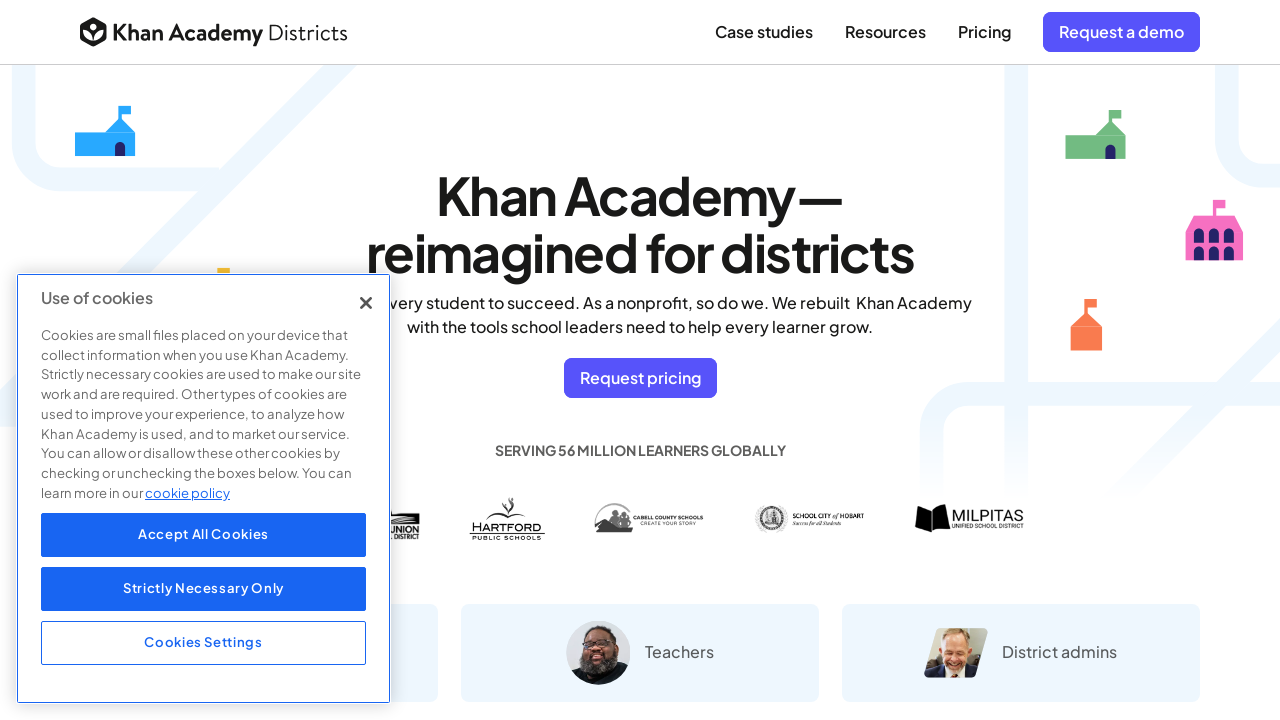

Failed to navigate to link: /math/7th-grade-illustrative-math - skipped
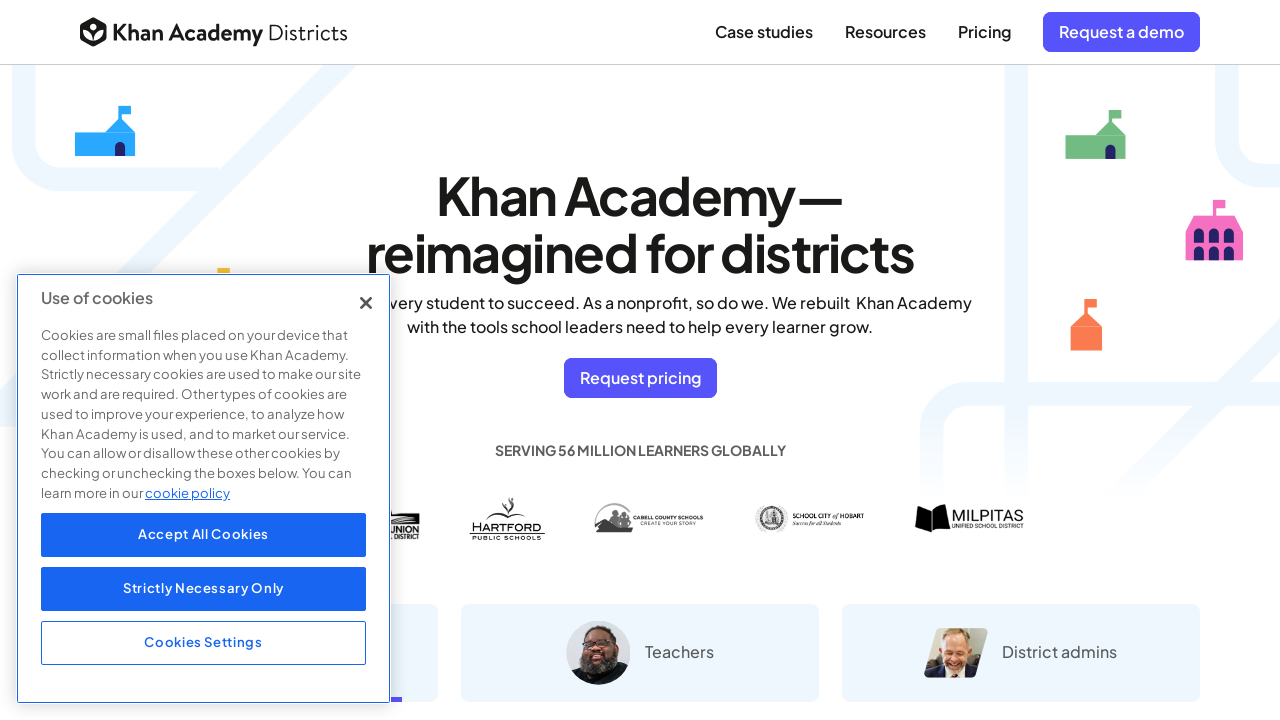

Failed to navigate to link: /math/8th-grade-illustrative-math - skipped
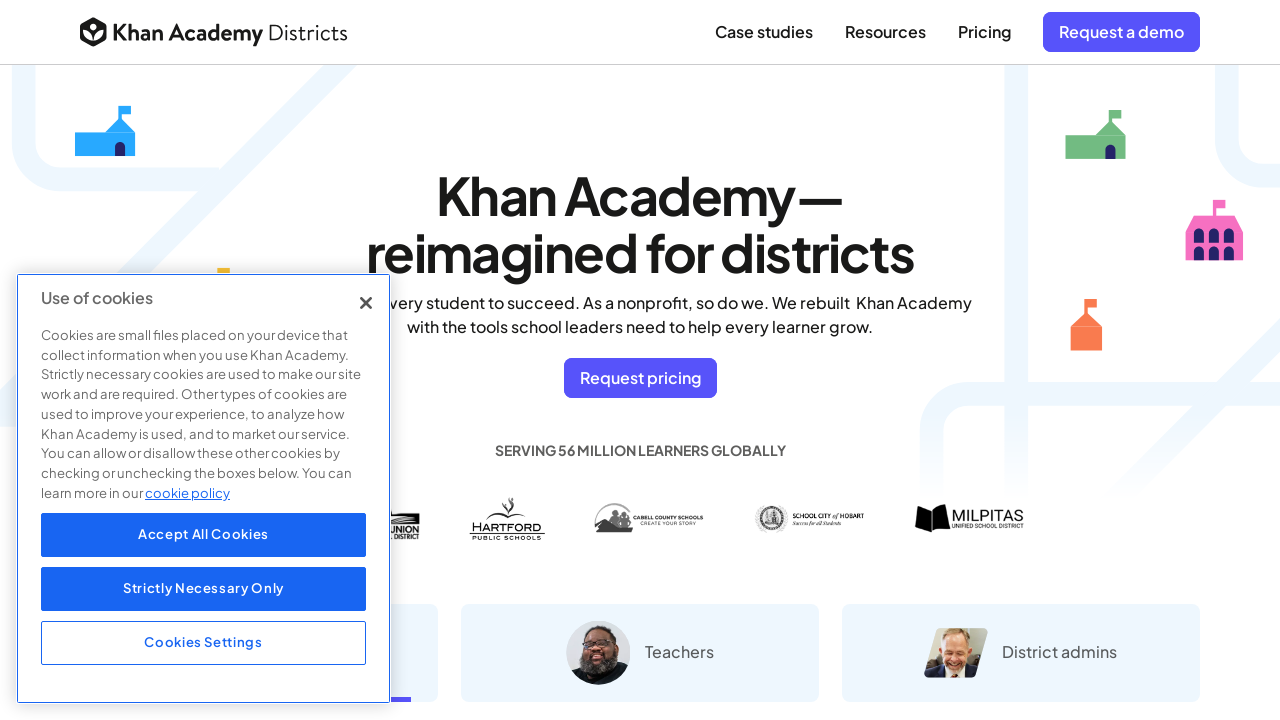

Failed to navigate to link: /math/algebra-1-illustrative-math - skipped
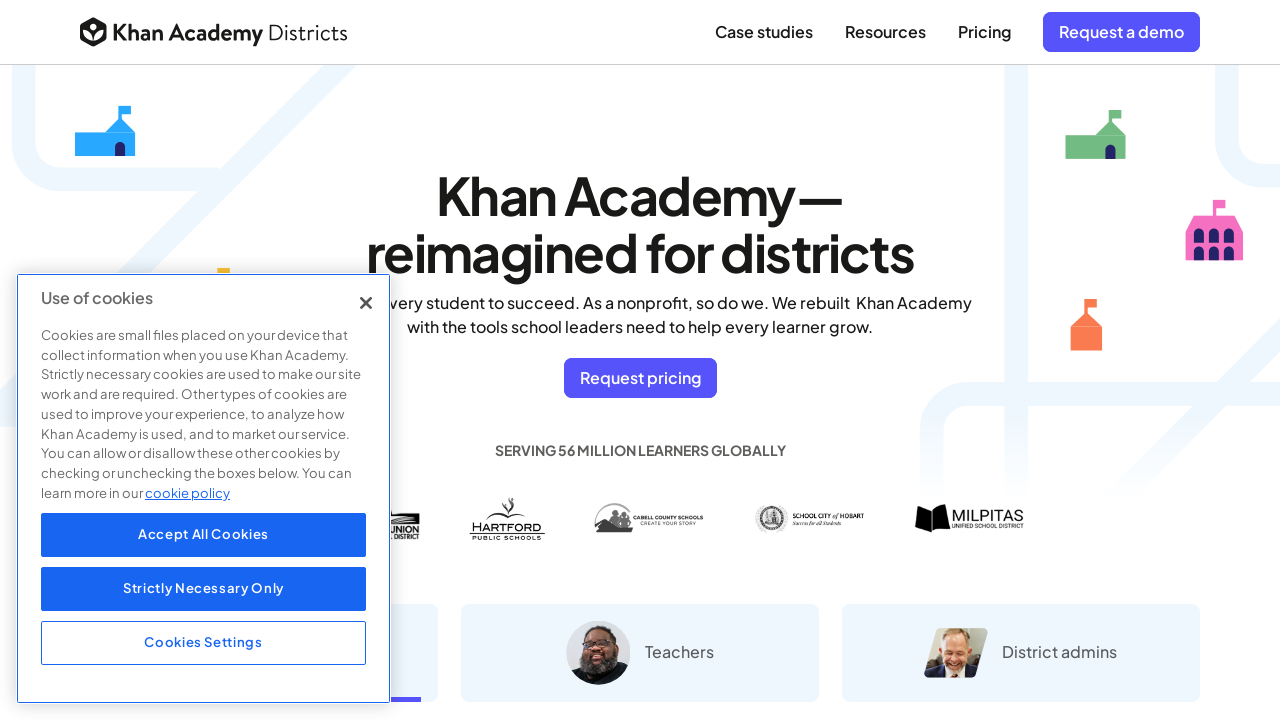

Failed to navigate to link: /math/math-1-illustrative-math-aligned - skipped
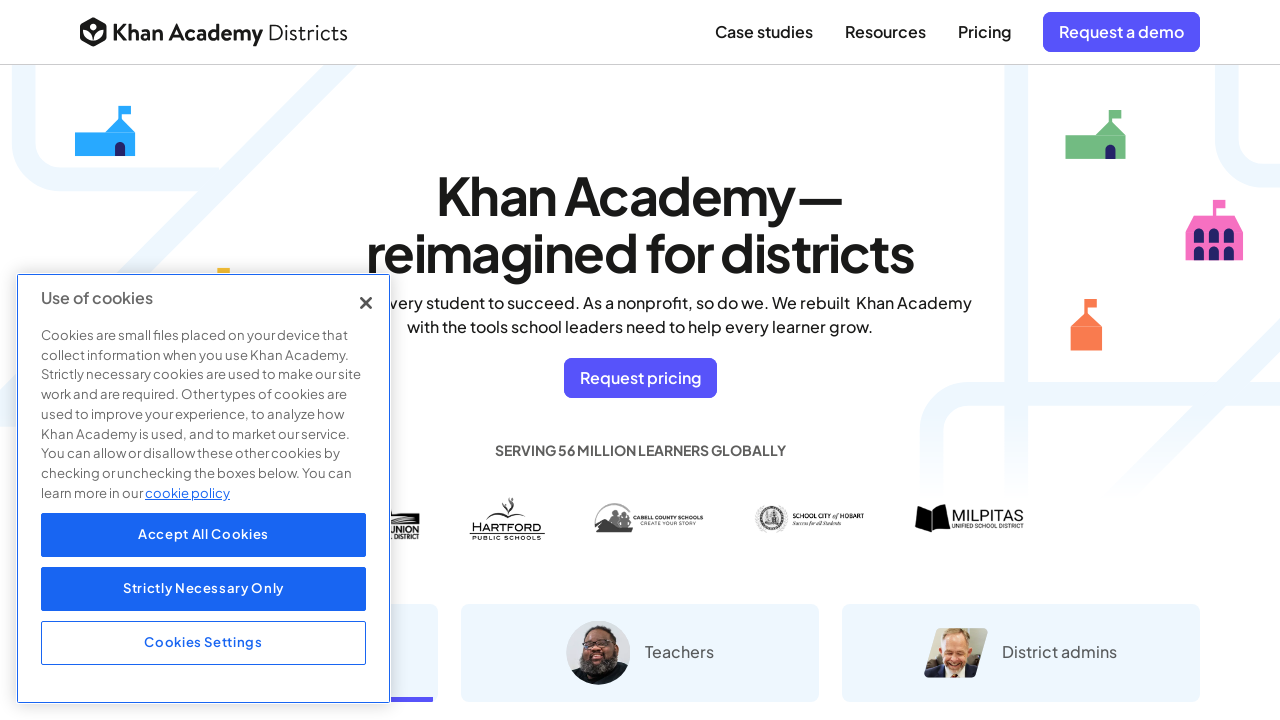

Failed to navigate to link: /math/3rd-grade-math-eureka-squared-aligned - skipped
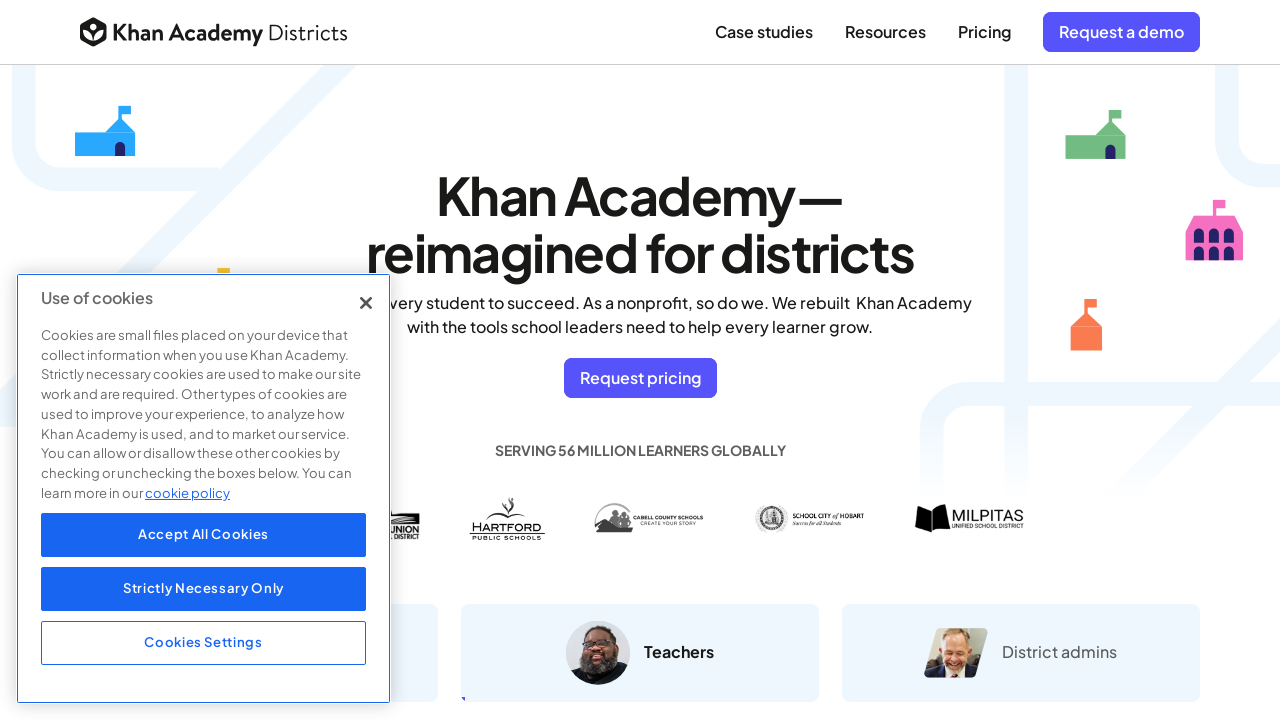

Failed to navigate to link: /math/4th-grade-math-eureka-squared-aligned - skipped
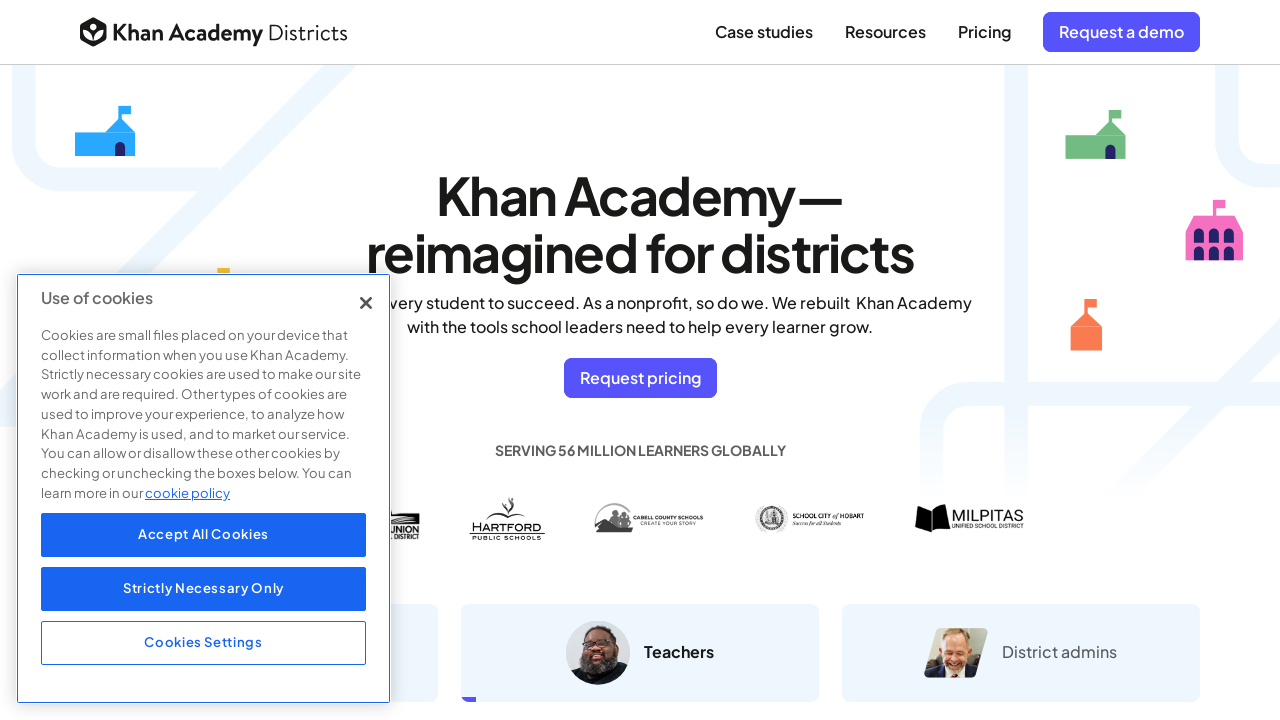

Failed to navigate to link: /math/5th-grade-math-eureka-squared-aligned - skipped
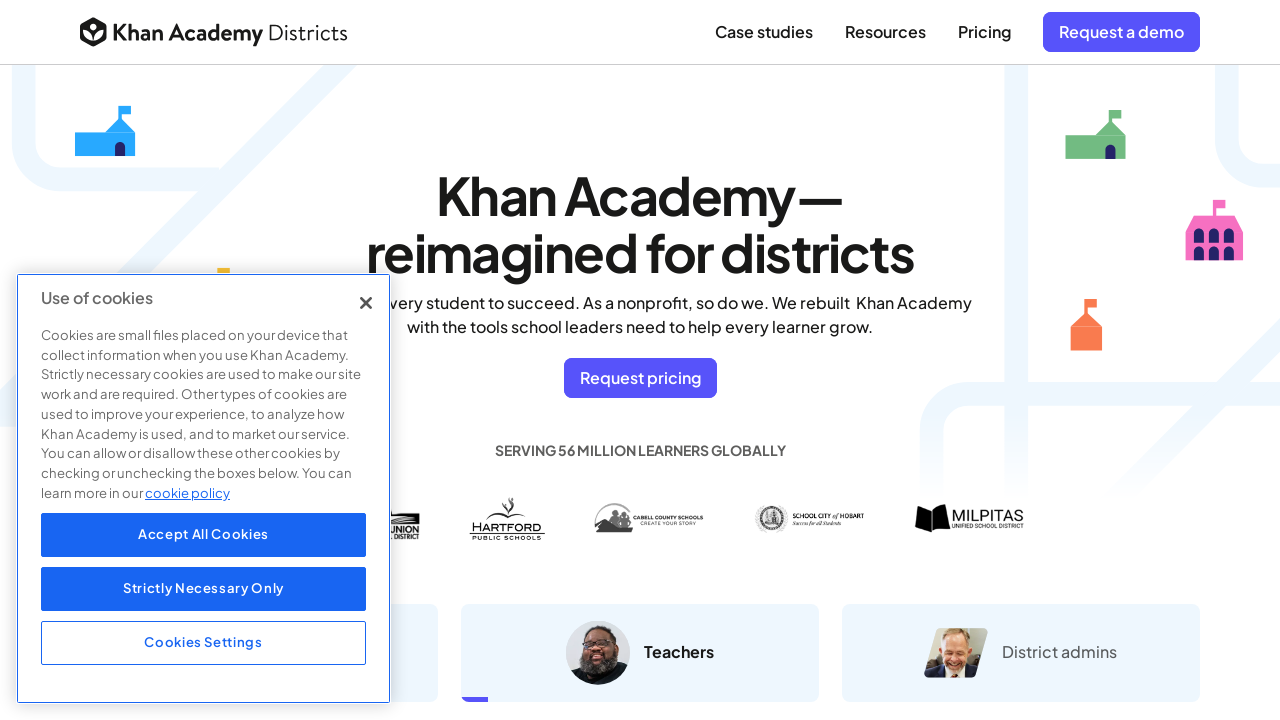

Failed to navigate to link: /math/6th-grade-math-eureka-squared-aligned - skipped
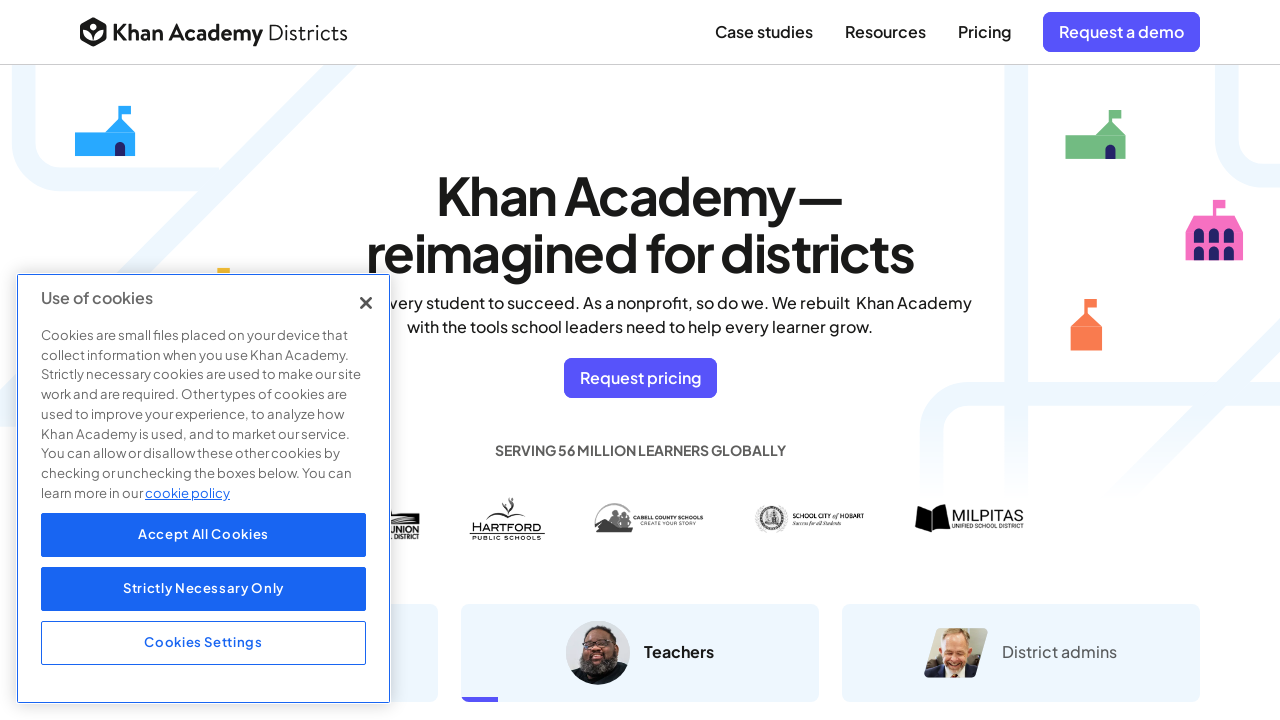

Failed to navigate to link: /math/7th-grade-math-eureka-squared-aligned - skipped
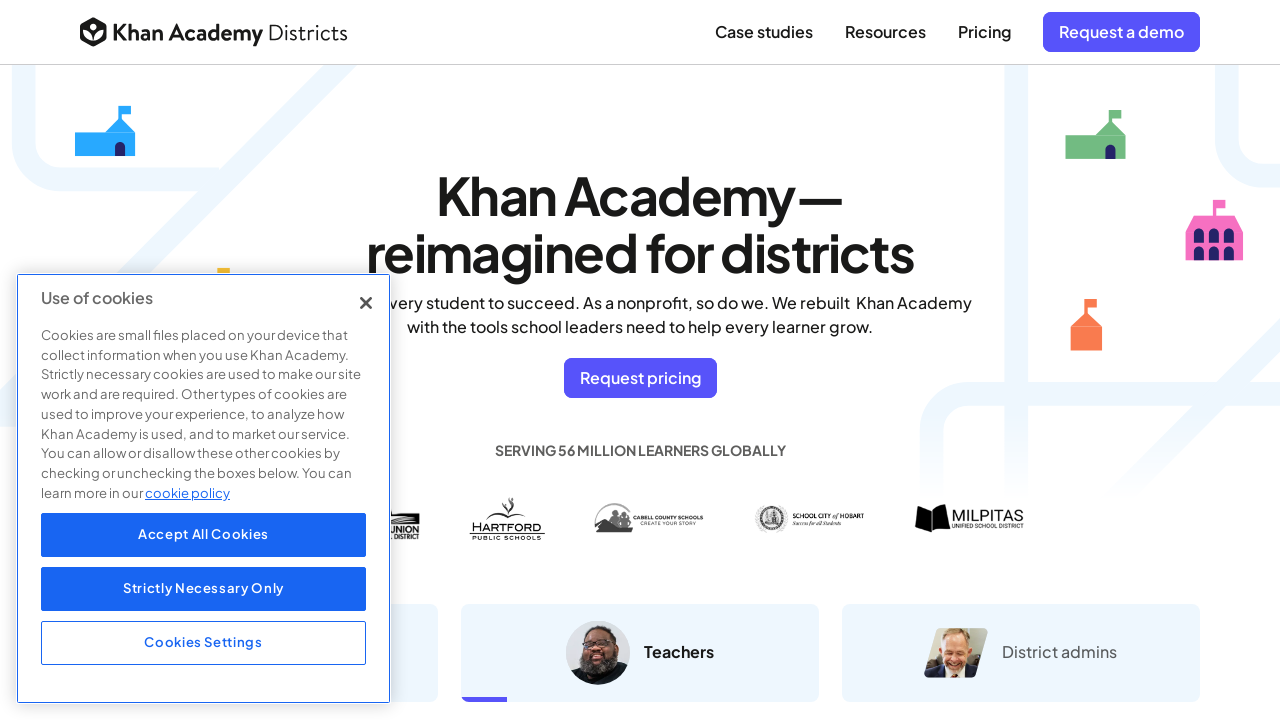

Failed to navigate to link: /math/8th-grade-math-eureka-squared-aligned - skipped
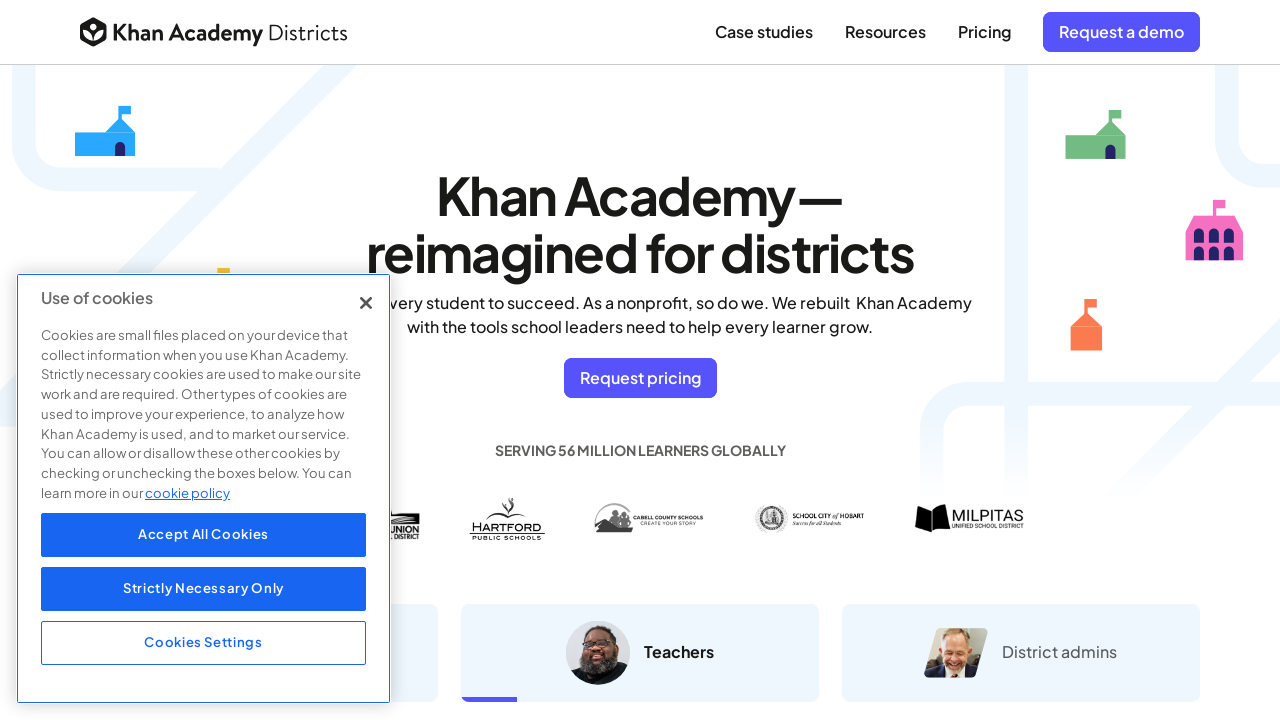

Failed to navigate to link: /math/algebra-1-eureka-squared-aligned - skipped
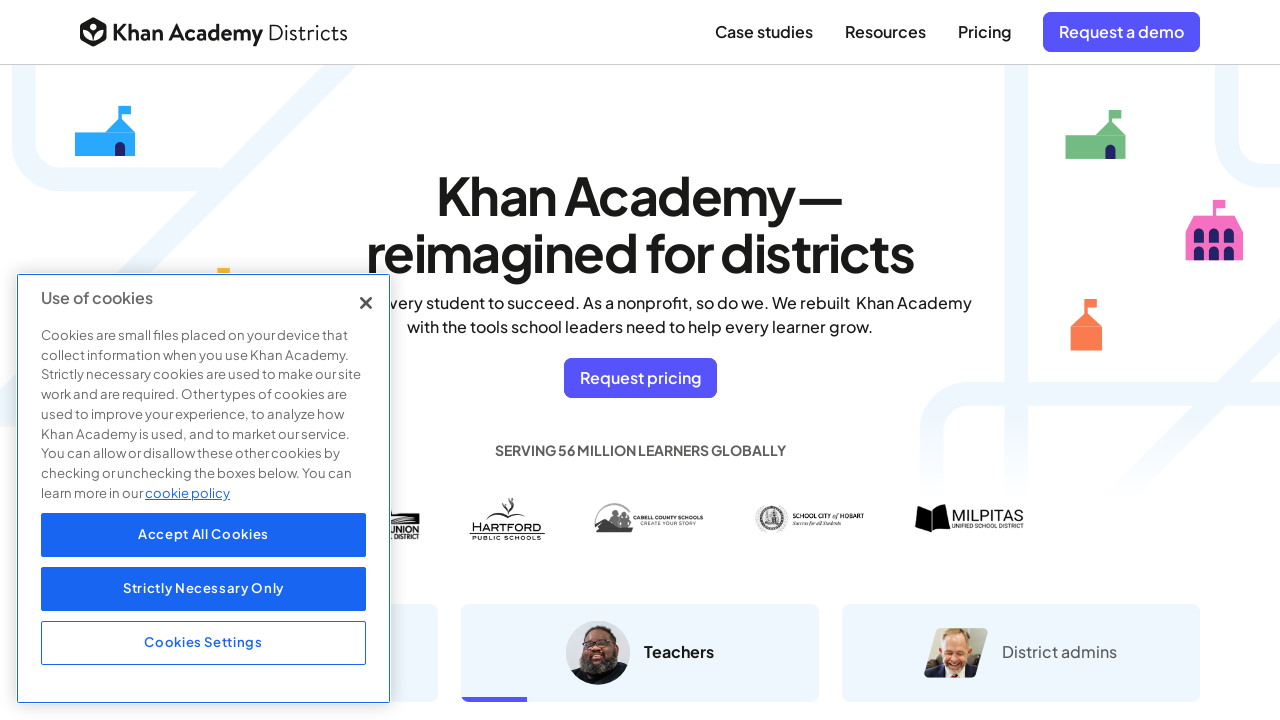

Failed to navigate to link: /math/3rd-engage-ny - skipped
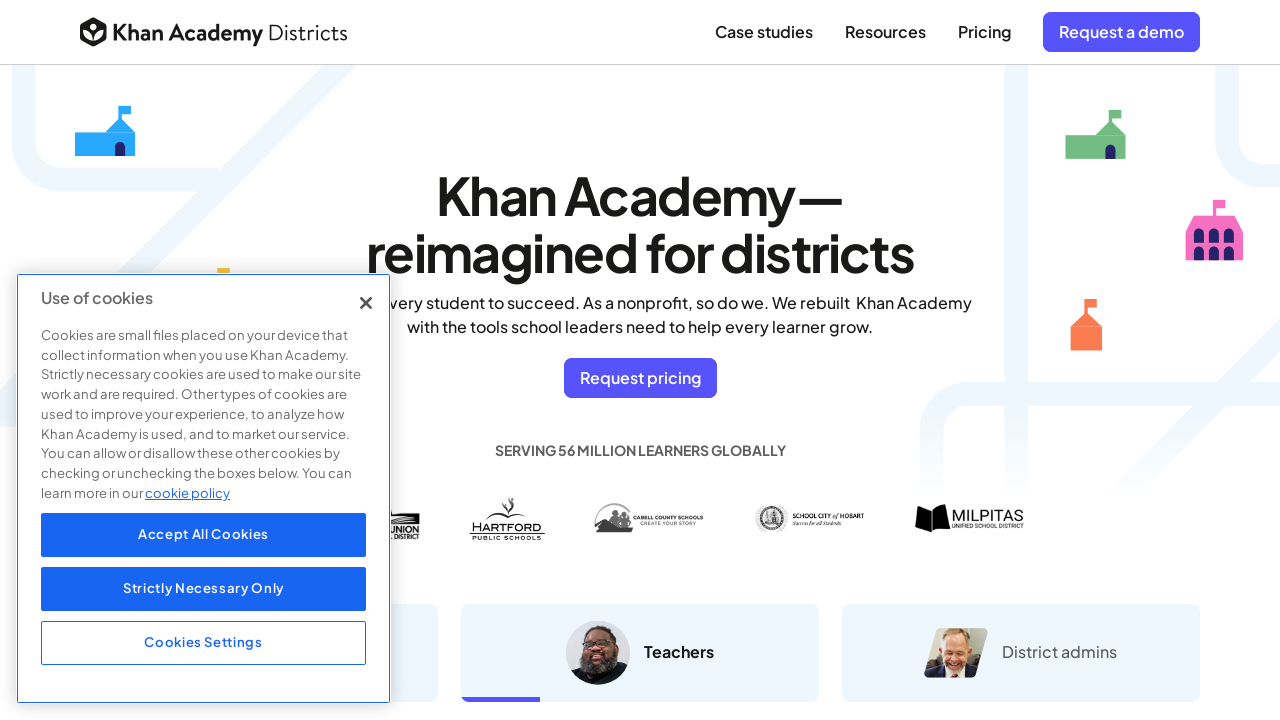

Failed to navigate to link: /math/4th-engage-ny - skipped
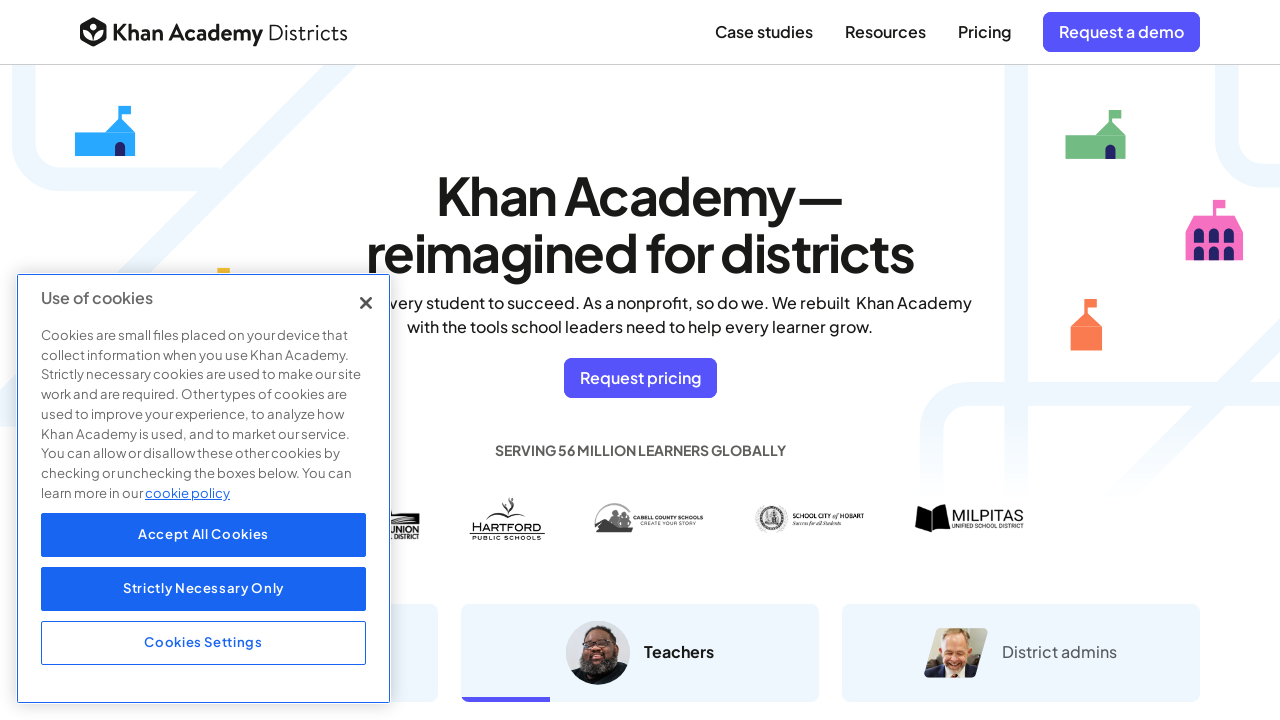

Failed to navigate to link: /math/5th-engage-ny - skipped
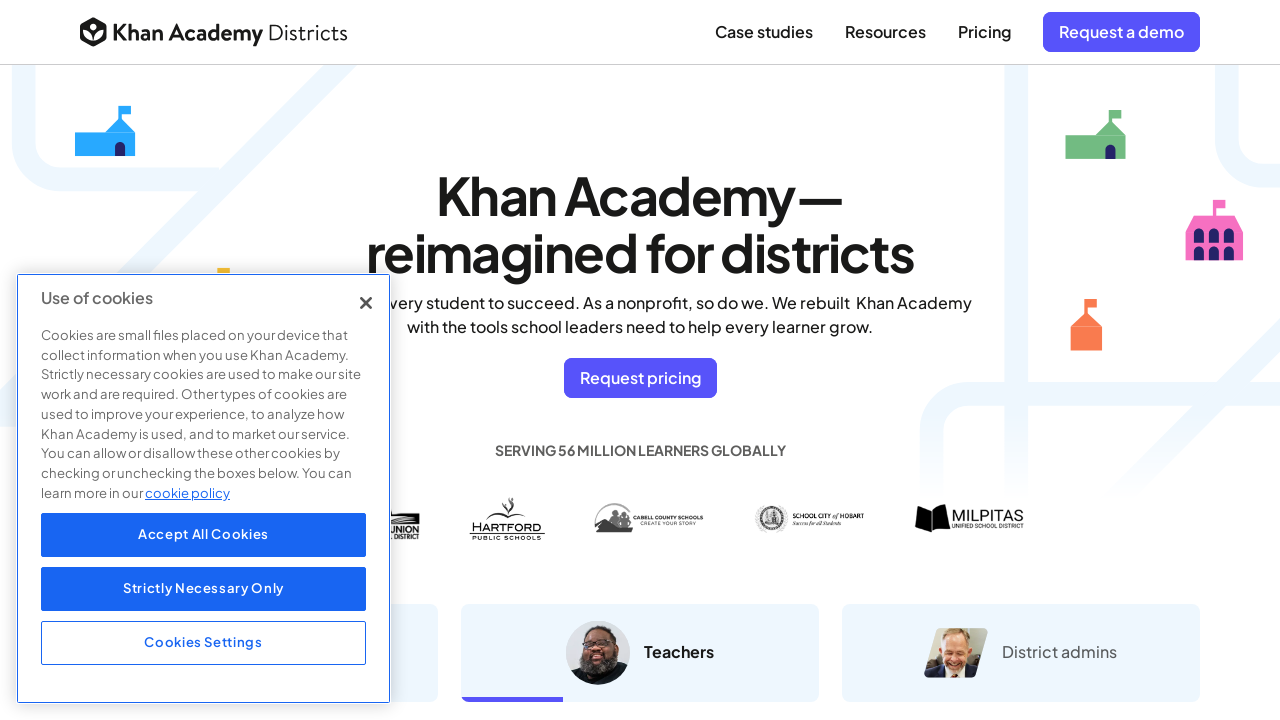

Failed to navigate to link: /math/6th-engage-ny - skipped
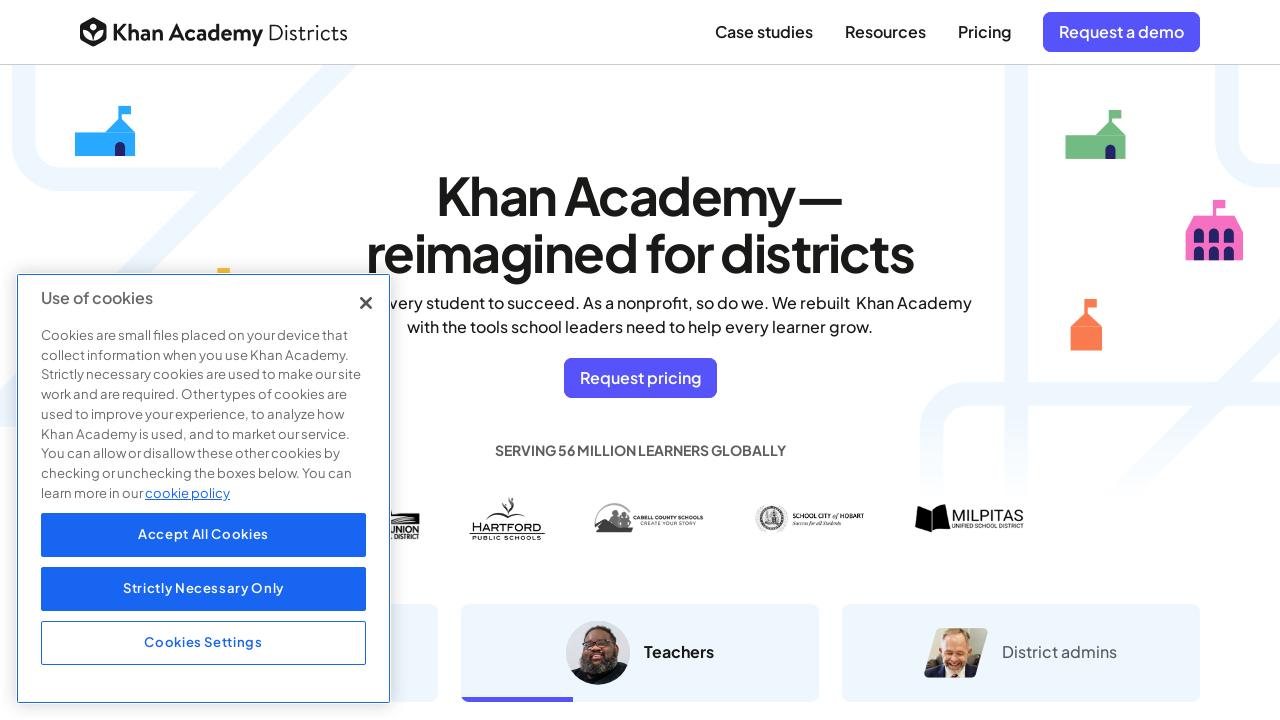

Failed to navigate to link: /math/7th-engage-ny - skipped
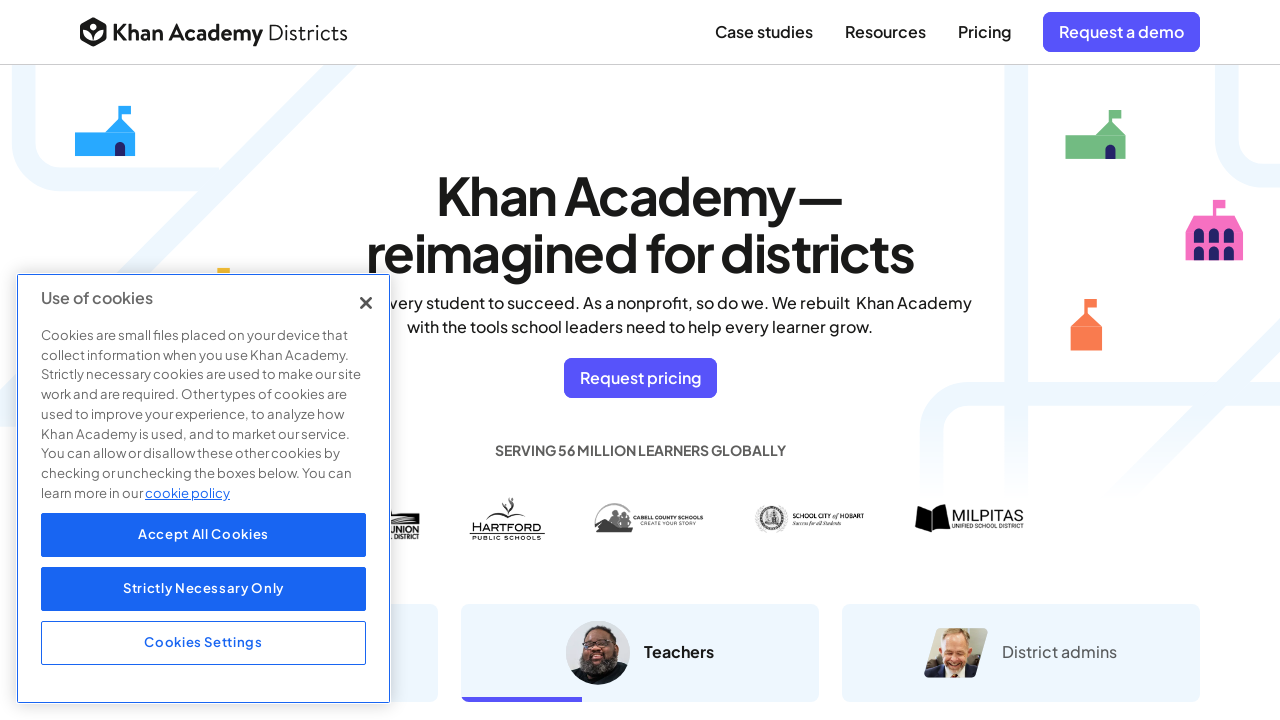

Failed to navigate to link: /math/8th-engage-ny - skipped
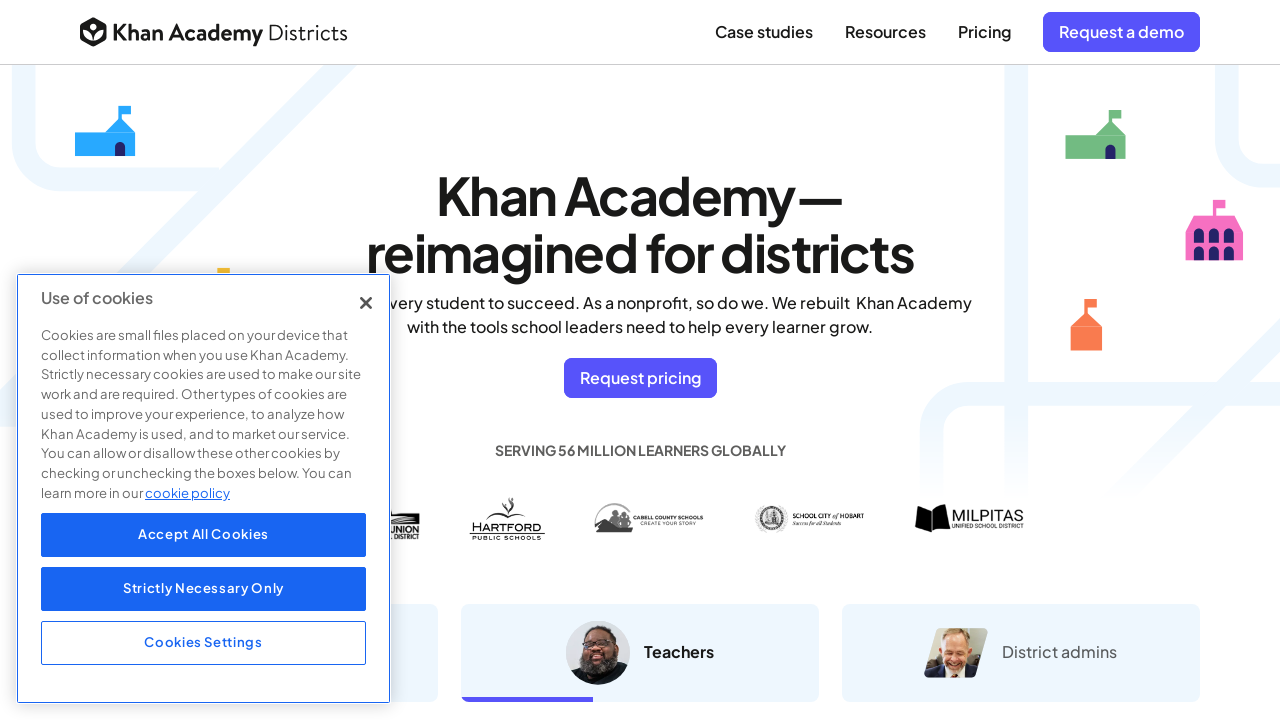

Failed to navigate to link: /getty-museum - skipped
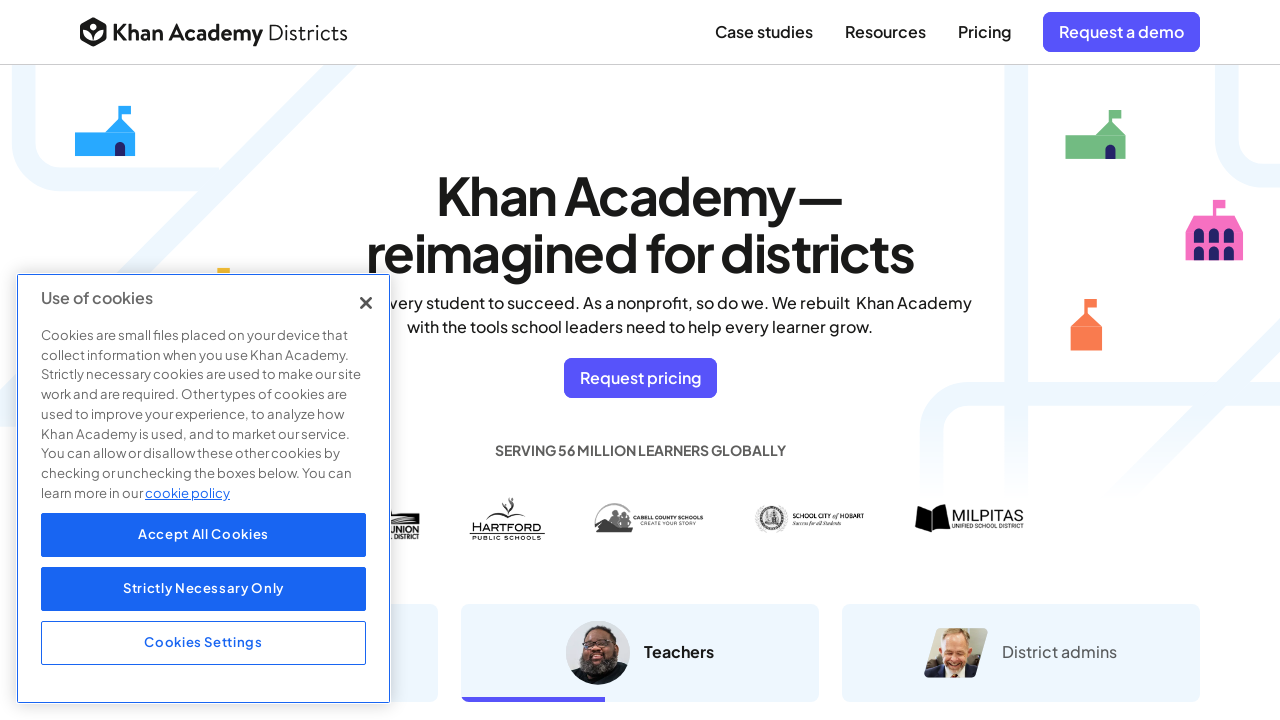

Failed to navigate to link: /asian-art-museum - skipped
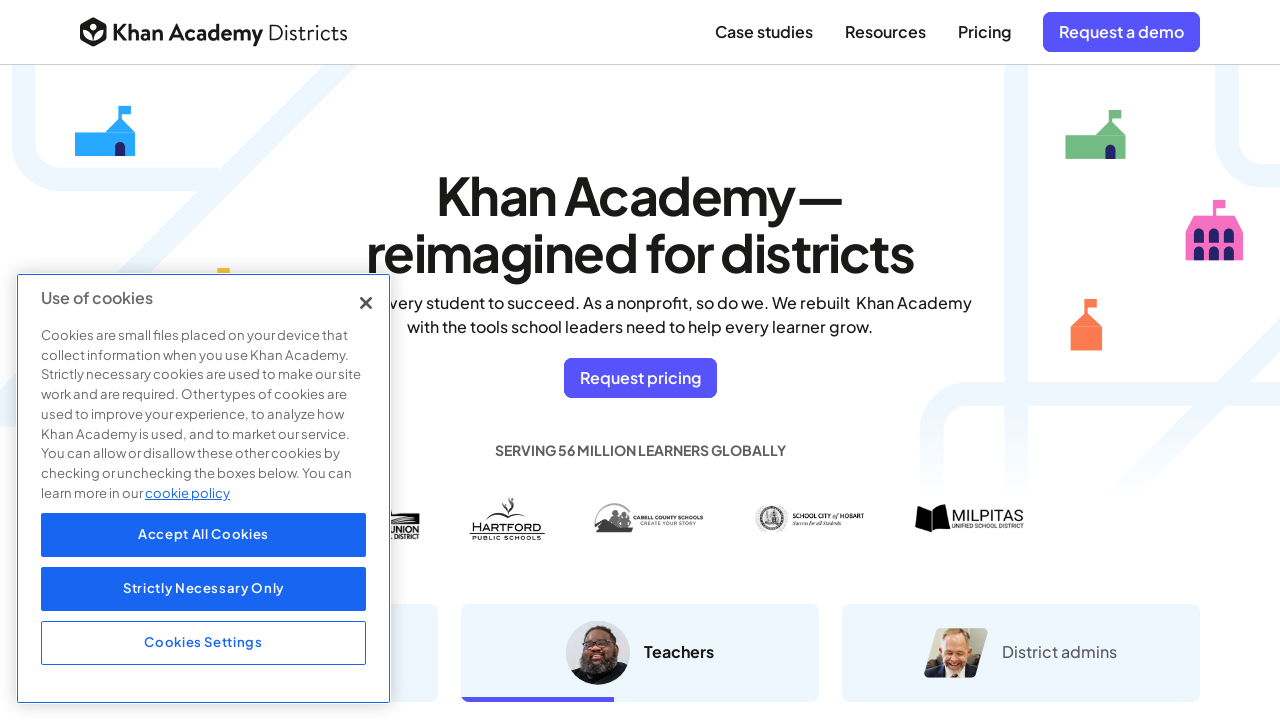

Failed to navigate to link: /cas-biodiversity - skipped
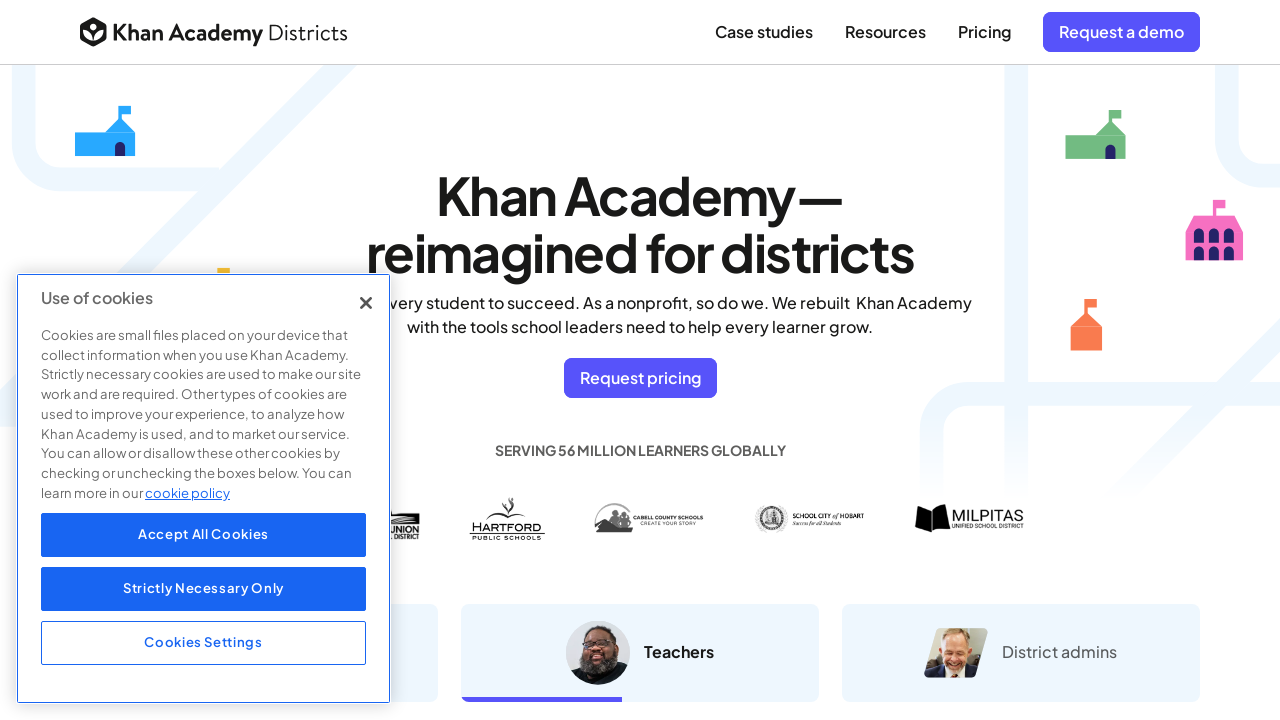

Failed to navigate to link: /all-star-orchestra - skipped
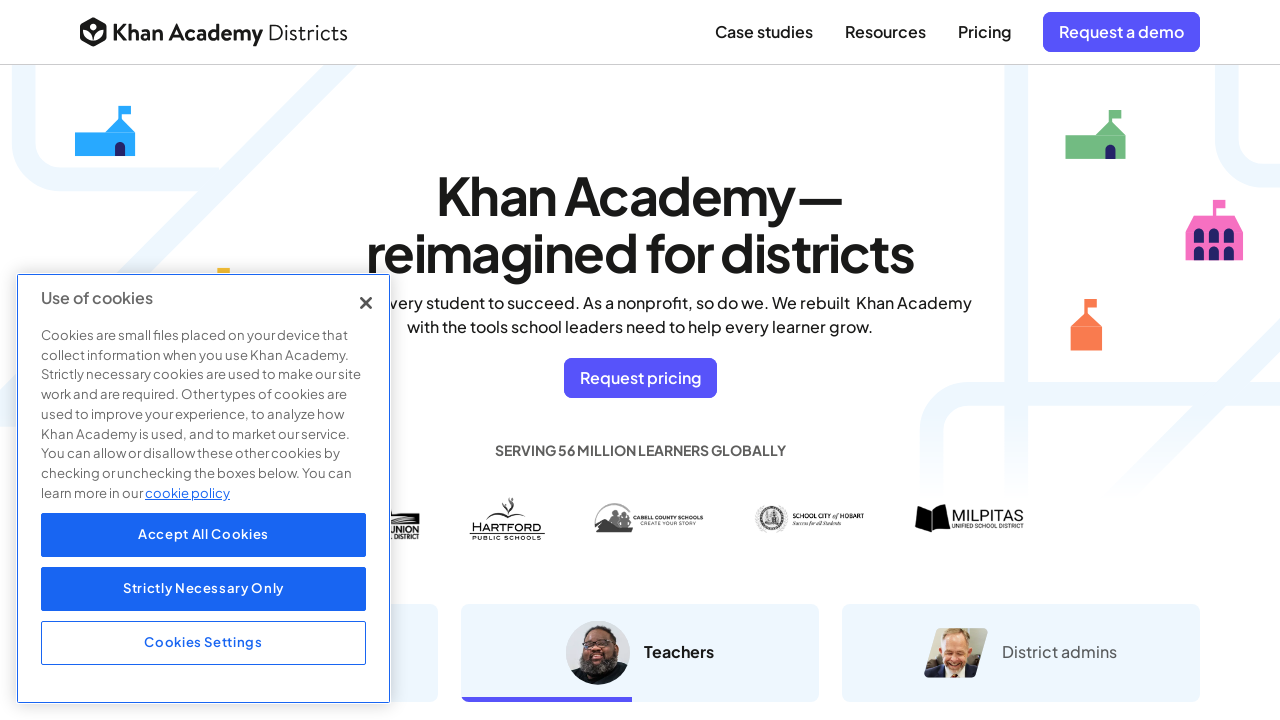

Failed to navigate to link: /nasa - skipped
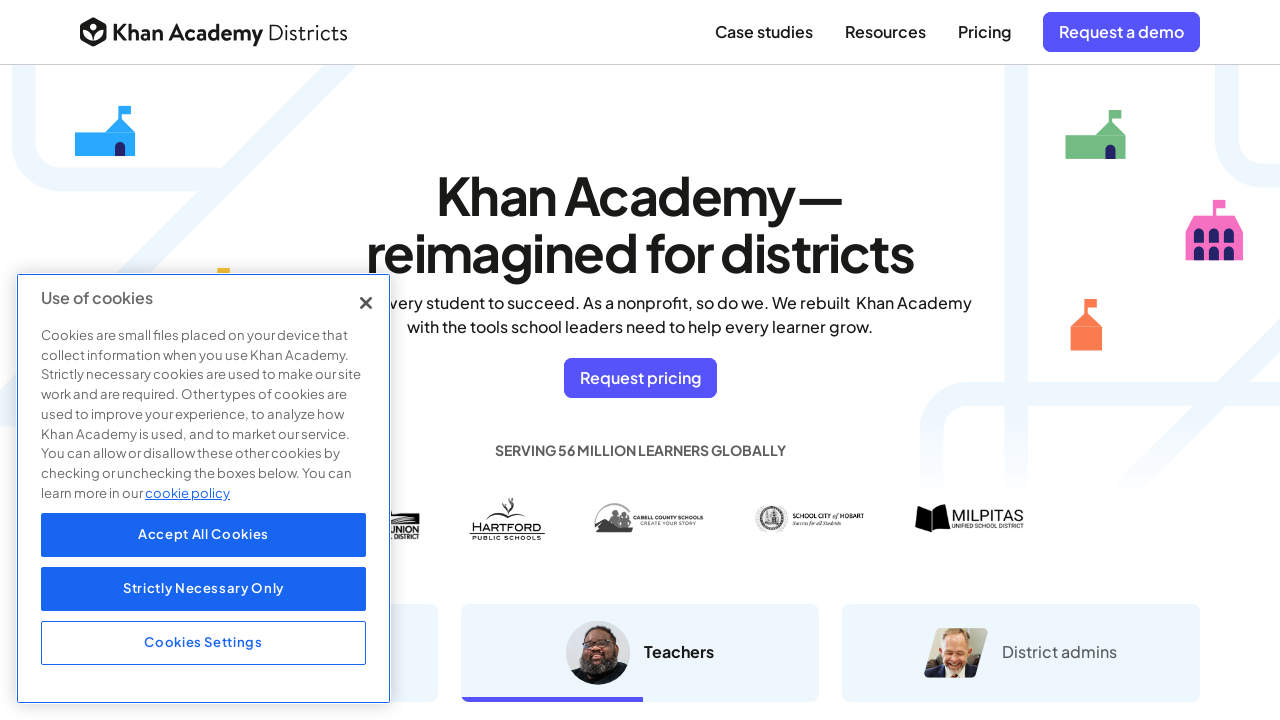

Failed to navigate to link: /amnh - skipped
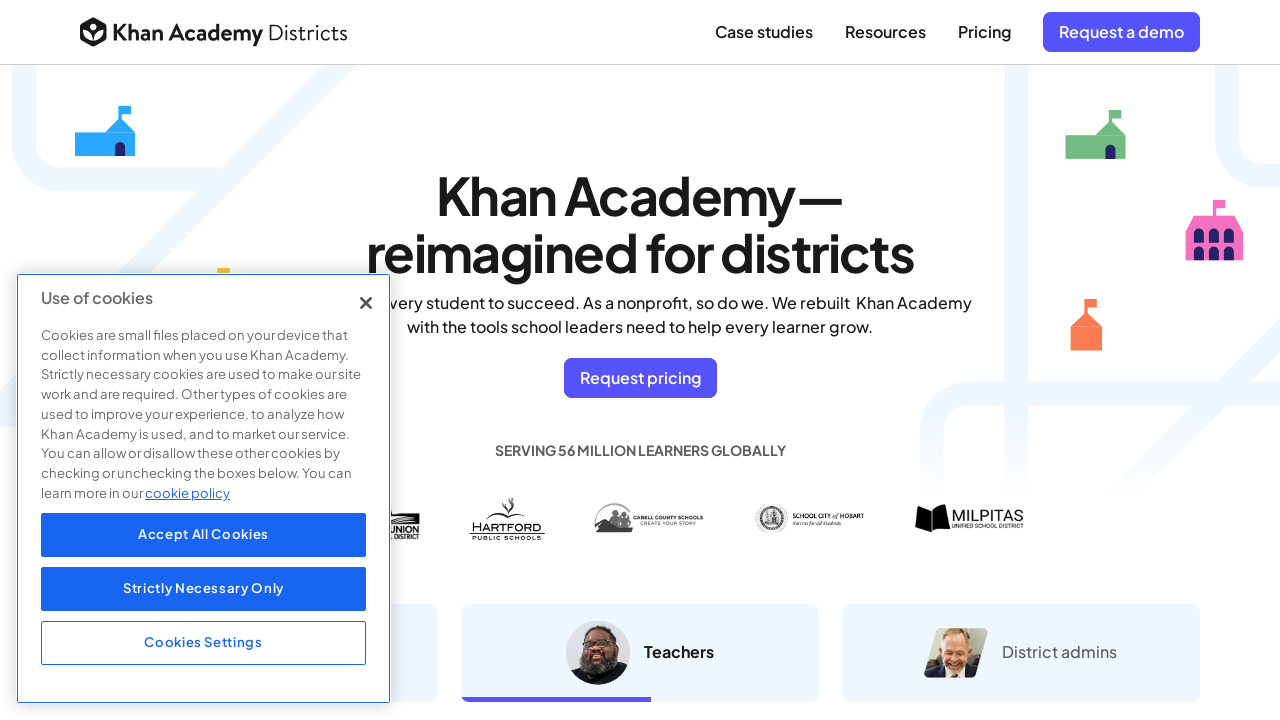

Failed to navigate to link: /museum-of-new-zealand-te-papa-tongarewa - skipped
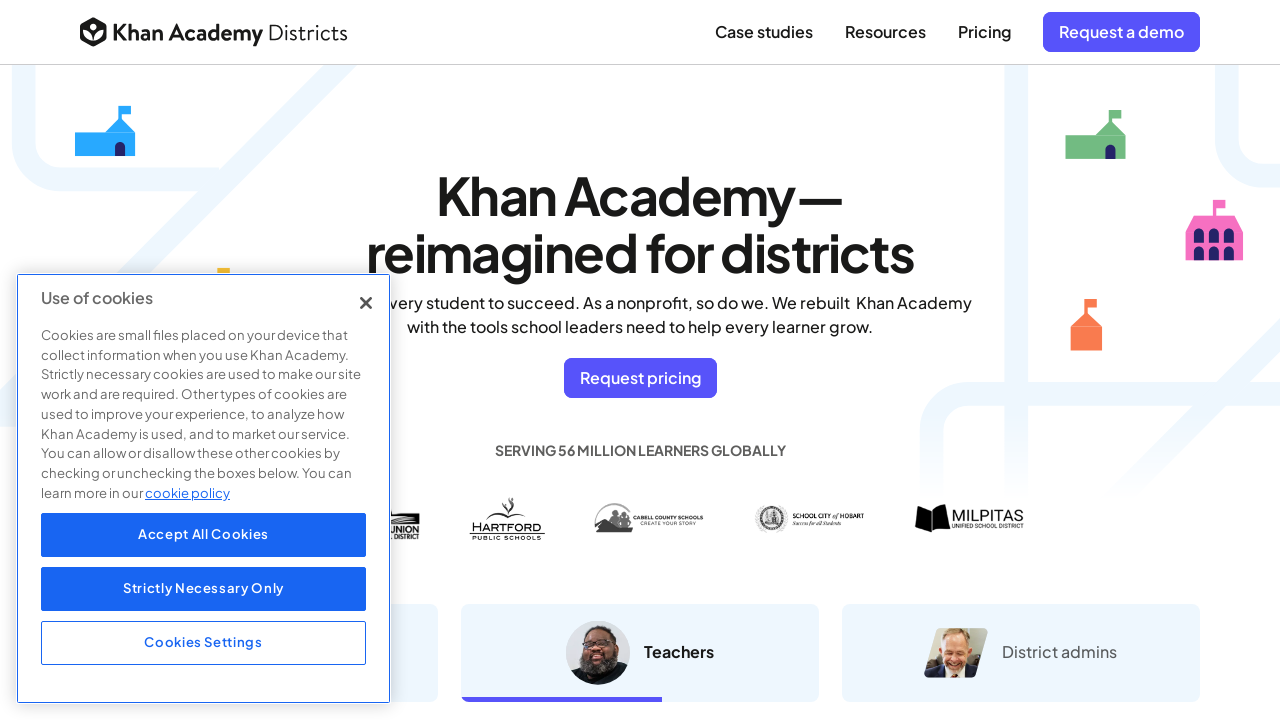

Failed to navigate to link: /nova - skipped
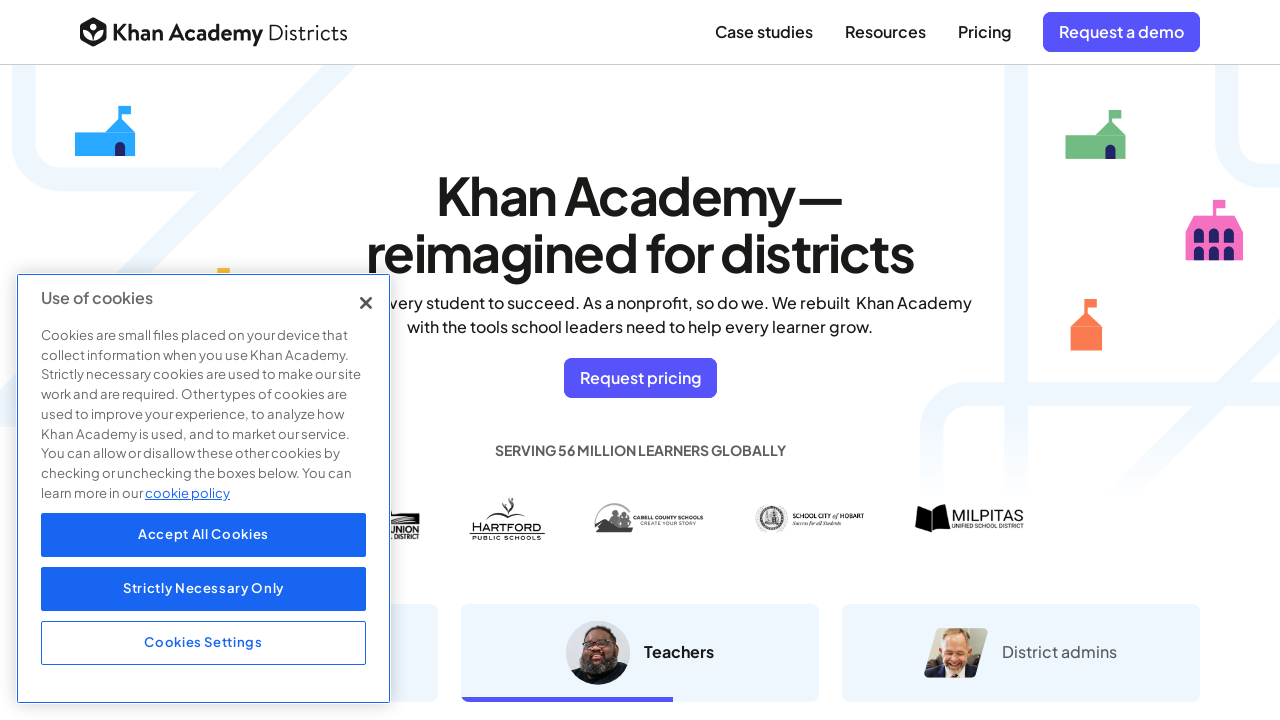

Failed to navigate to link: /wi-phi - skipped
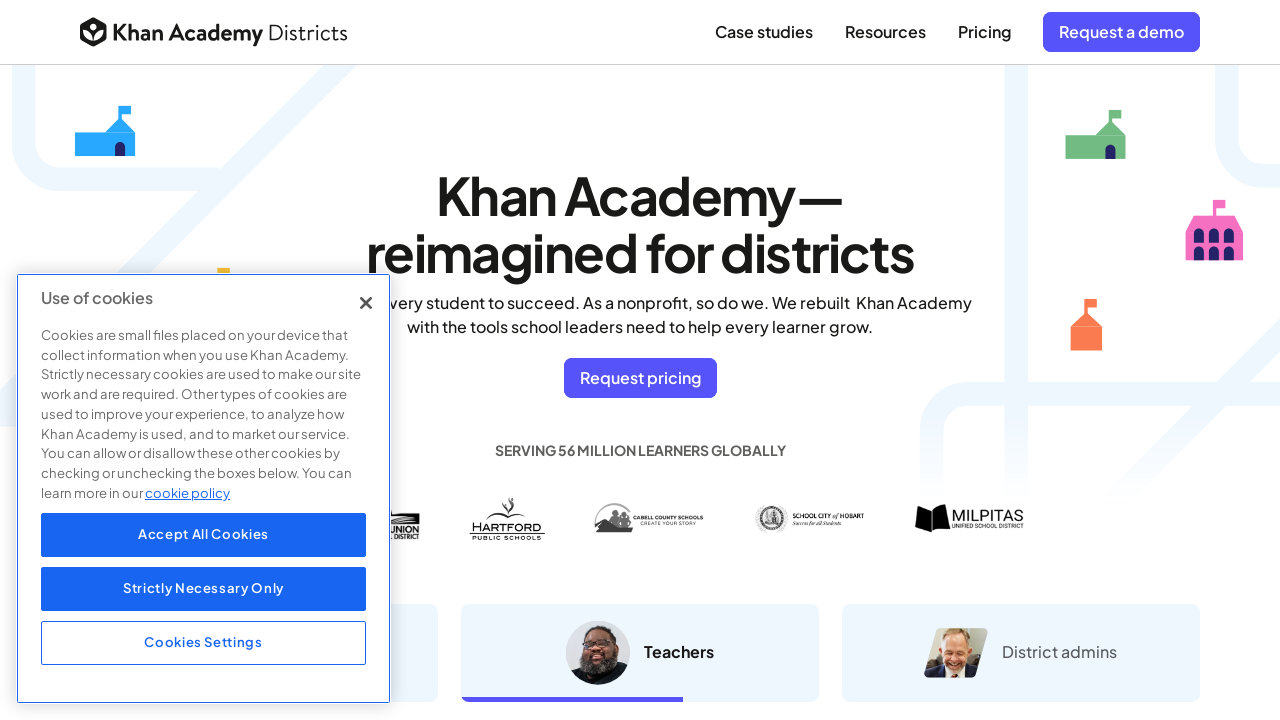

Failed to navigate to link: /k4e-us-demo - skipped
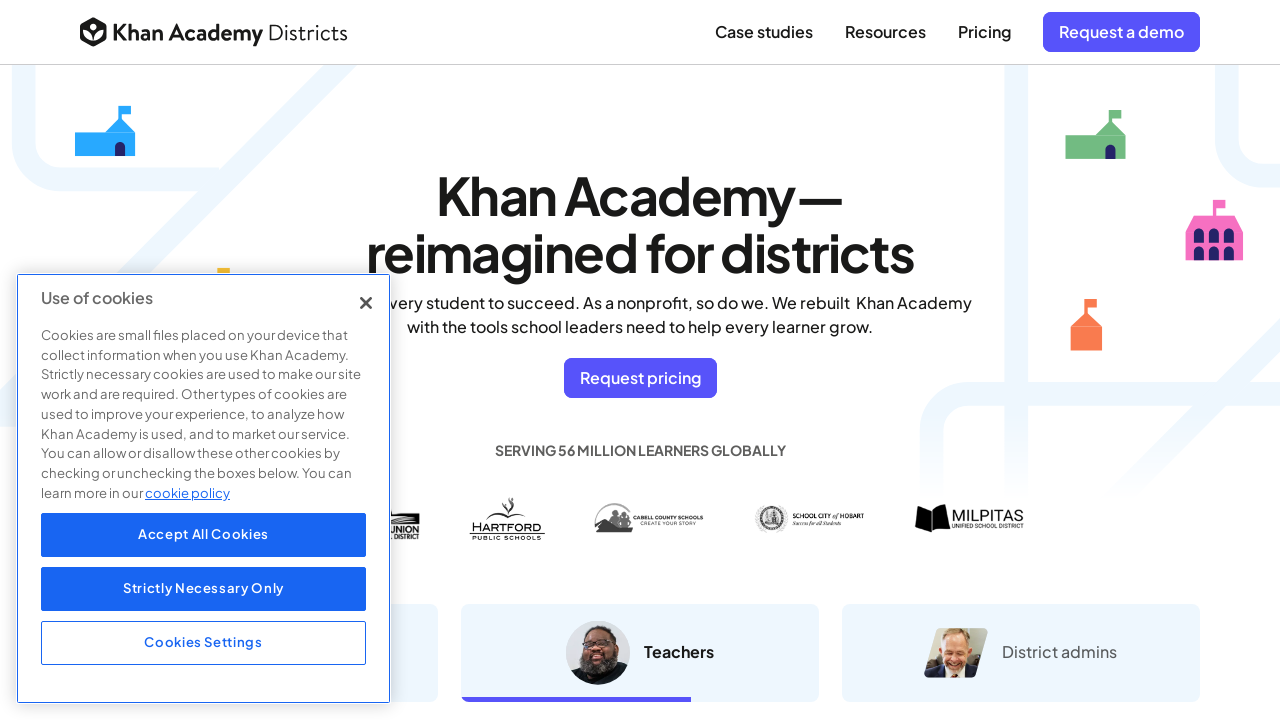

Failed to navigate to link: /khanmigo-for-educators - skipped
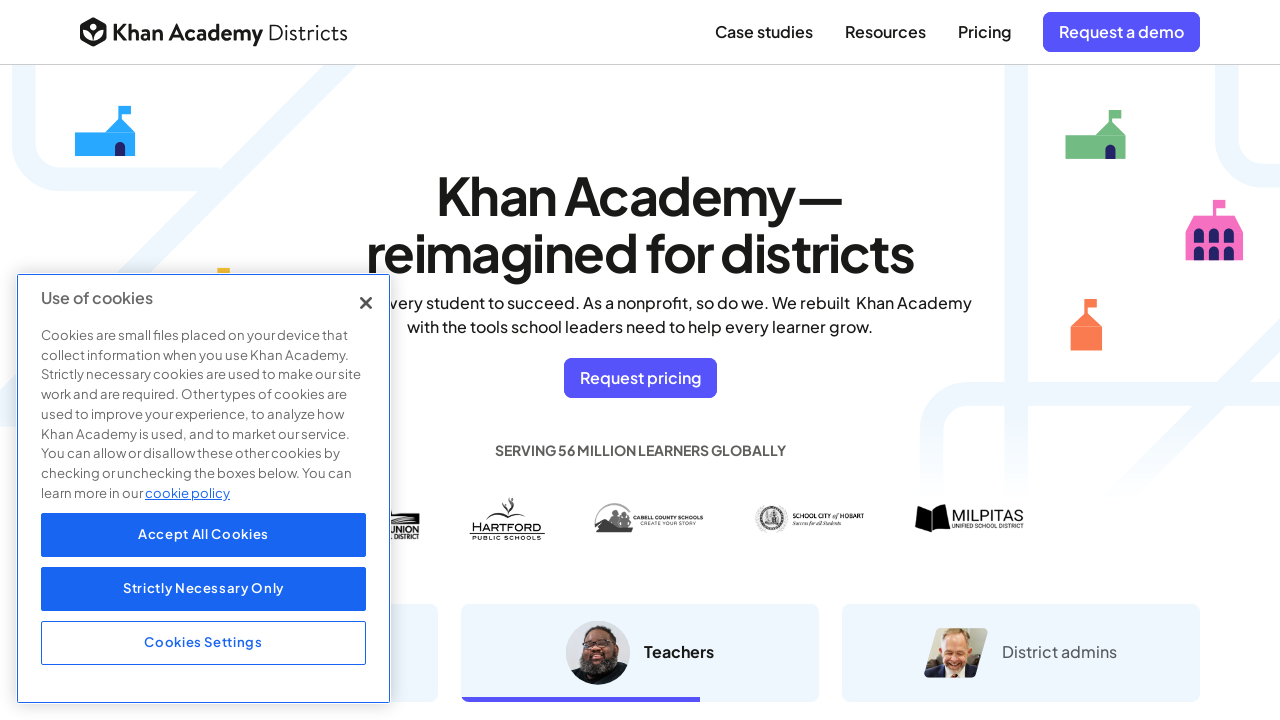

Failed to navigate to link: /khan-for-parents/khan-for-families - skipped
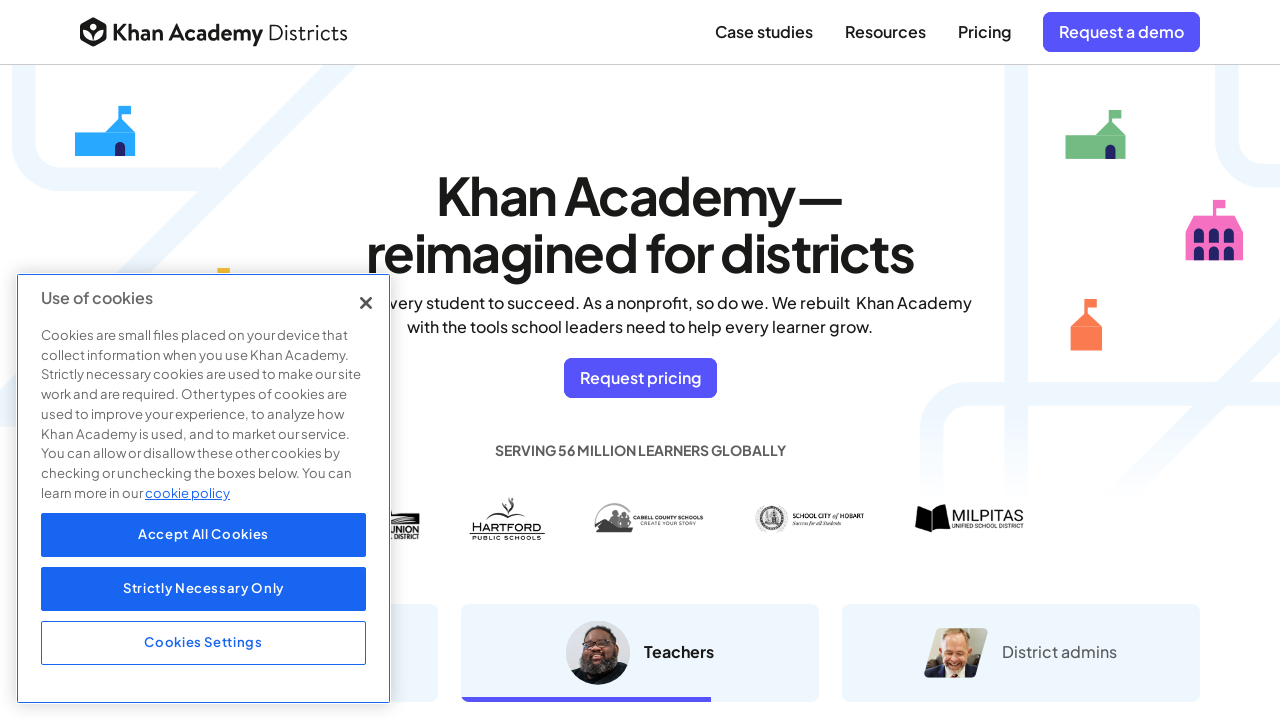

Failed to navigate to link: /khanmigo/teacher-tools - skipped
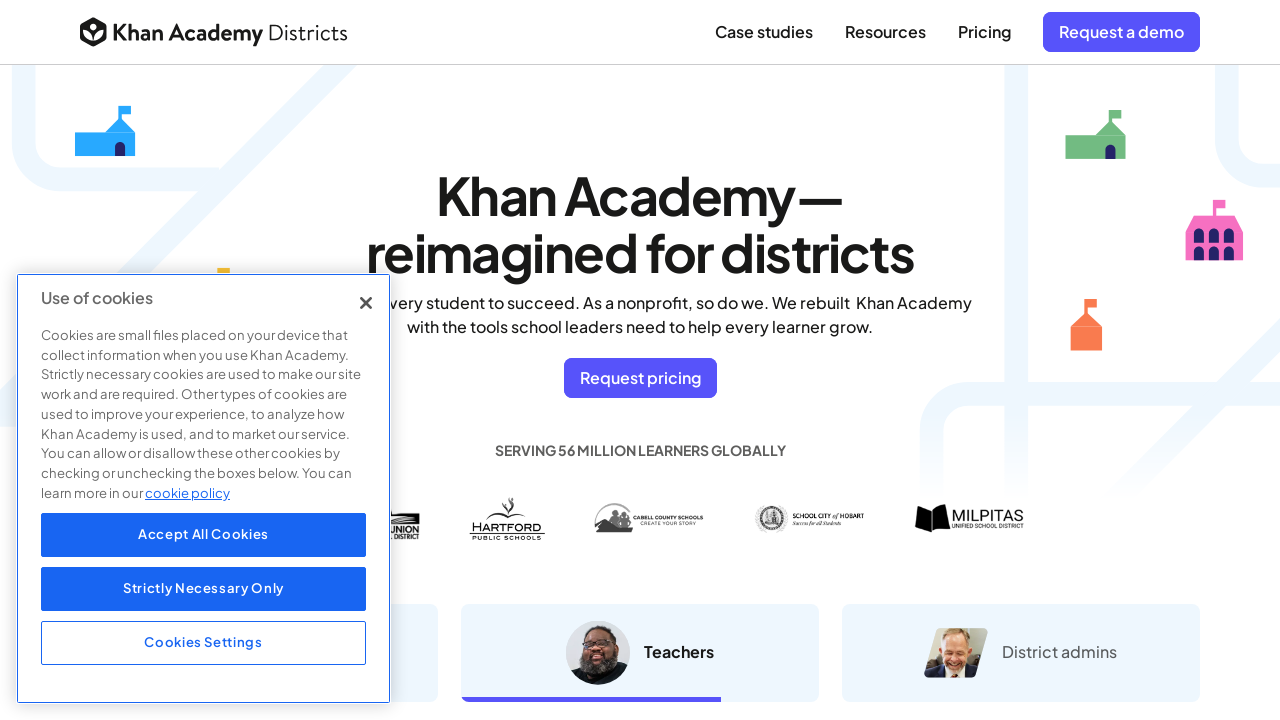

Failed to navigate to link: /khanmigo/checkout - skipped
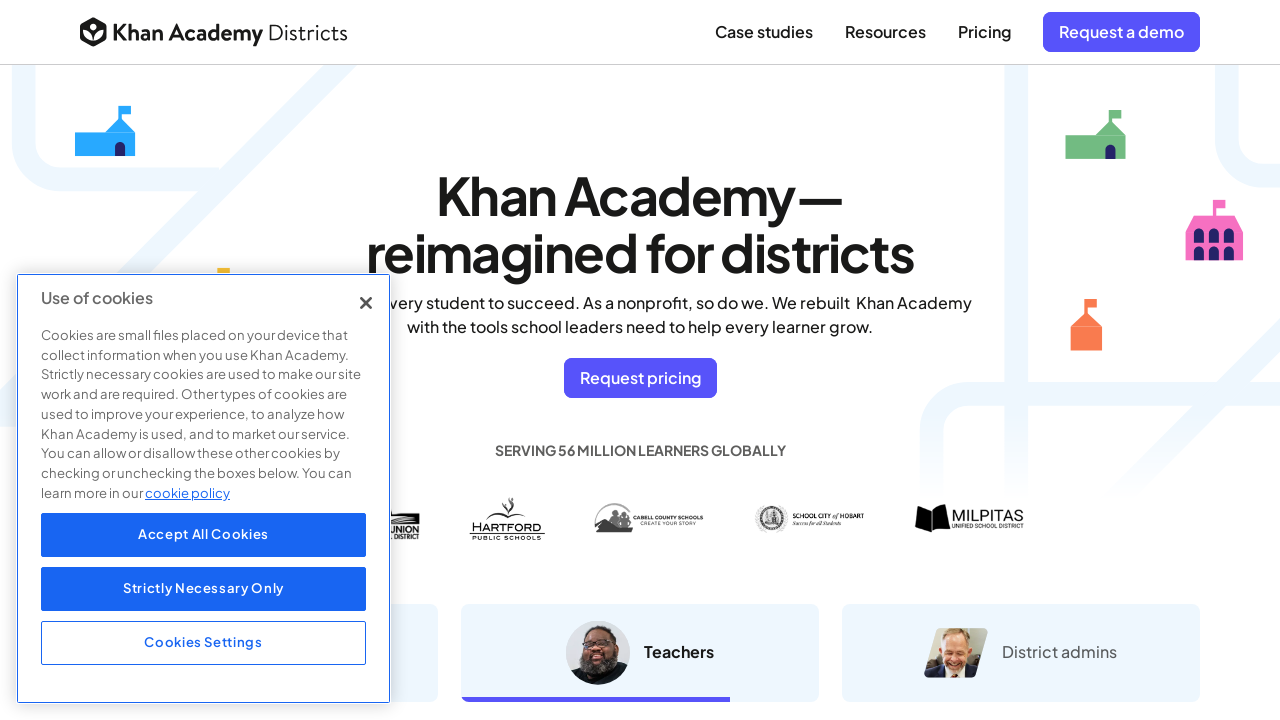

Navigated to link: https://districts.khanacademy.org/khanmigo
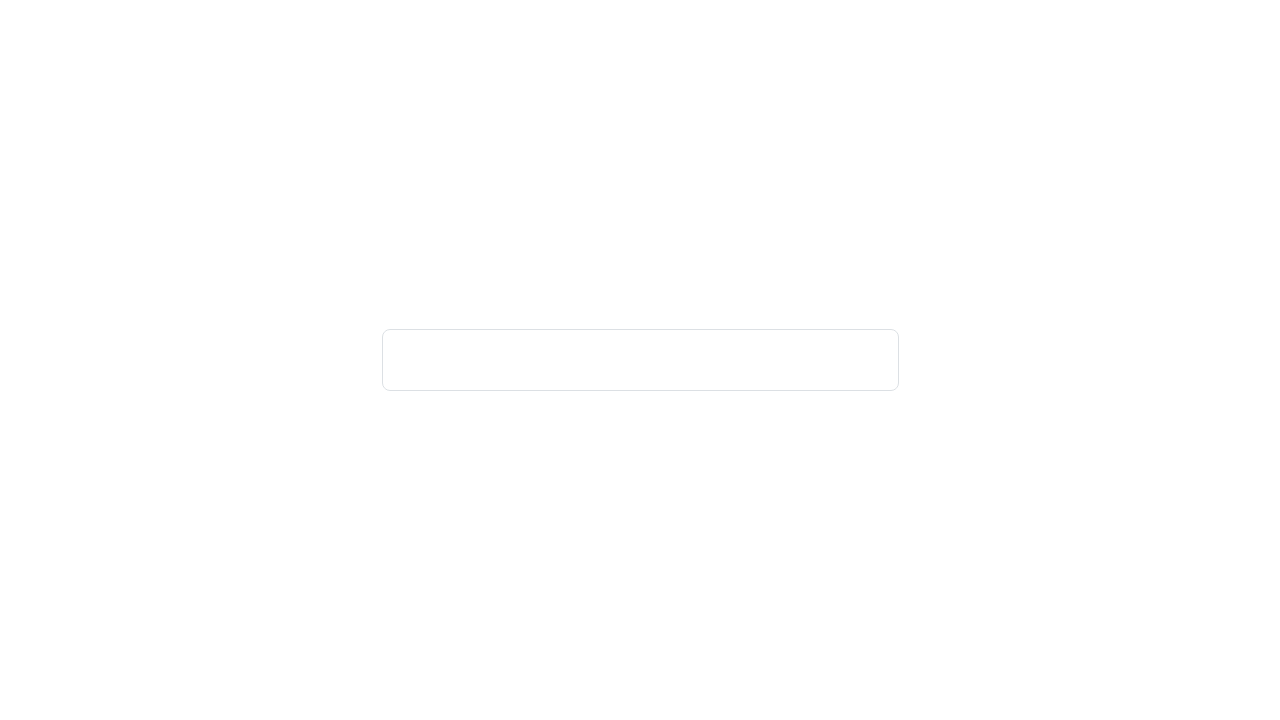

Waited 3 seconds for page content to fully load
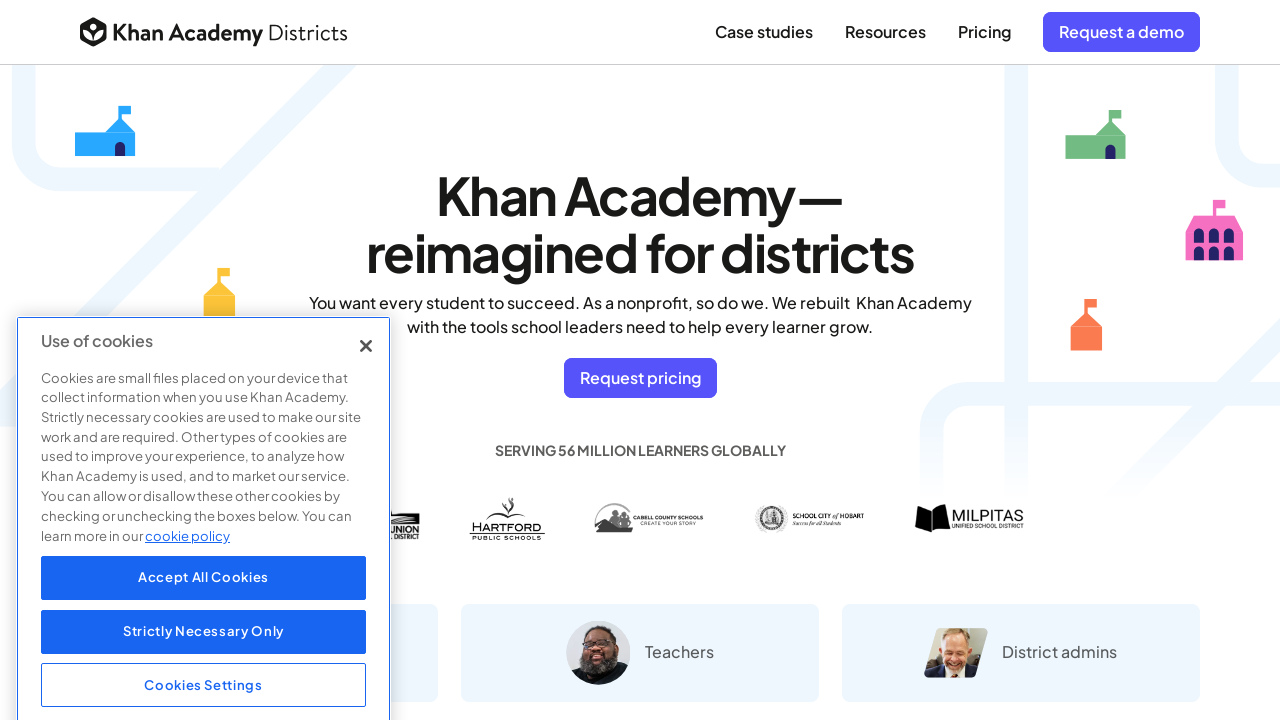

Navigated to link: https://www.prnewswire.com/news-releases/khan-academy-introduces-new-mastery-learning-features-300708027.html
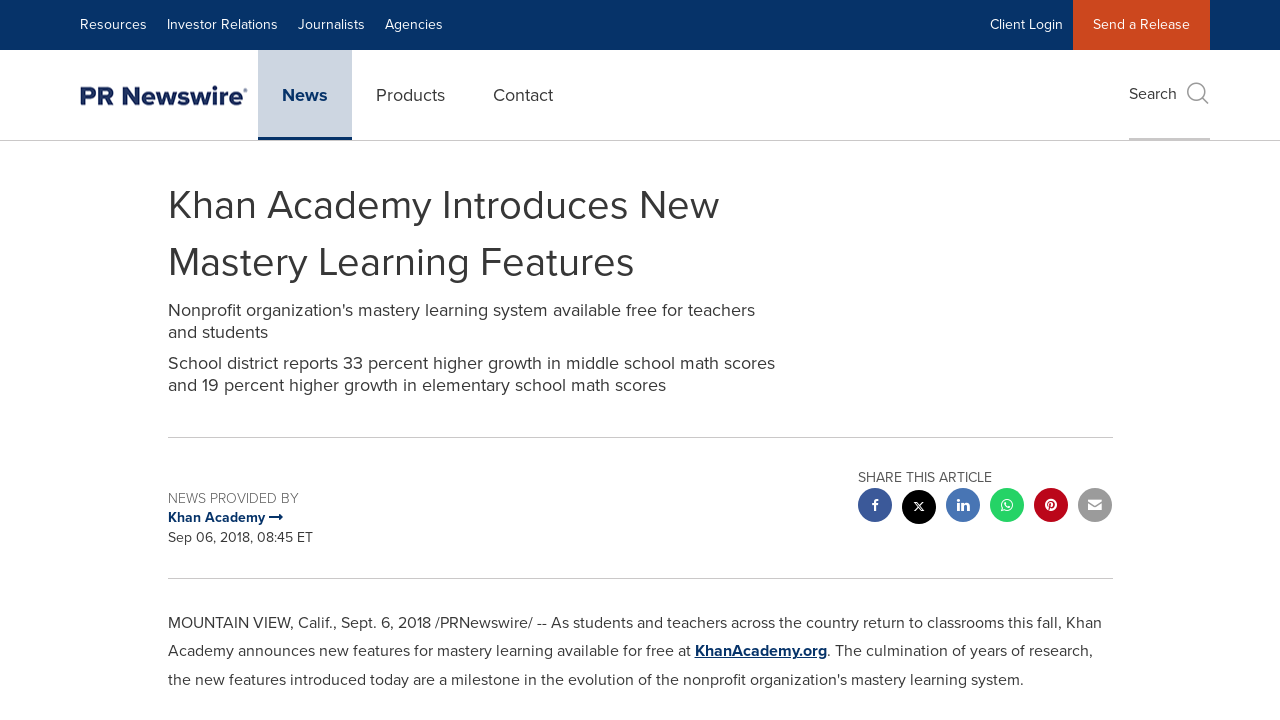

Waited 3 seconds for page content to fully load
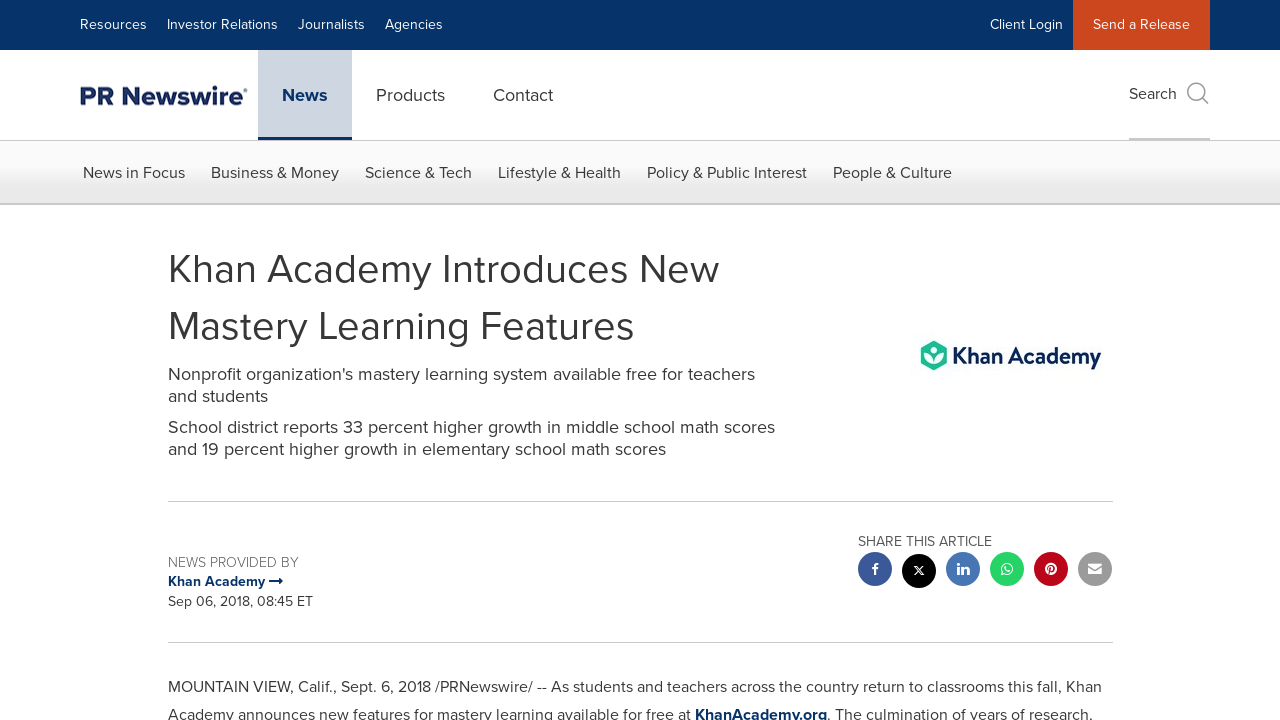

Navigated to link: https://districts.khanacademy.org/
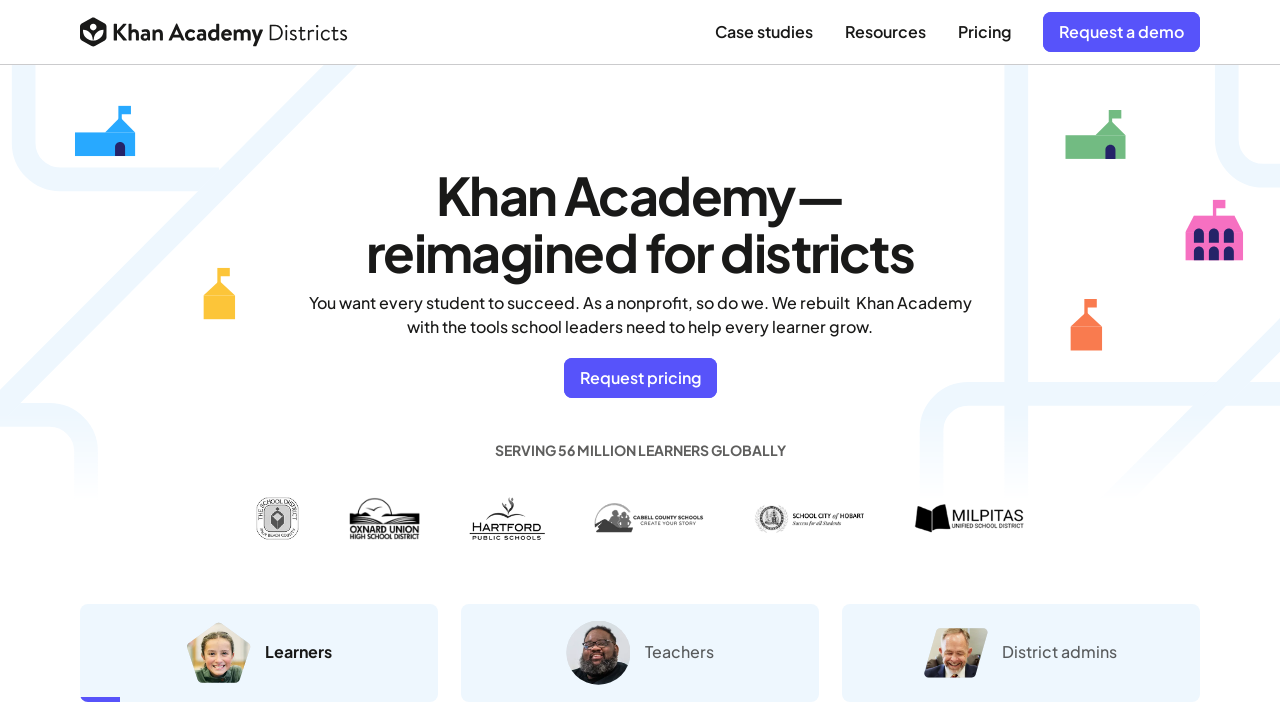

Waited 3 seconds for page content to fully load
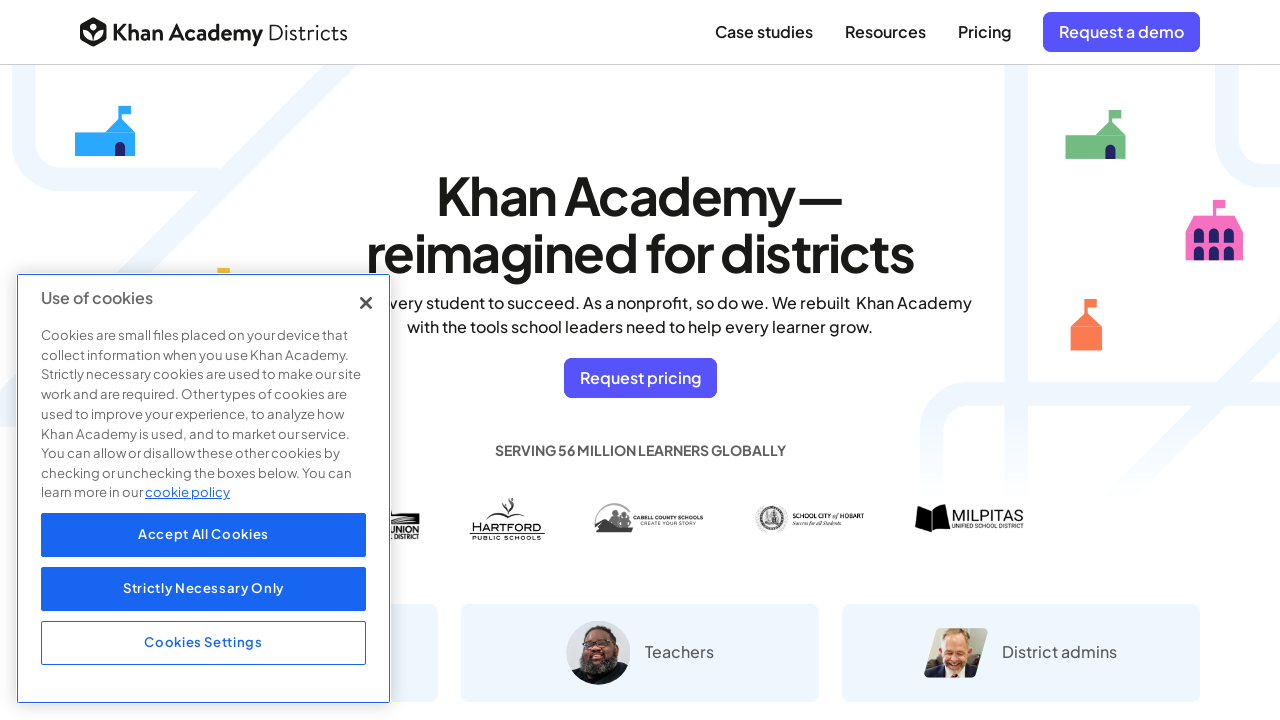

Navigated to link: https://districts.khanacademy.org/
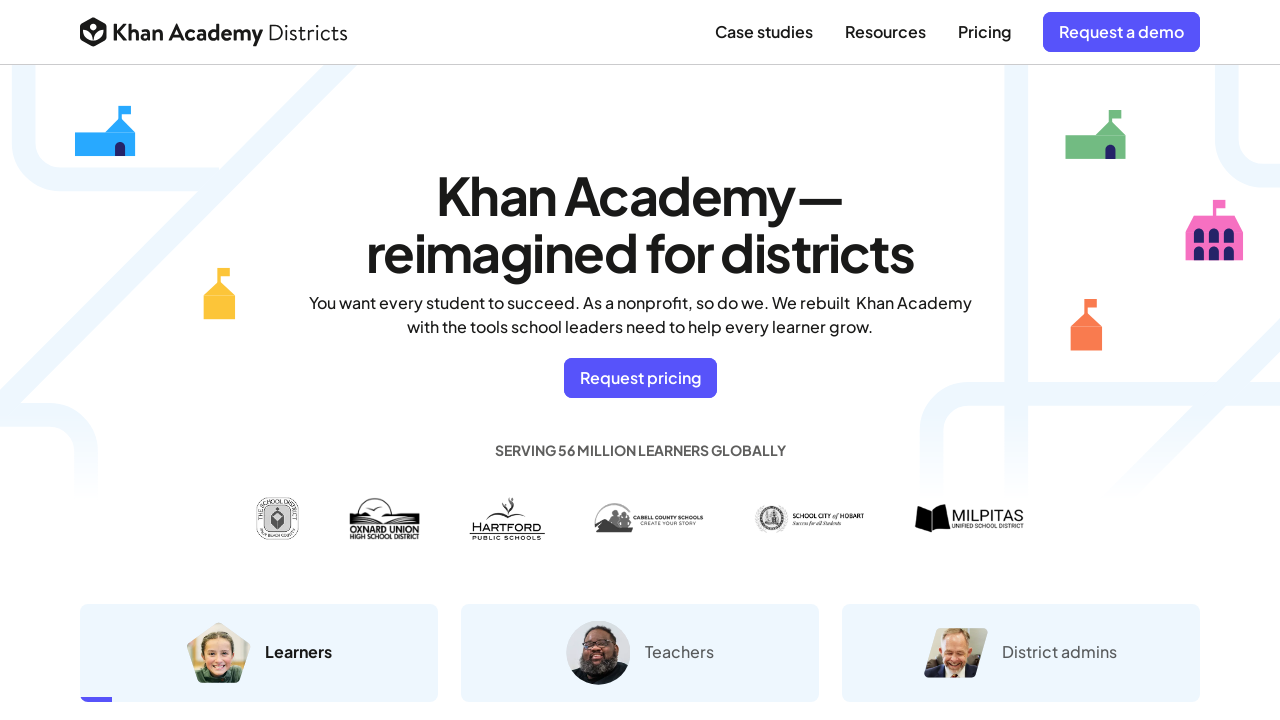

Waited 3 seconds for page content to fully load
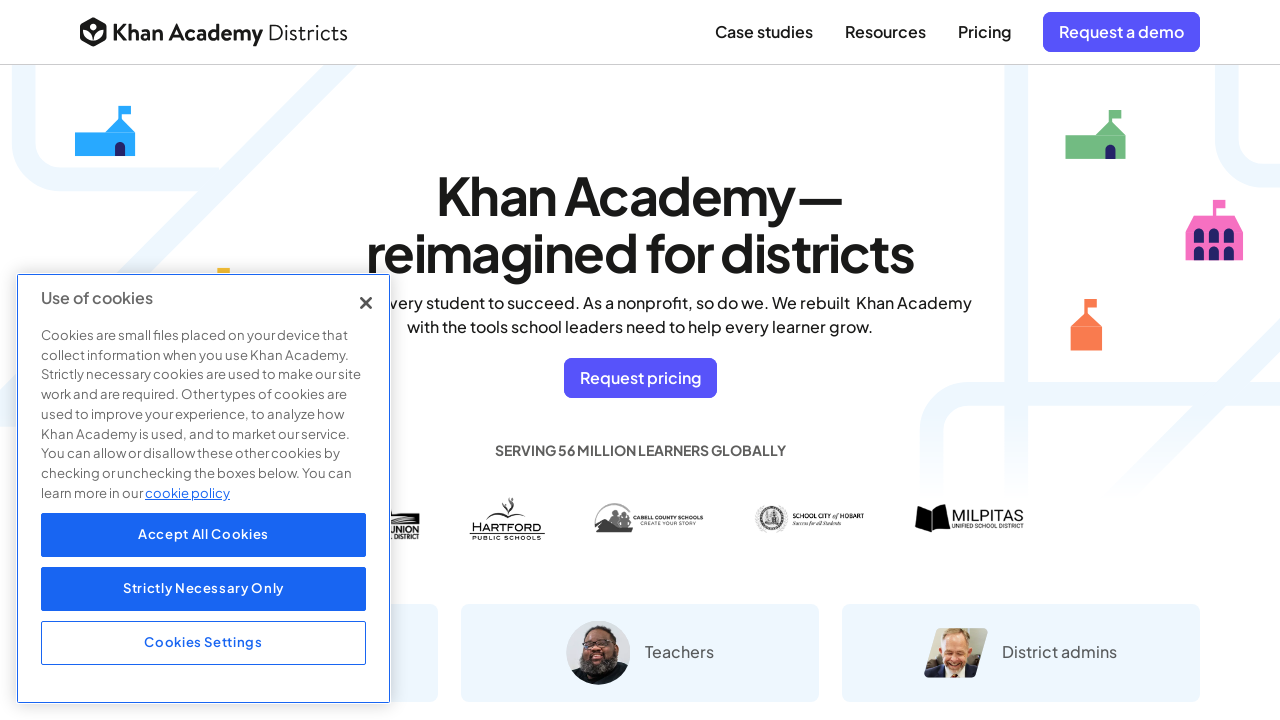

Failed to navigate to link: /signup?isteacher=1 - skipped
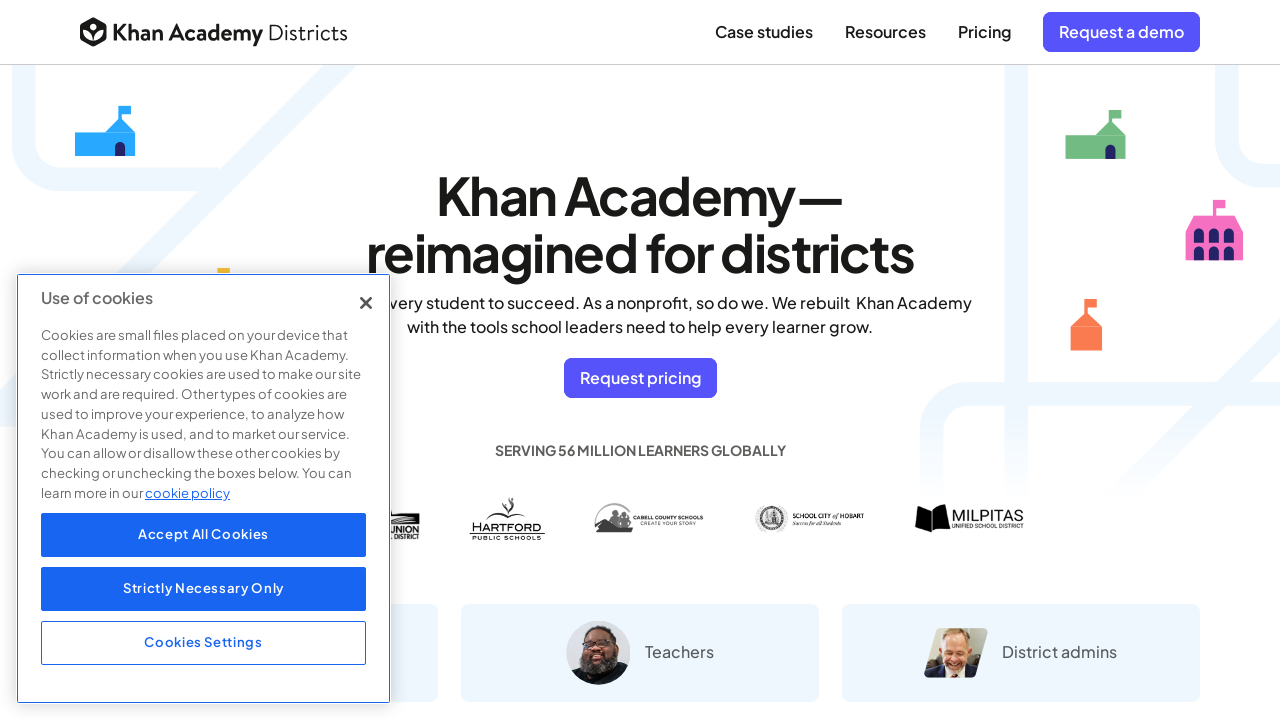

Failed to navigate to link: /signup?isteacher=1 - skipped
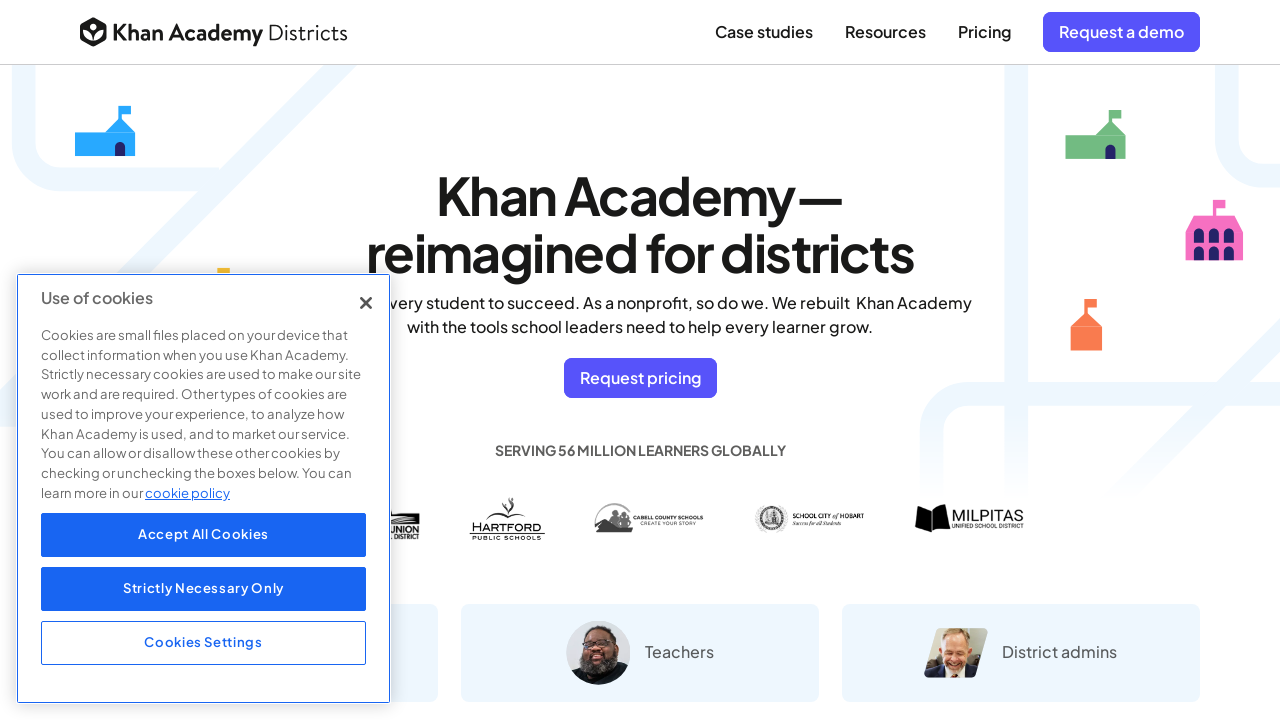

Failed to navigate to link: /signup - skipped
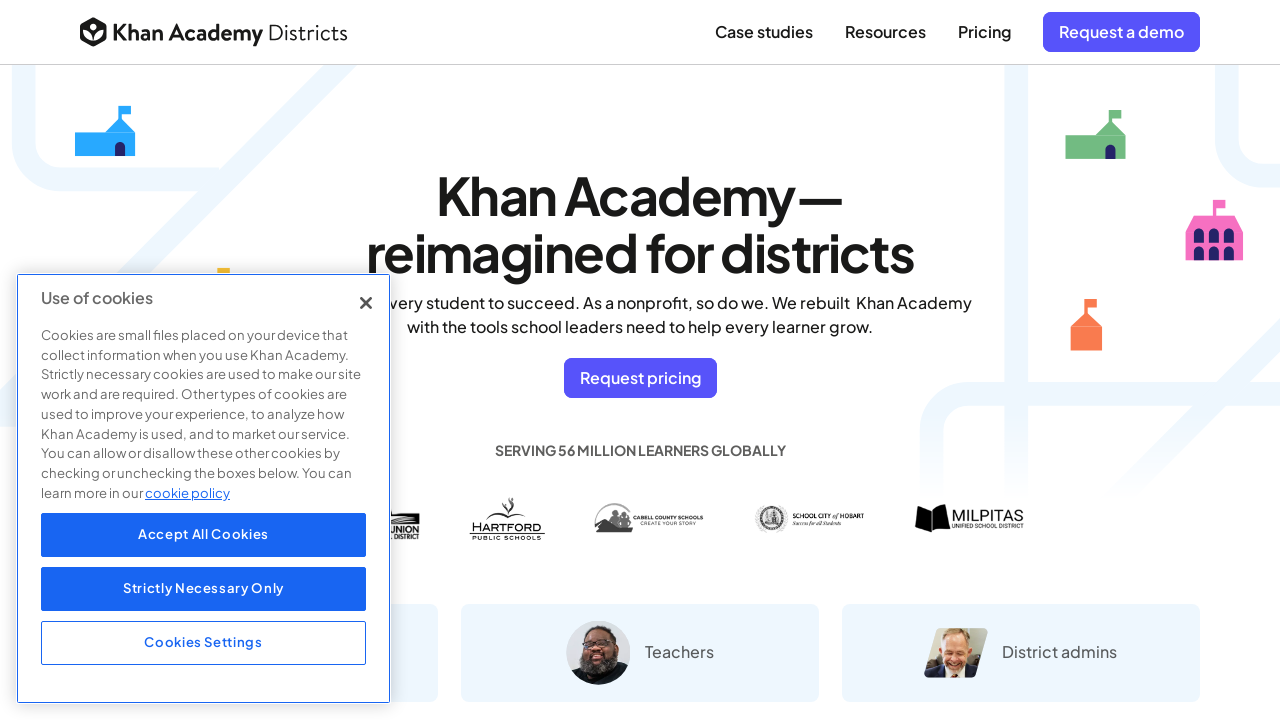

Failed to navigate to link: /signup - skipped
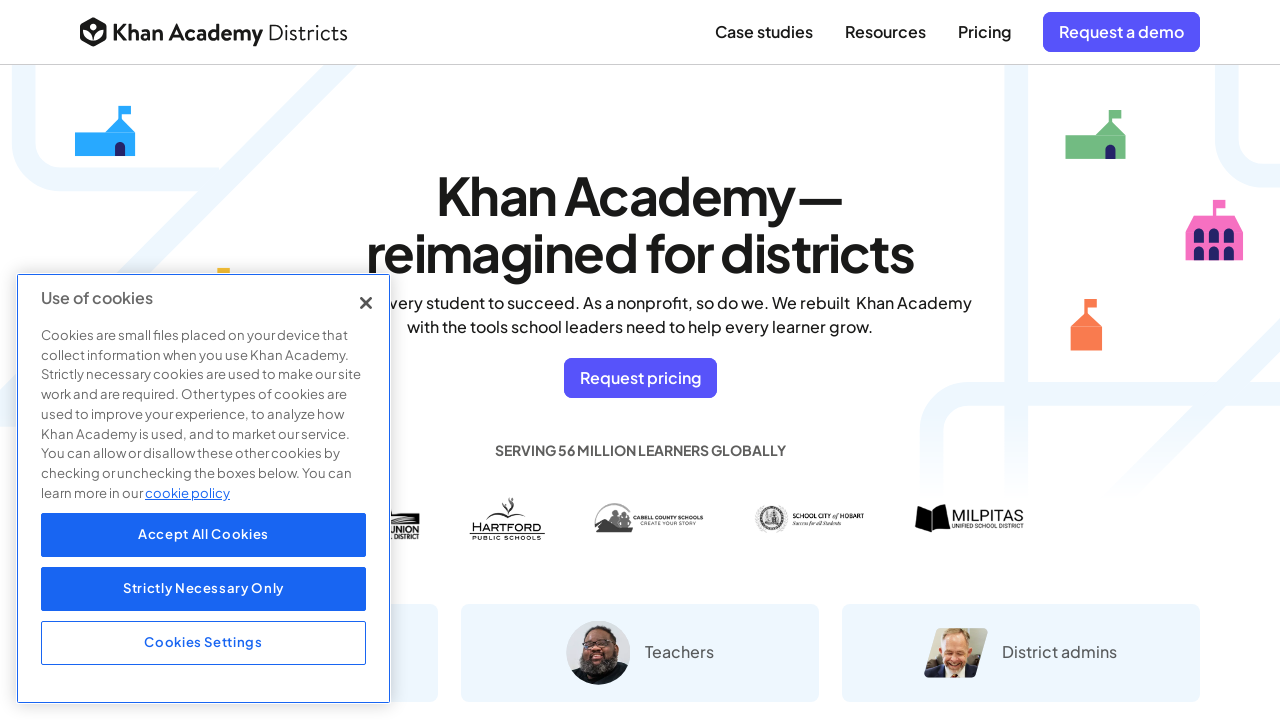

Navigated to link: https://donate.khanacademy.org/campaign/580662/donate?c_src2=Webapp.lohpdonormodule
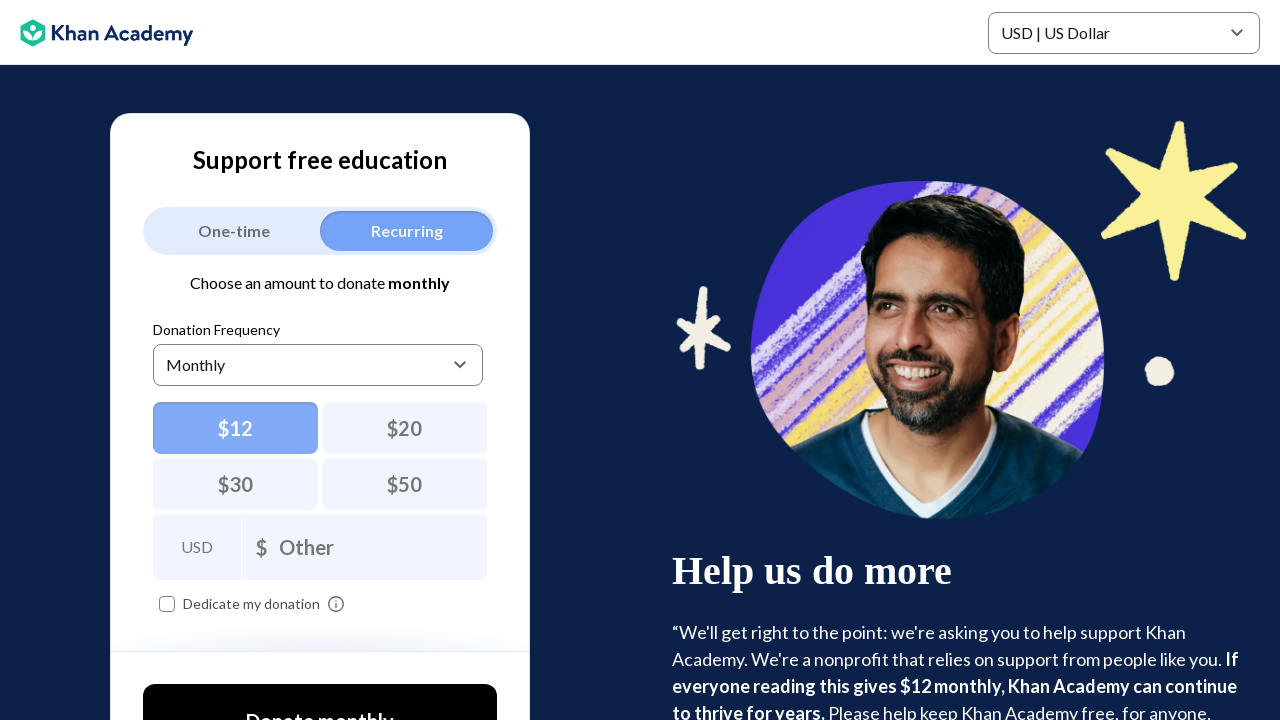

Waited 3 seconds for page content to fully load
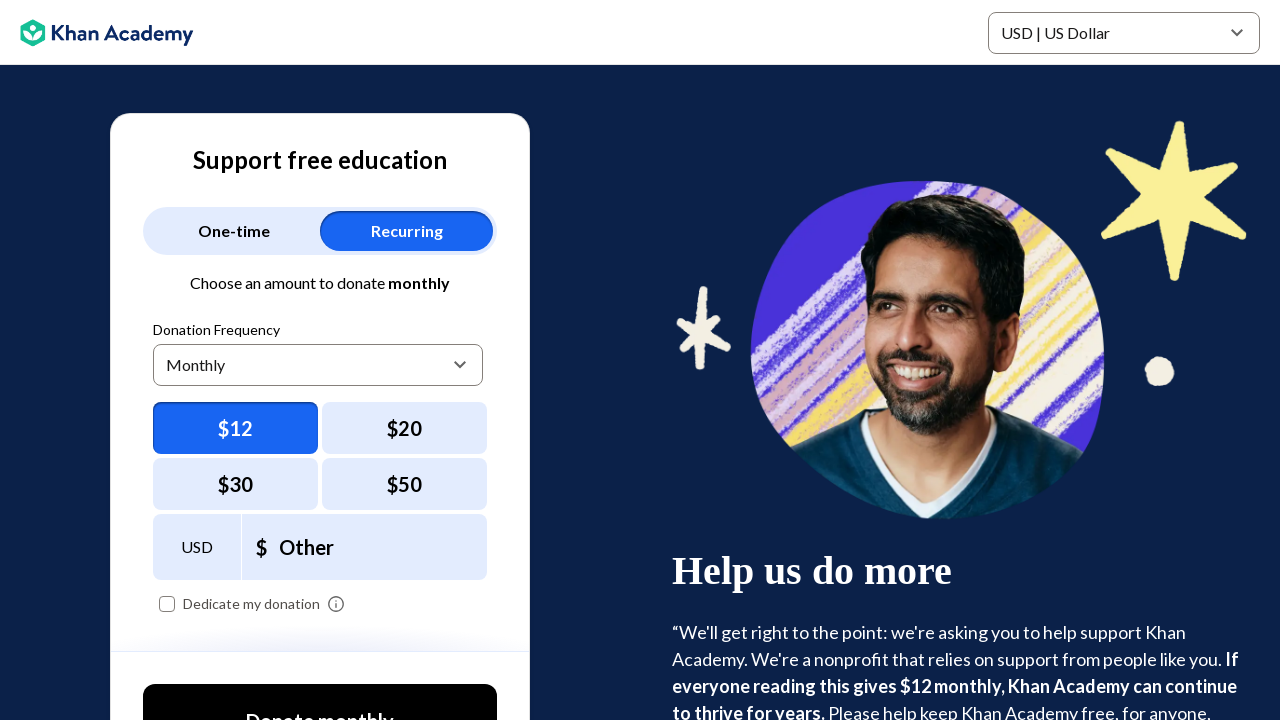

Navigated to link: https://donate.khanacademy.org/campaign/580662/donate?c_src2=Webapp.lohpdonormodule
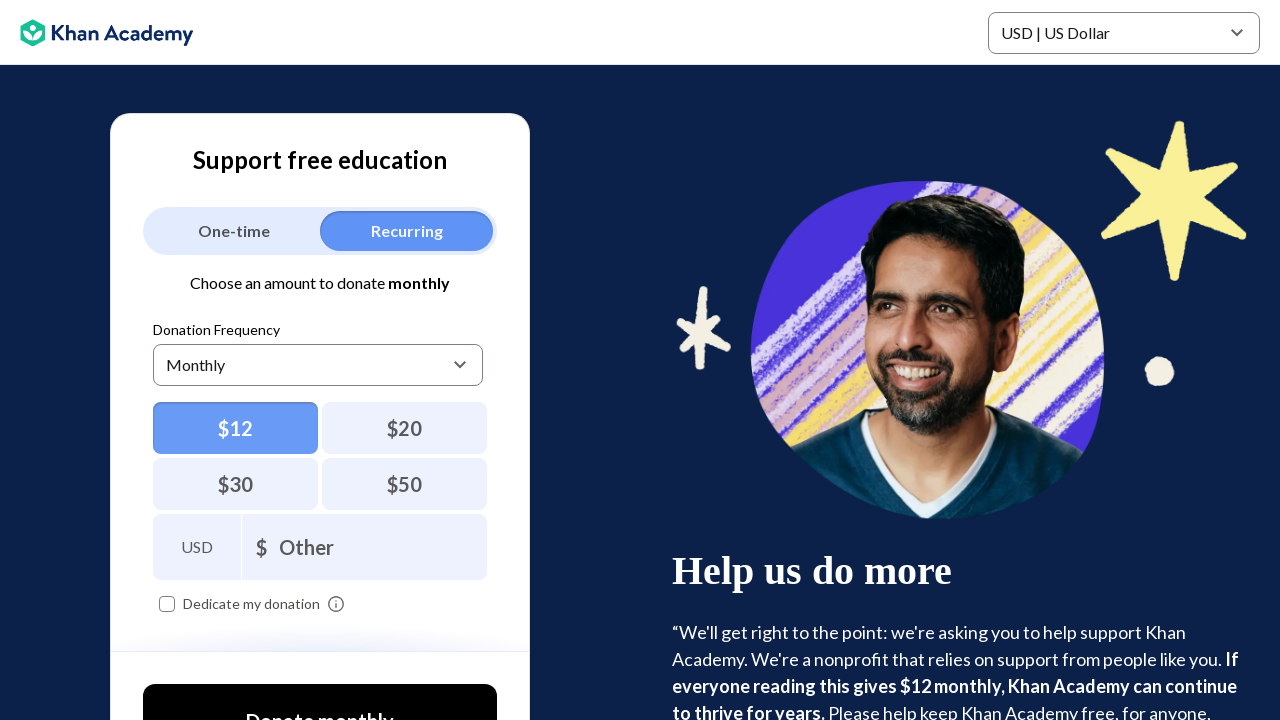

Waited 3 seconds for page content to fully load
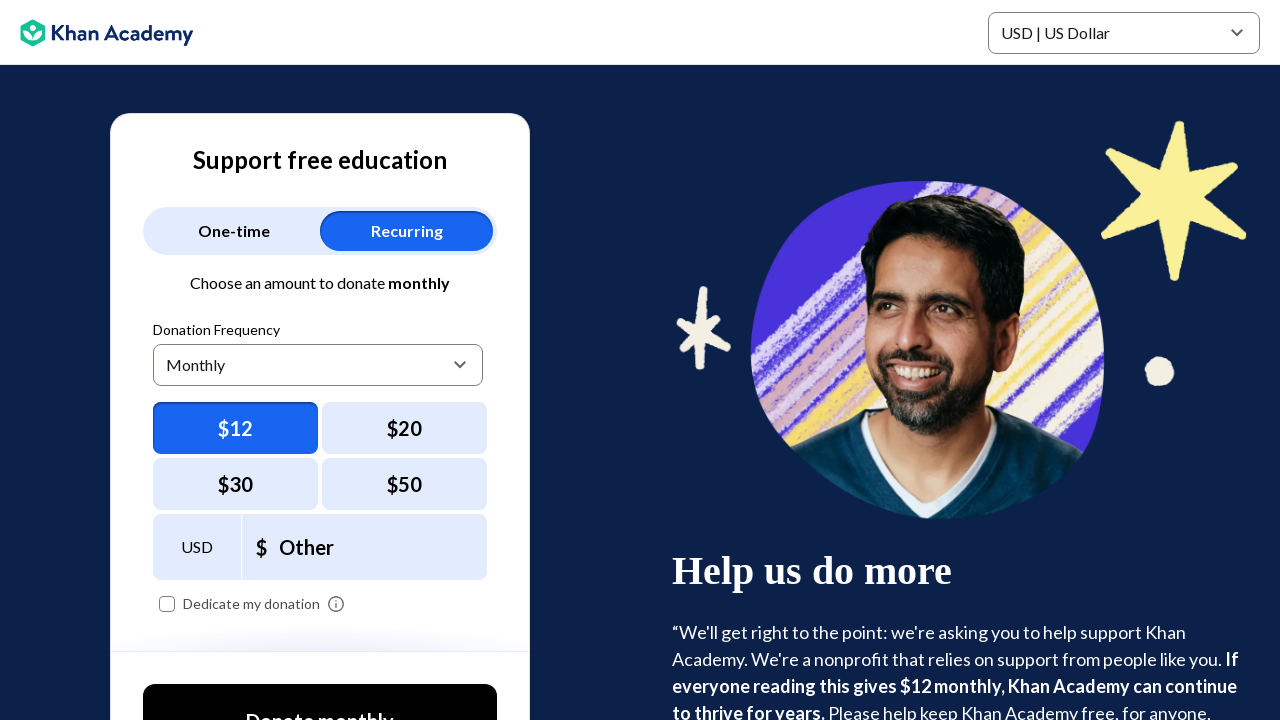

Failed to navigate to link: /signup - skipped
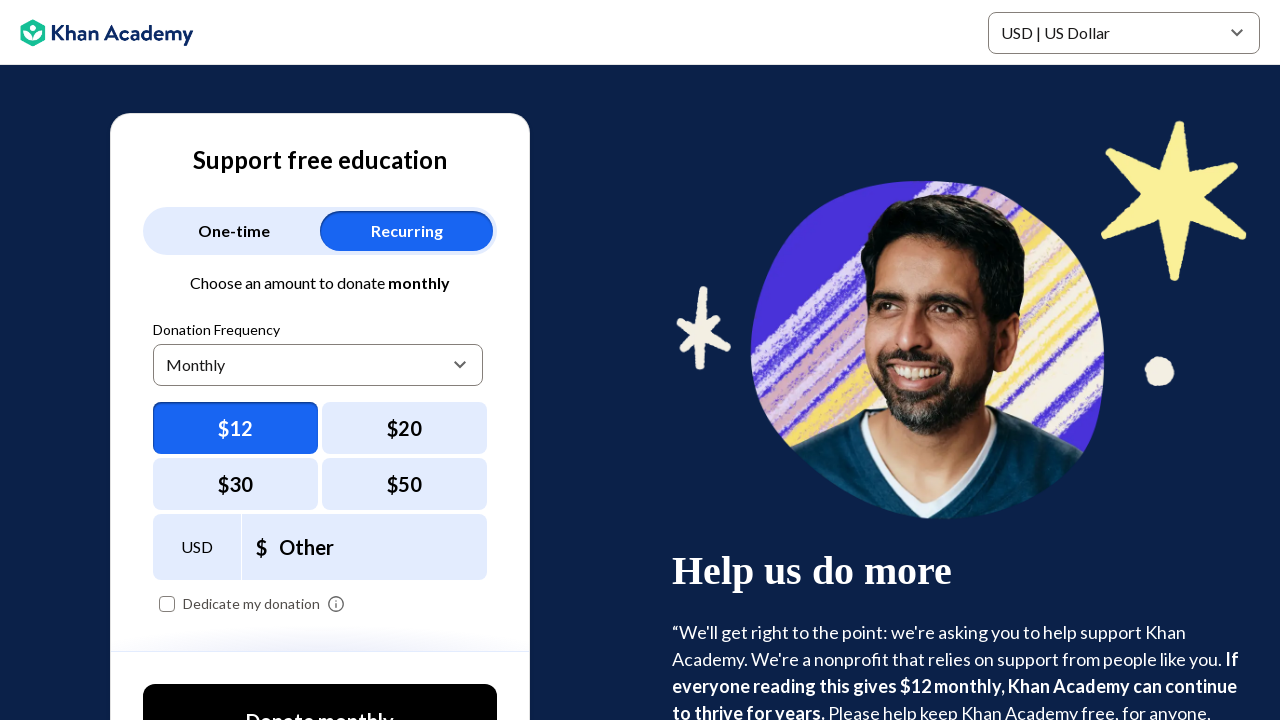

Failed to navigate to link: /signup?isteacher=1 - skipped
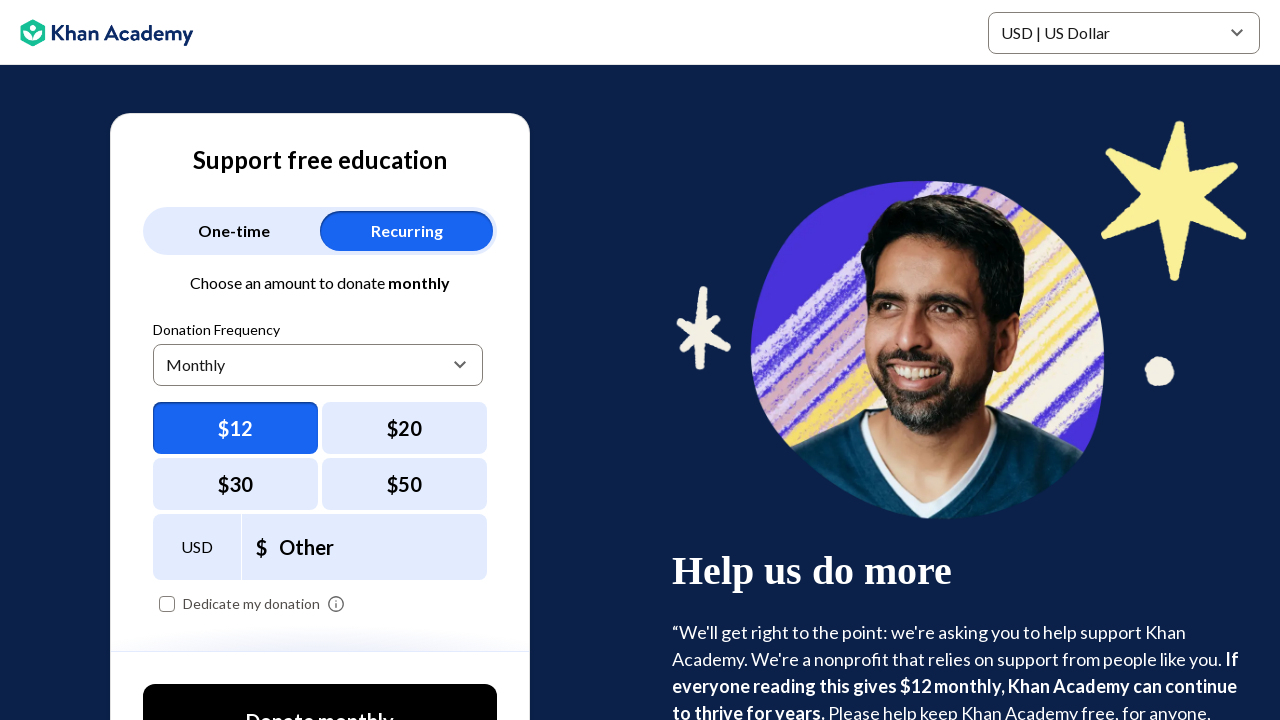

Navigated to link: https://districts.khanacademy.org/
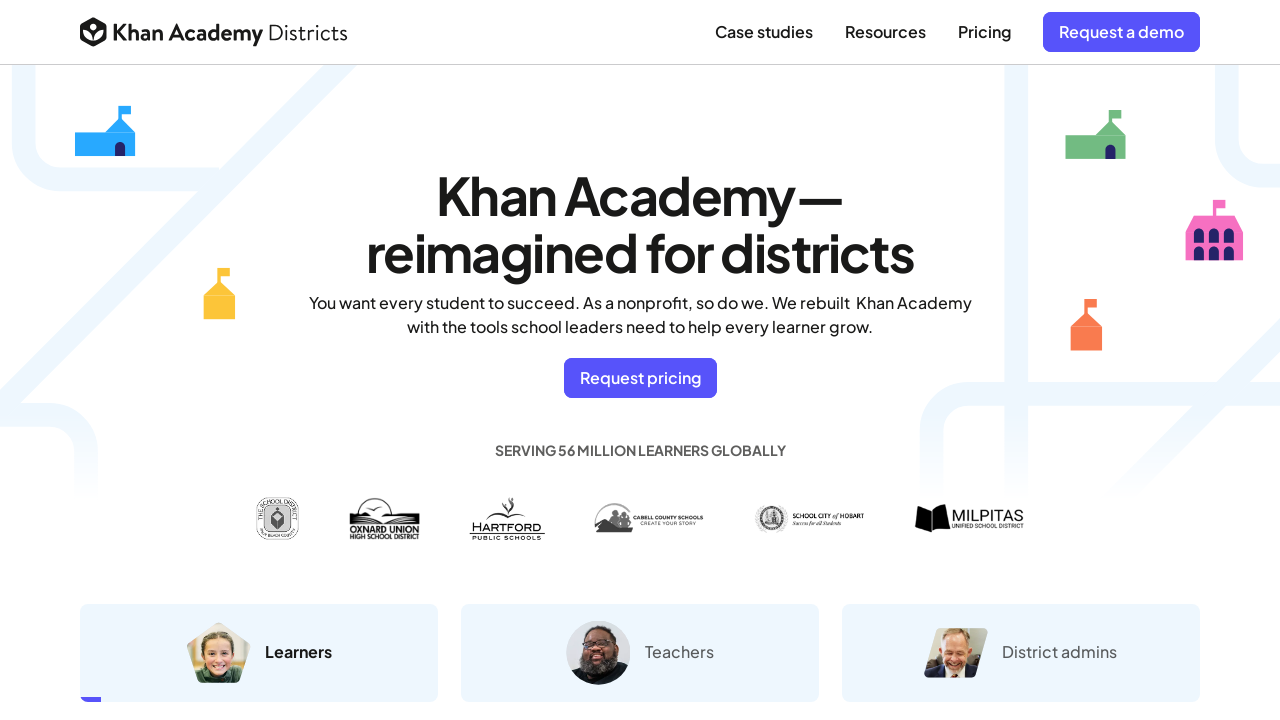

Waited 3 seconds for page content to fully load
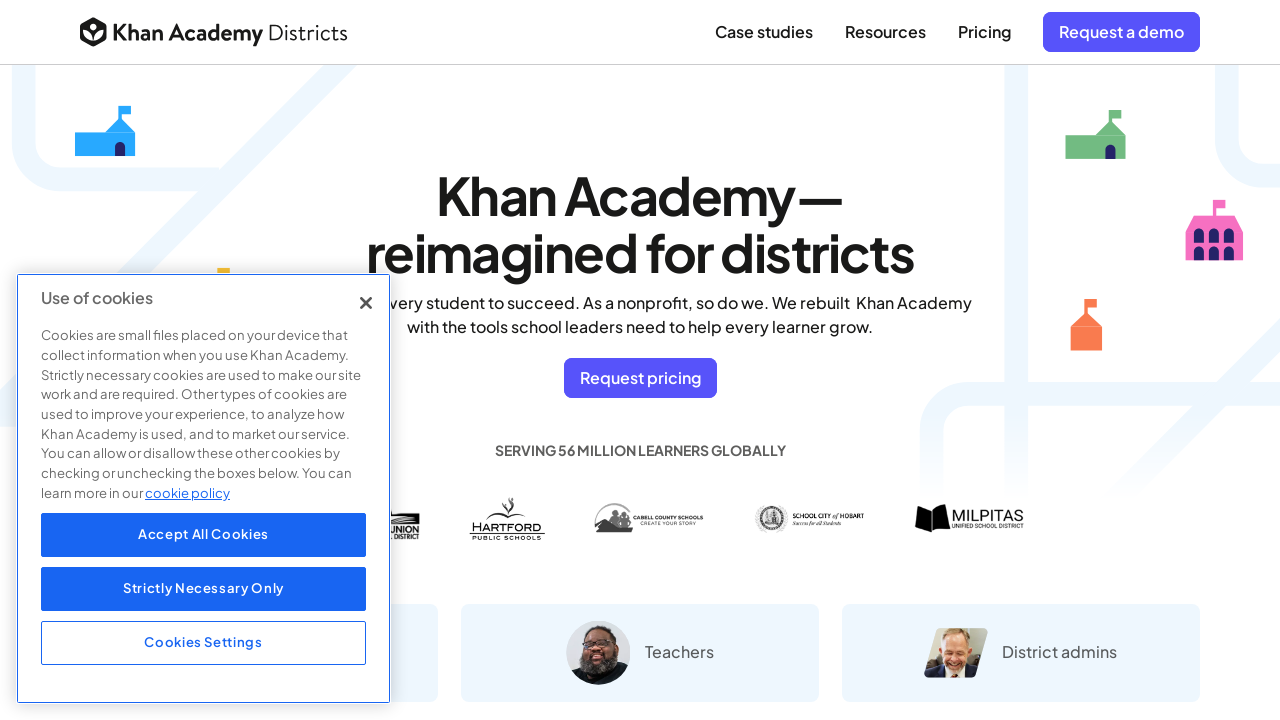

Failed to navigate to link: /signup?isparent=1 - skipped
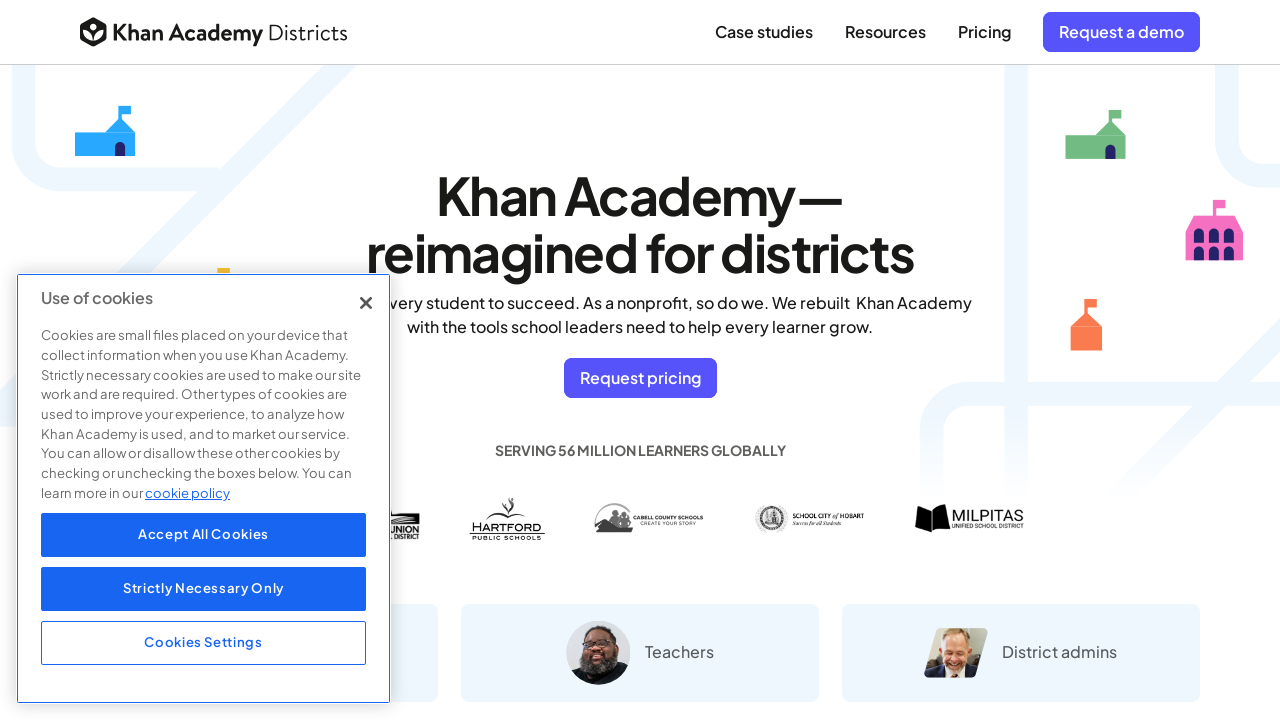

Navigated to link: https://donate.khanacademy.org/campaign/580662/donate?c_src2=Webapp.lohplastchance
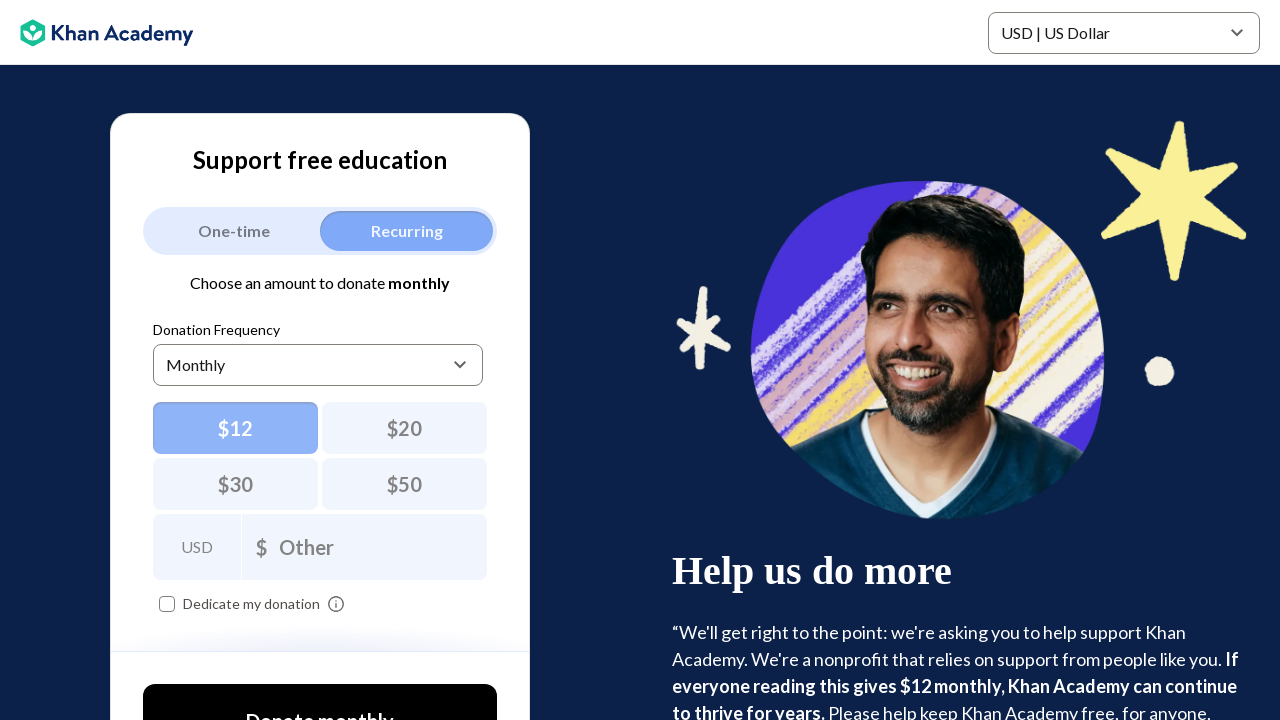

Waited 3 seconds for page content to fully load
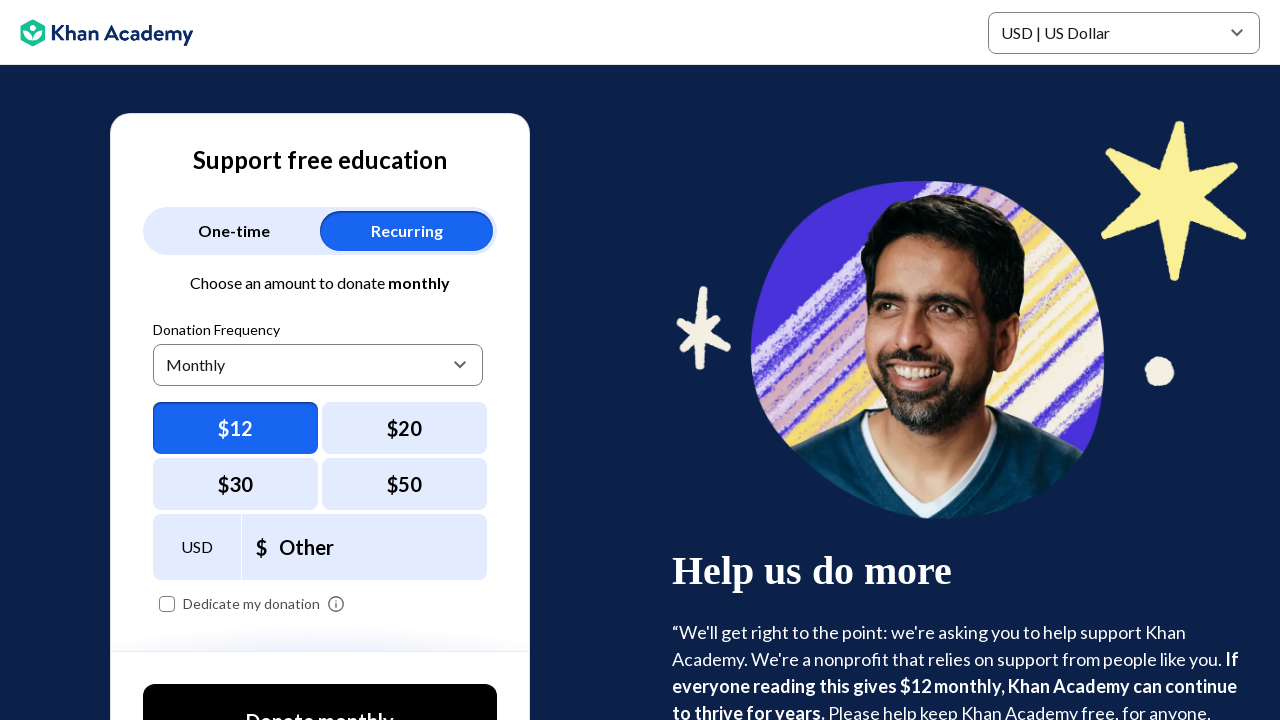

Navigated to link: https://donate.khanacademy.org/campaign/580662/donate?c_src2=Webapp.footer
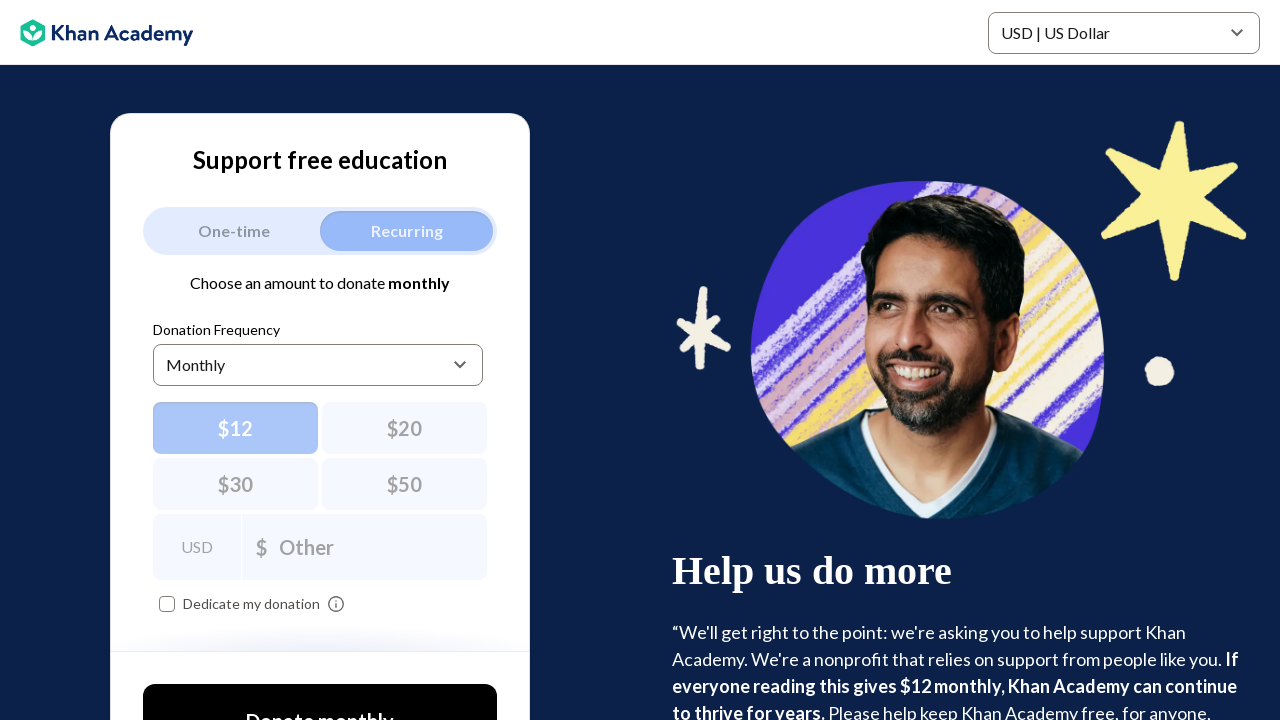

Waited 3 seconds for page content to fully load
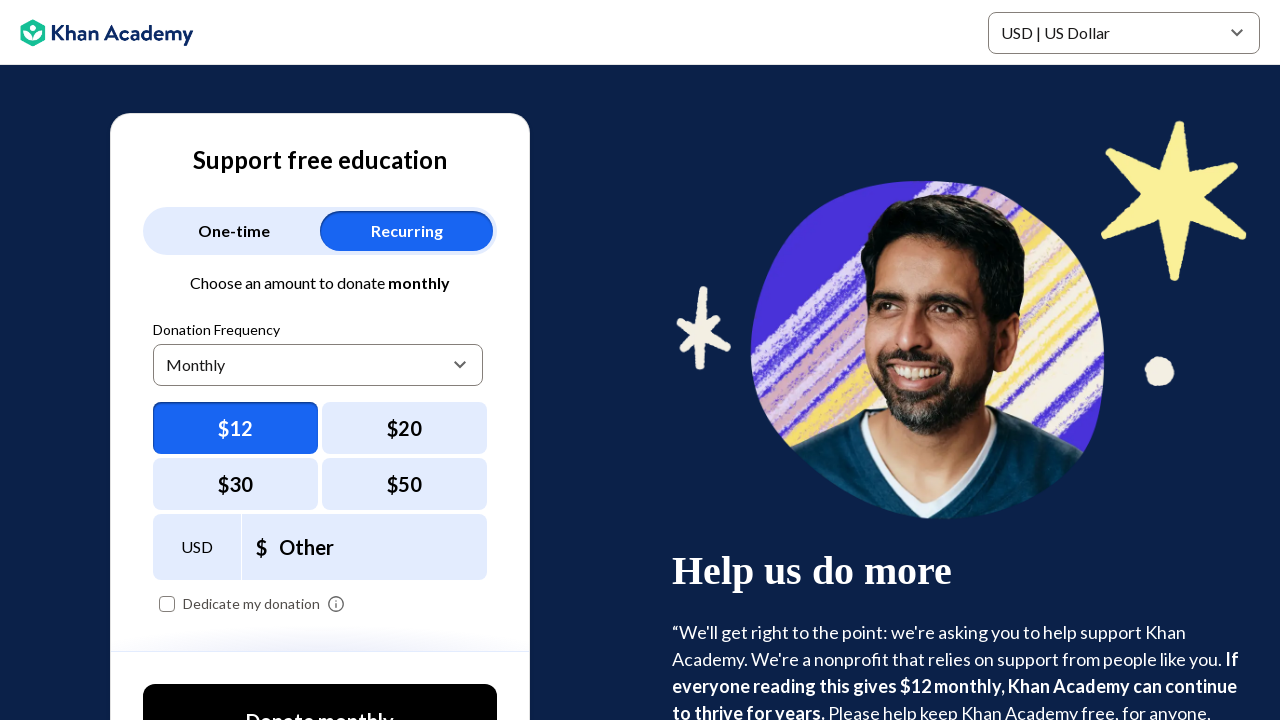

Failed to navigate to link: /contribute - skipped
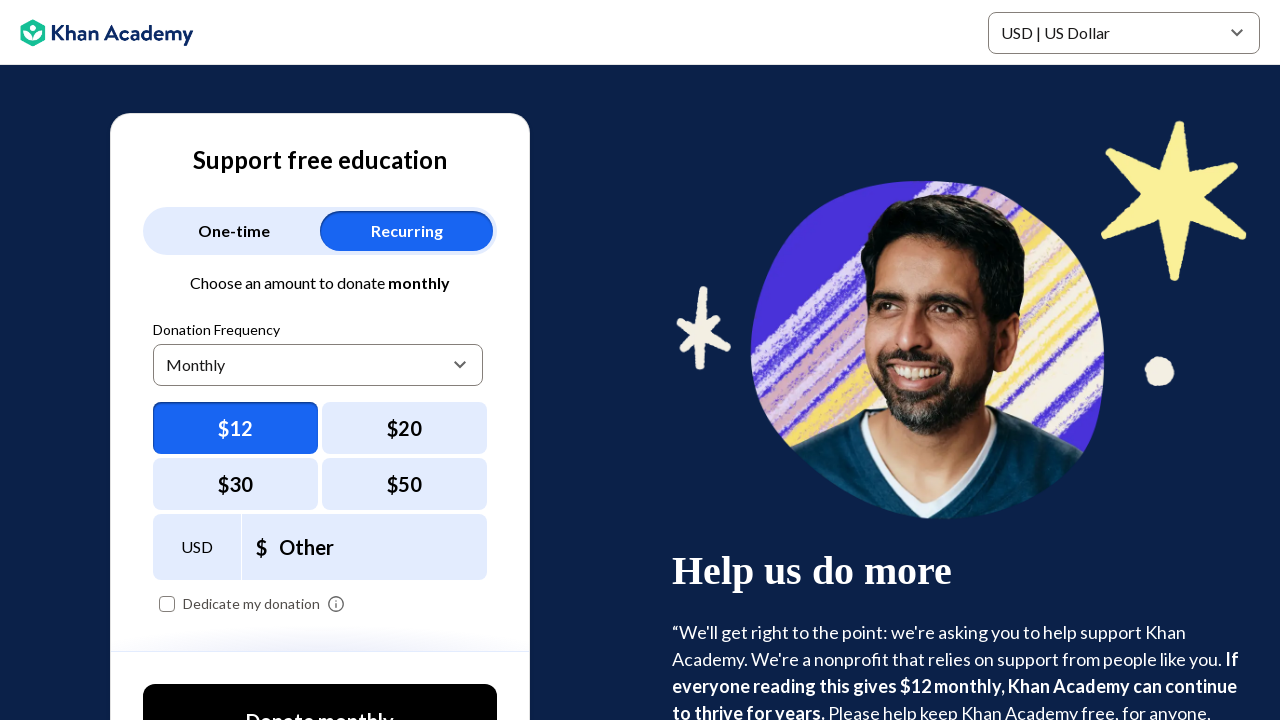

Failed to navigate to link: /about - skipped
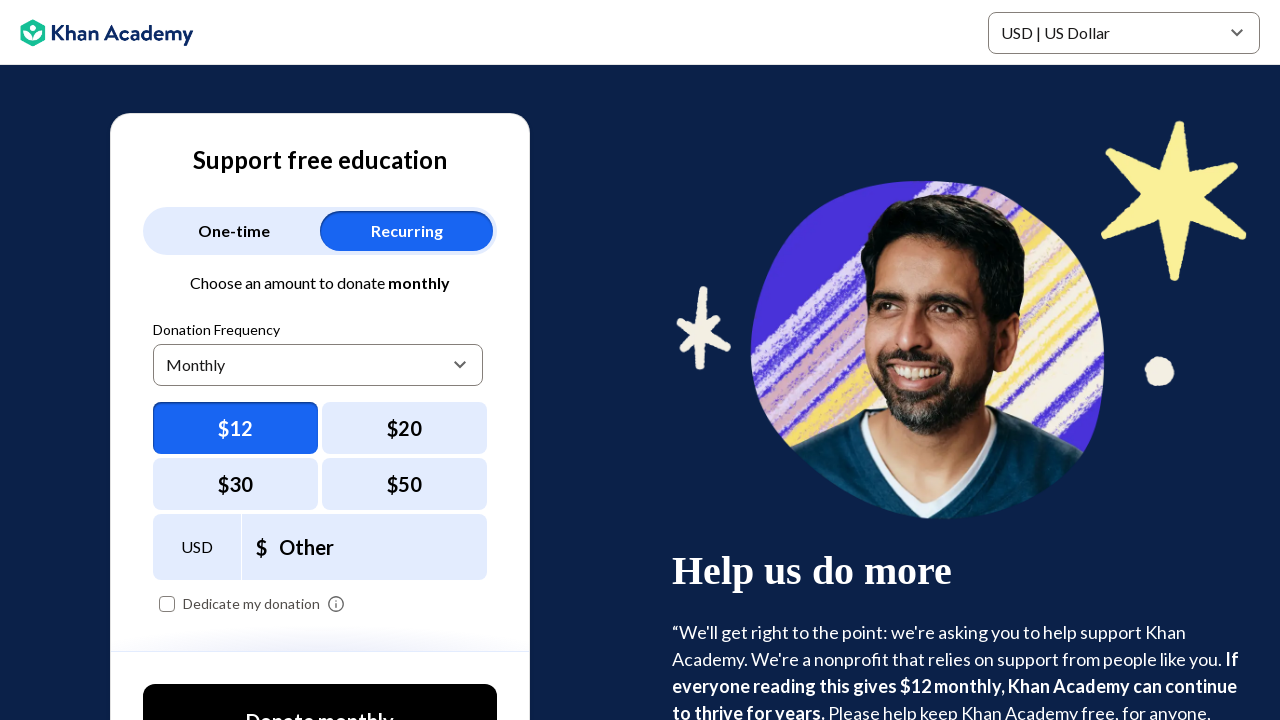

Navigated to link: https://blog.khanacademy.org/news/
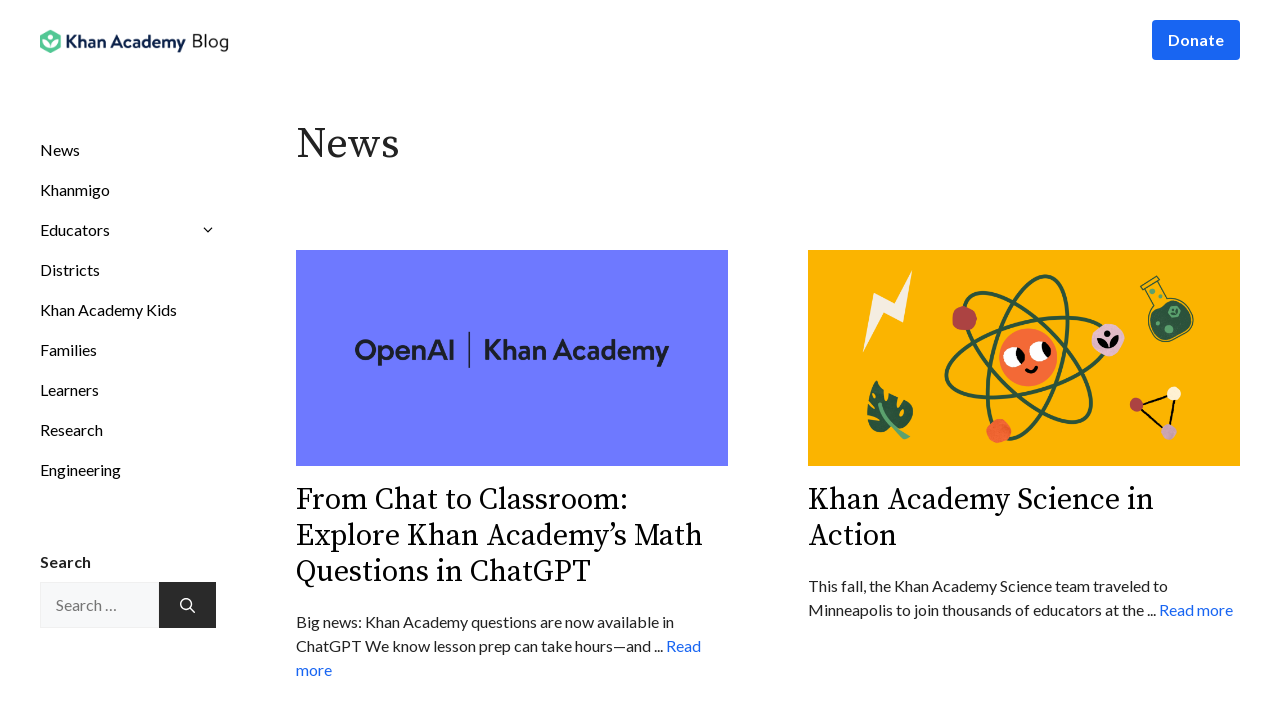

Waited 3 seconds for page content to fully load
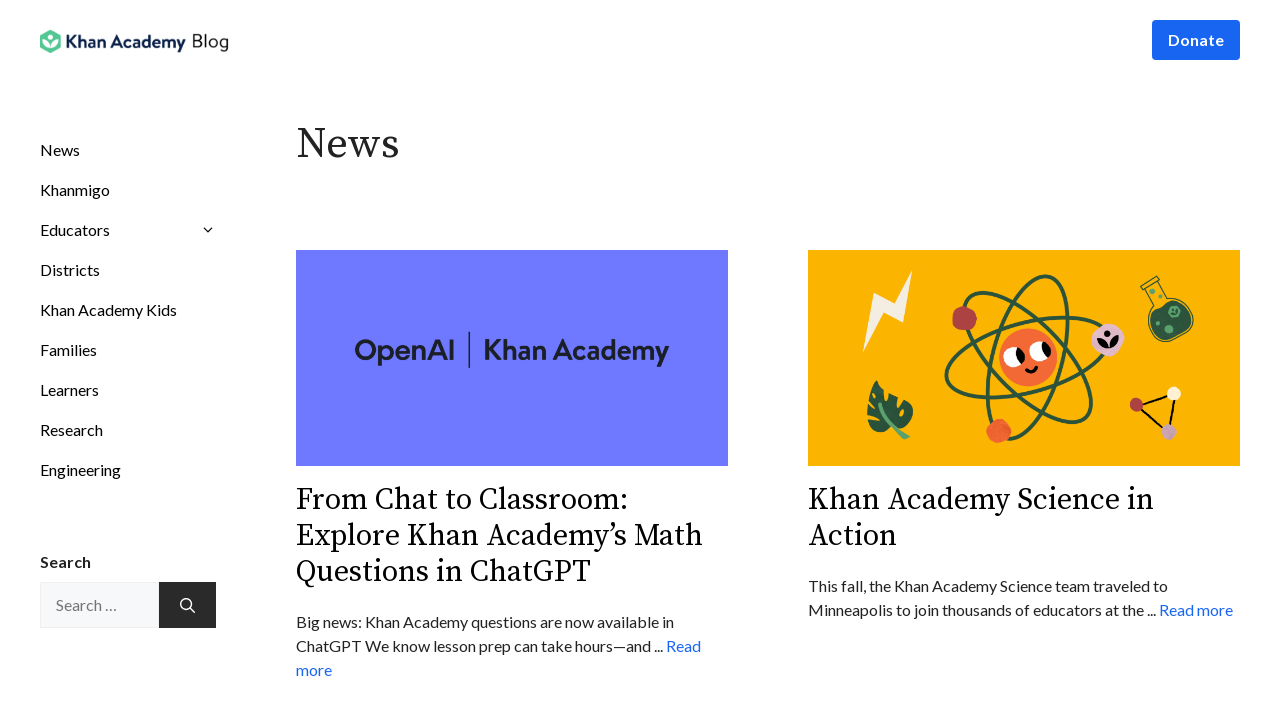

Navigated to link: https://blog.khanacademy.org/research/
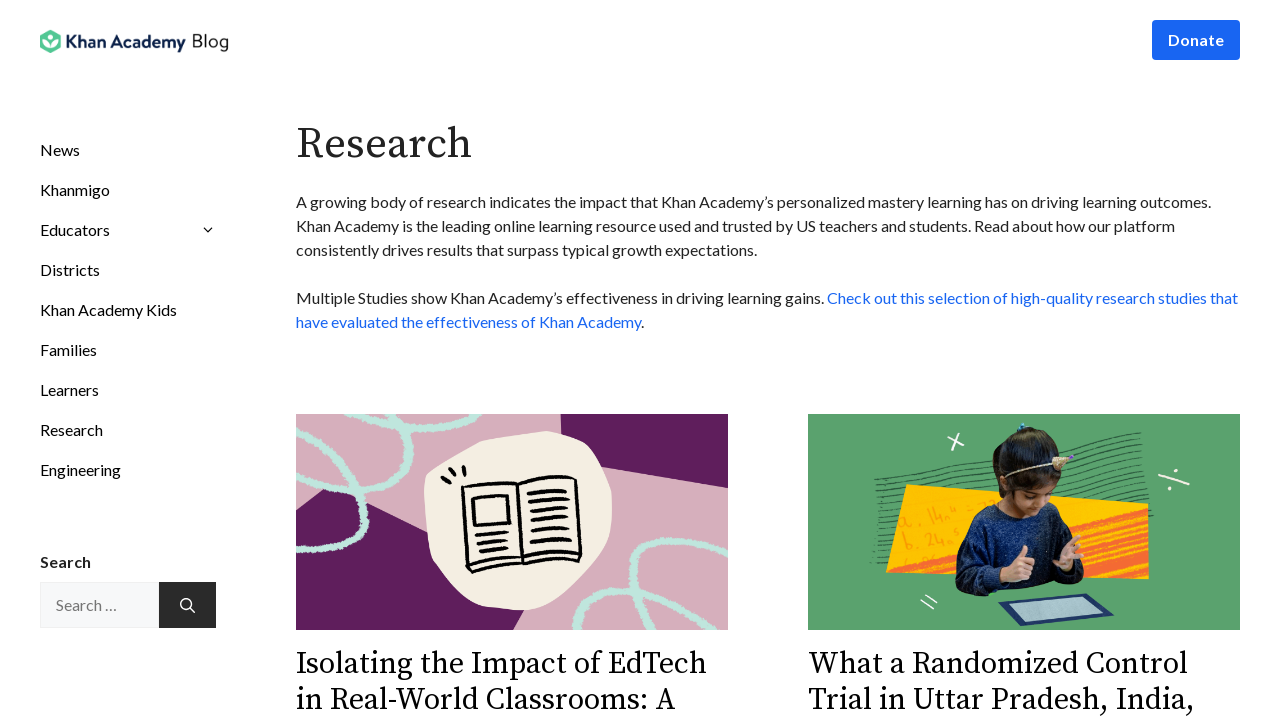

Waited 3 seconds for page content to fully load
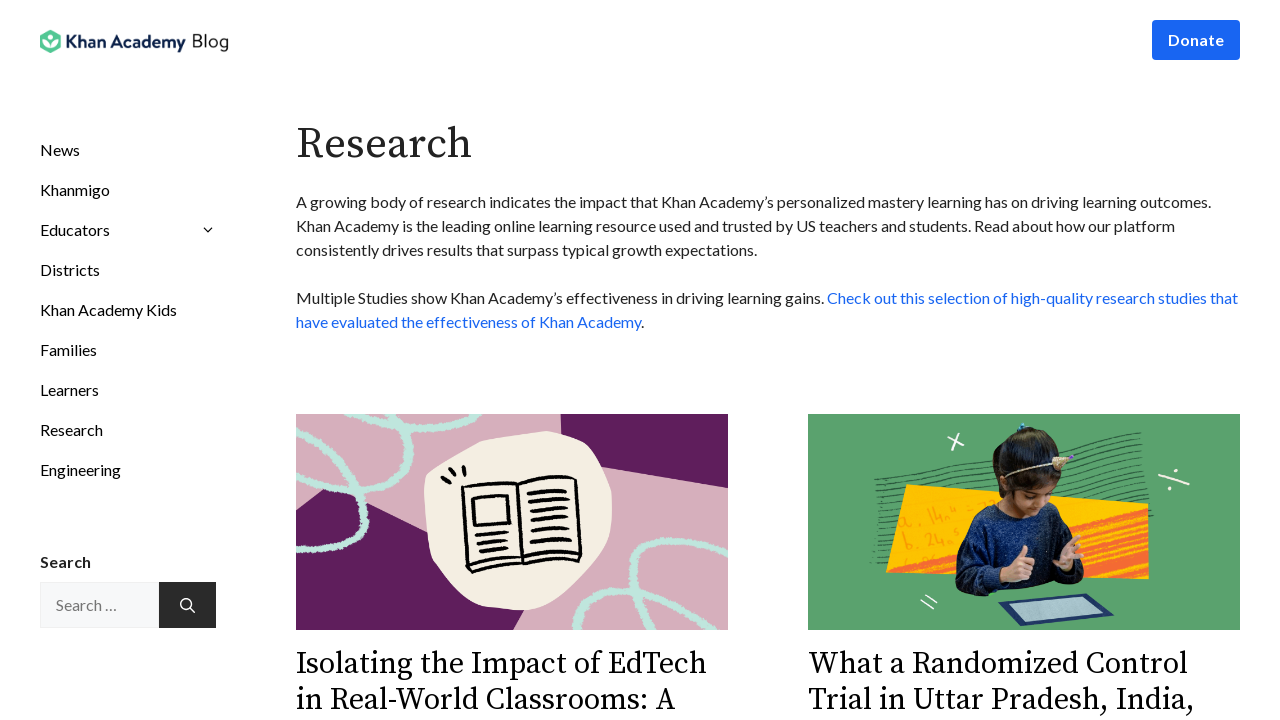

Failed to navigate to link: /about/the-team - skipped
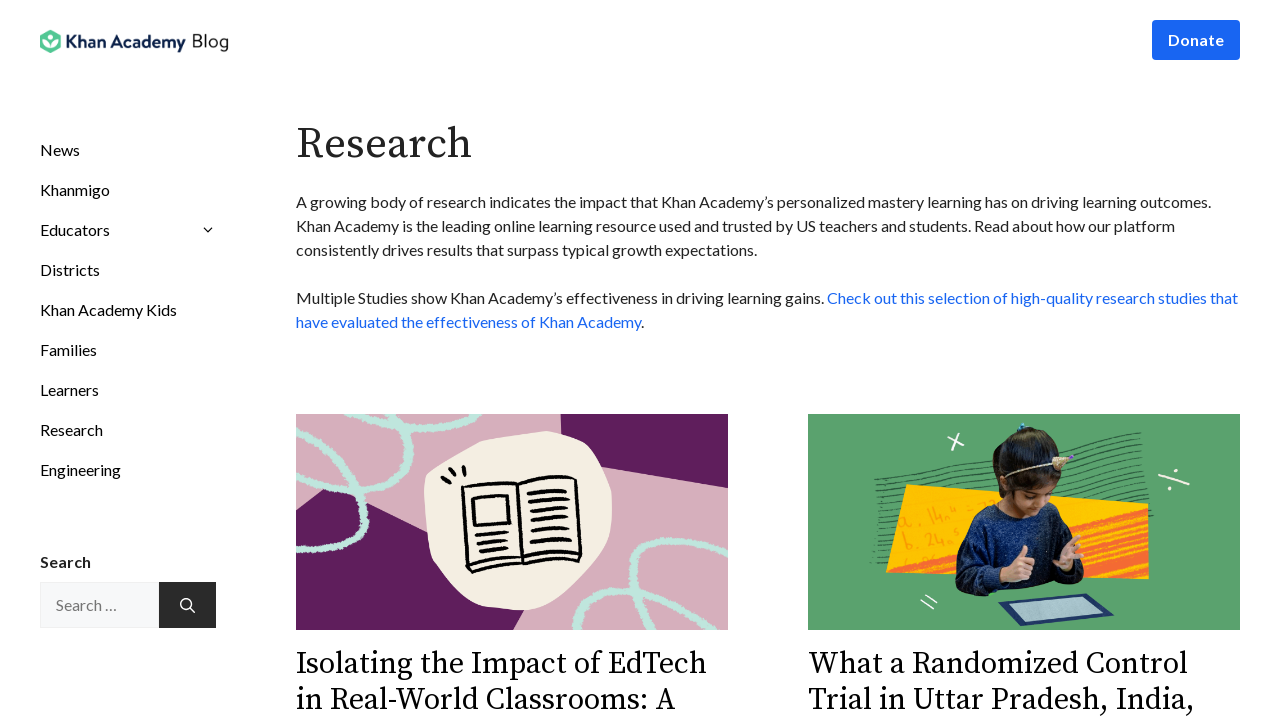

Failed to navigate to link: /about/our-interns - skipped
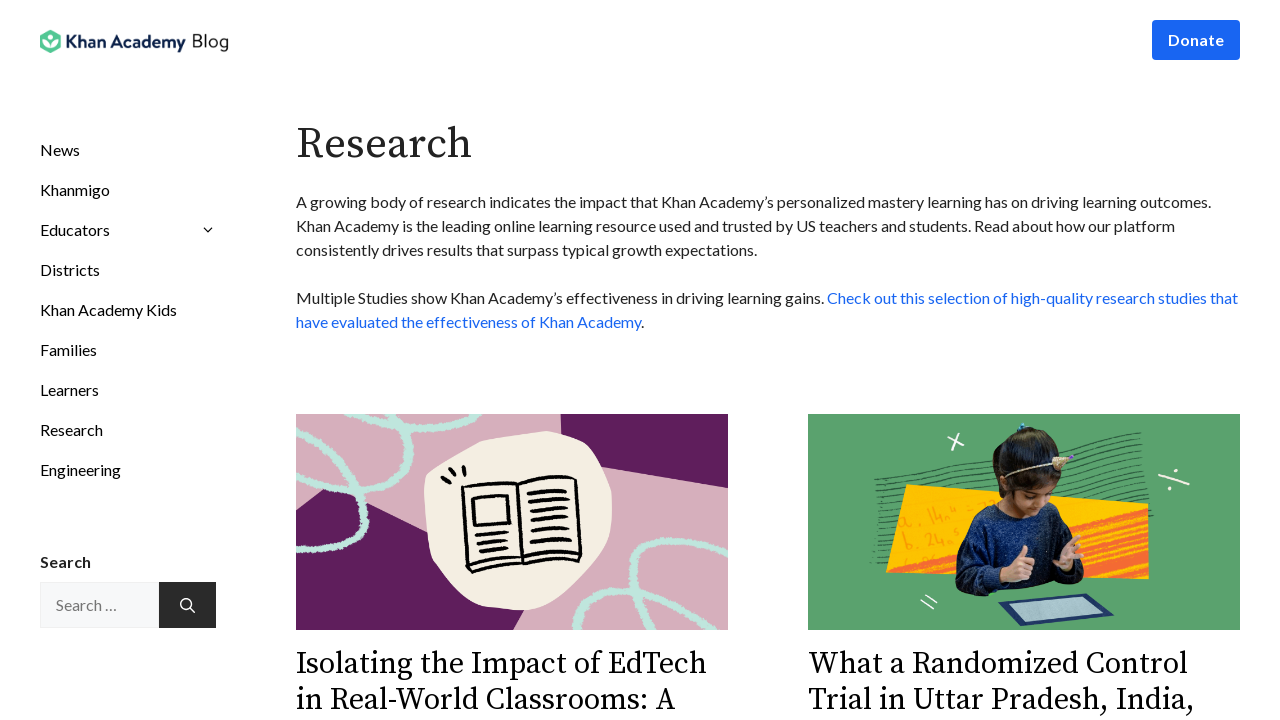

Failed to navigate to link: /about/our-content-specialists - skipped
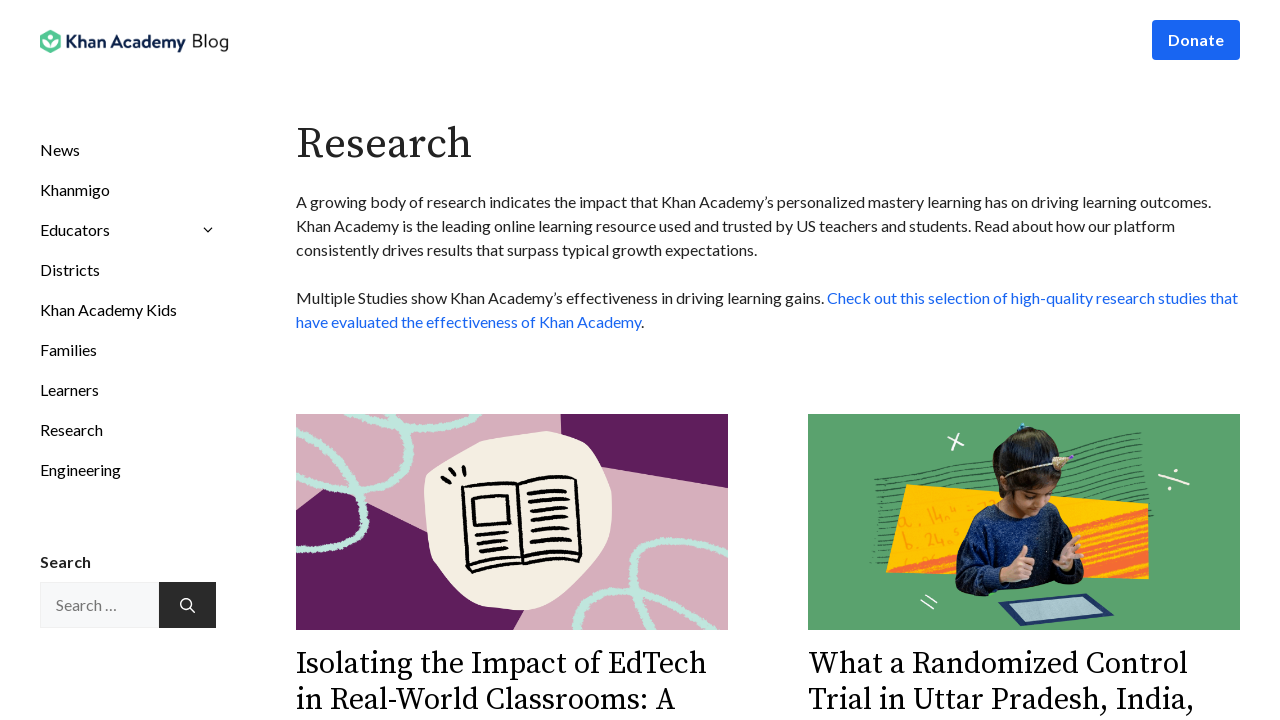

Failed to navigate to link: /about/our-board - skipped
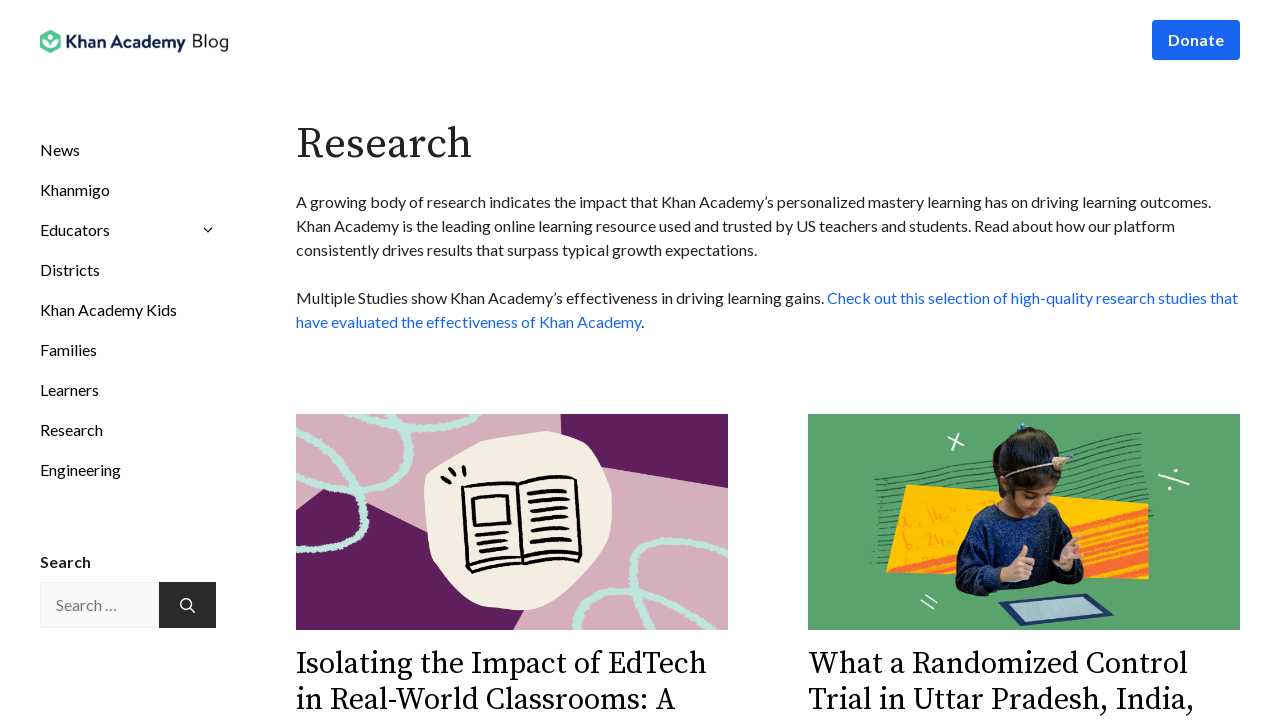

Failed to navigate to link: /about/our-supporters - skipped
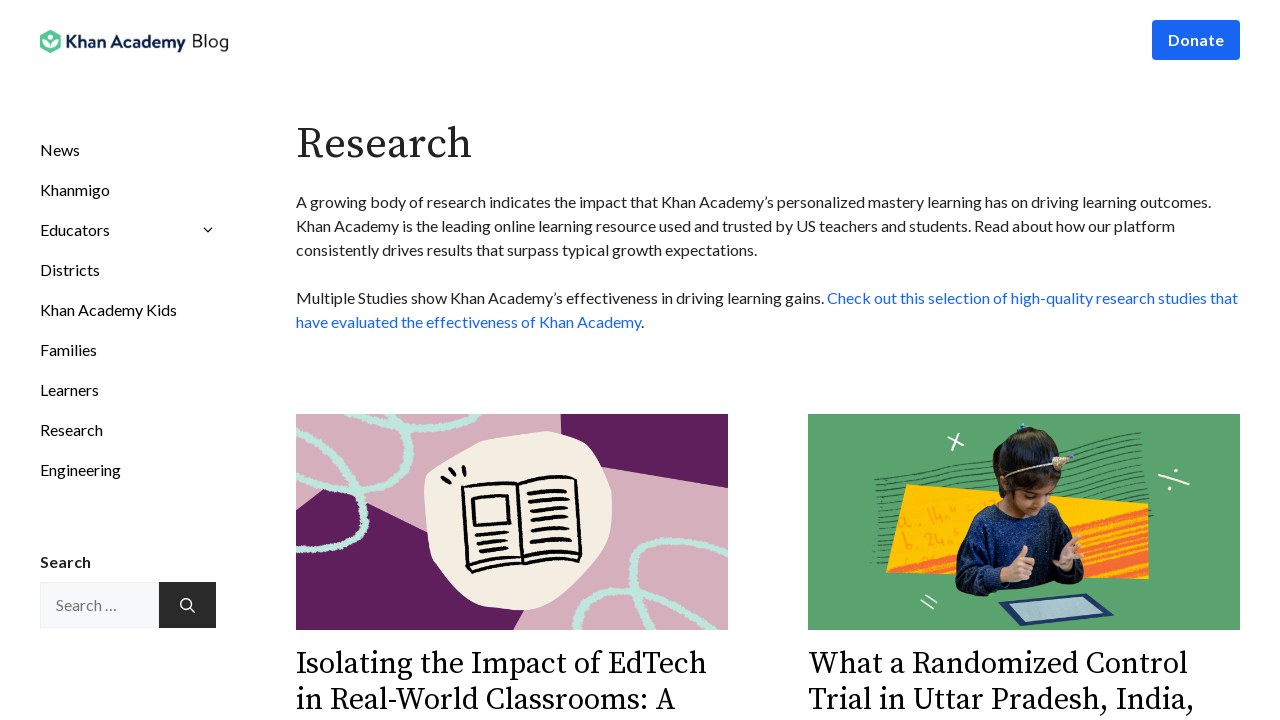

Failed to navigate to link: /contribute/credits - skipped
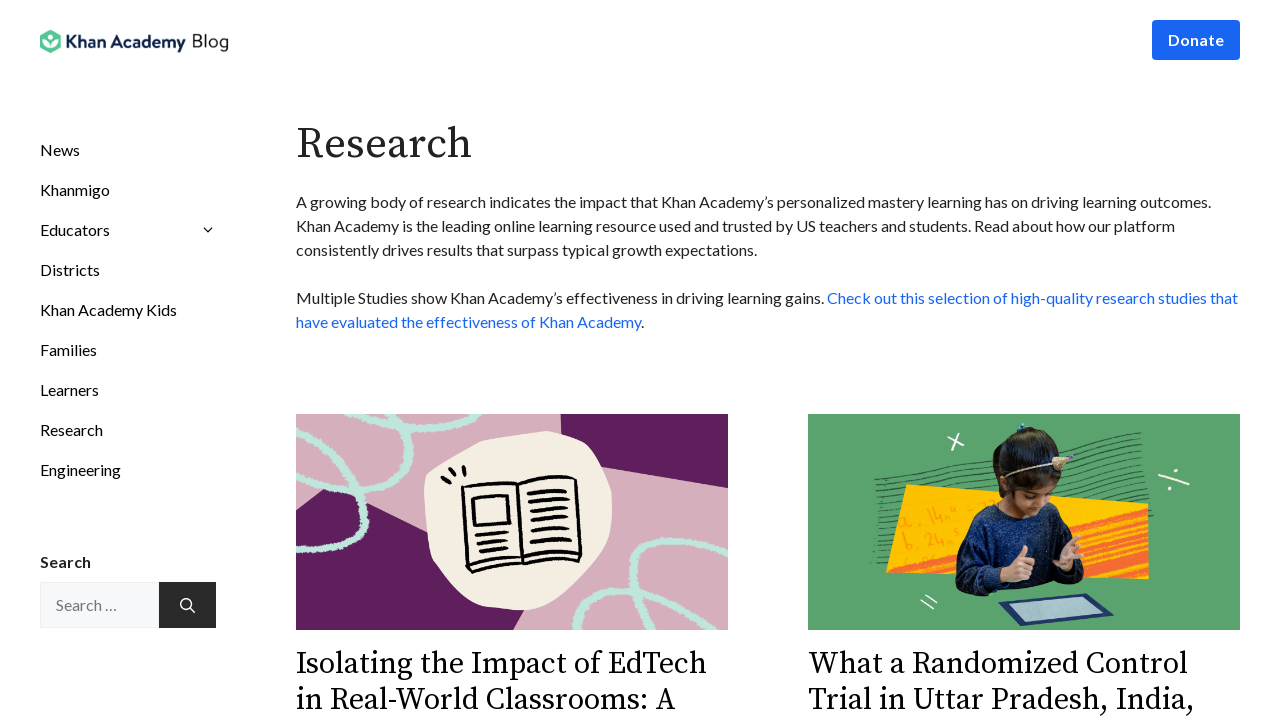

Navigated to link: https://khanacademyannualreport.org/#finances
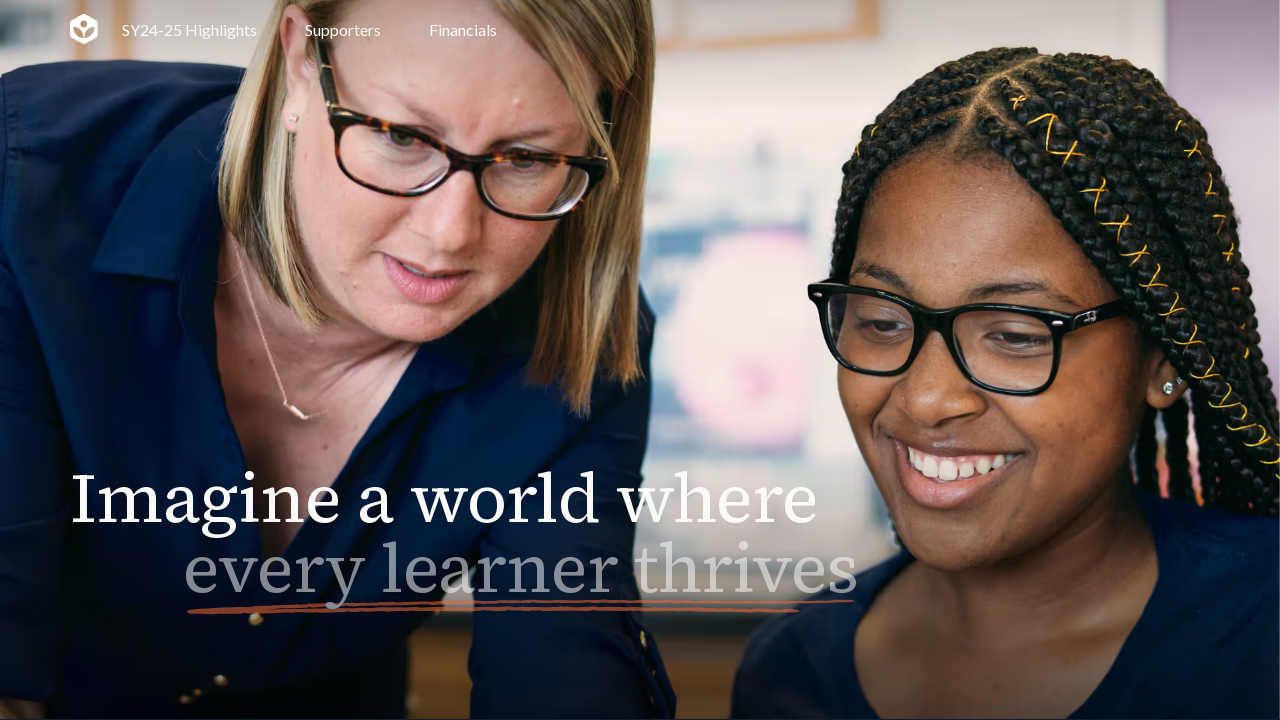

Waited 3 seconds for page content to fully load
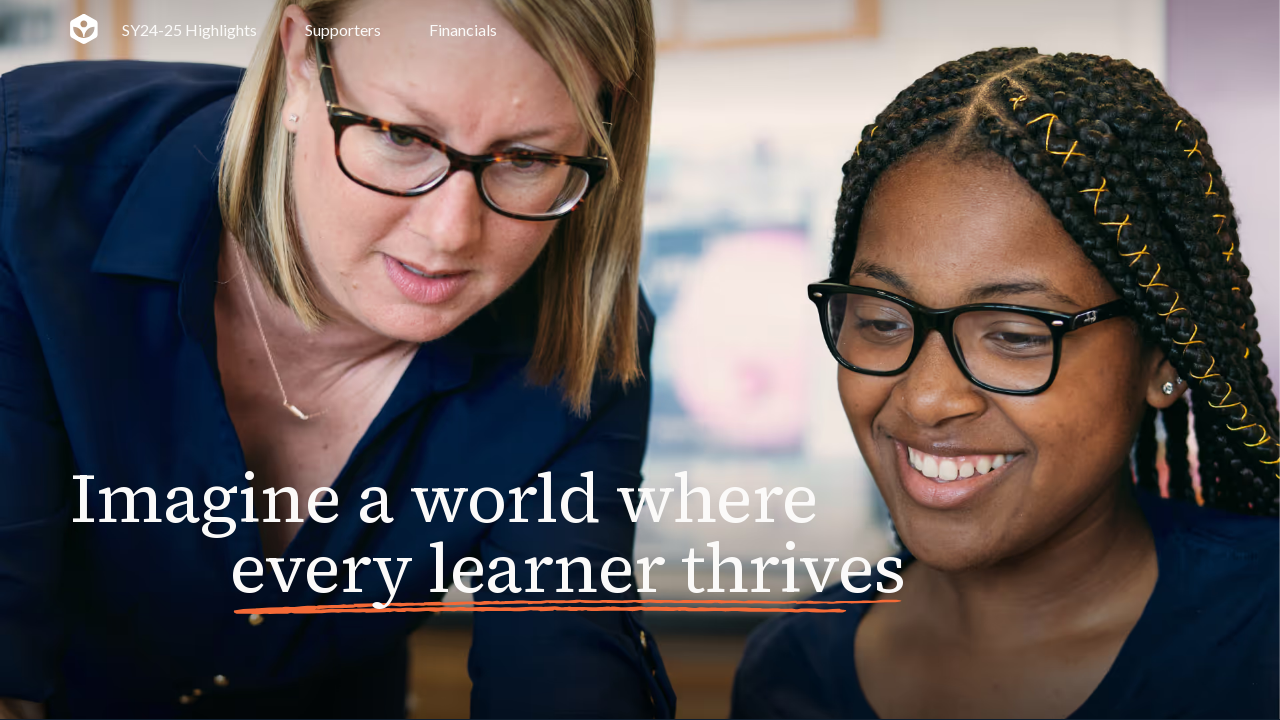

Failed to navigate to link: /careers - skipped
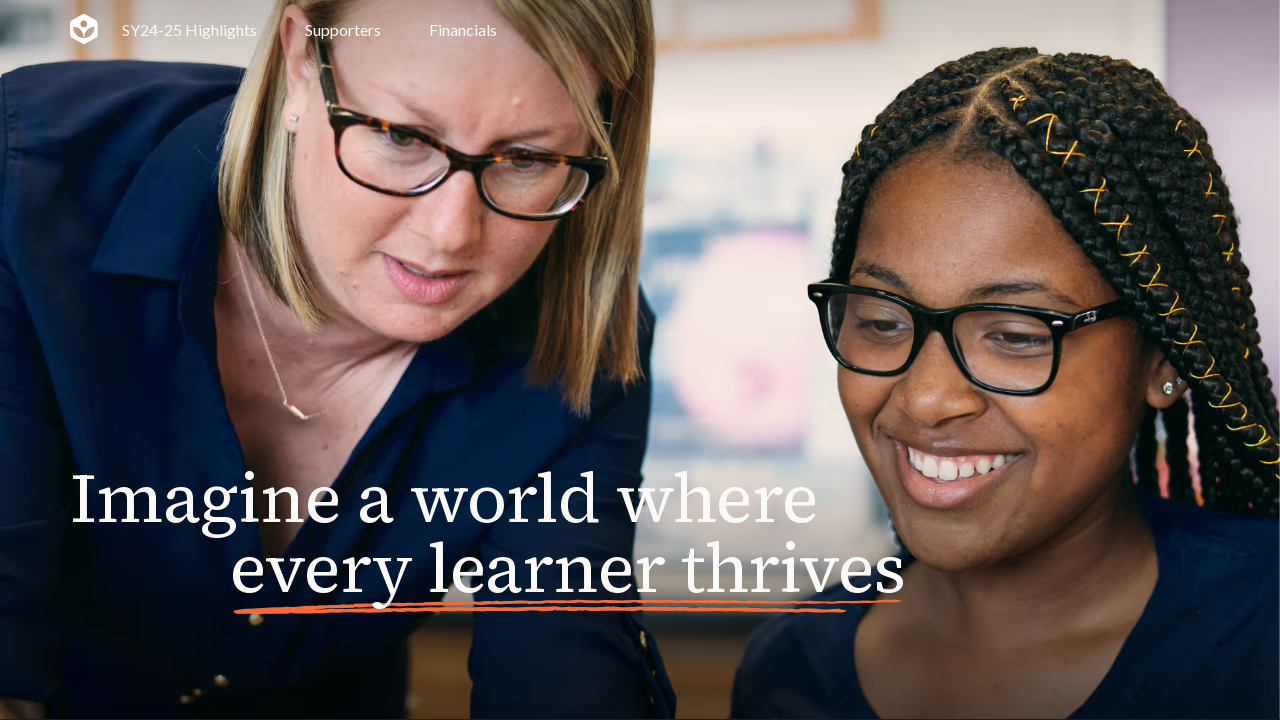

Failed to navigate to link: /careers/interns - skipped
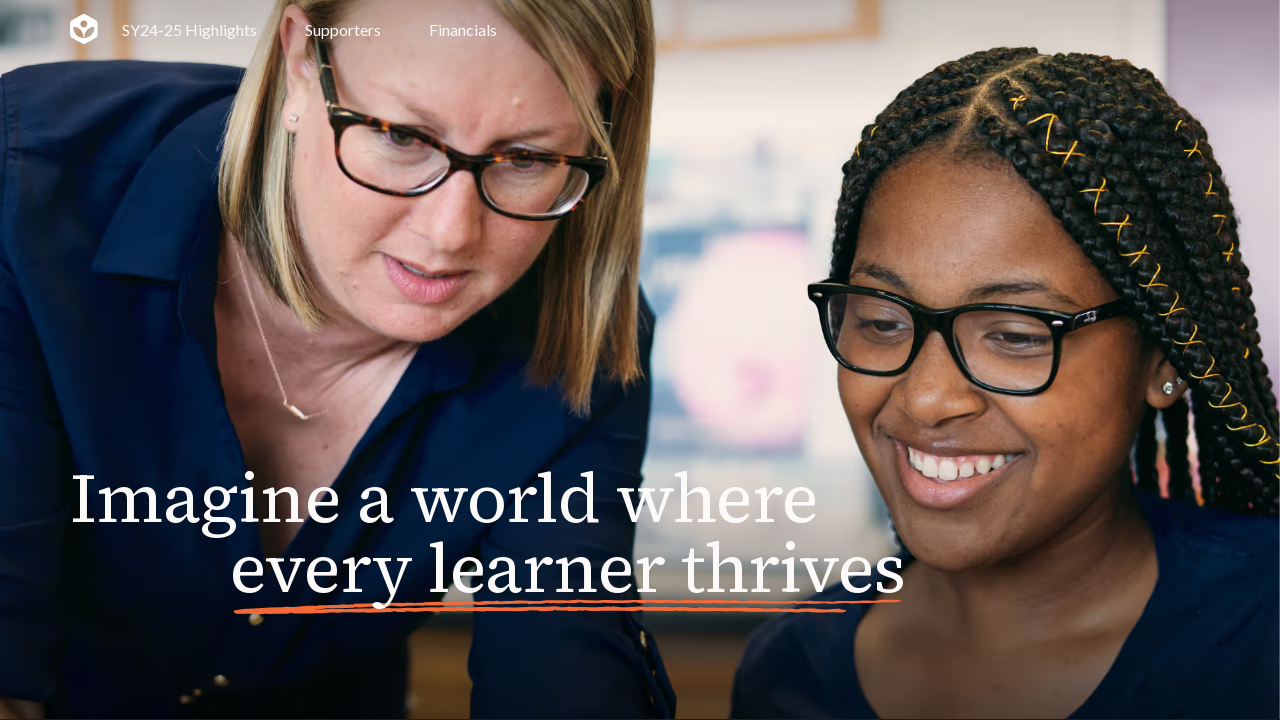

Navigated to link: https://khanacademy.zendesk.com/hc/en-us
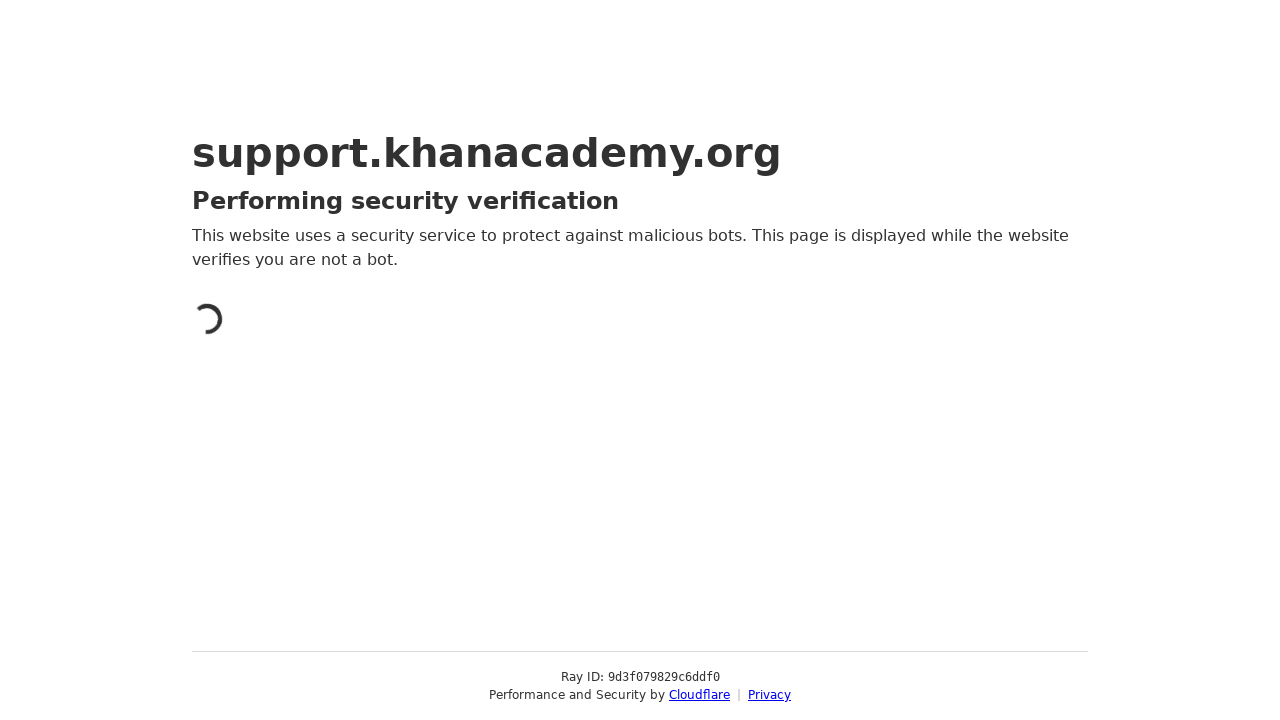

Waited 3 seconds for page content to fully load
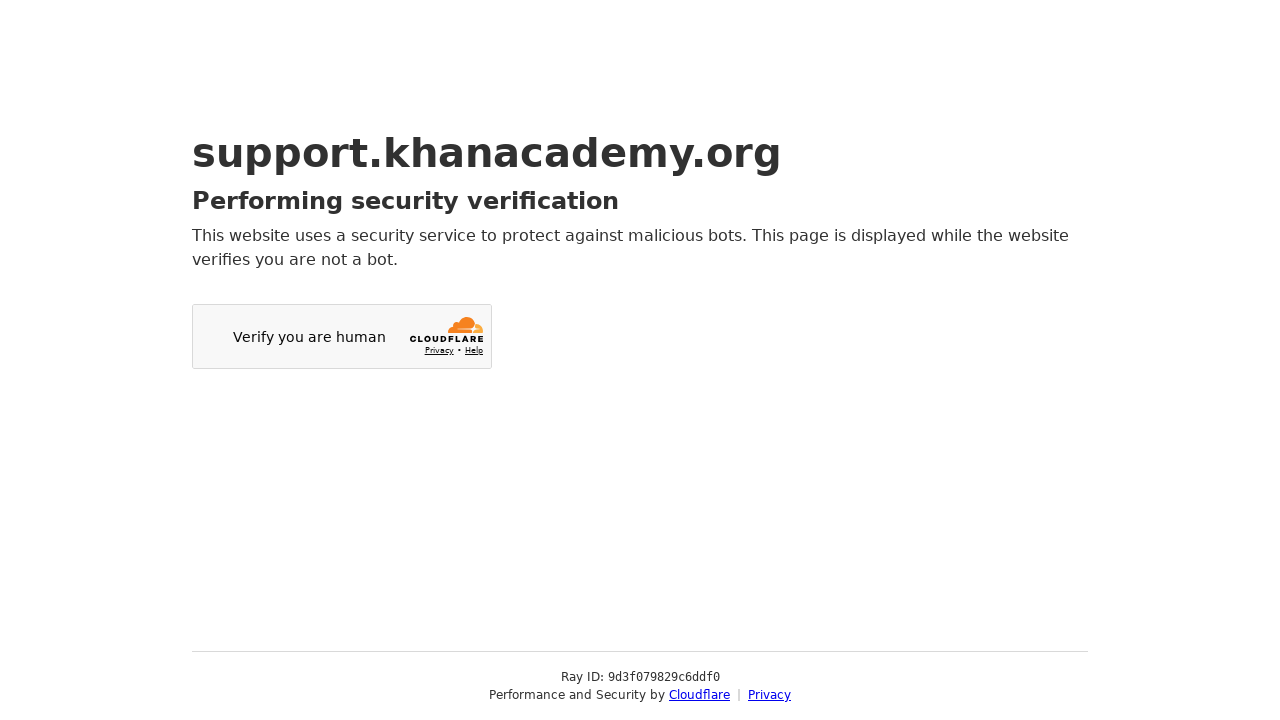

Navigated to link: https://khanacademy.zendesk.com/hc/en-us/community/topics
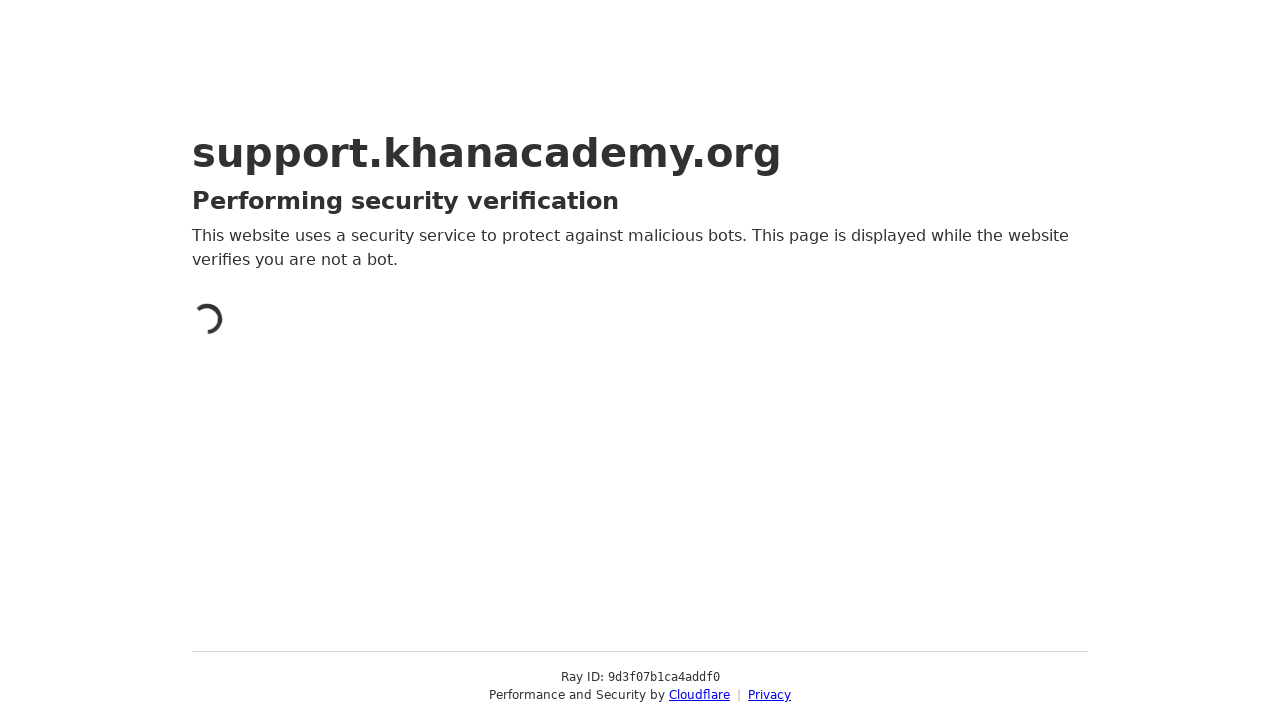

Waited 3 seconds for page content to fully load
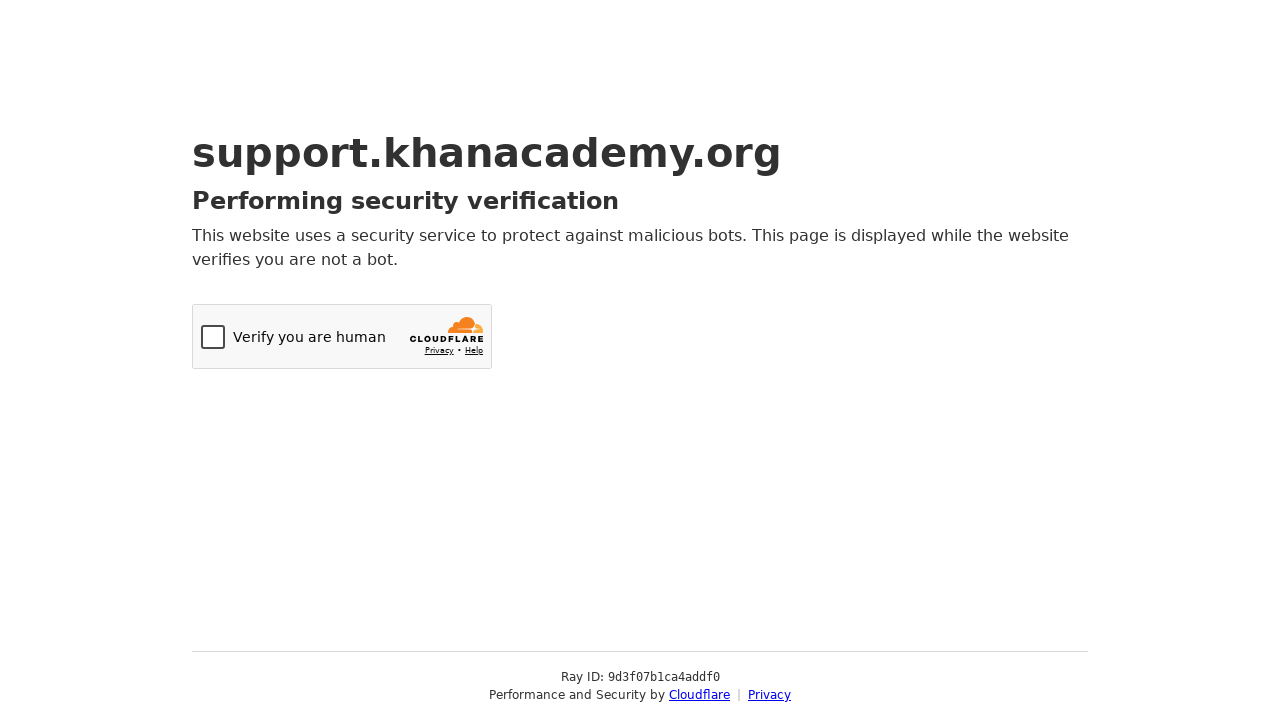

Failed to navigate to link: /stories - skipped
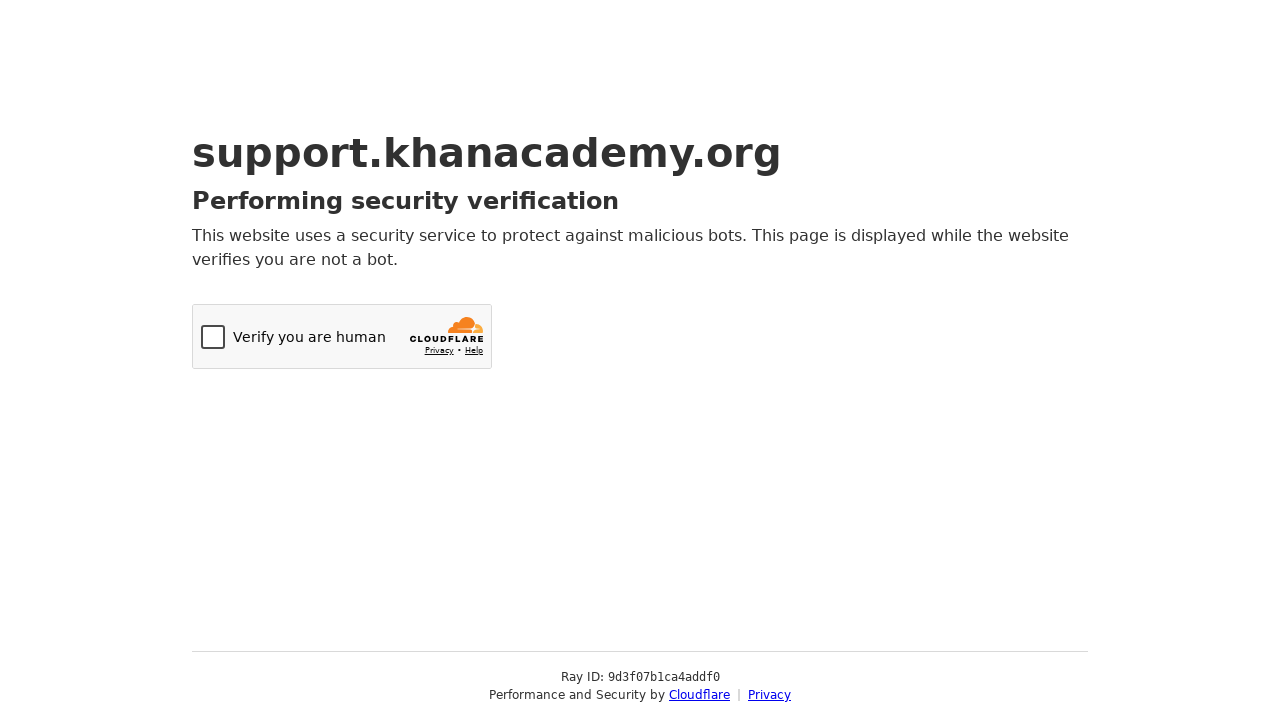

Navigated to link: https://khanacademy.zendesk.com/hc/en-us/articles/202483630
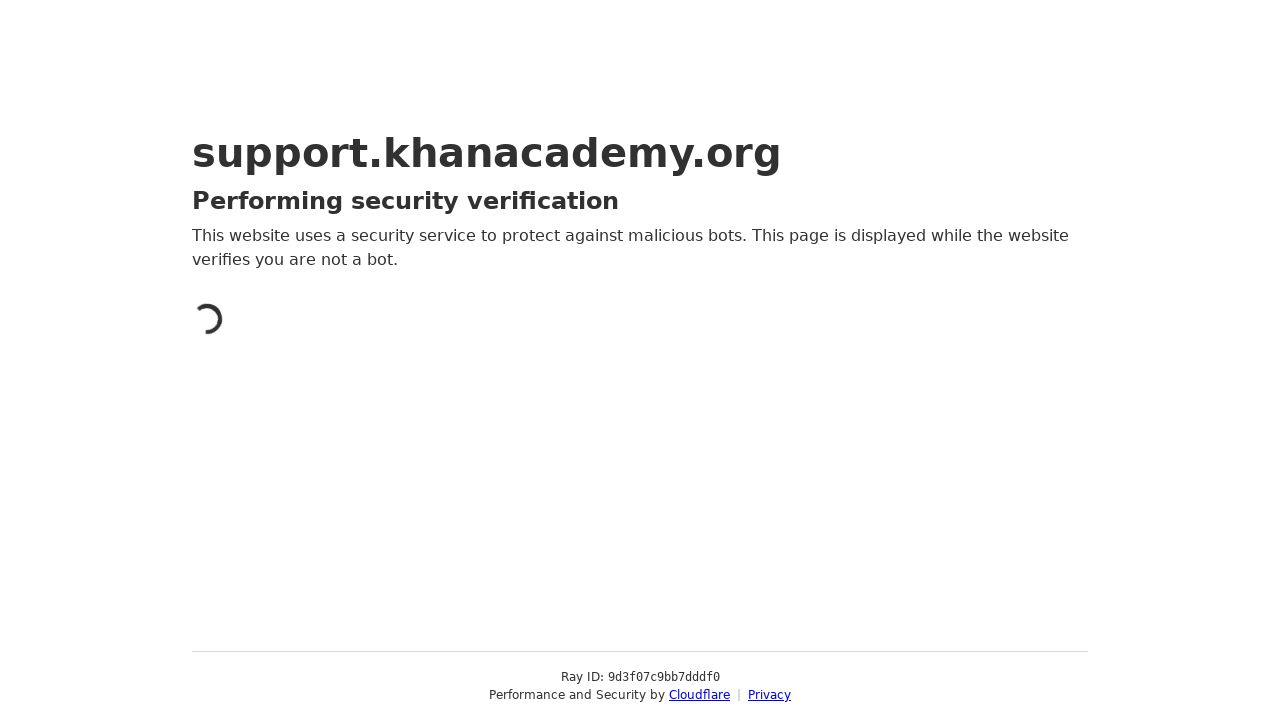

Waited 3 seconds for page content to fully load
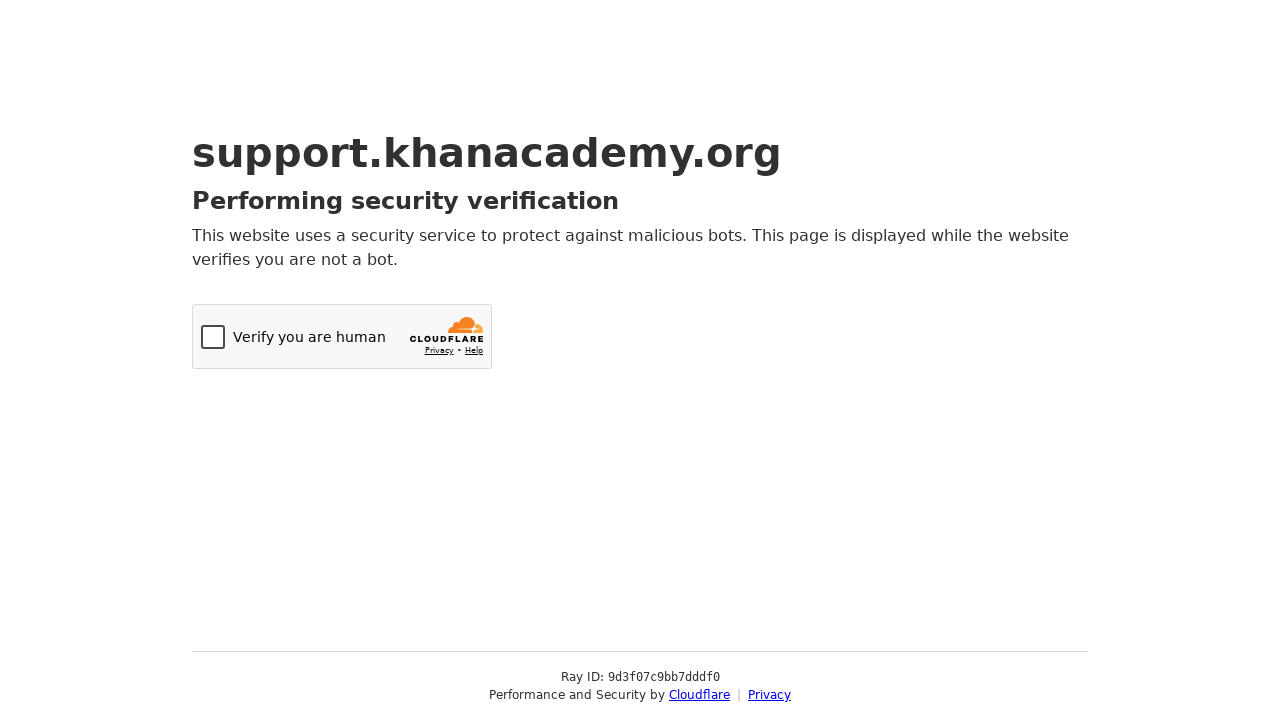

Failed to navigate to link: /downloads - skipped
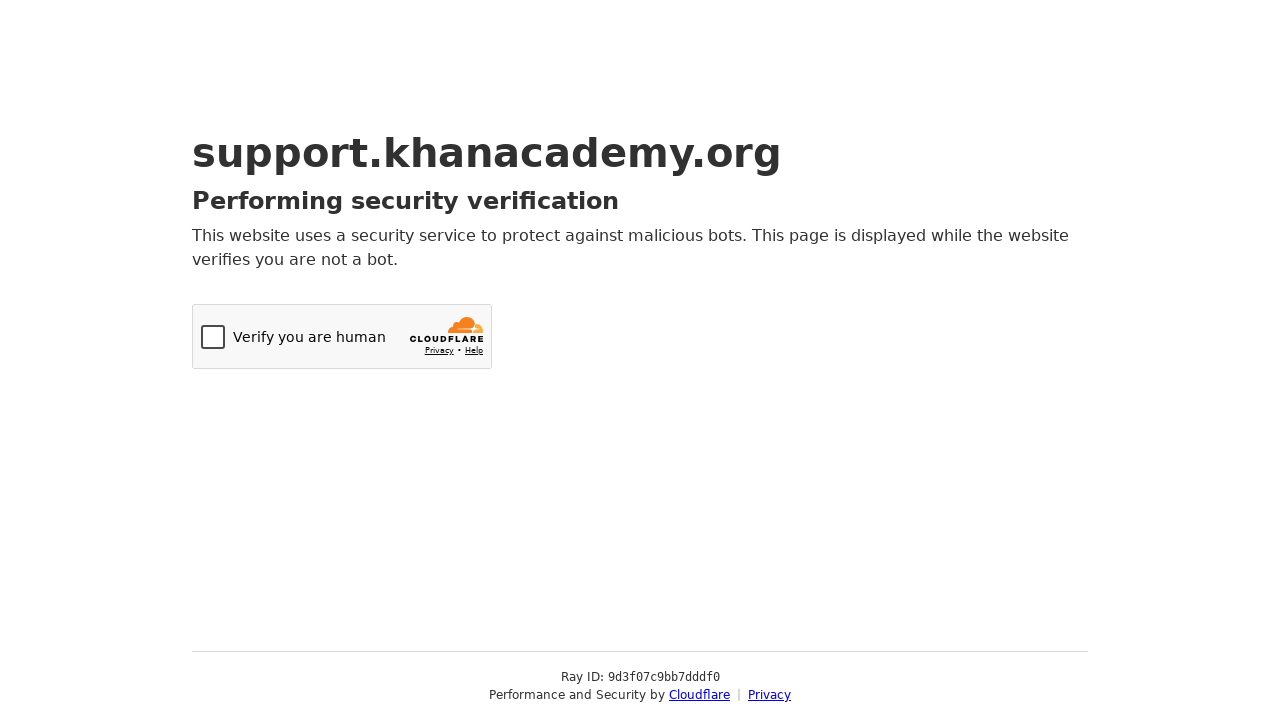

Navigated to link: https://itunes.apple.com/app/apple-store/id469863705?pt=698519&ct=website%20footer&mt=8
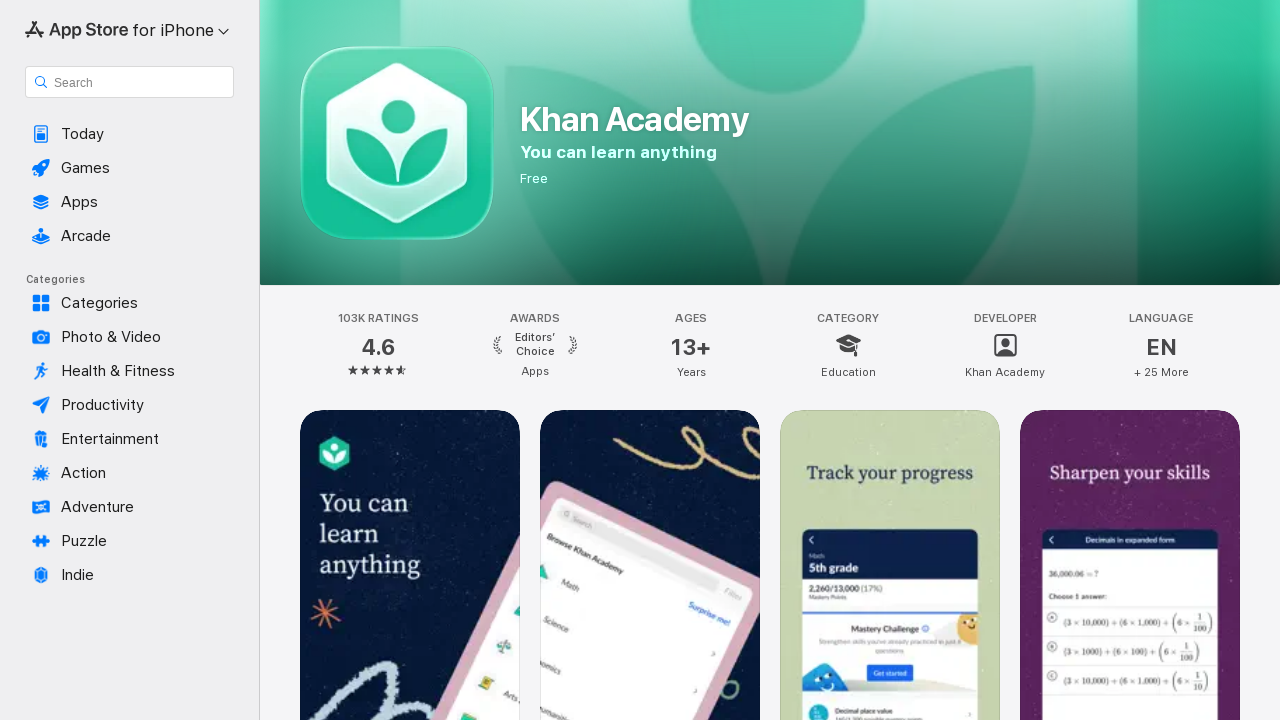

Waited 3 seconds for page content to fully load
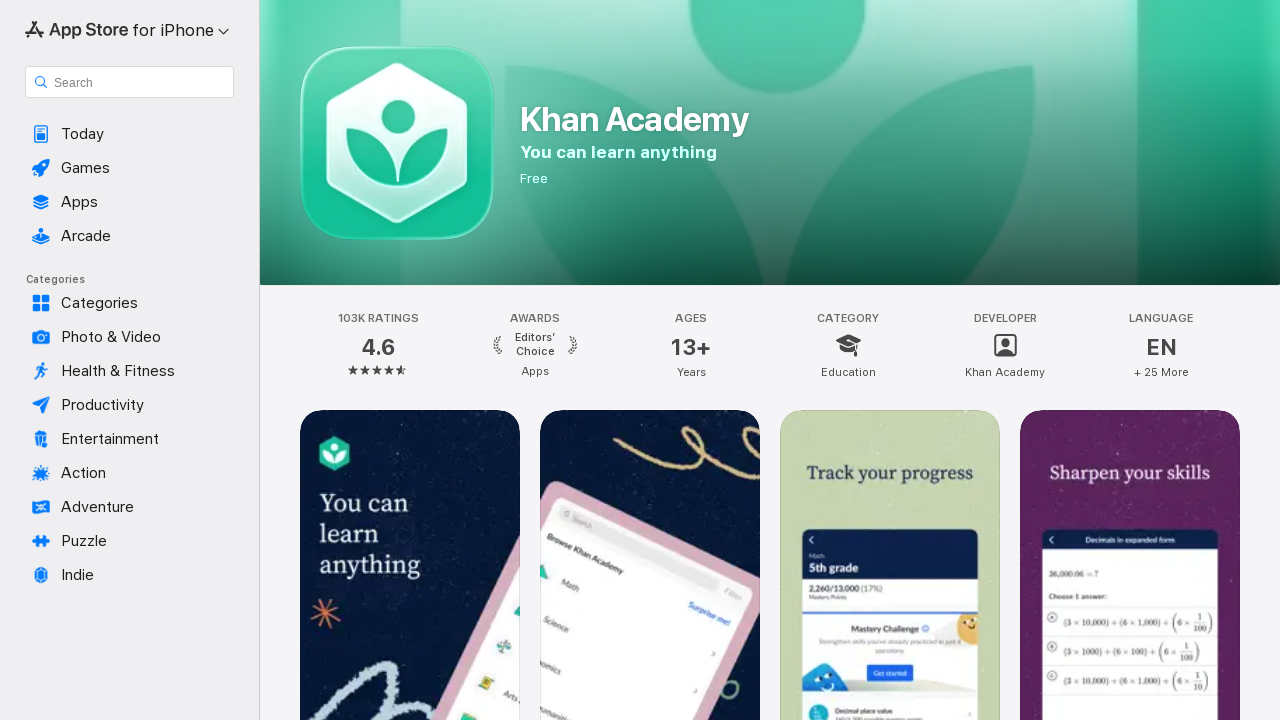

Navigated to link: https://play.google.com/store/apps/details?id=org.khanacademy.android&referrer=utm_source%3Dwebsite%2520footer%26utm_medium%3Dwebsite%2520footer%26utm_campaign%3Dwebsite%2520footer
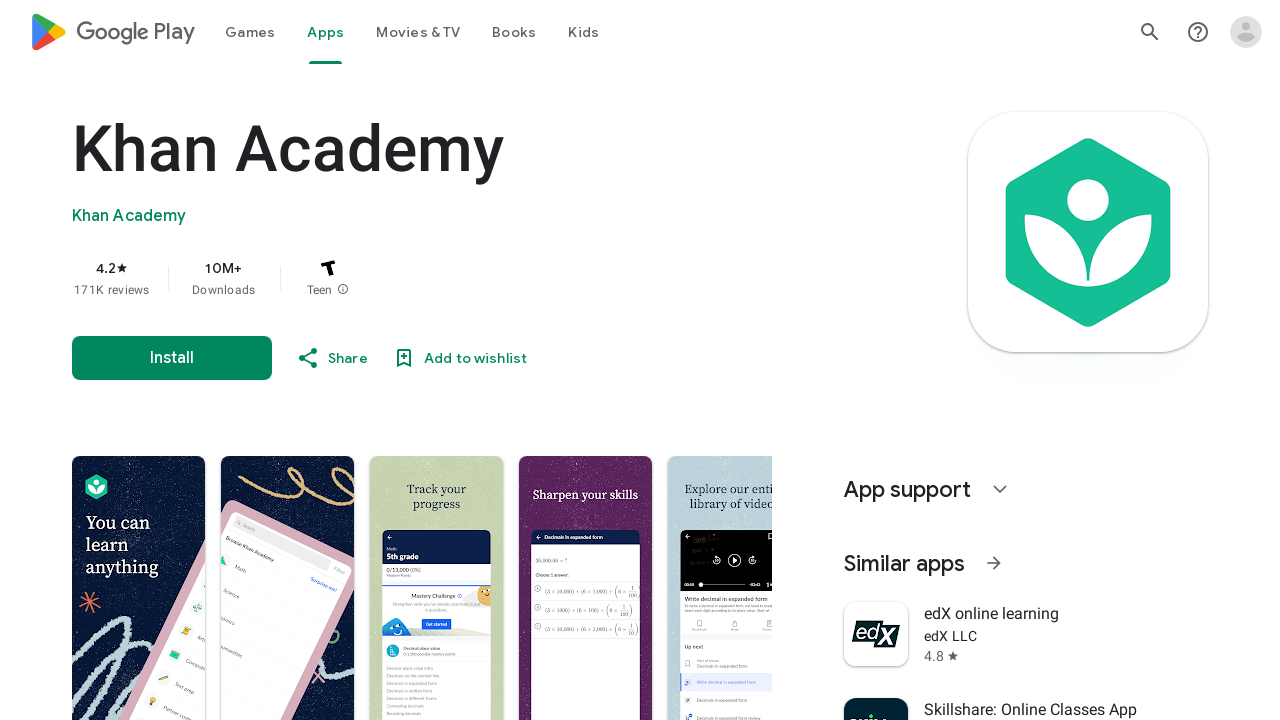

Waited 3 seconds for page content to fully load
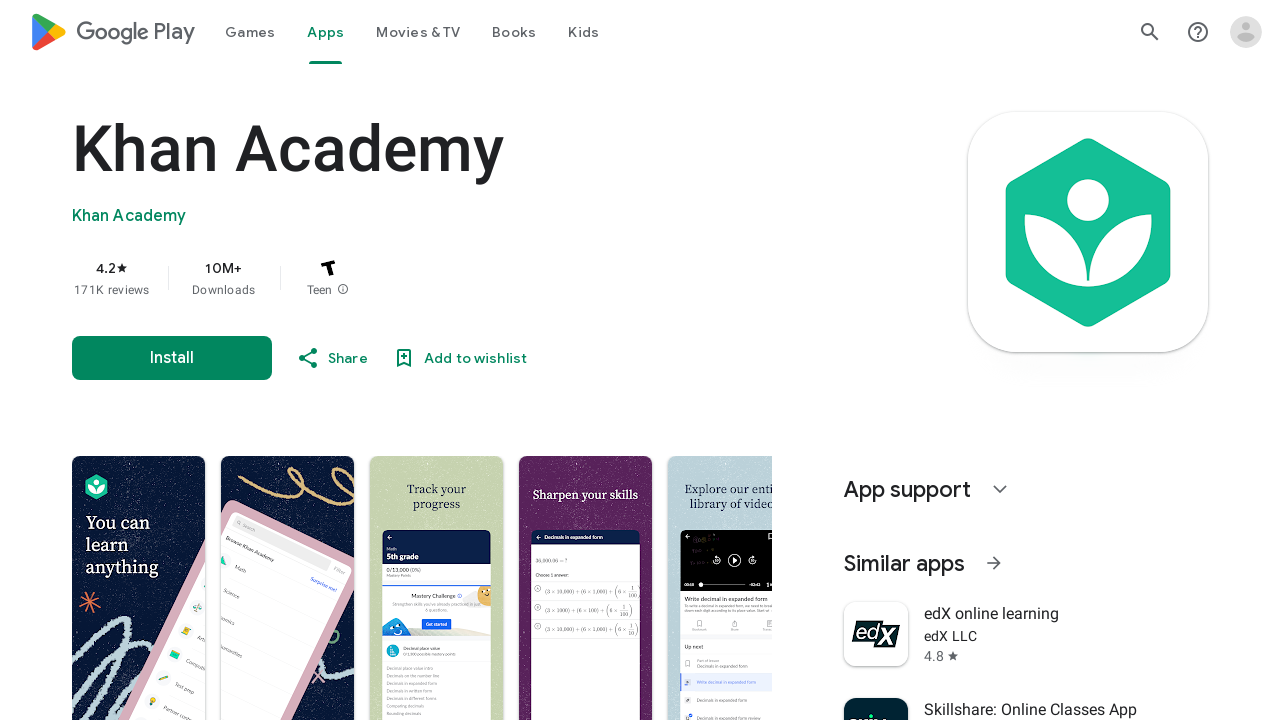

Failed to navigate to link: /math/k-8-grades - skipped
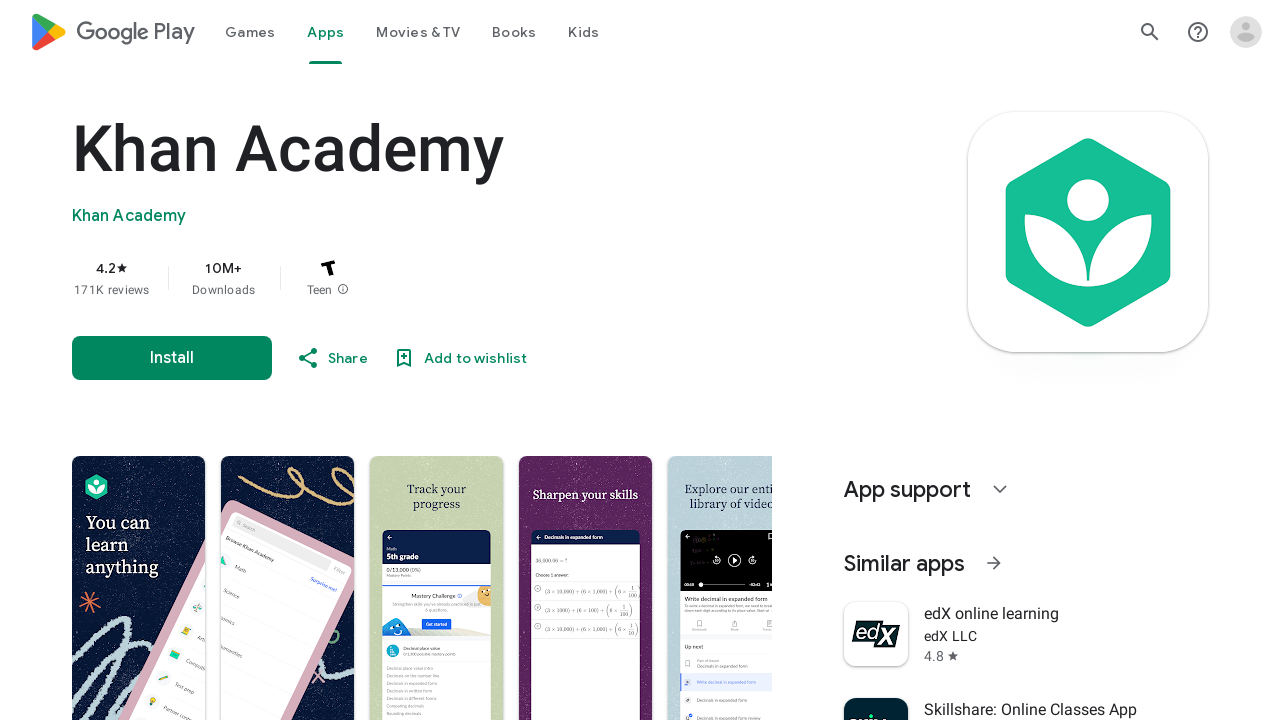

Failed to navigate to link: /math - skipped
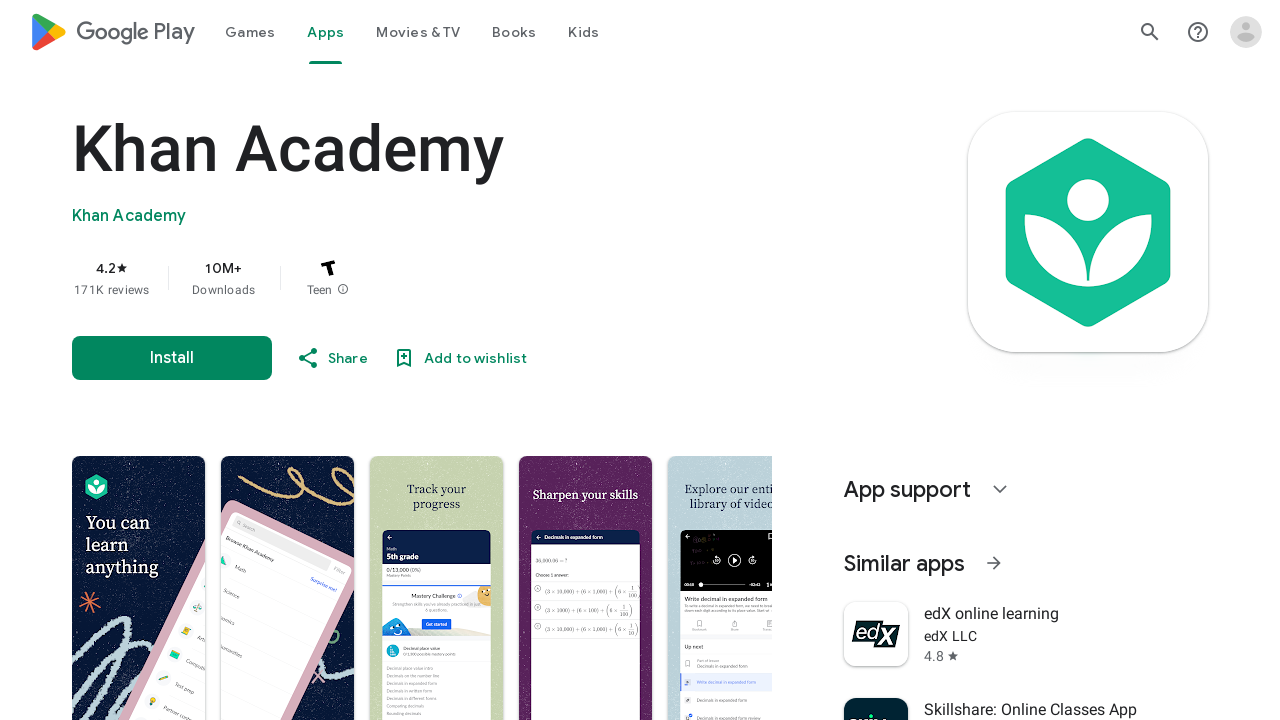

Failed to navigate to link: /math/multiple-grades - skipped
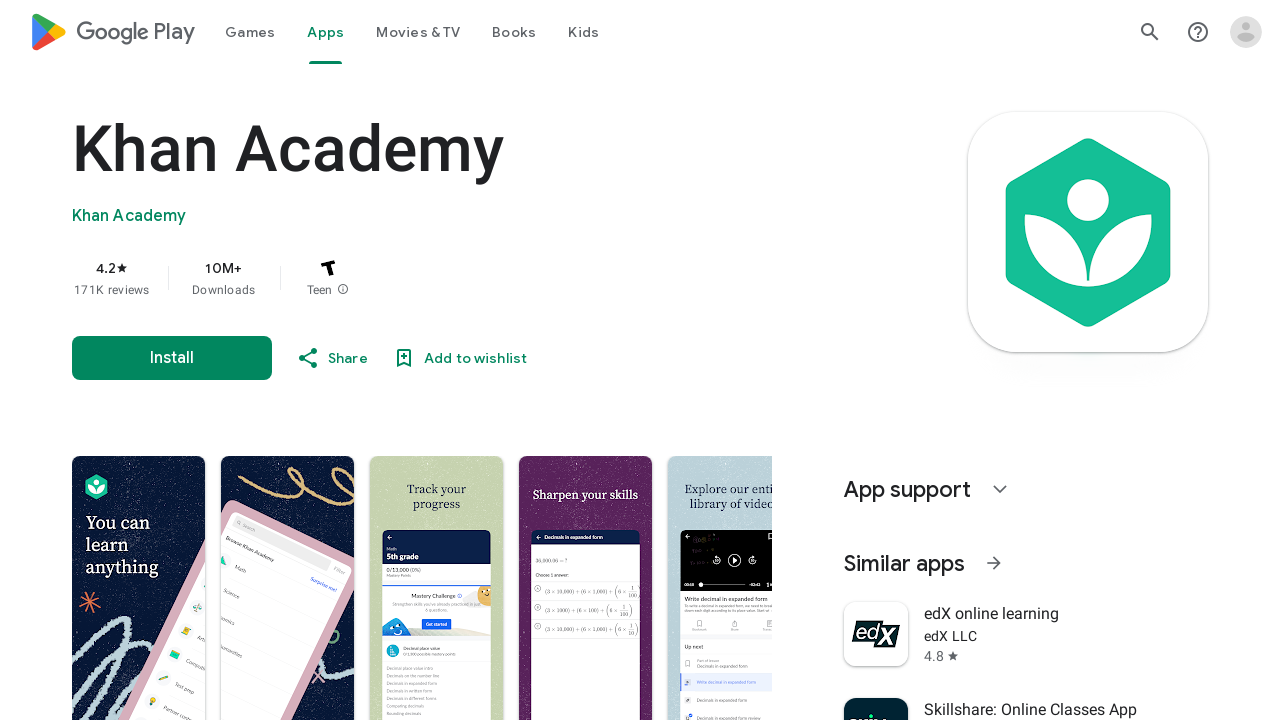

Failed to navigate to link: /math/illustrative-mathematics - skipped
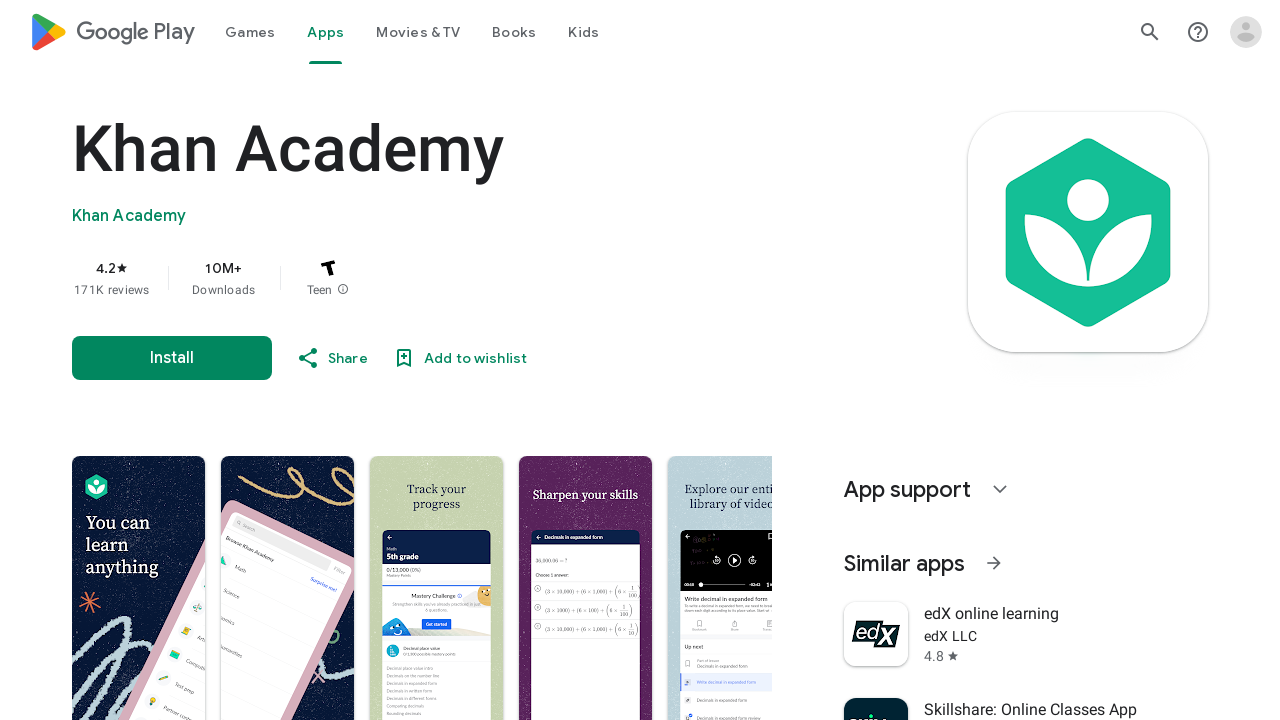

Failed to navigate to link: /math/eureka-math-squared-aligned - skipped
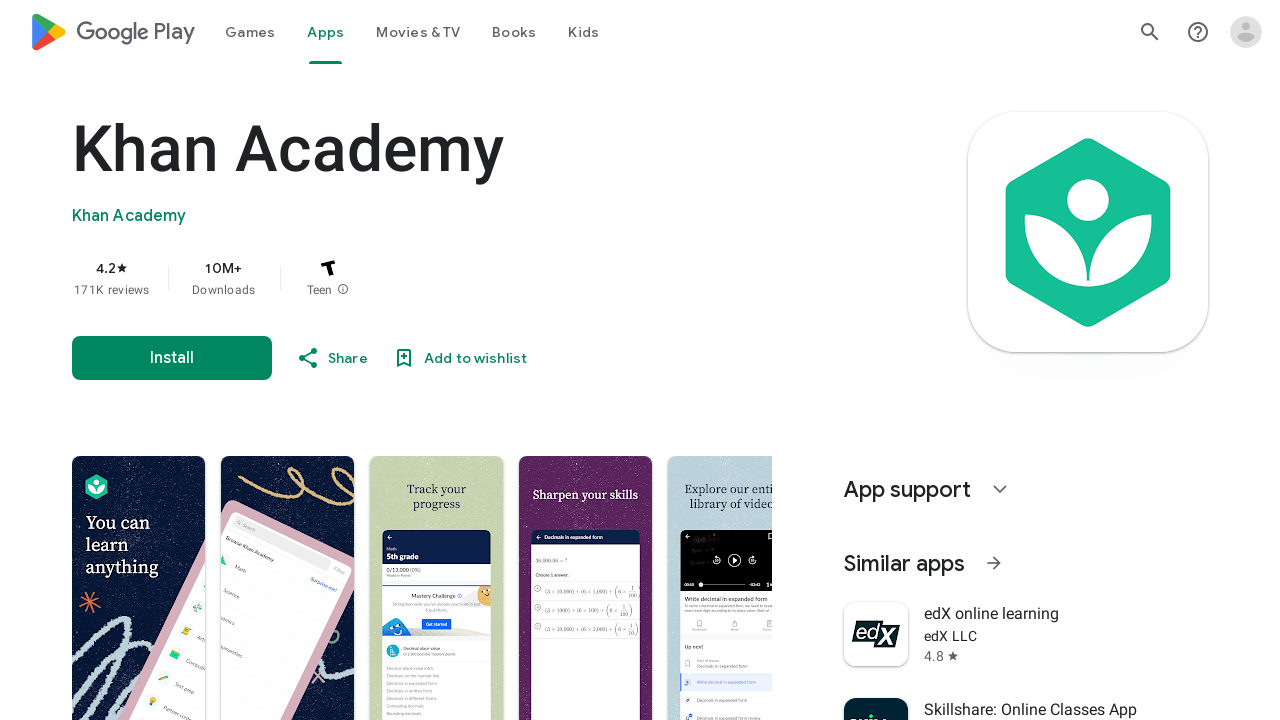

Failed to navigate to link: /math/eureka-math-aligned - skipped
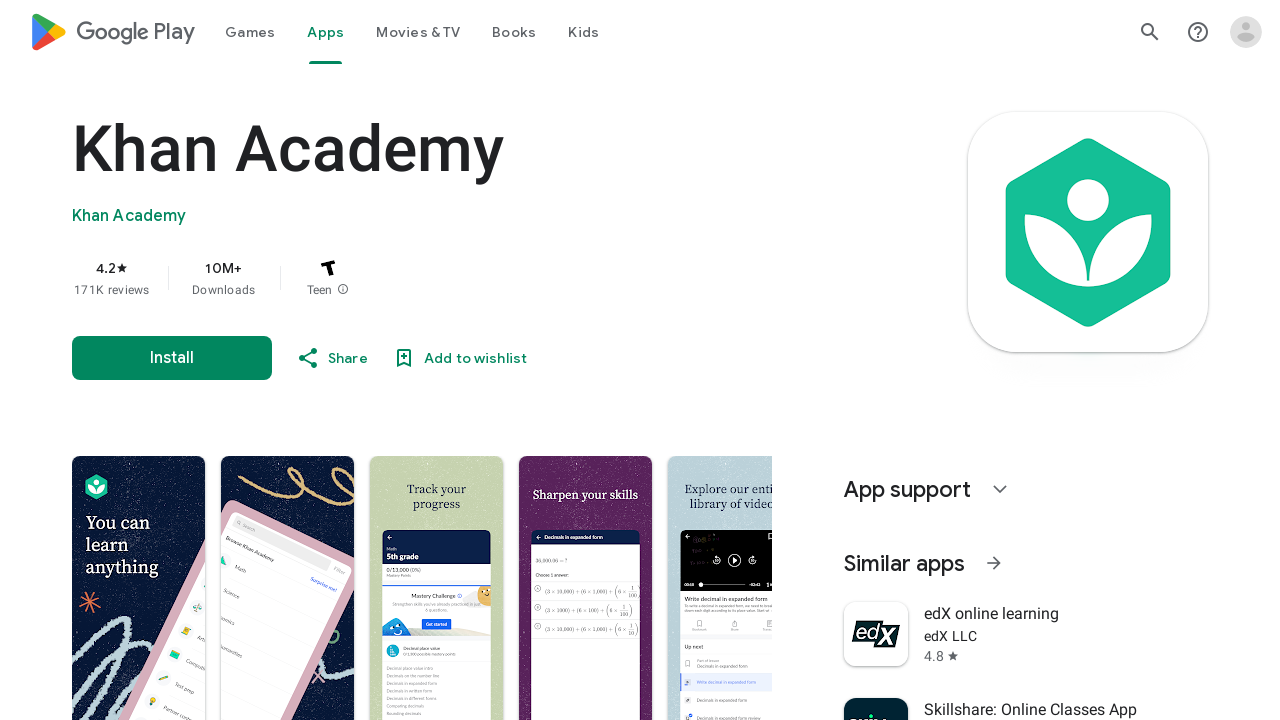

Failed to navigate to link: /math/get-ready-courses - skipped
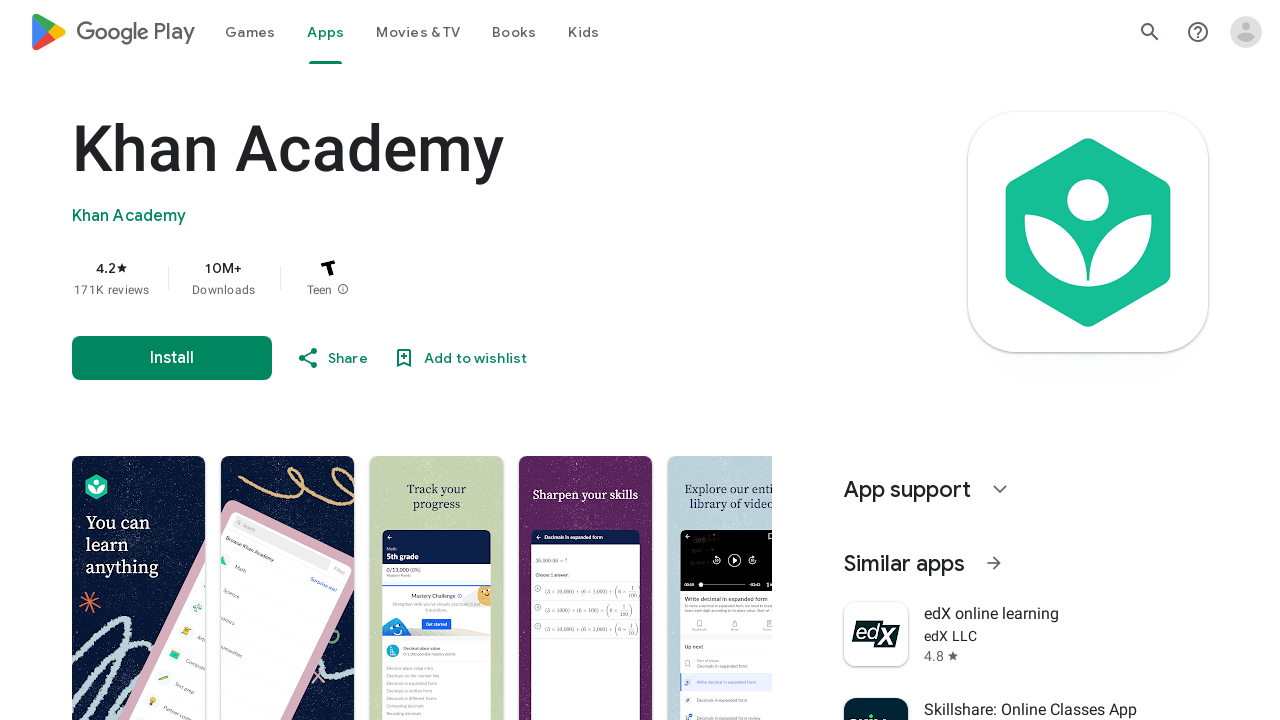

Failed to navigate to link: /test-prep - skipped
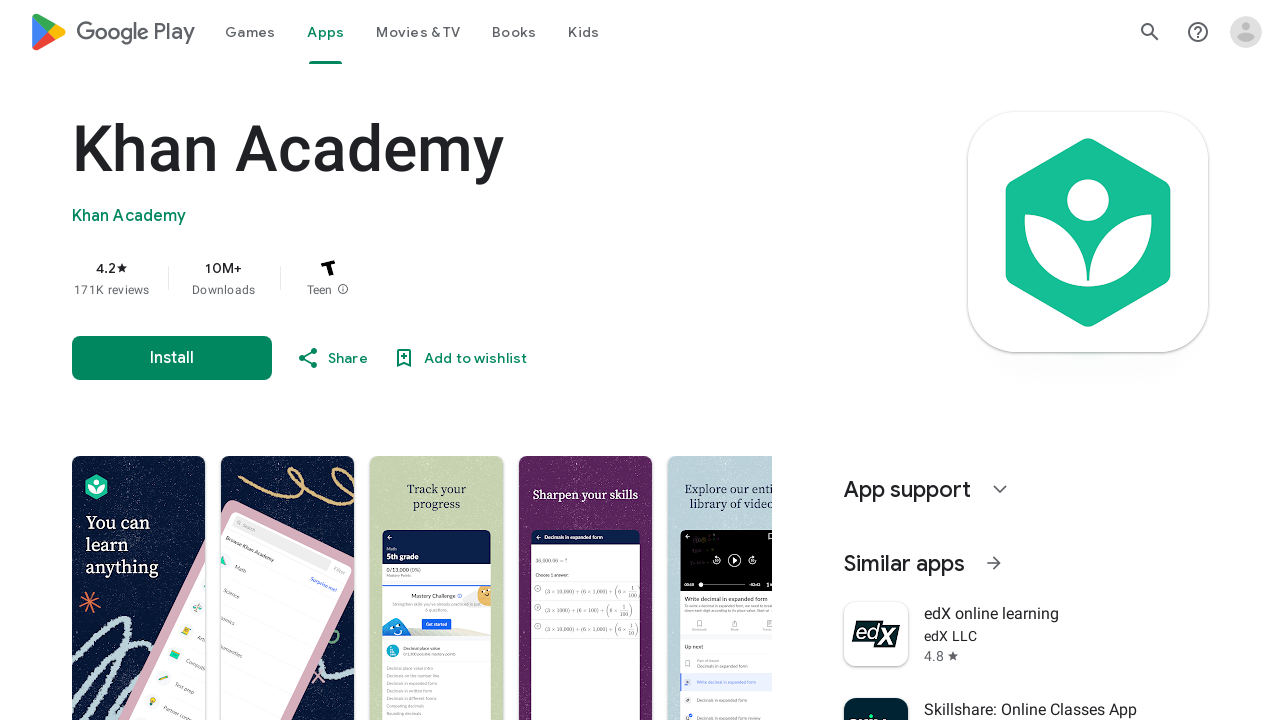

Failed to navigate to link: /ela - skipped
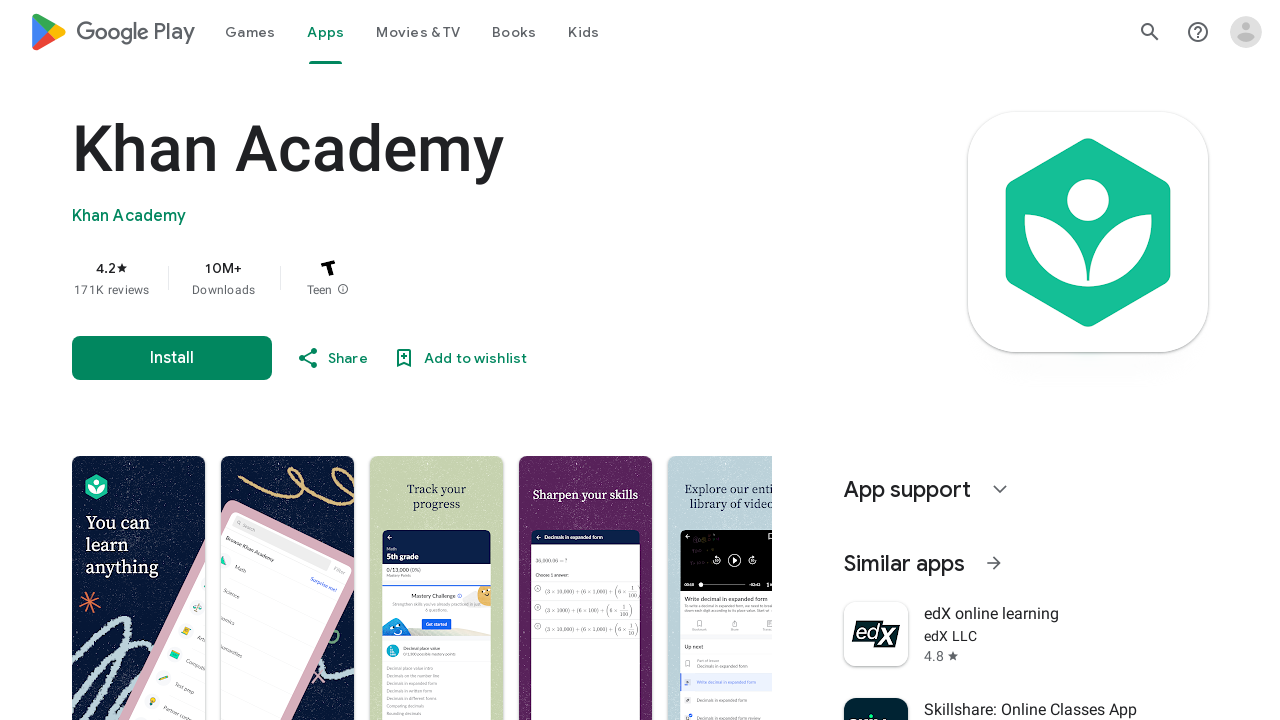

Failed to navigate to link: /science - skipped
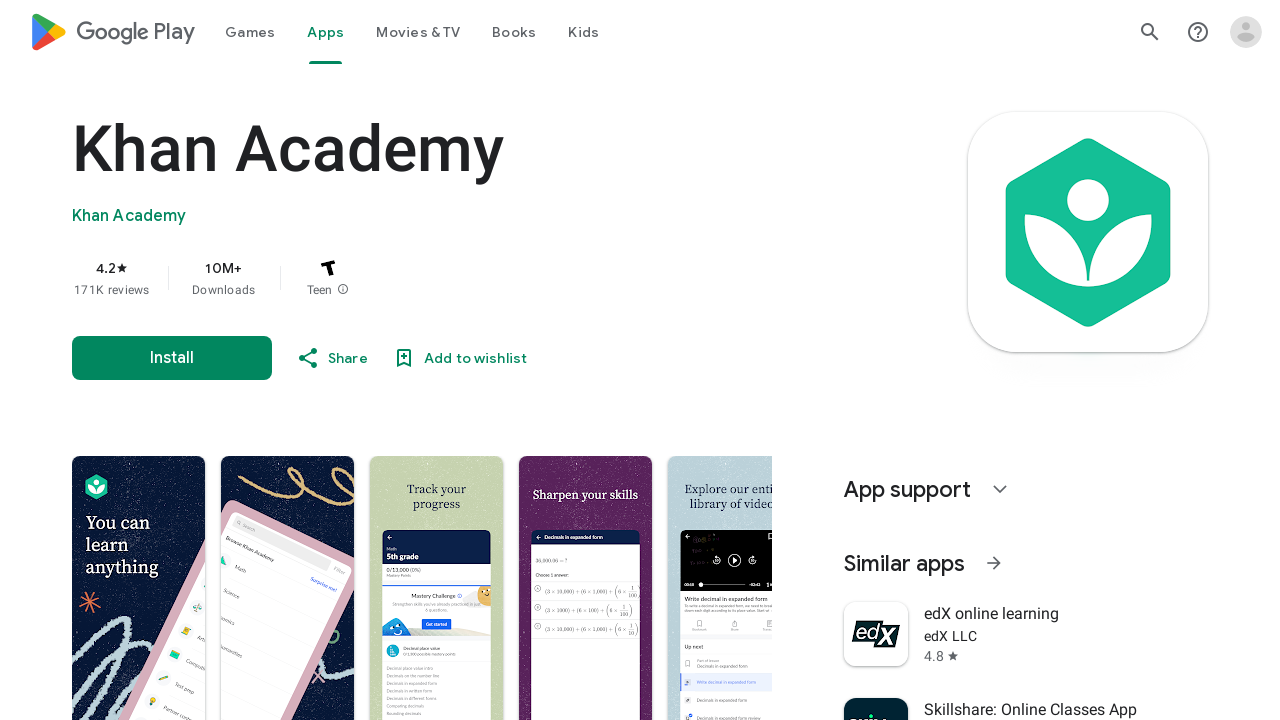

Failed to navigate to link: /humanities - skipped
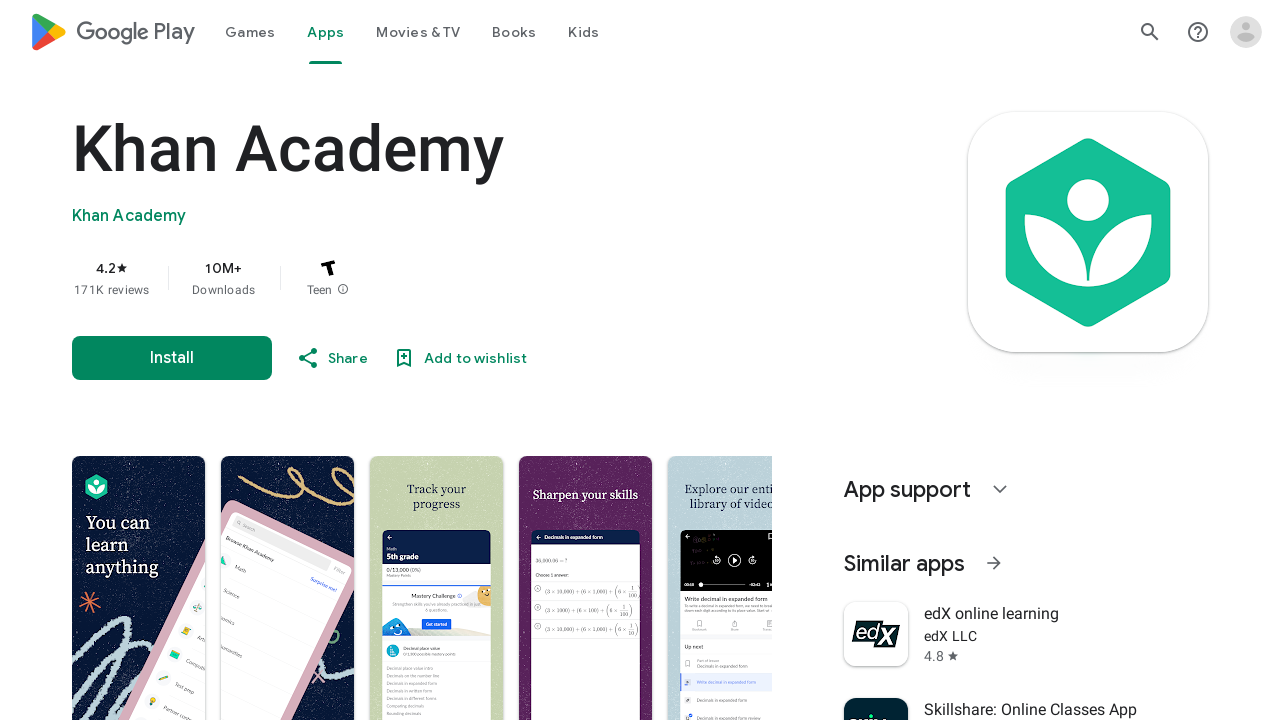

Failed to navigate to link: /computing - skipped
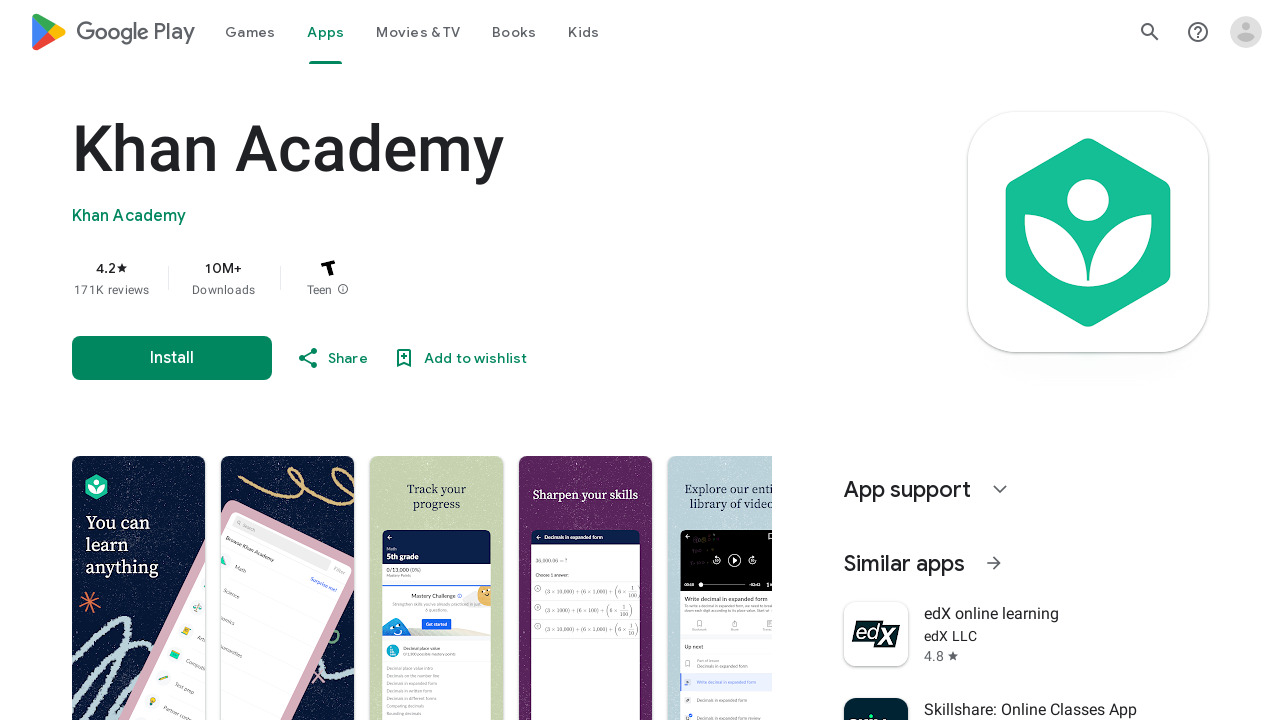

Failed to navigate to link: /economics-finance-domain - skipped
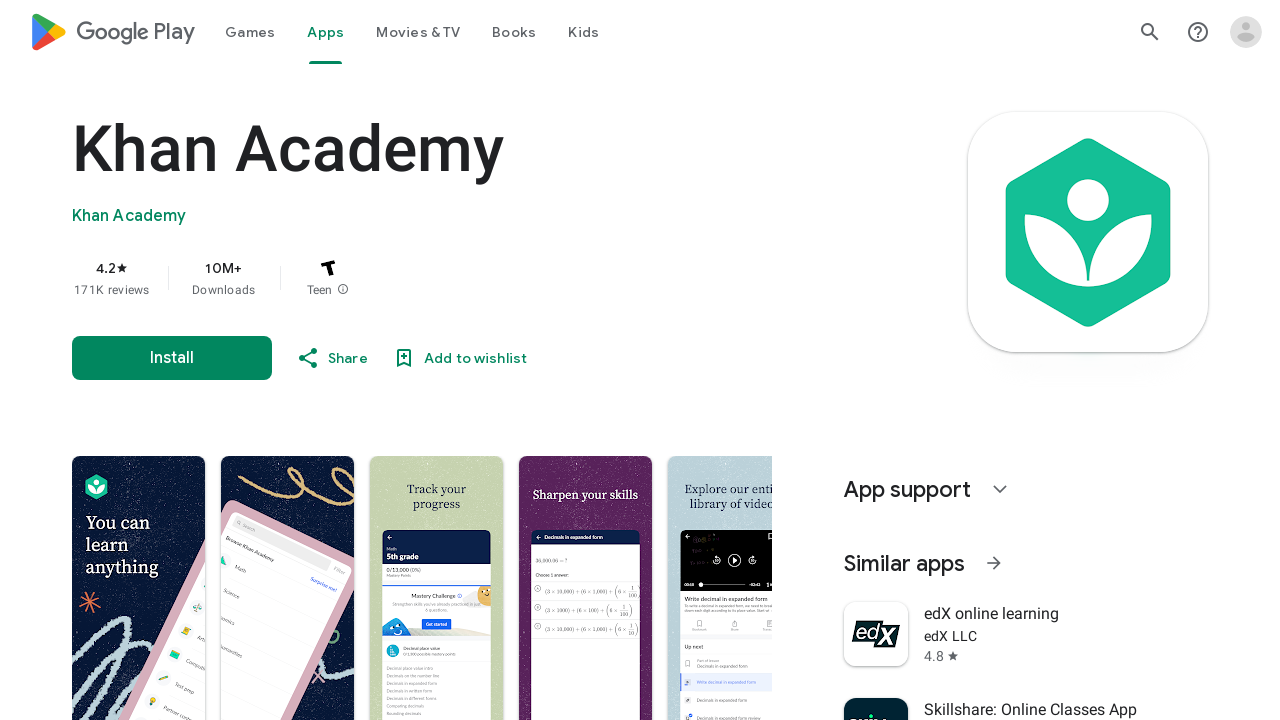

Failed to navigate to link: /college-careers-more - skipped
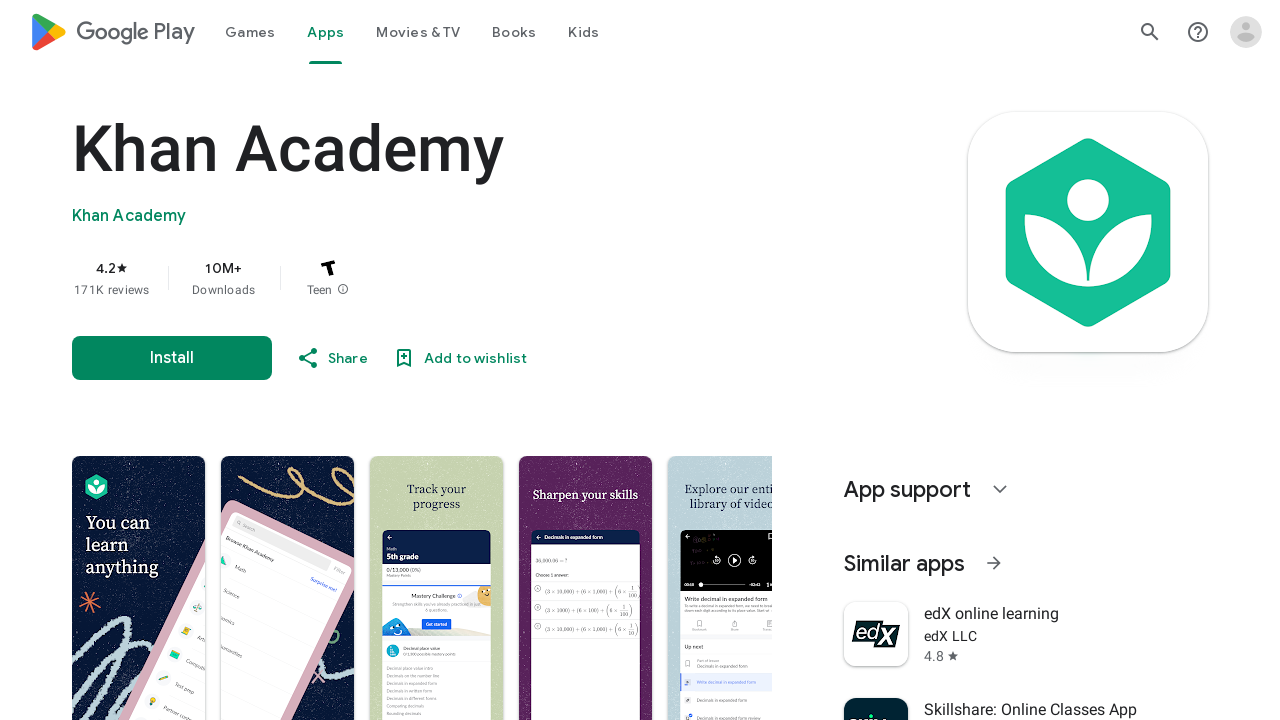

Failed to navigate to link: /partner-content - skipped
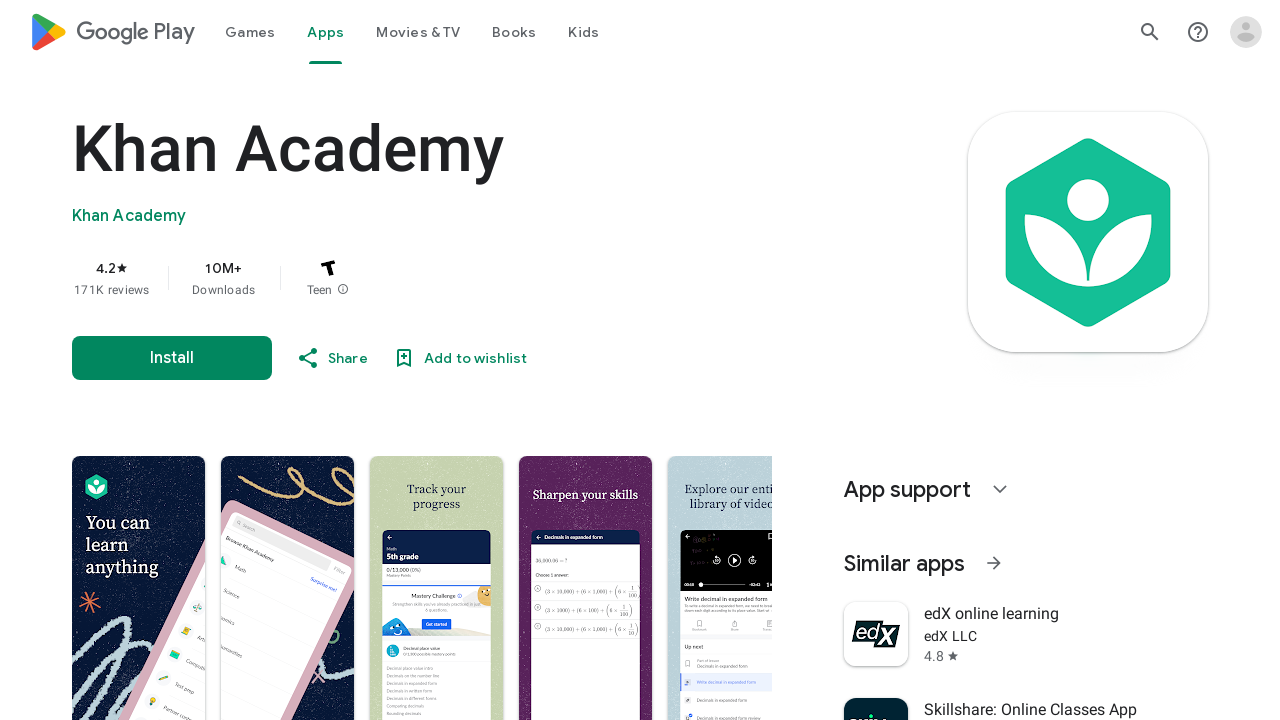

Failed to navigate to link: /khan-for-educators - skipped
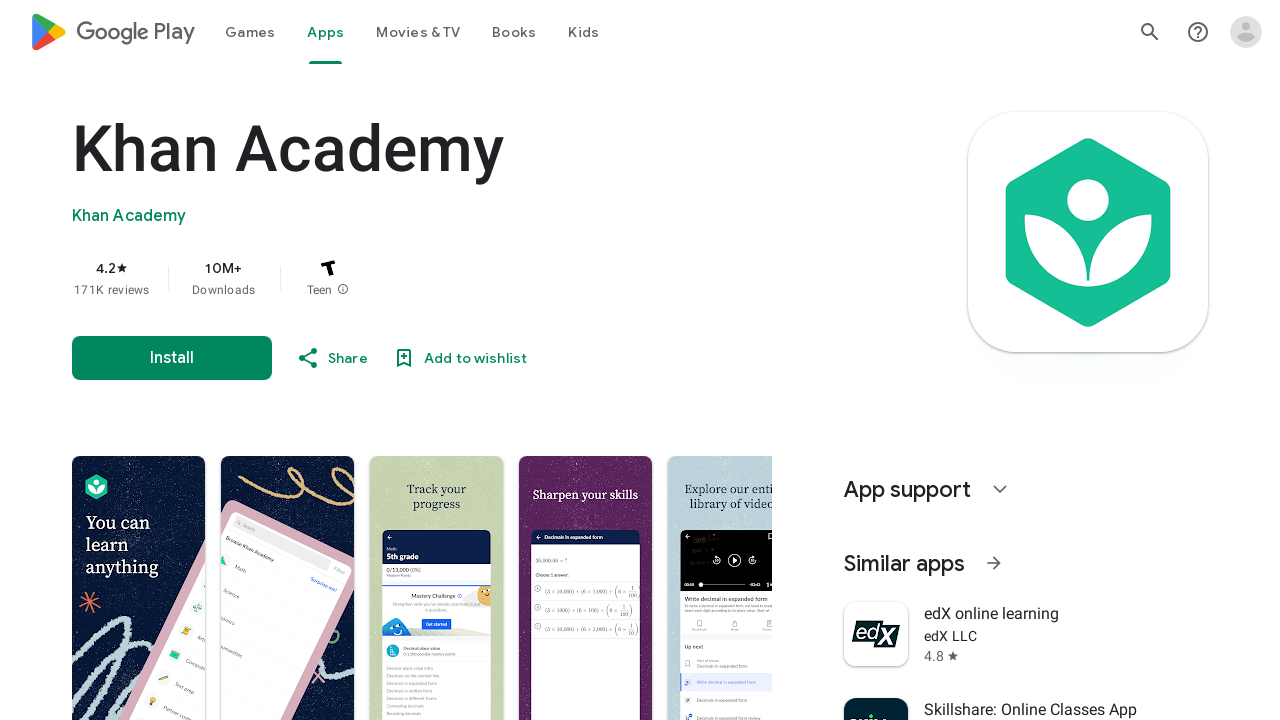

Navigated to link: https://www.khanacademy.org
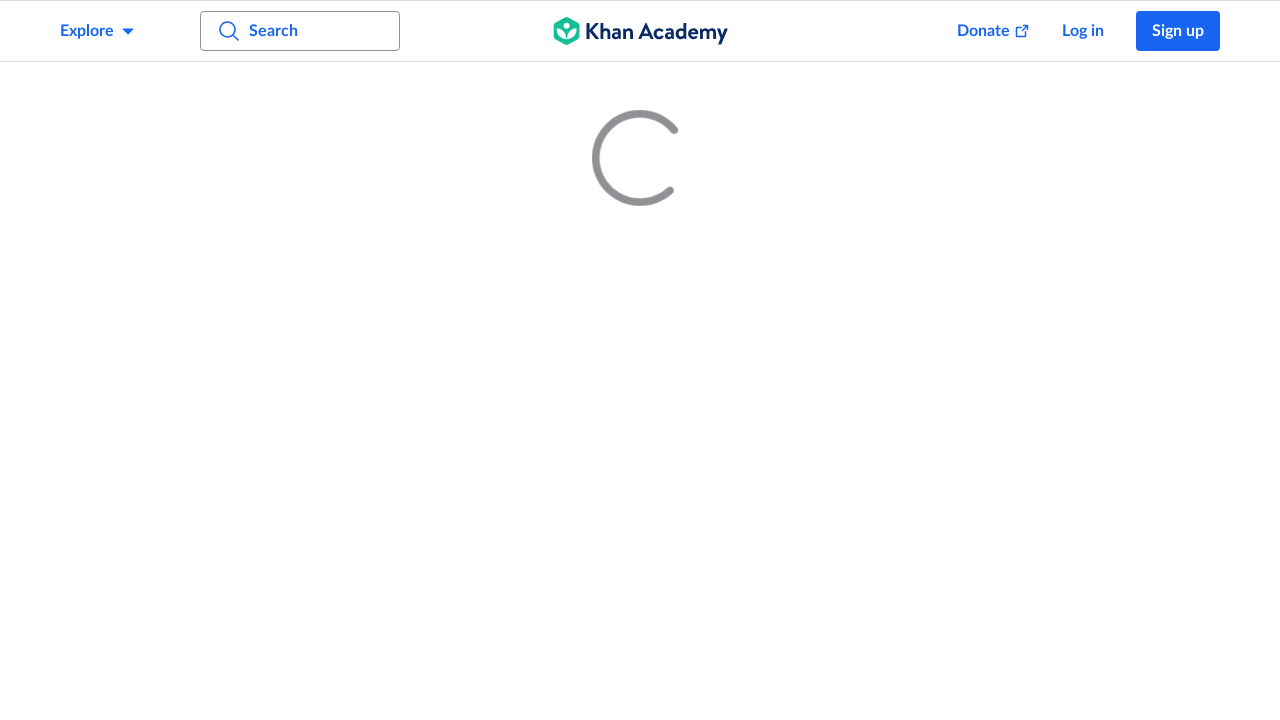

Waited 3 seconds for page content to fully load
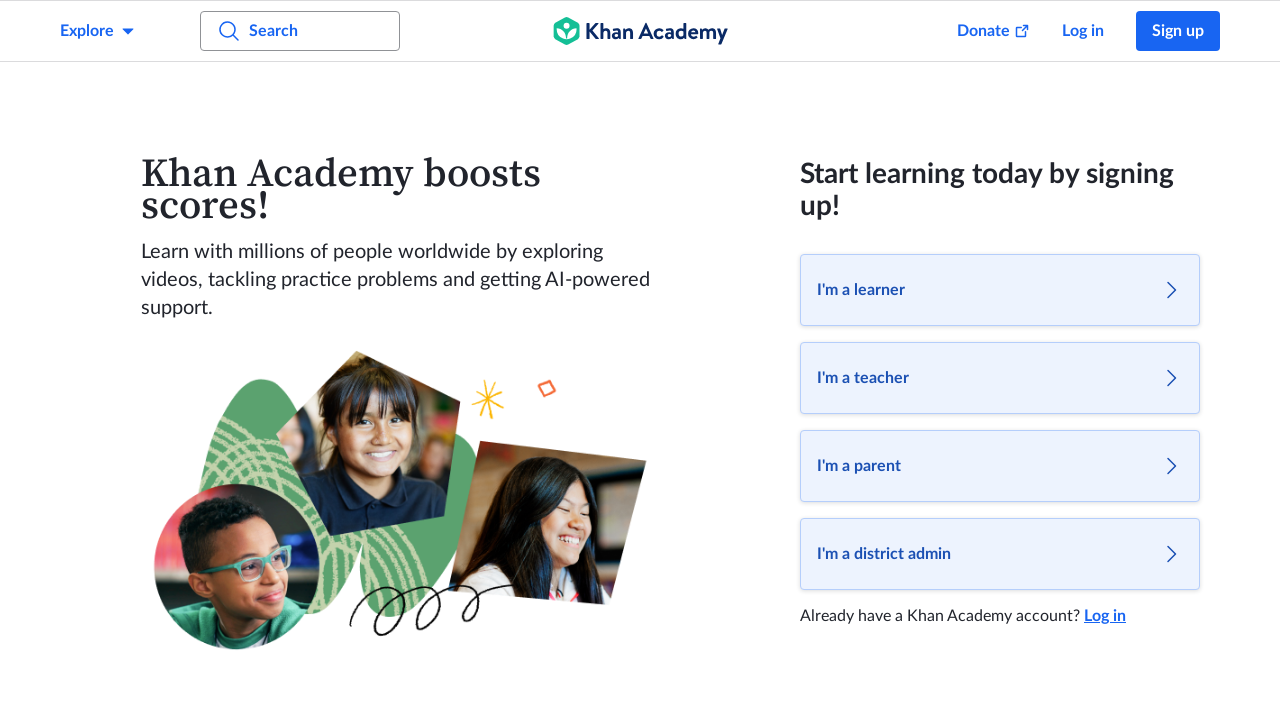

Navigated to link: https://india.khanacademy.org
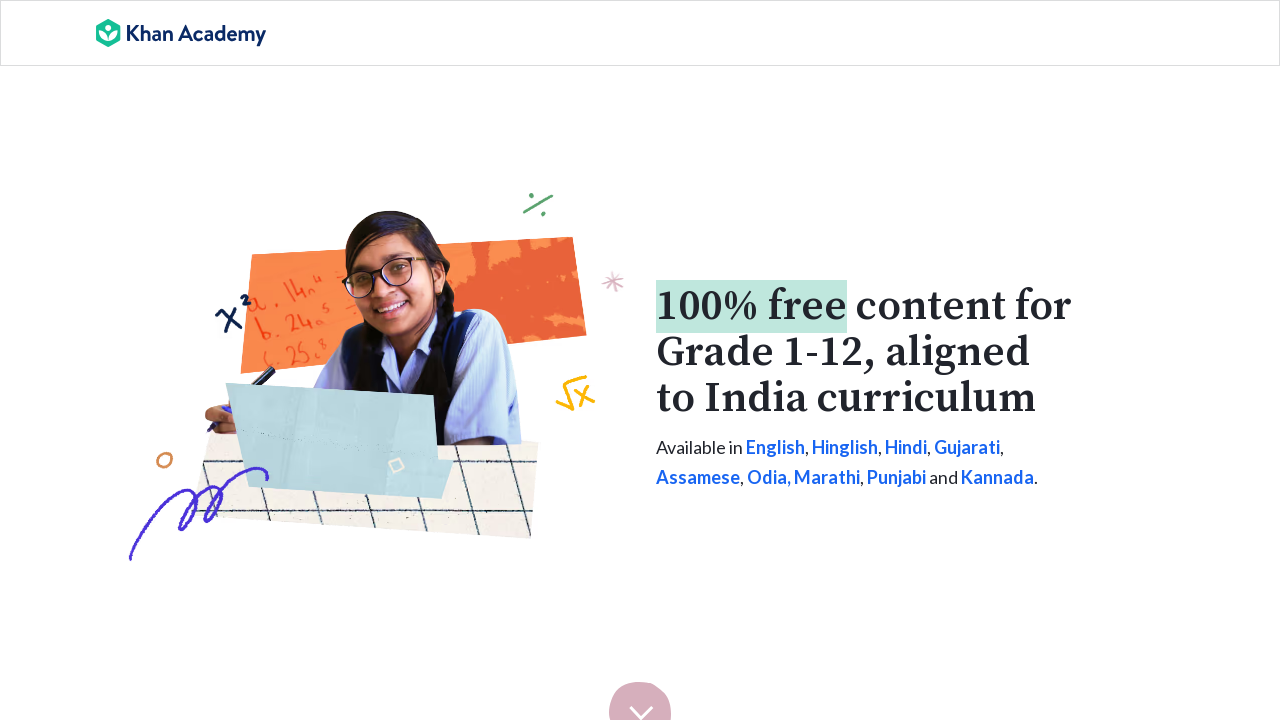

Waited 3 seconds for page content to fully load
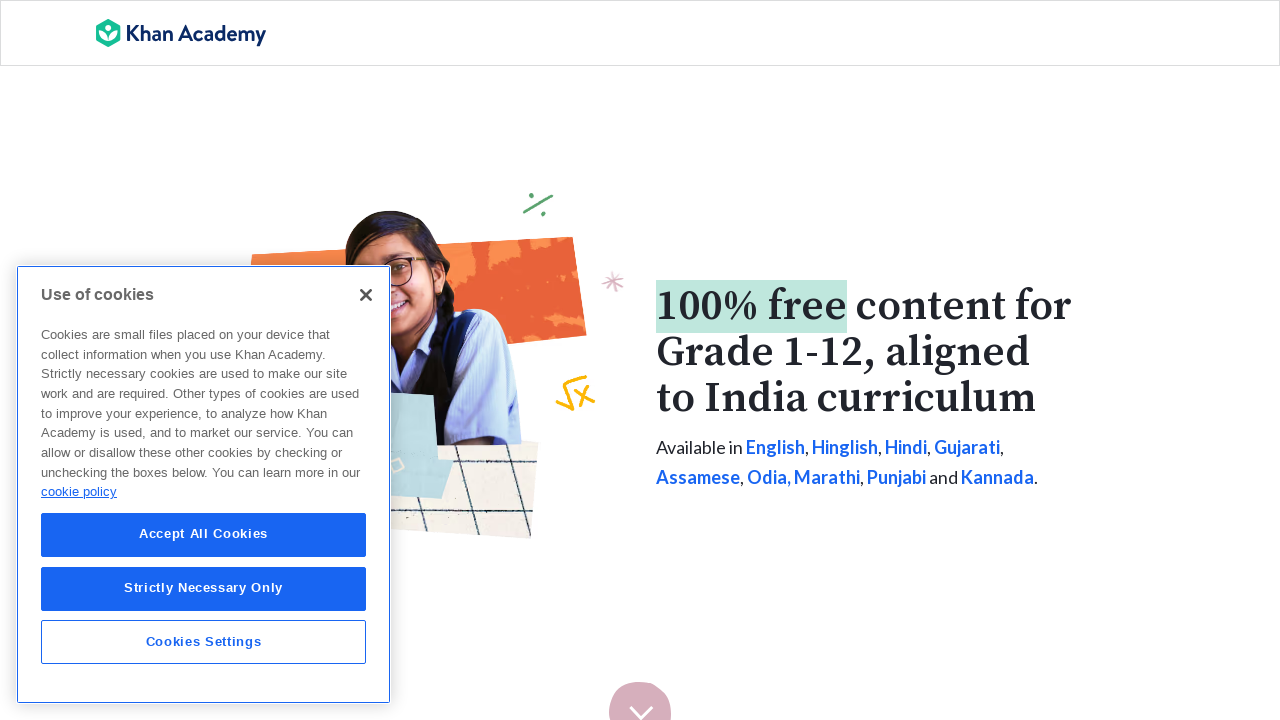

Navigated to link: https://es.khanacademy.org
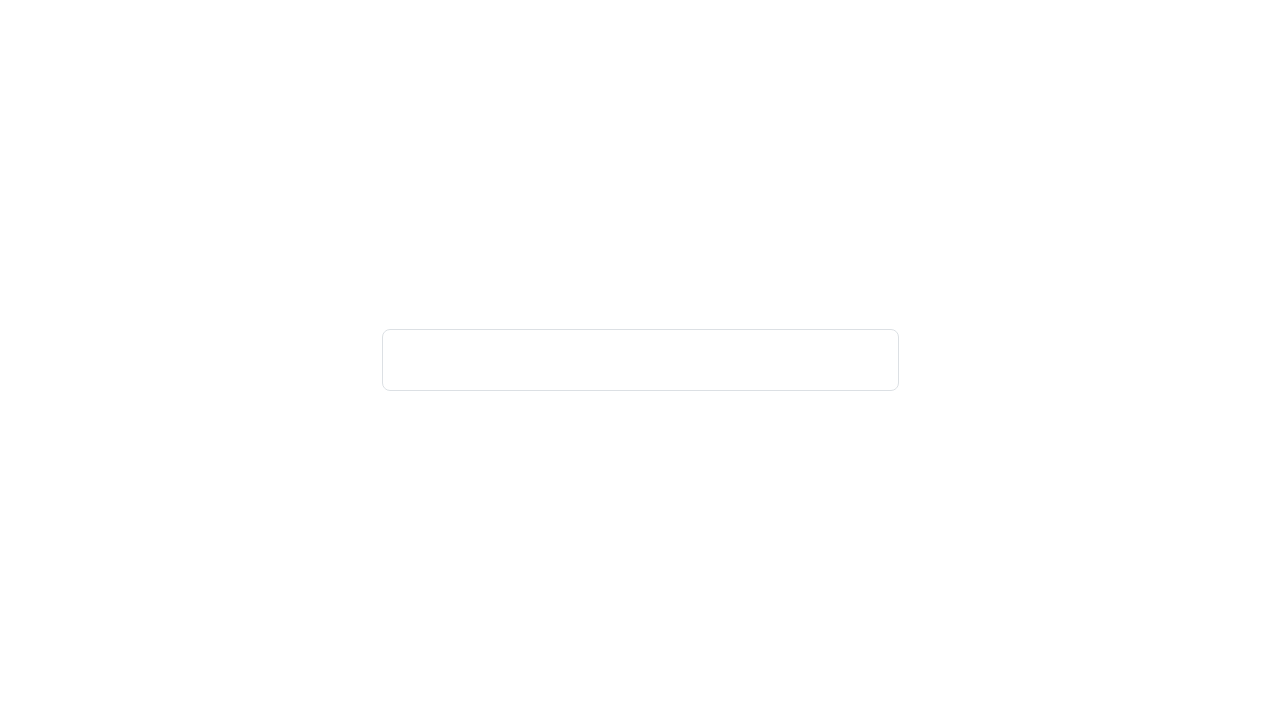

Waited 3 seconds for page content to fully load
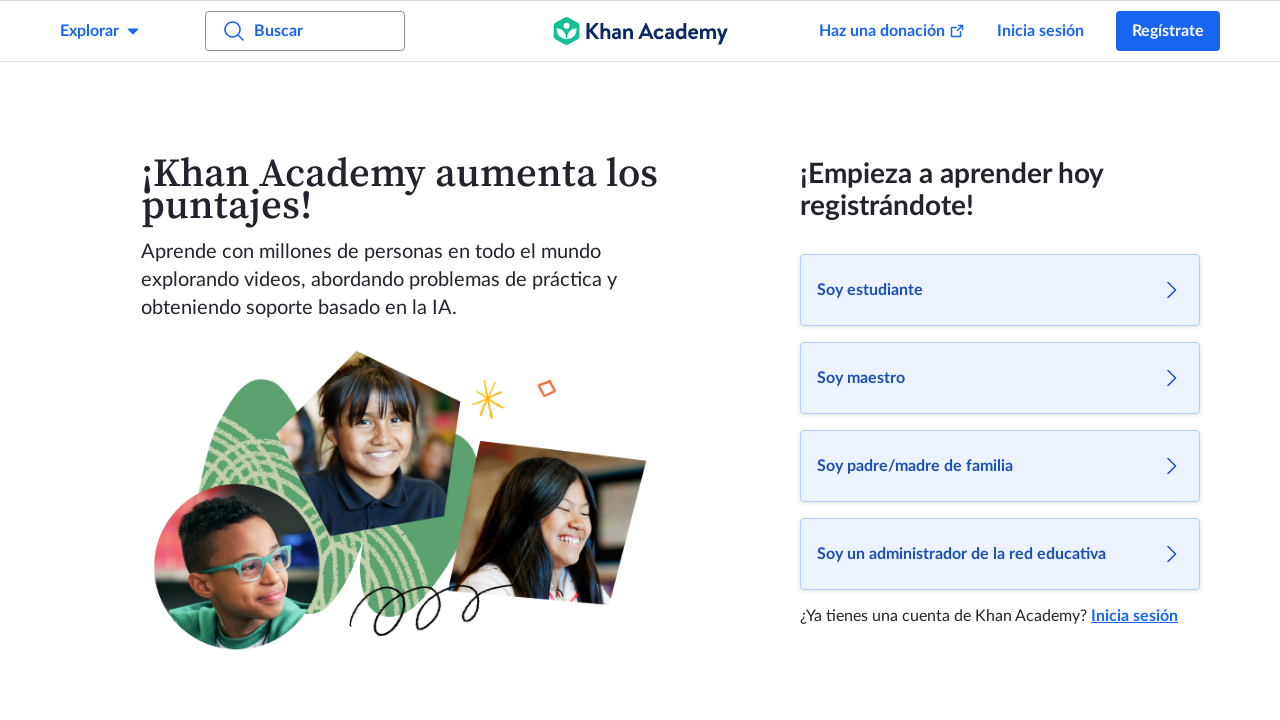

Navigated to link: https://pt.khanacademy.org
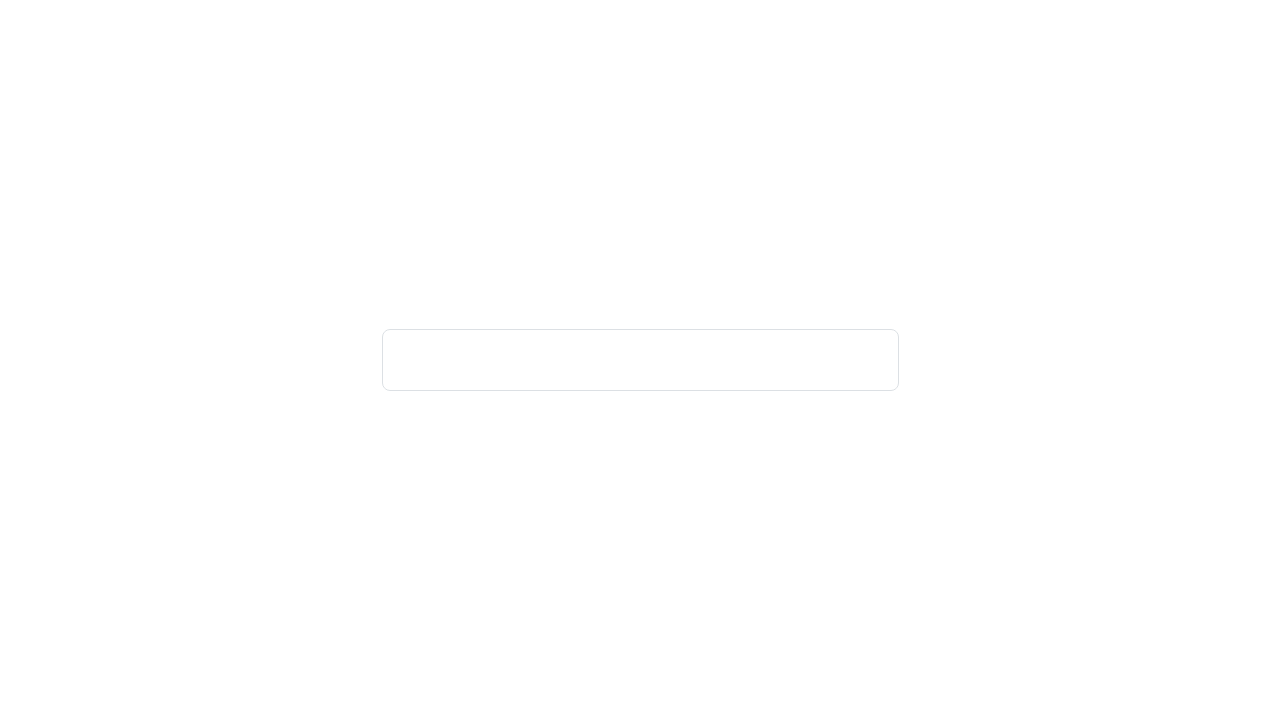

Waited 3 seconds for page content to fully load
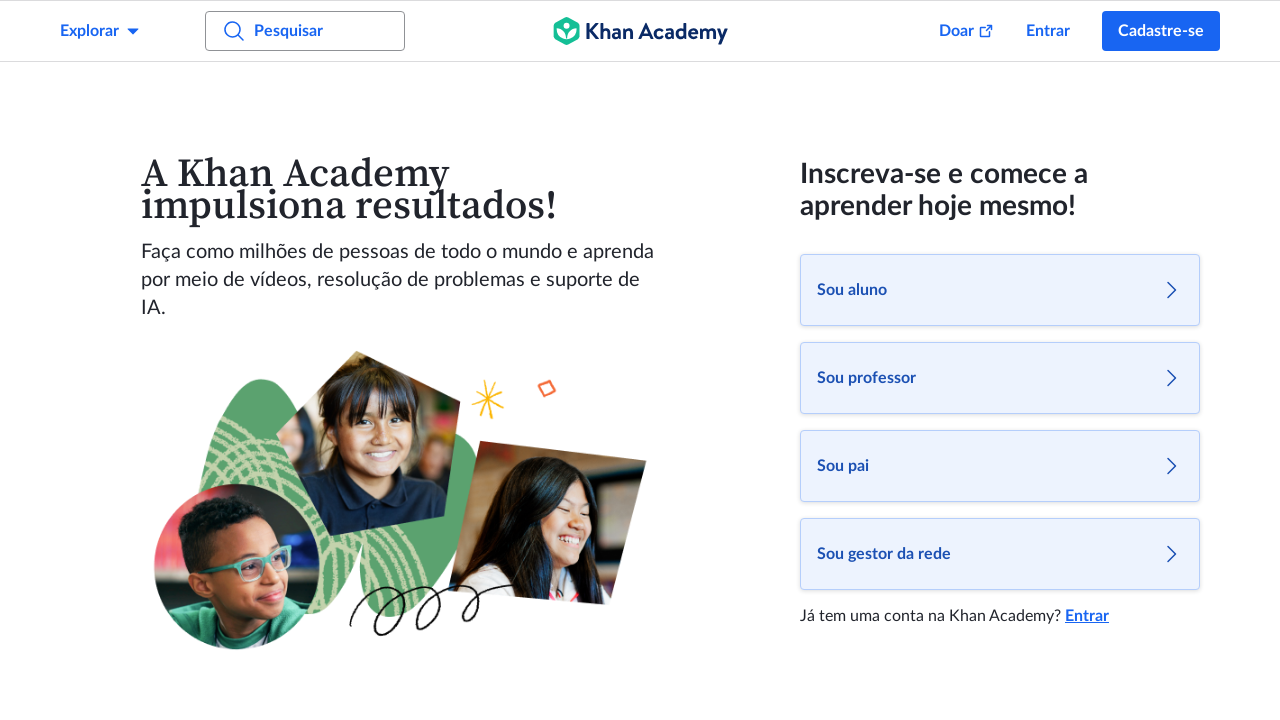

Failed to navigate to link: /about/docs/khan-academy-terms-of-service - skipped
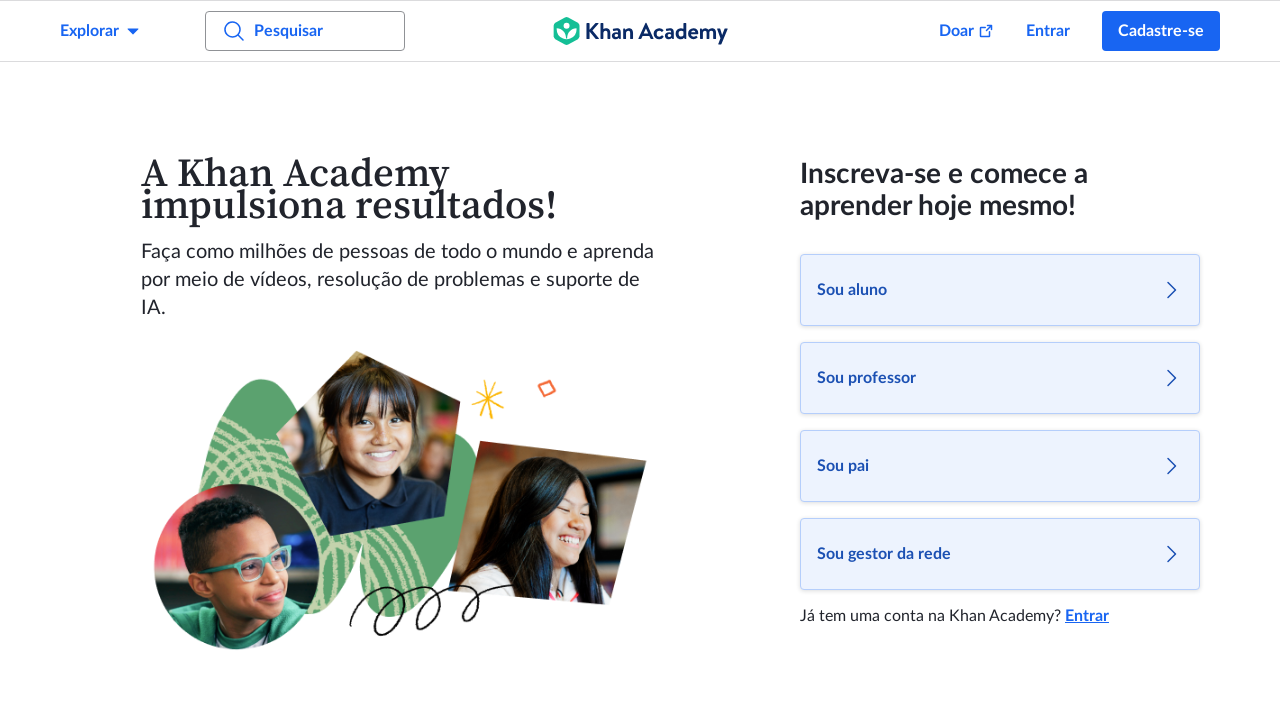

Failed to navigate to link: /about/privacy-policy - skipped
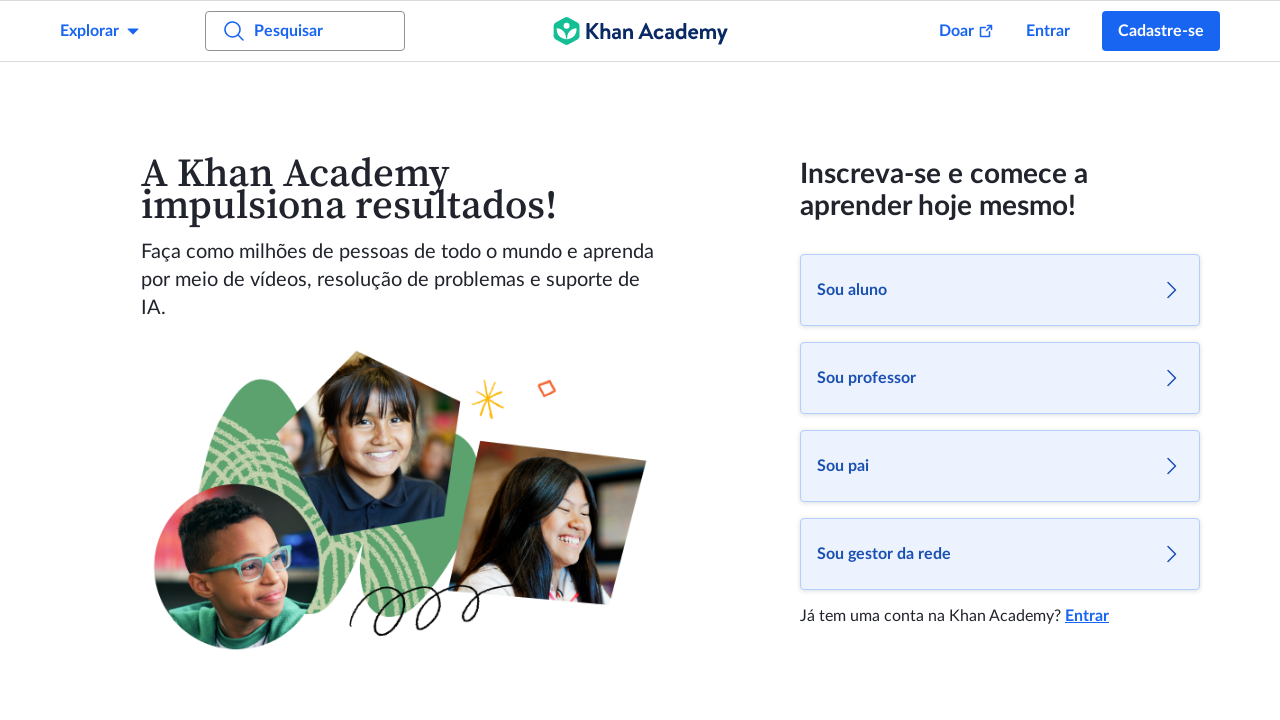

Failed to navigate to link: /about/cookie-policy - skipped
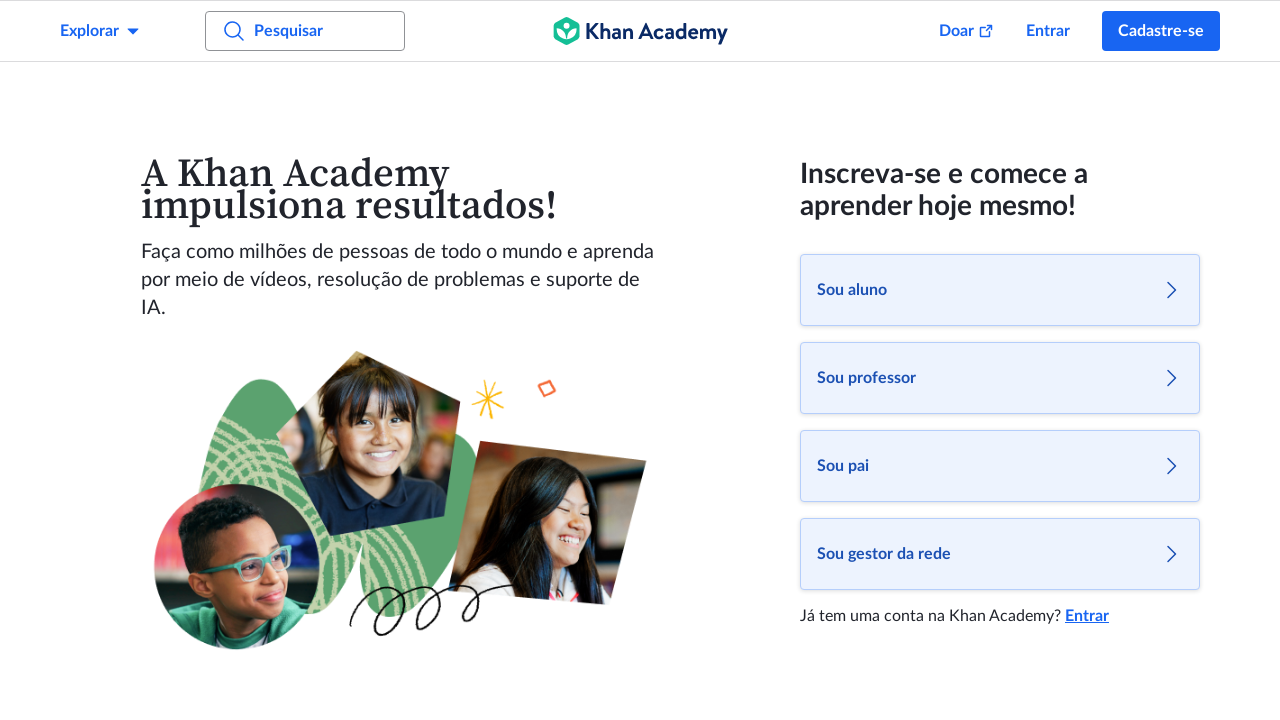

Failed to navigate to link: /about/accessibility-statement - skipped
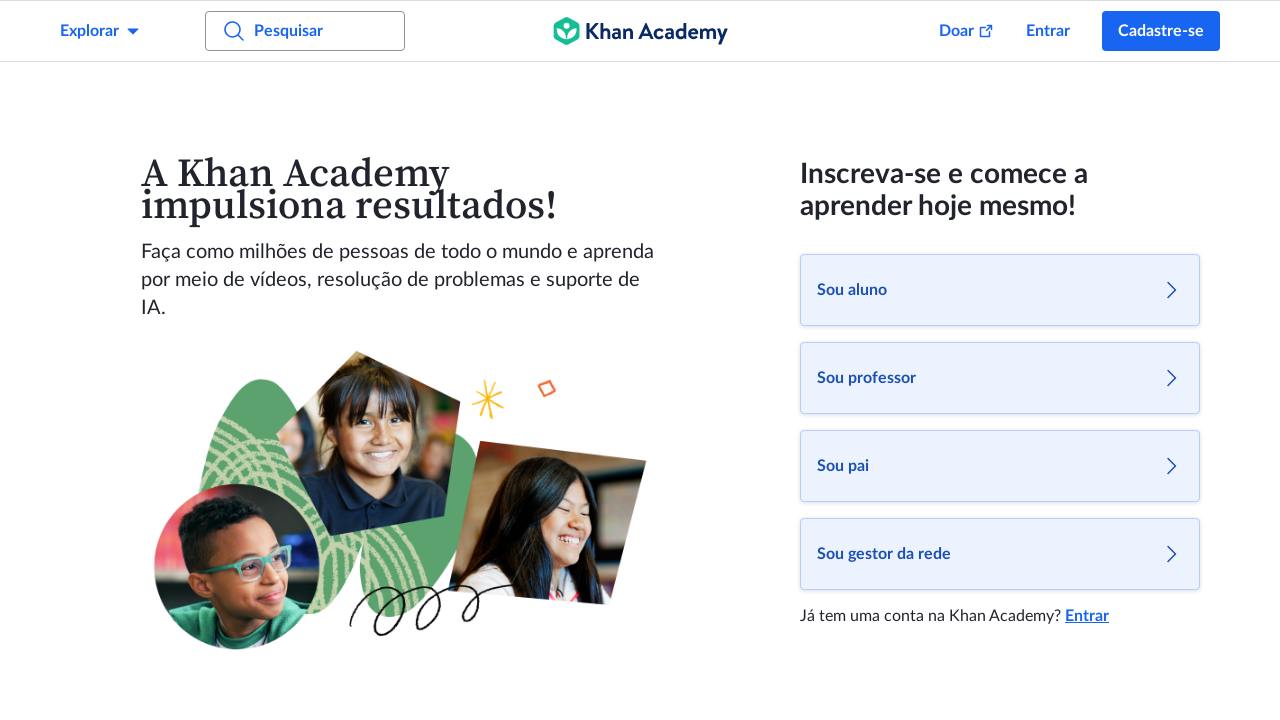

Failed to navigate to link: https://www.facebook.com/khanacademy - skipped
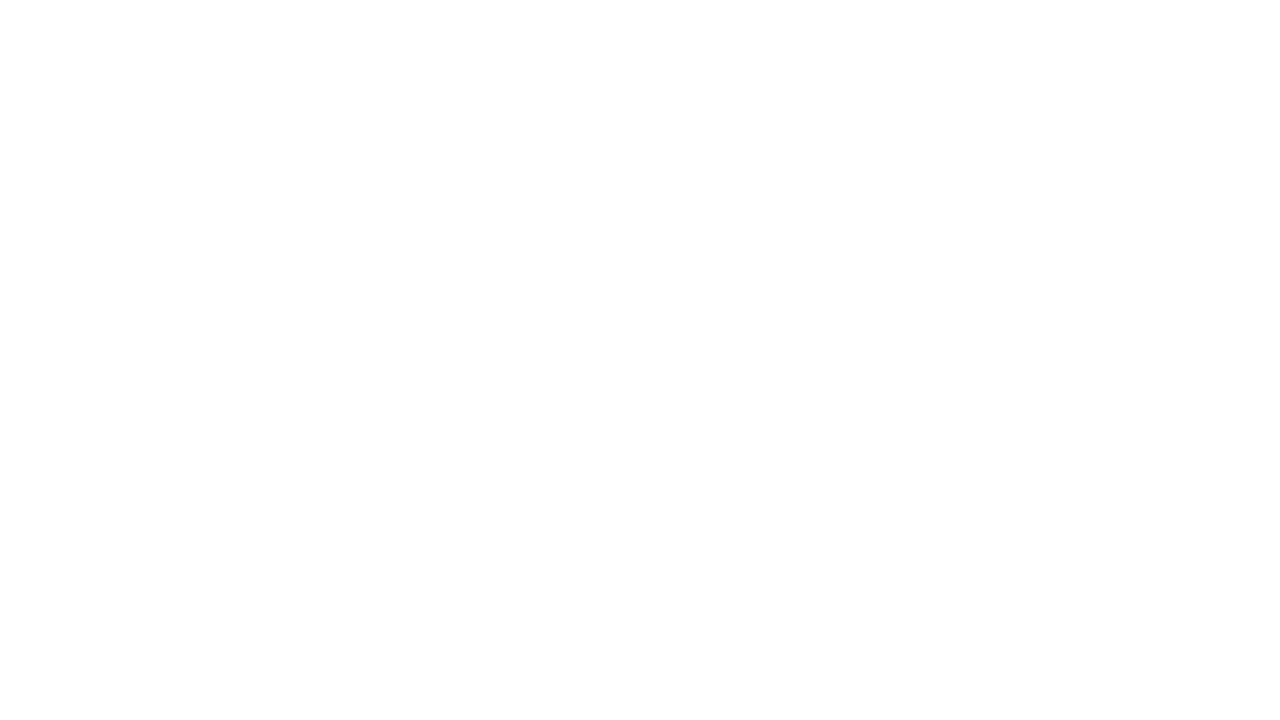

Failed to navigate to link: https://twitter.com/khanacademy - skipped
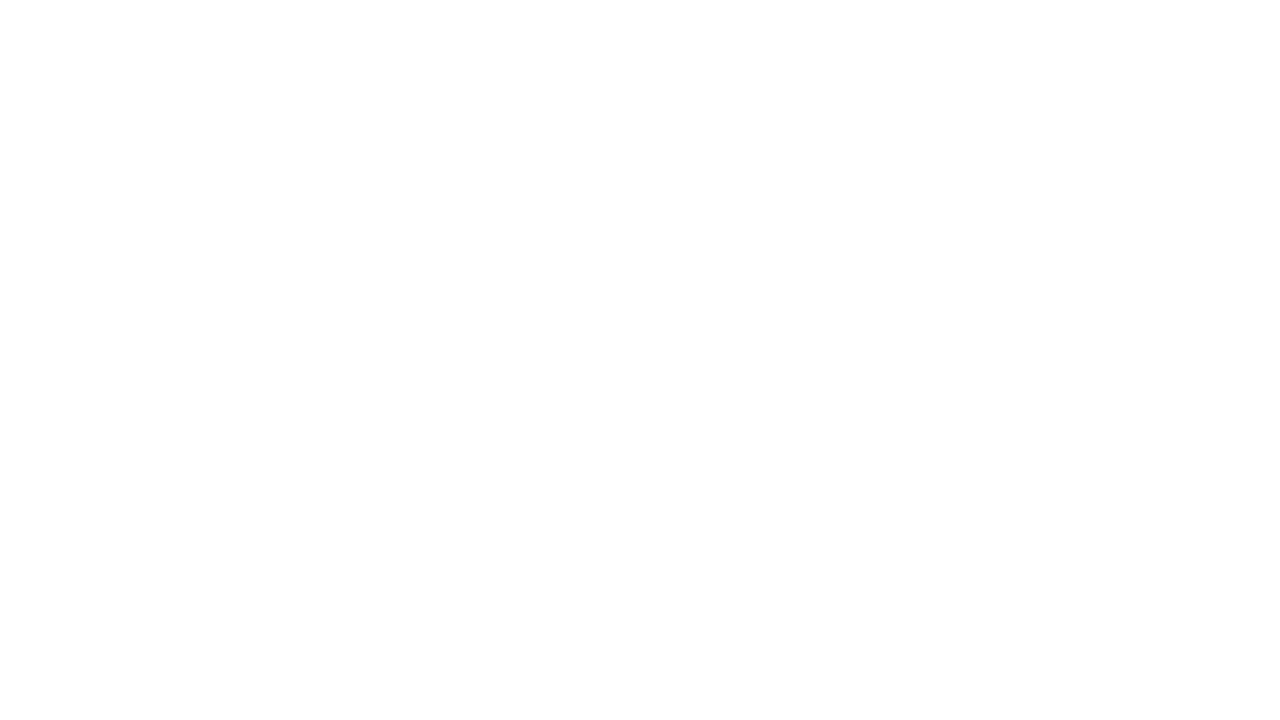

Failed to navigate to link: https://instagram.com/khanacademy - skipped
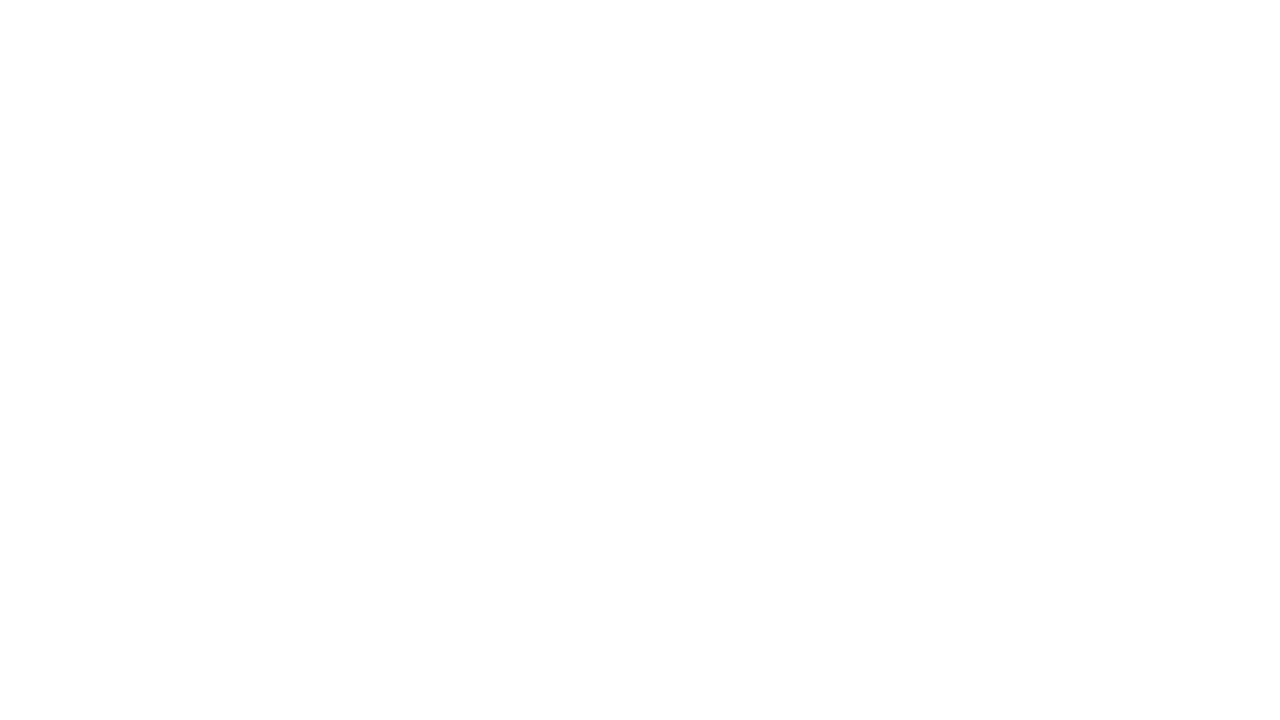

Navigated back to Khan Academy main page
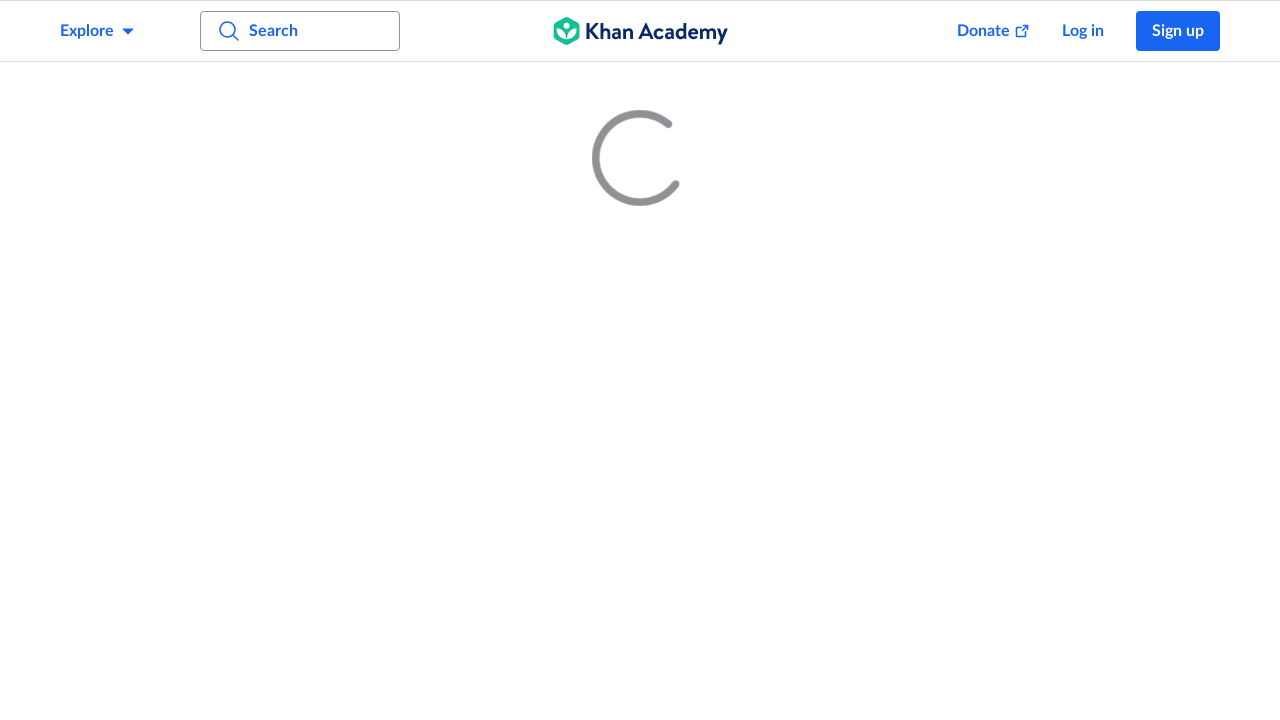

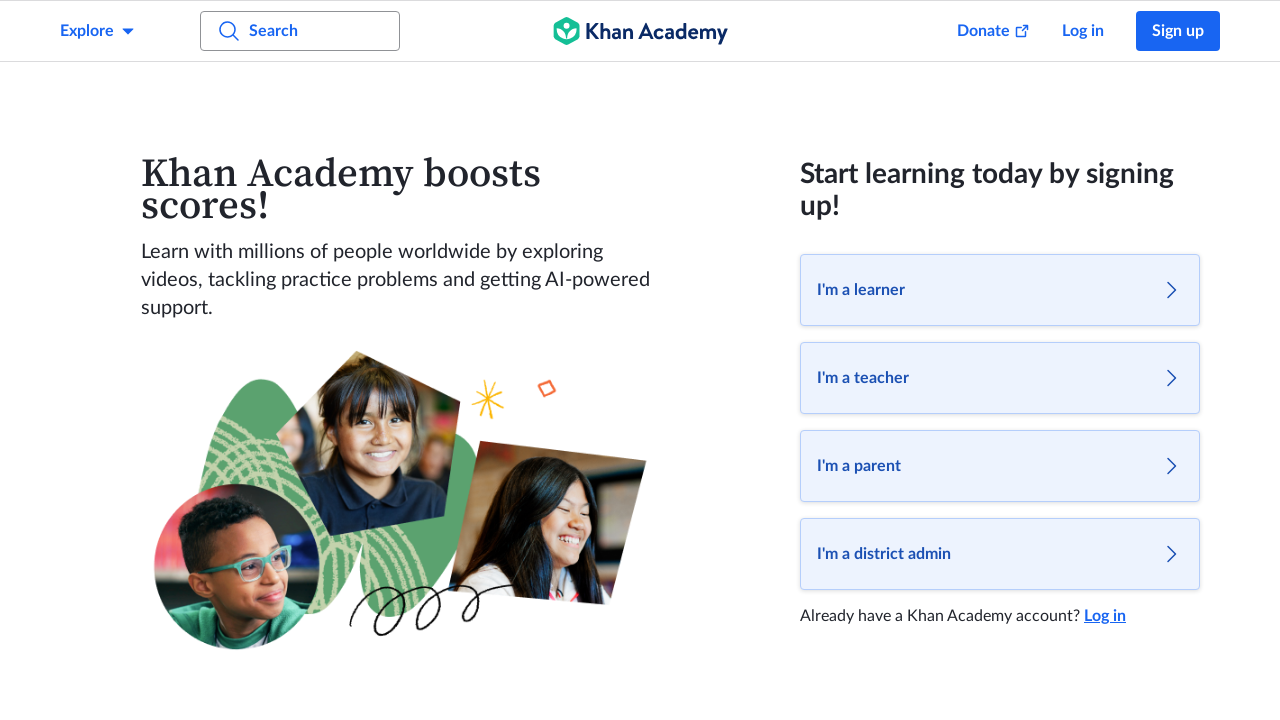